Tests date picker calendar widget by navigating through months and selecting a specific date

Starting URL: https://kristinek.github.io/site/examples/actions

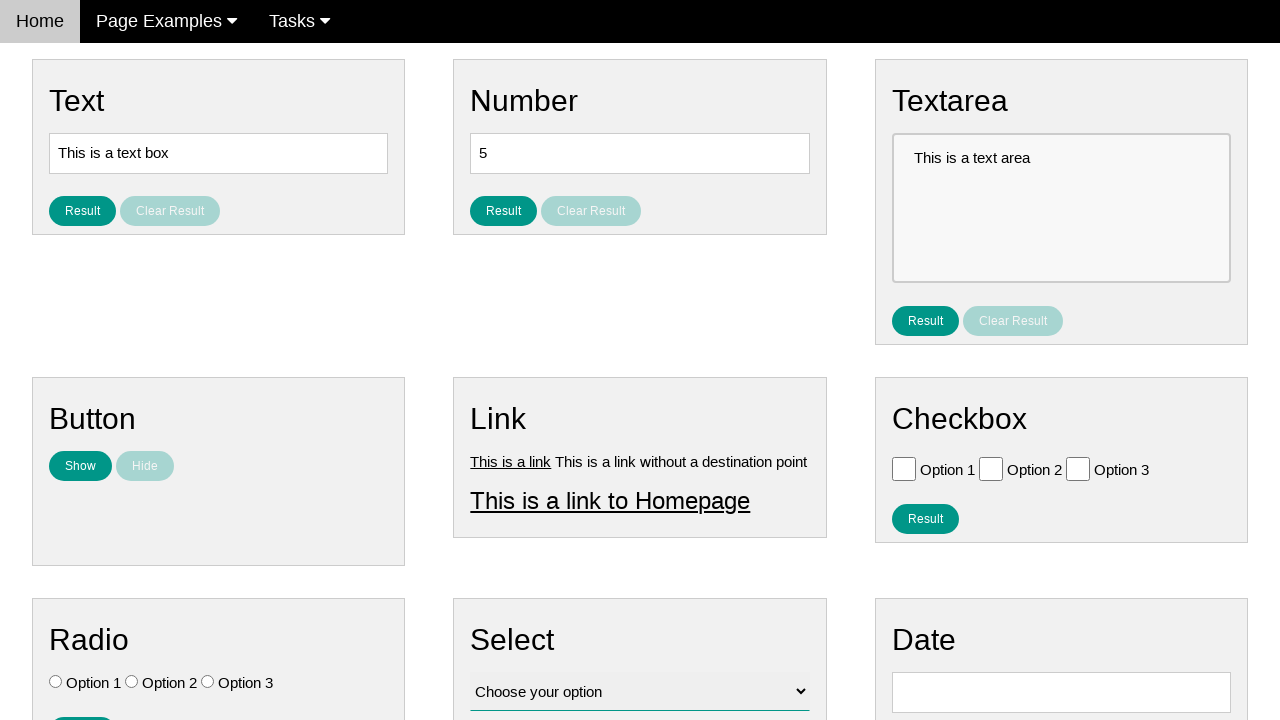

Clicked date input field to open calendar widget at (1061, 692) on #vfb-8
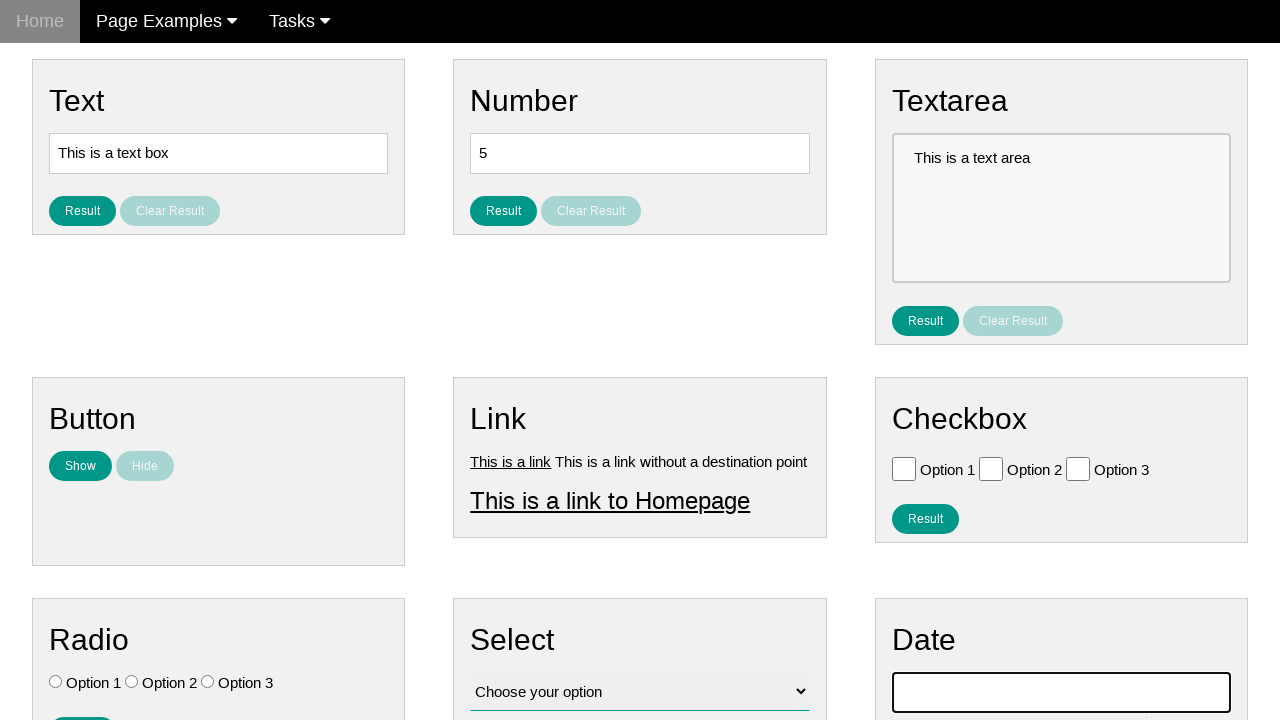

Calendar widget appeared
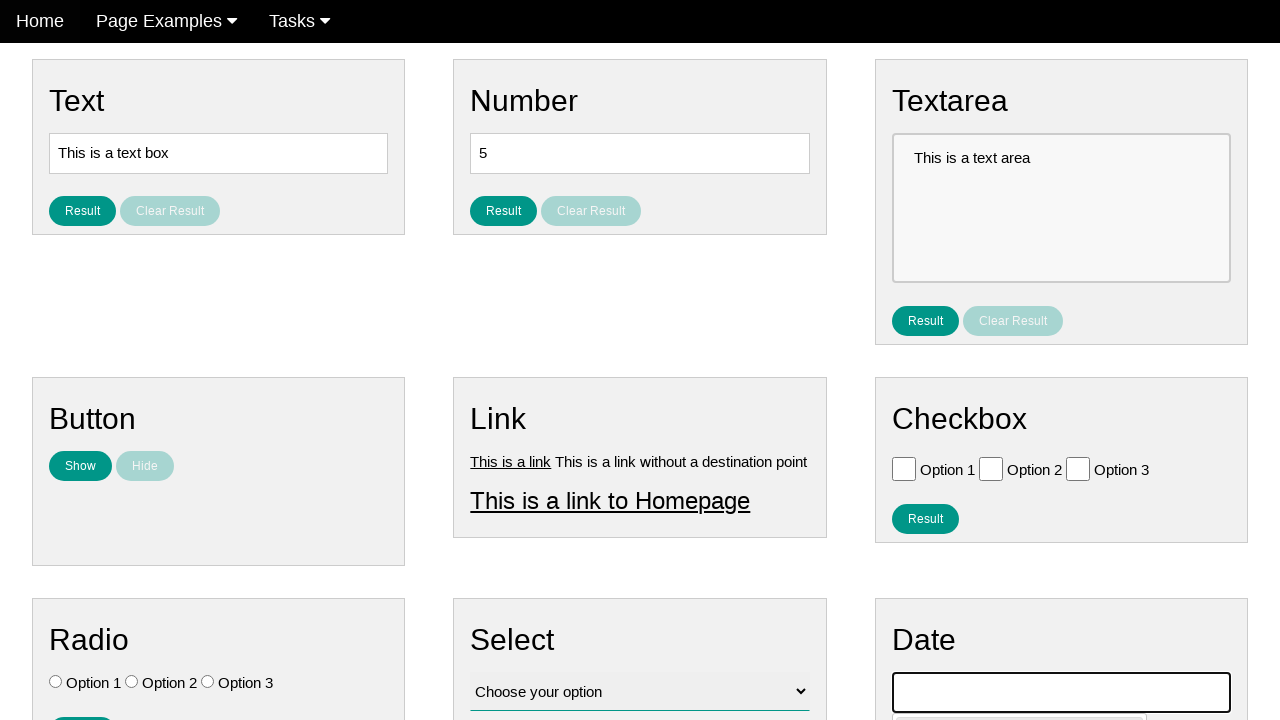

Navigated to previous month (iteration 1/159) at (912, 408) on #ui-datepicker-div .ui-datepicker-prev
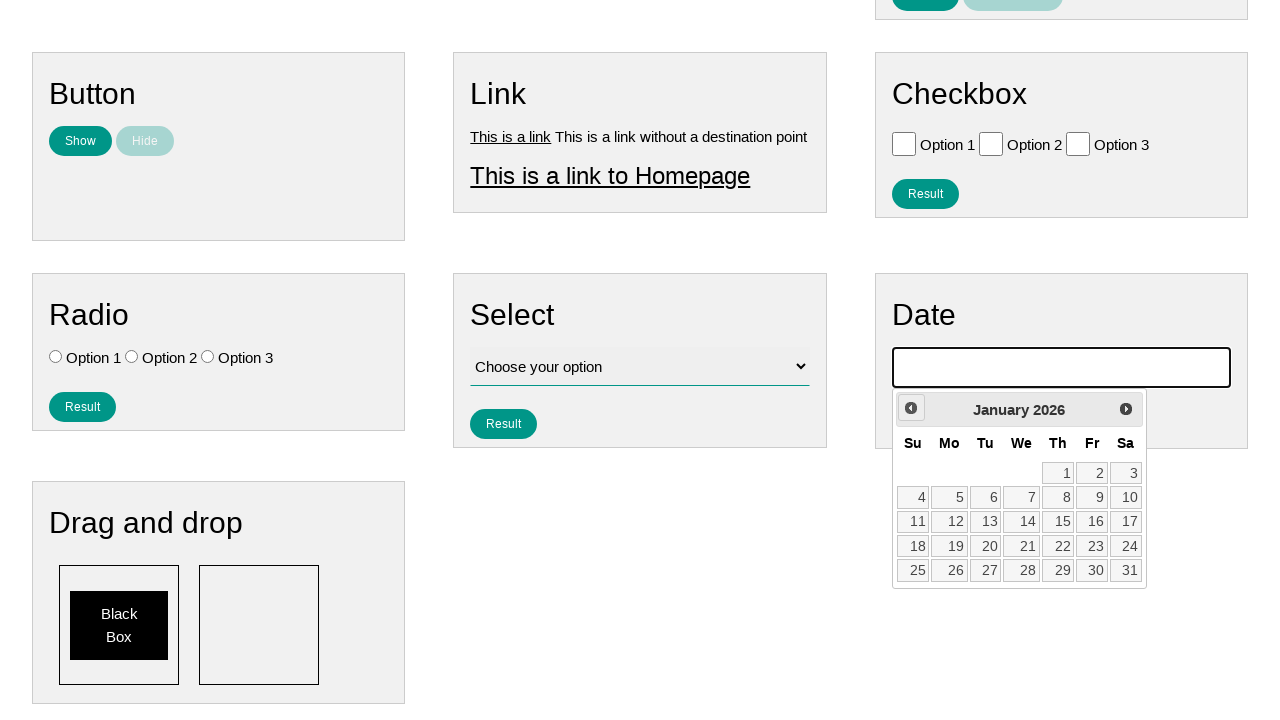

Navigated to previous month (iteration 2/159) at (911, 408) on #ui-datepicker-div .ui-datepicker-prev
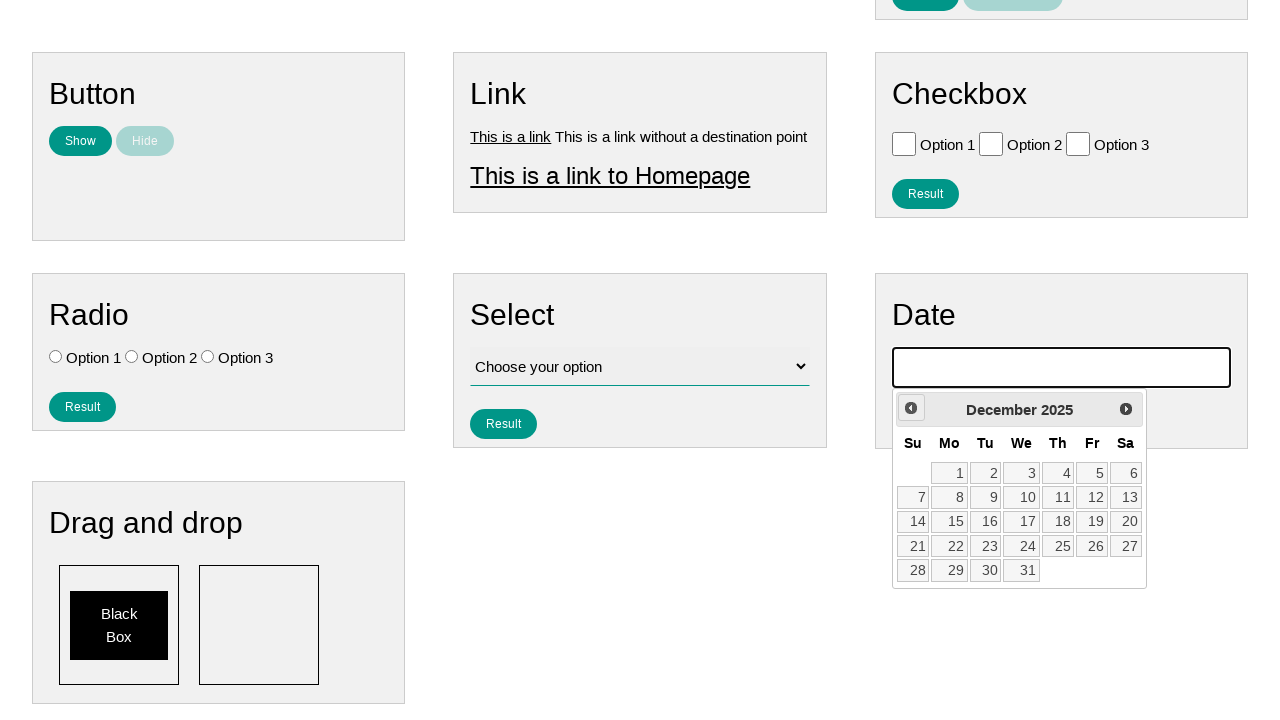

Navigated to previous month (iteration 3/159) at (911, 408) on #ui-datepicker-div .ui-datepicker-prev
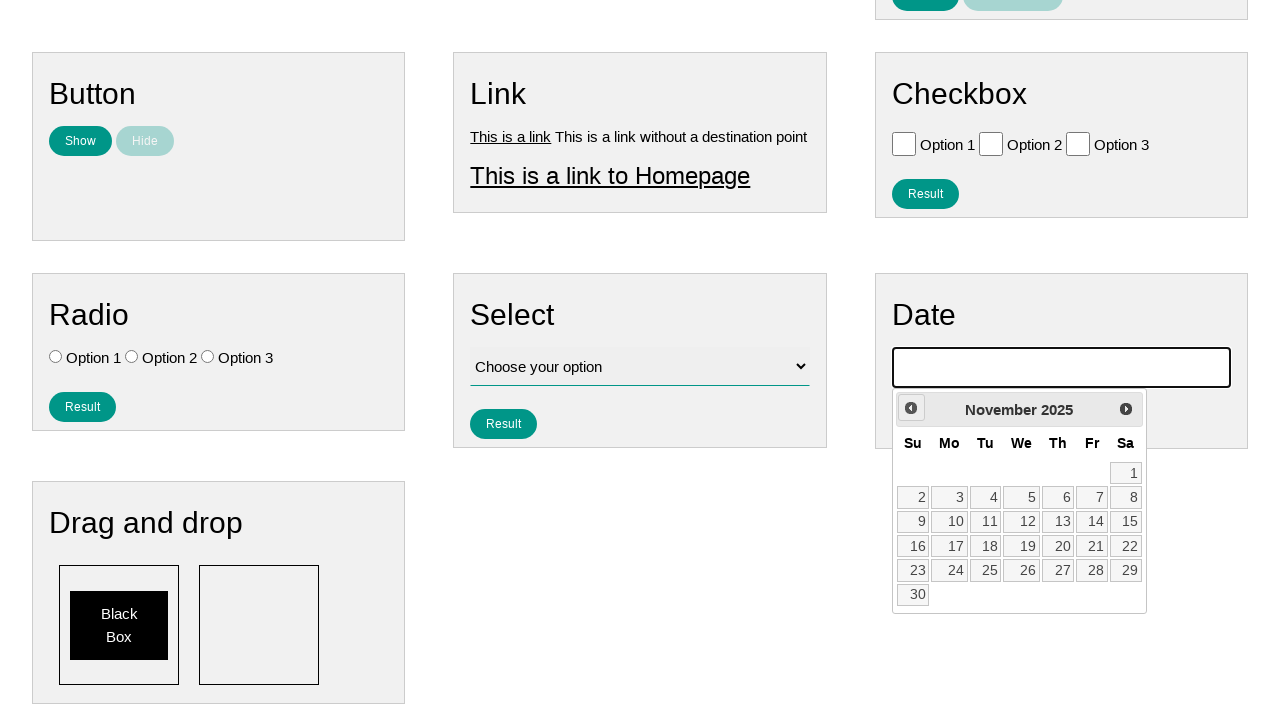

Navigated to previous month (iteration 4/159) at (911, 408) on #ui-datepicker-div .ui-datepicker-prev
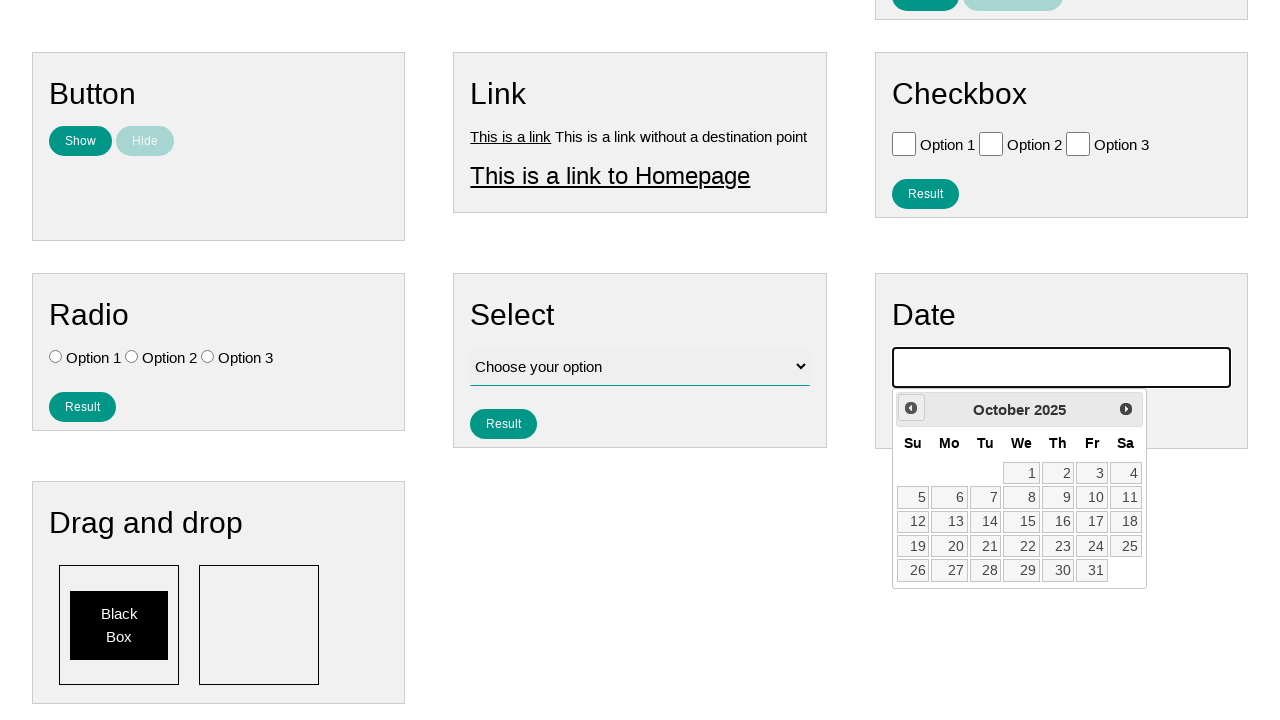

Navigated to previous month (iteration 5/159) at (911, 408) on #ui-datepicker-div .ui-datepicker-prev
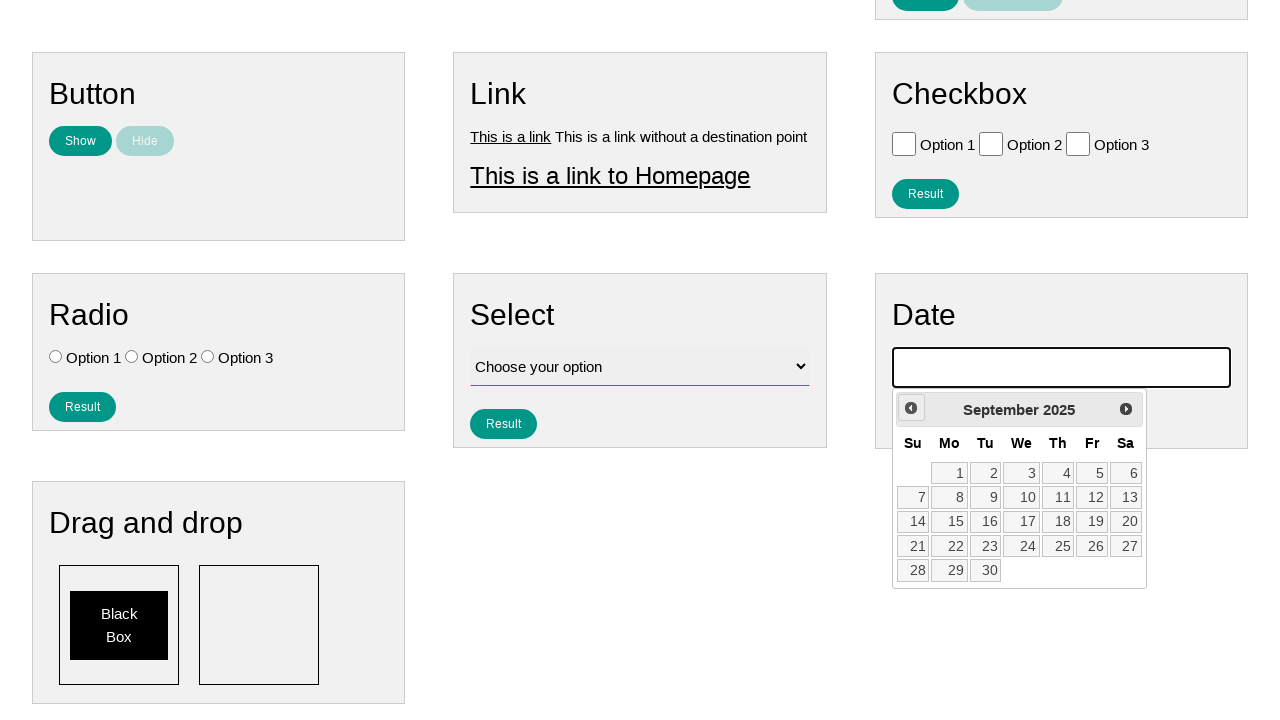

Navigated to previous month (iteration 6/159) at (911, 408) on #ui-datepicker-div .ui-datepicker-prev
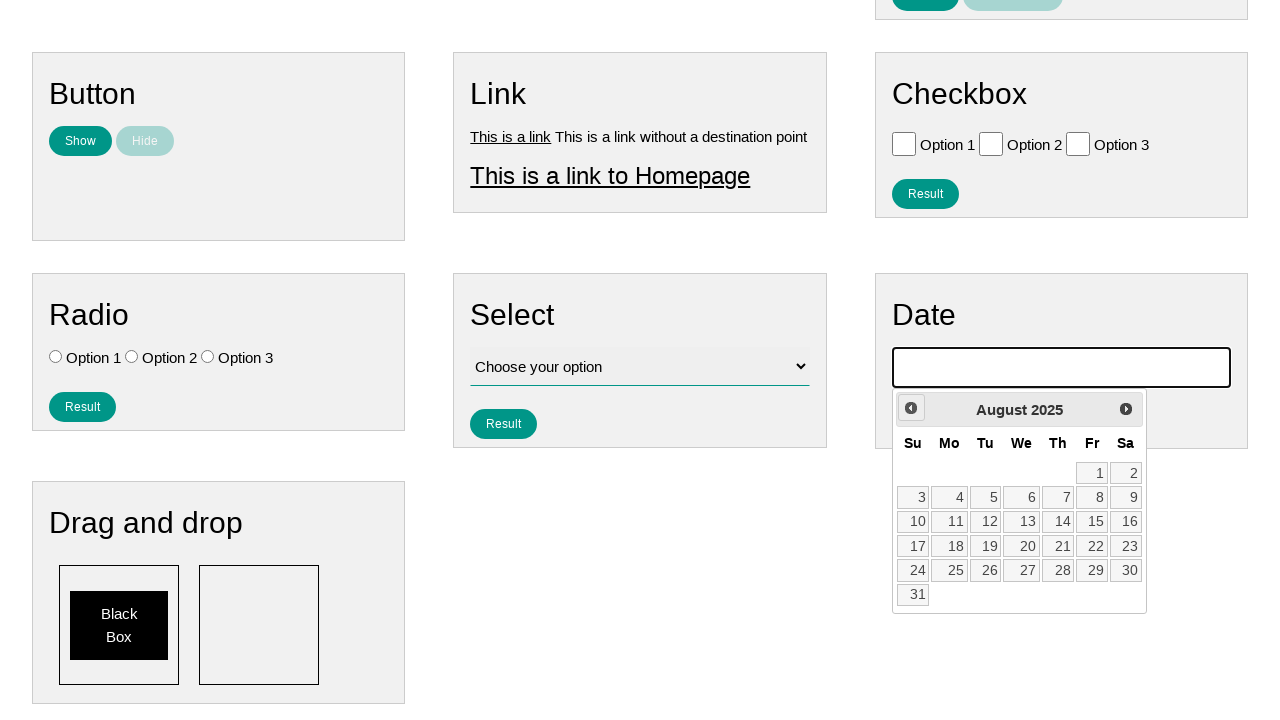

Navigated to previous month (iteration 7/159) at (911, 408) on #ui-datepicker-div .ui-datepicker-prev
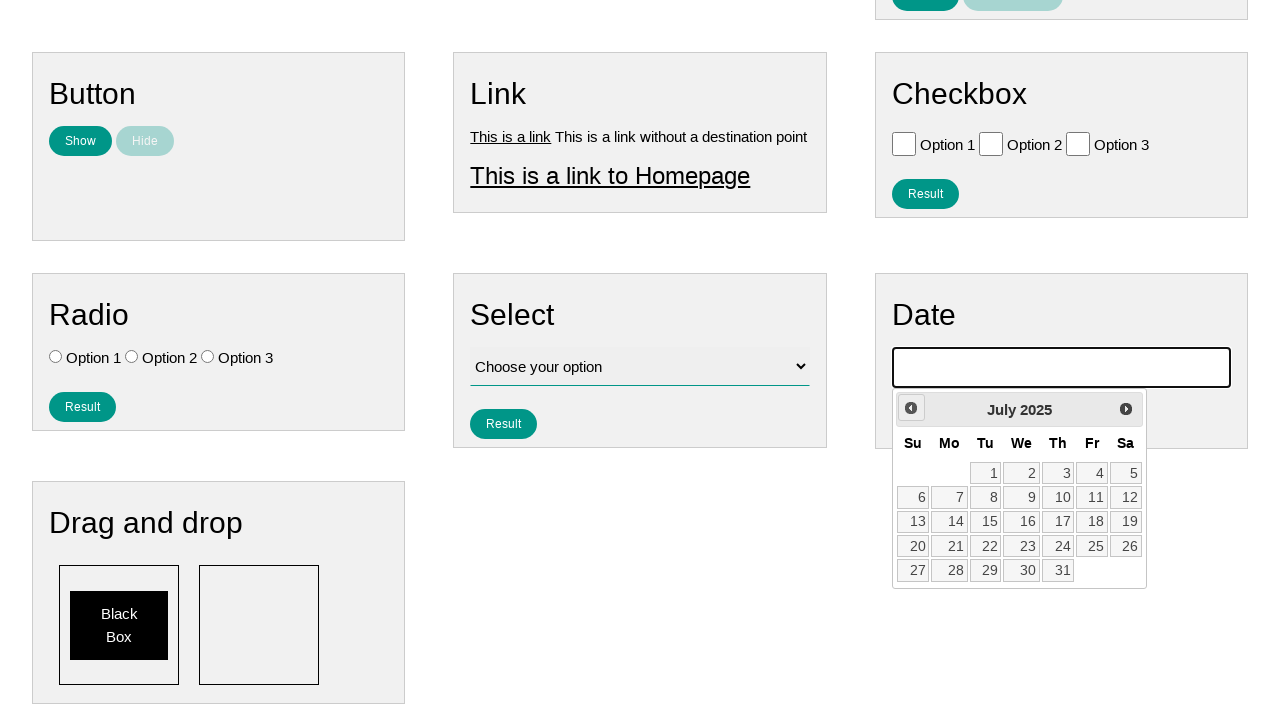

Navigated to previous month (iteration 8/159) at (911, 408) on #ui-datepicker-div .ui-datepicker-prev
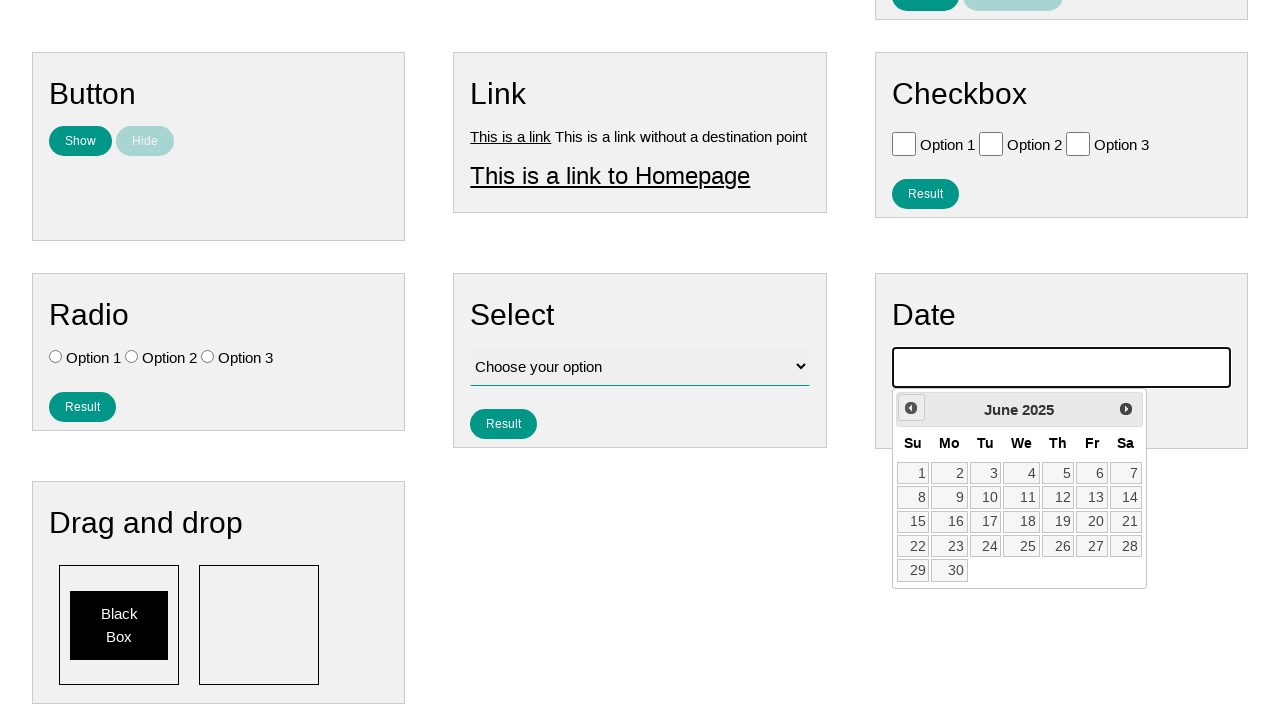

Navigated to previous month (iteration 9/159) at (911, 408) on #ui-datepicker-div .ui-datepicker-prev
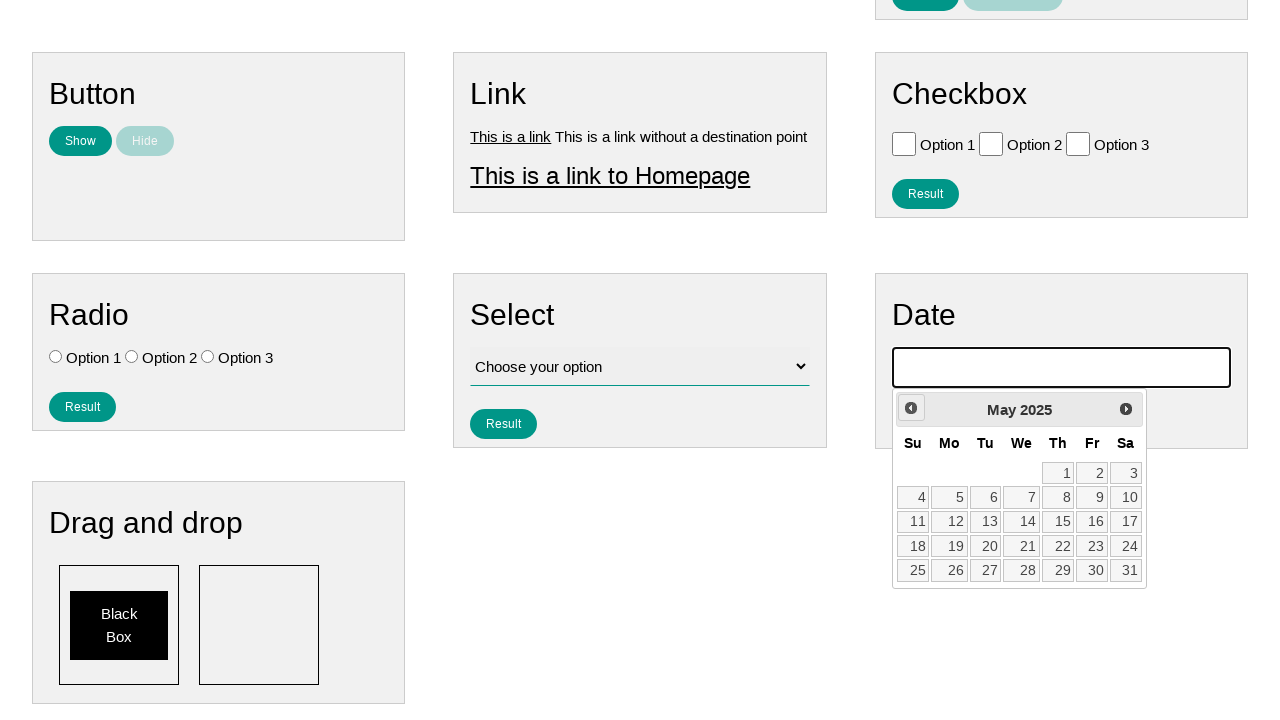

Navigated to previous month (iteration 10/159) at (911, 408) on #ui-datepicker-div .ui-datepicker-prev
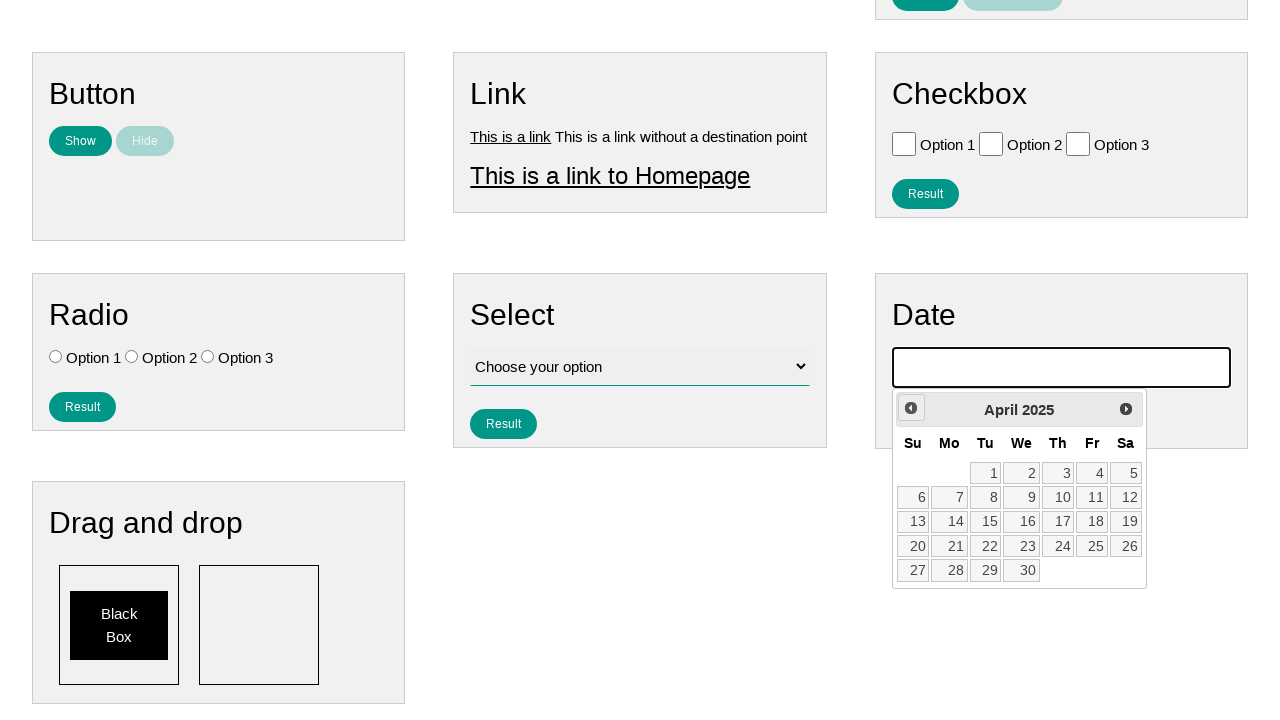

Navigated to previous month (iteration 11/159) at (911, 408) on #ui-datepicker-div .ui-datepicker-prev
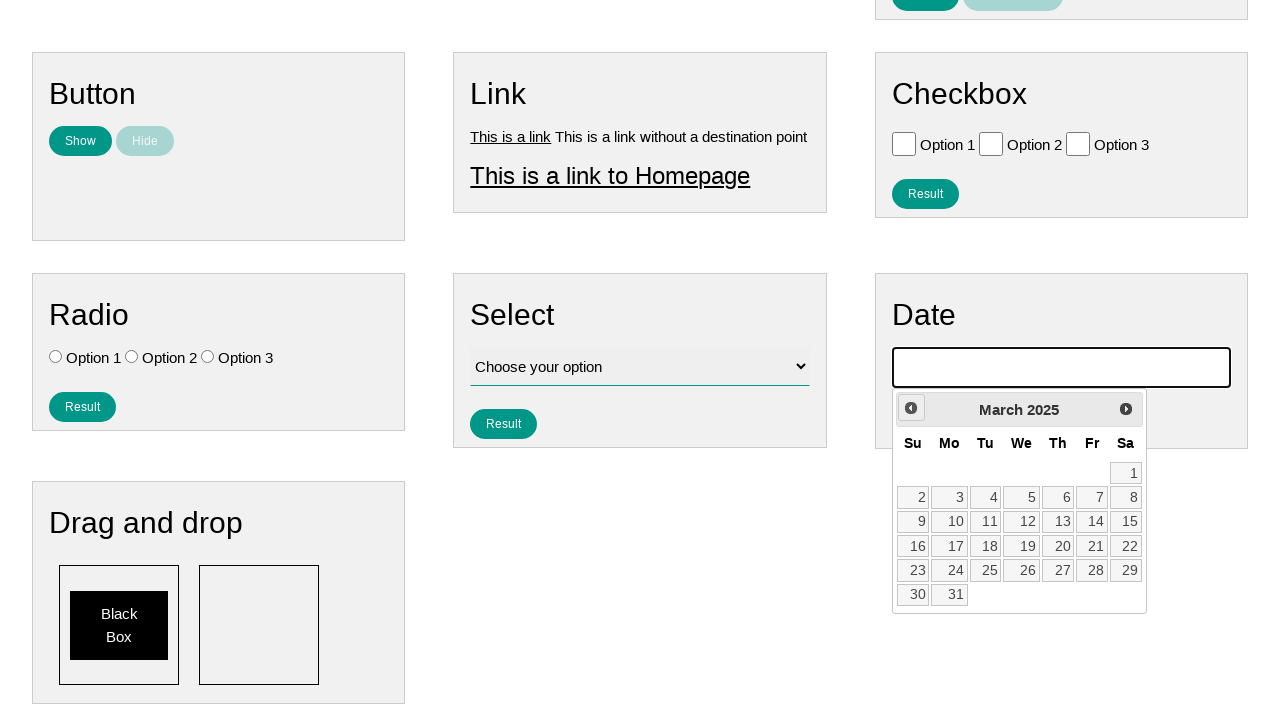

Navigated to previous month (iteration 12/159) at (911, 408) on #ui-datepicker-div .ui-datepicker-prev
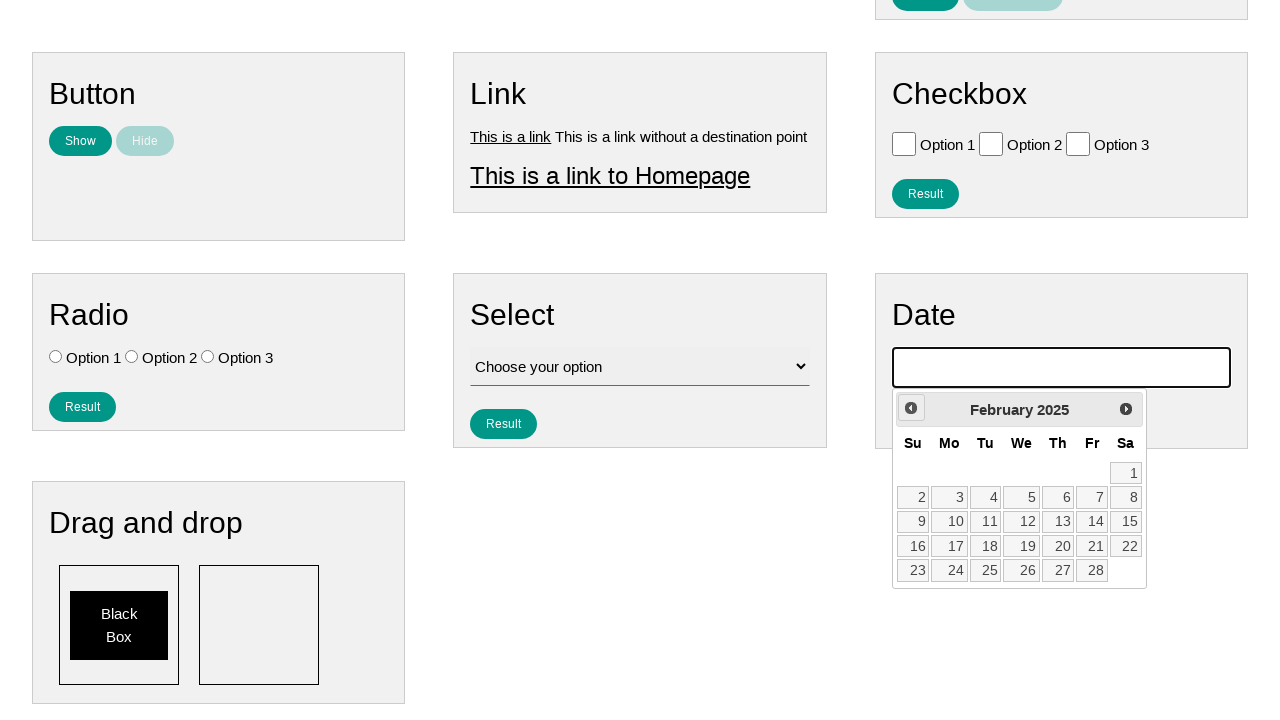

Navigated to previous month (iteration 13/159) at (911, 408) on #ui-datepicker-div .ui-datepicker-prev
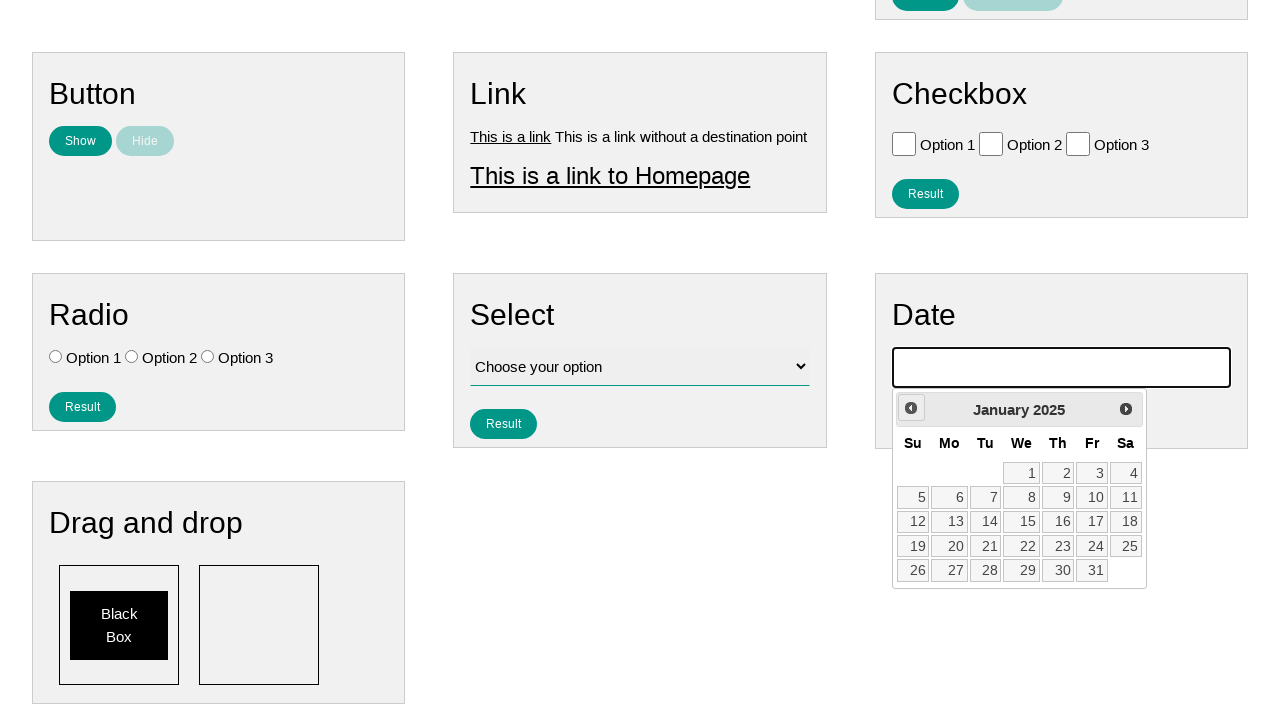

Navigated to previous month (iteration 14/159) at (911, 408) on #ui-datepicker-div .ui-datepicker-prev
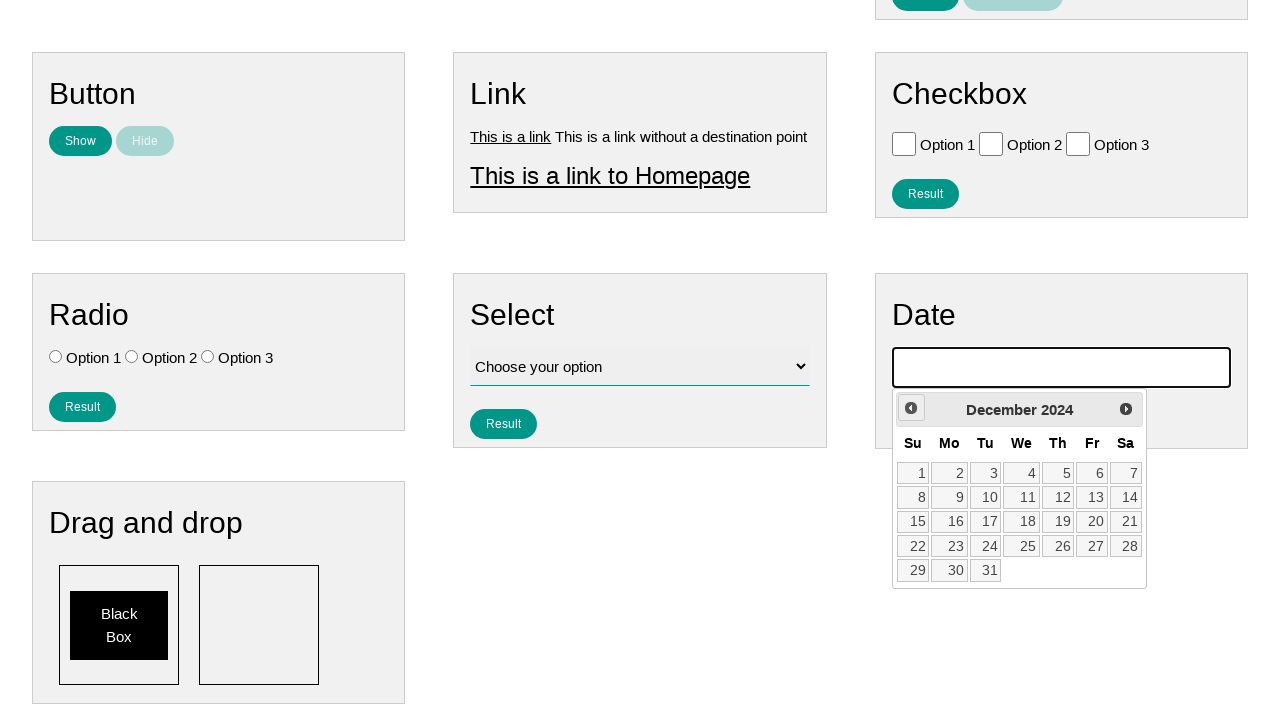

Navigated to previous month (iteration 15/159) at (911, 408) on #ui-datepicker-div .ui-datepicker-prev
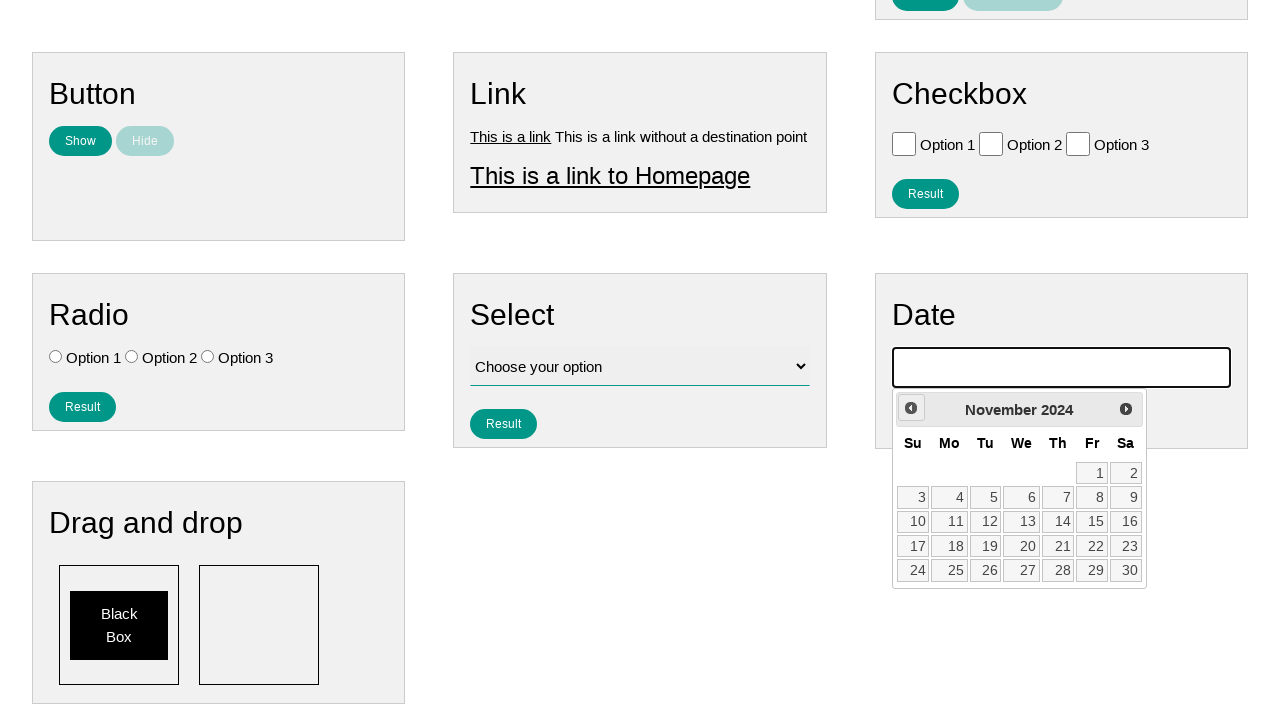

Navigated to previous month (iteration 16/159) at (911, 408) on #ui-datepicker-div .ui-datepicker-prev
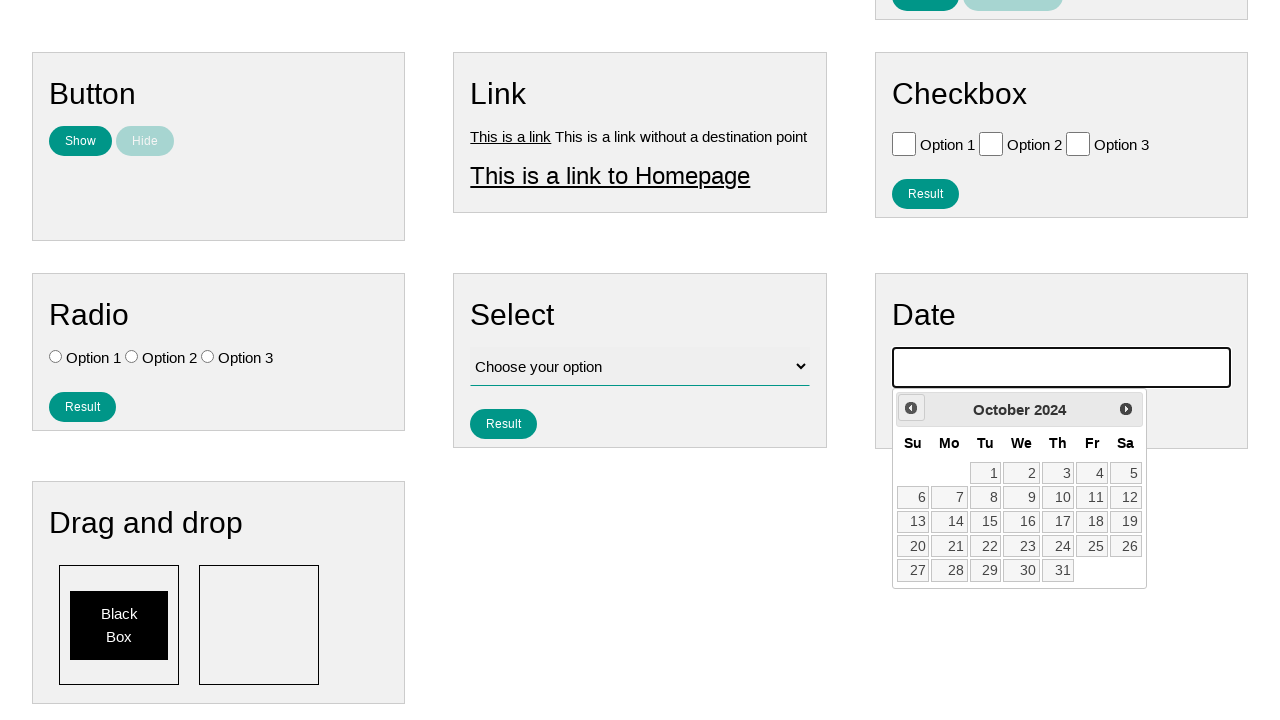

Navigated to previous month (iteration 17/159) at (911, 408) on #ui-datepicker-div .ui-datepicker-prev
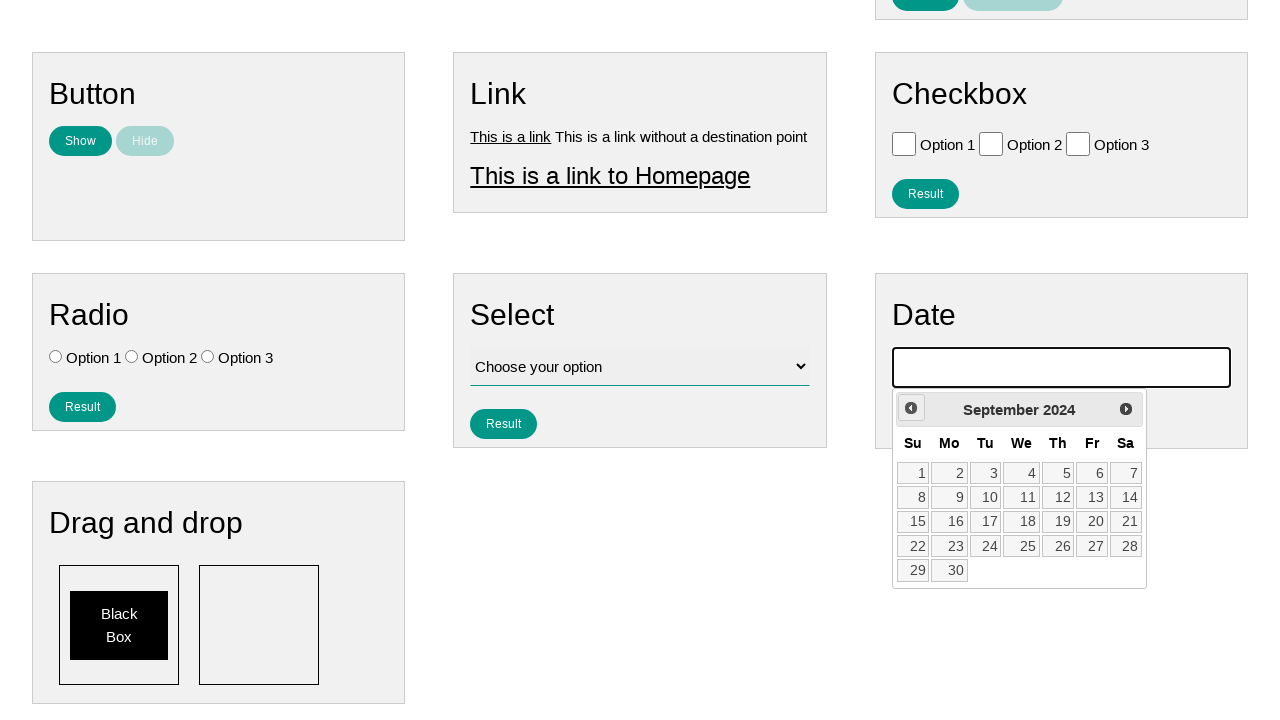

Navigated to previous month (iteration 18/159) at (911, 408) on #ui-datepicker-div .ui-datepicker-prev
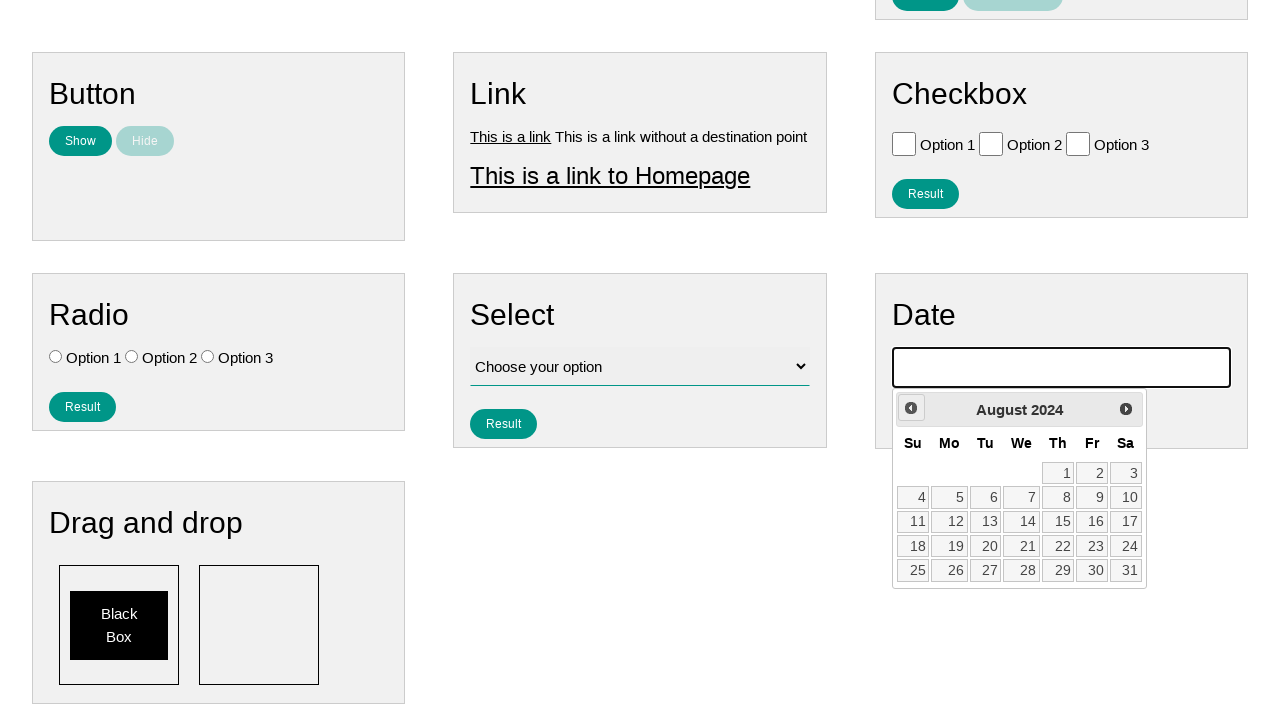

Navigated to previous month (iteration 19/159) at (911, 408) on #ui-datepicker-div .ui-datepicker-prev
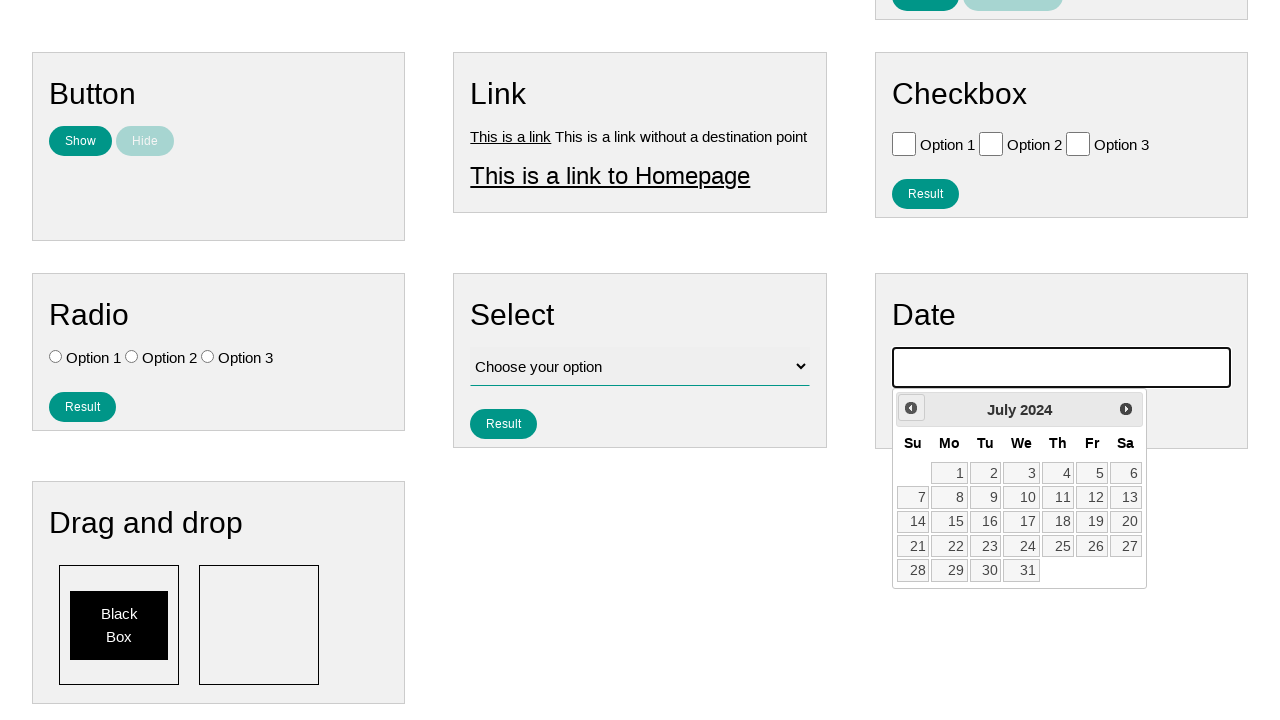

Navigated to previous month (iteration 20/159) at (911, 408) on #ui-datepicker-div .ui-datepicker-prev
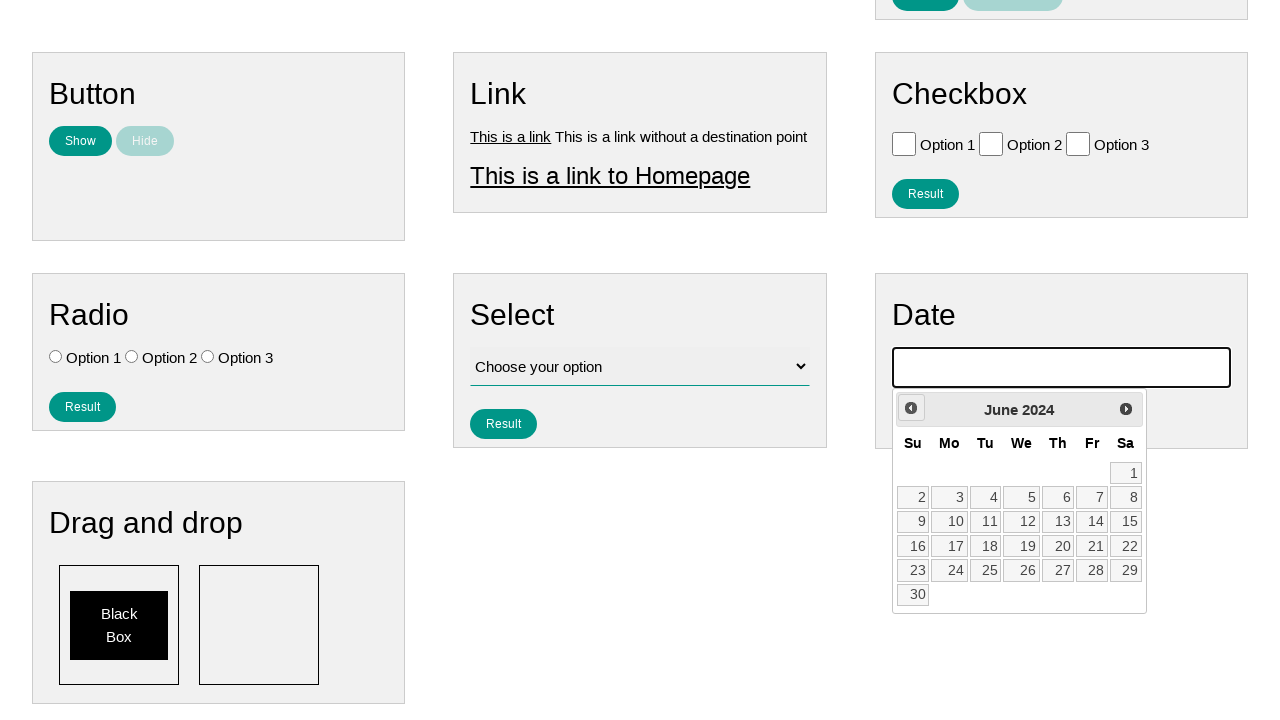

Navigated to previous month (iteration 21/159) at (911, 408) on #ui-datepicker-div .ui-datepicker-prev
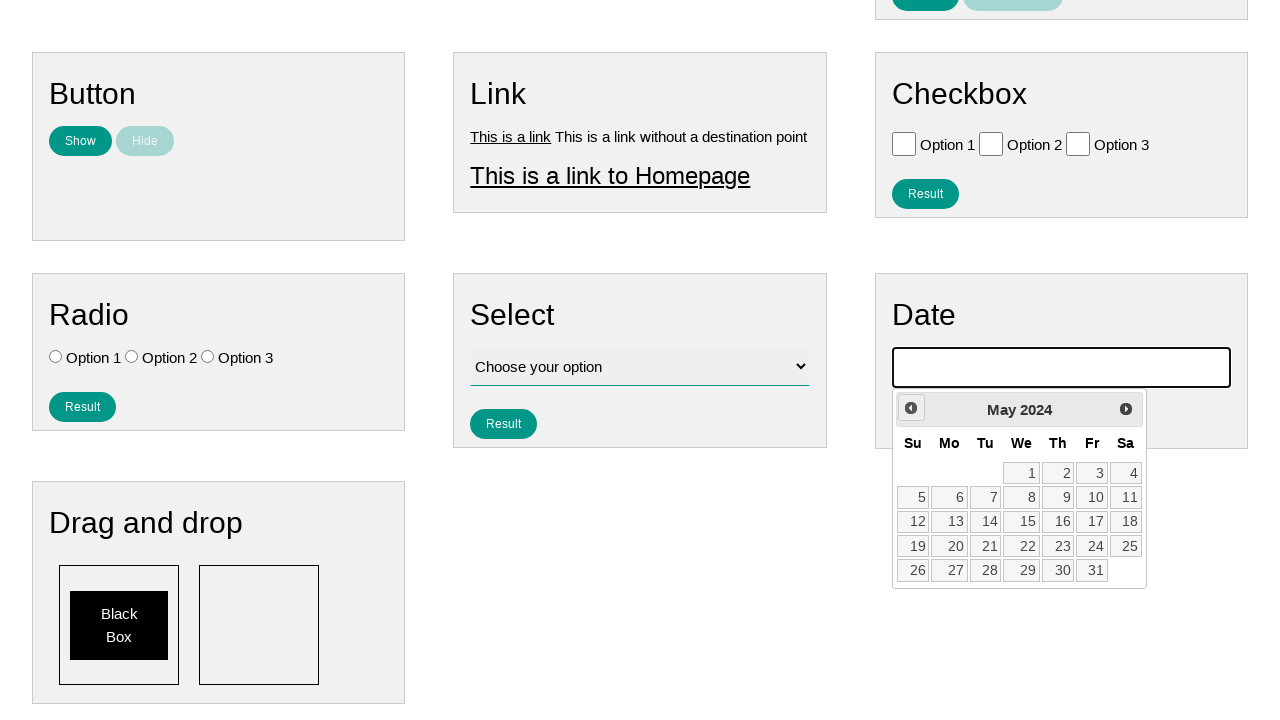

Navigated to previous month (iteration 22/159) at (911, 408) on #ui-datepicker-div .ui-datepicker-prev
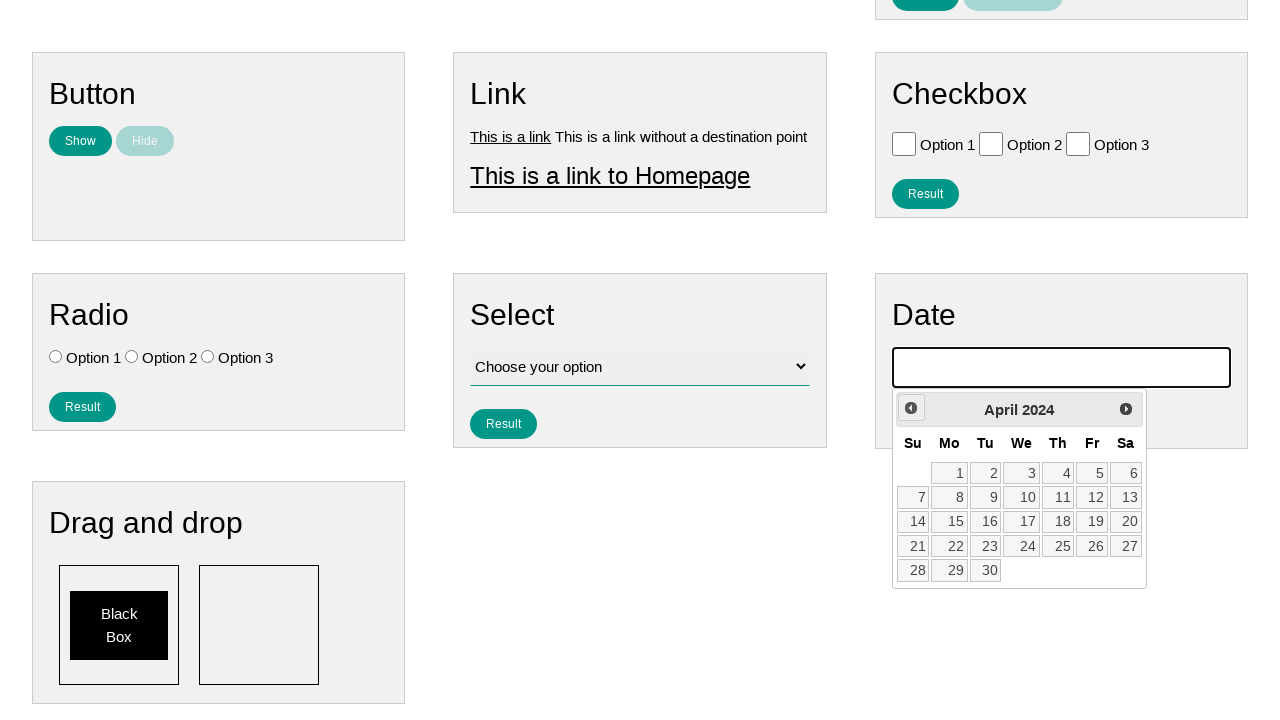

Navigated to previous month (iteration 23/159) at (911, 408) on #ui-datepicker-div .ui-datepicker-prev
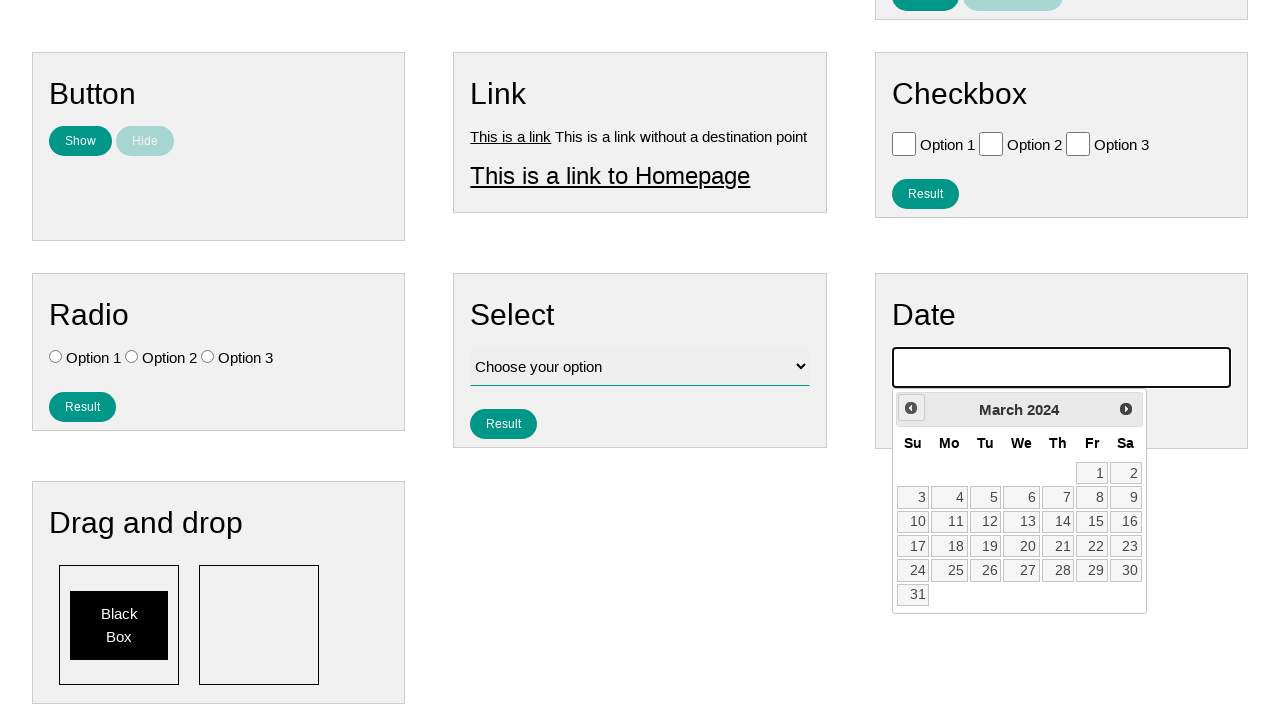

Navigated to previous month (iteration 24/159) at (911, 408) on #ui-datepicker-div .ui-datepicker-prev
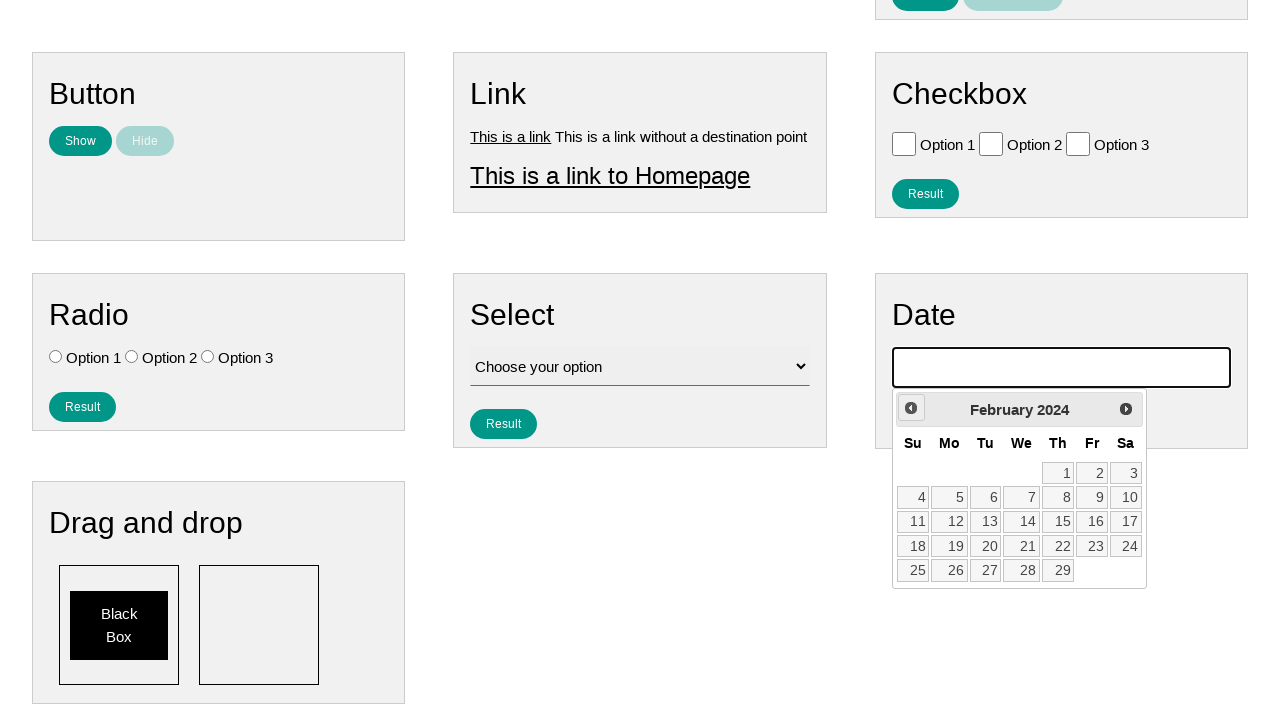

Navigated to previous month (iteration 25/159) at (911, 408) on #ui-datepicker-div .ui-datepicker-prev
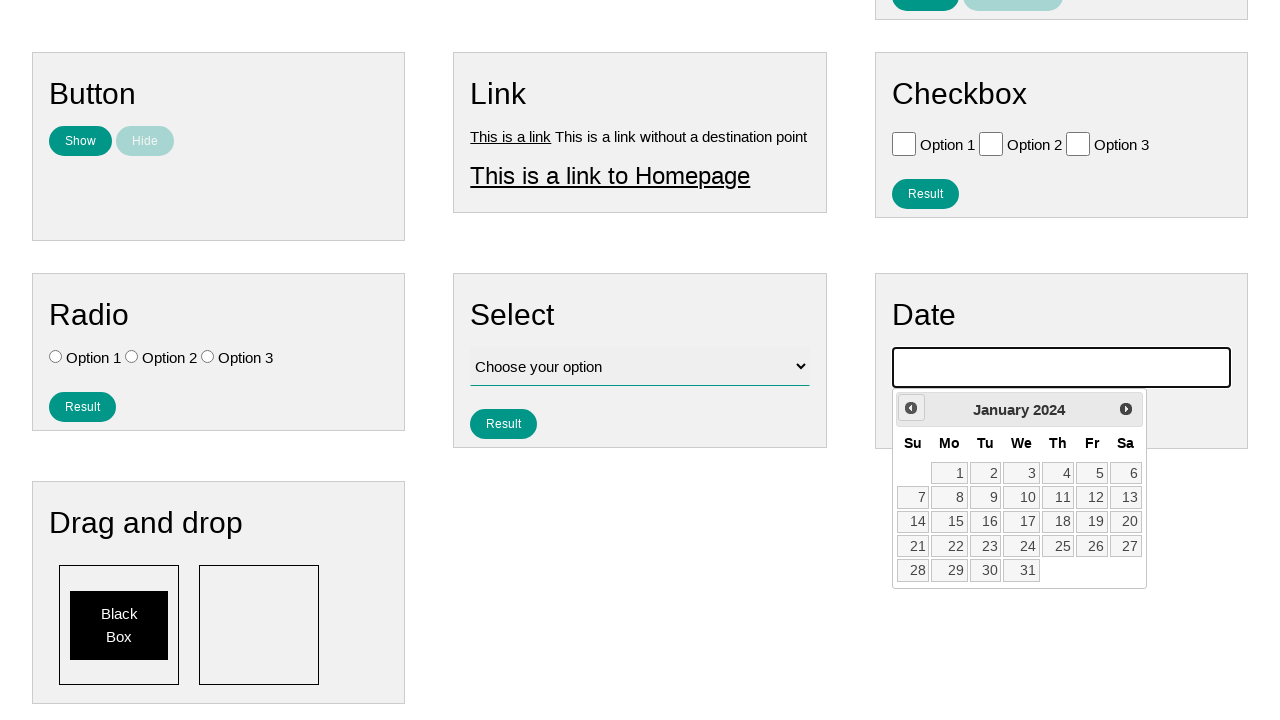

Navigated to previous month (iteration 26/159) at (911, 408) on #ui-datepicker-div .ui-datepicker-prev
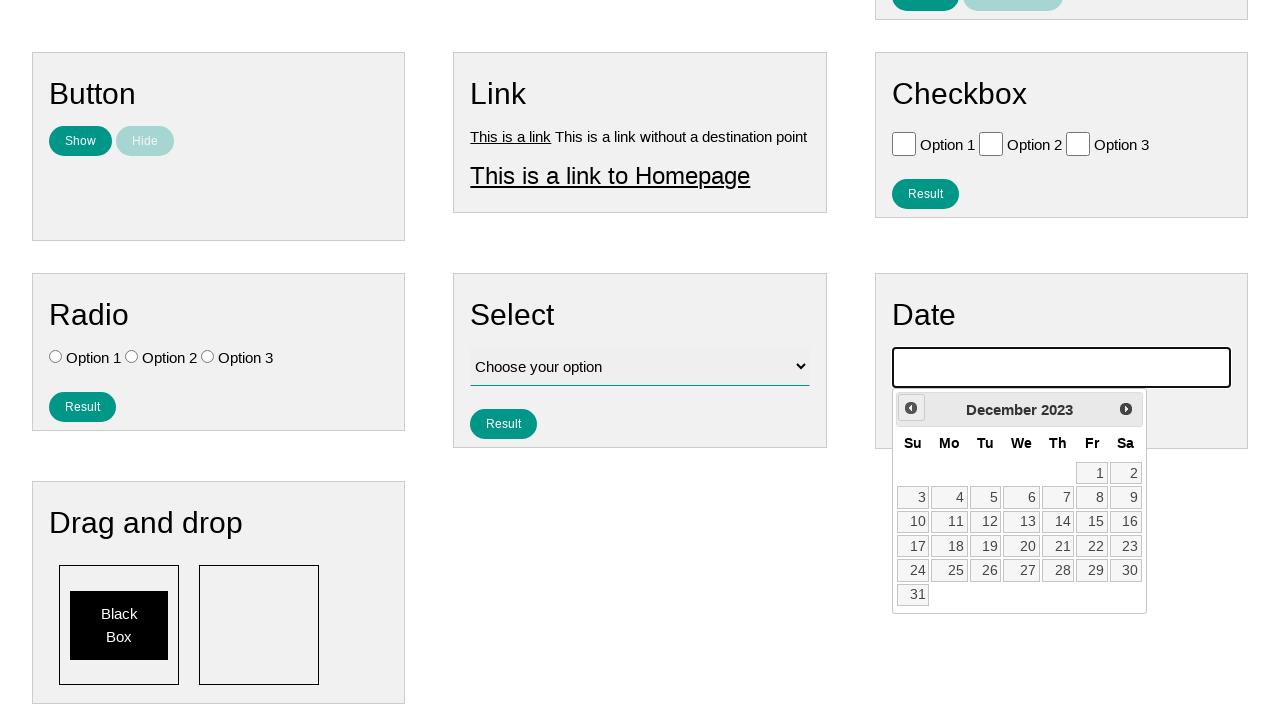

Navigated to previous month (iteration 27/159) at (911, 408) on #ui-datepicker-div .ui-datepicker-prev
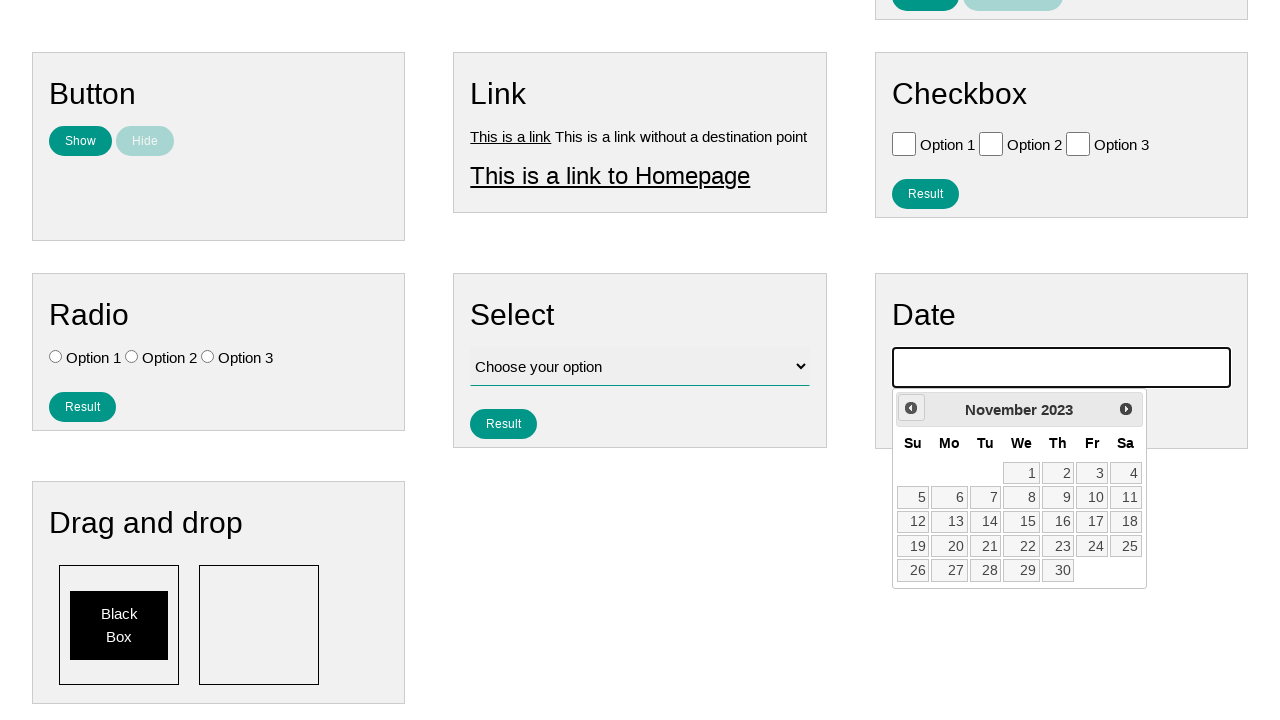

Navigated to previous month (iteration 28/159) at (911, 408) on #ui-datepicker-div .ui-datepicker-prev
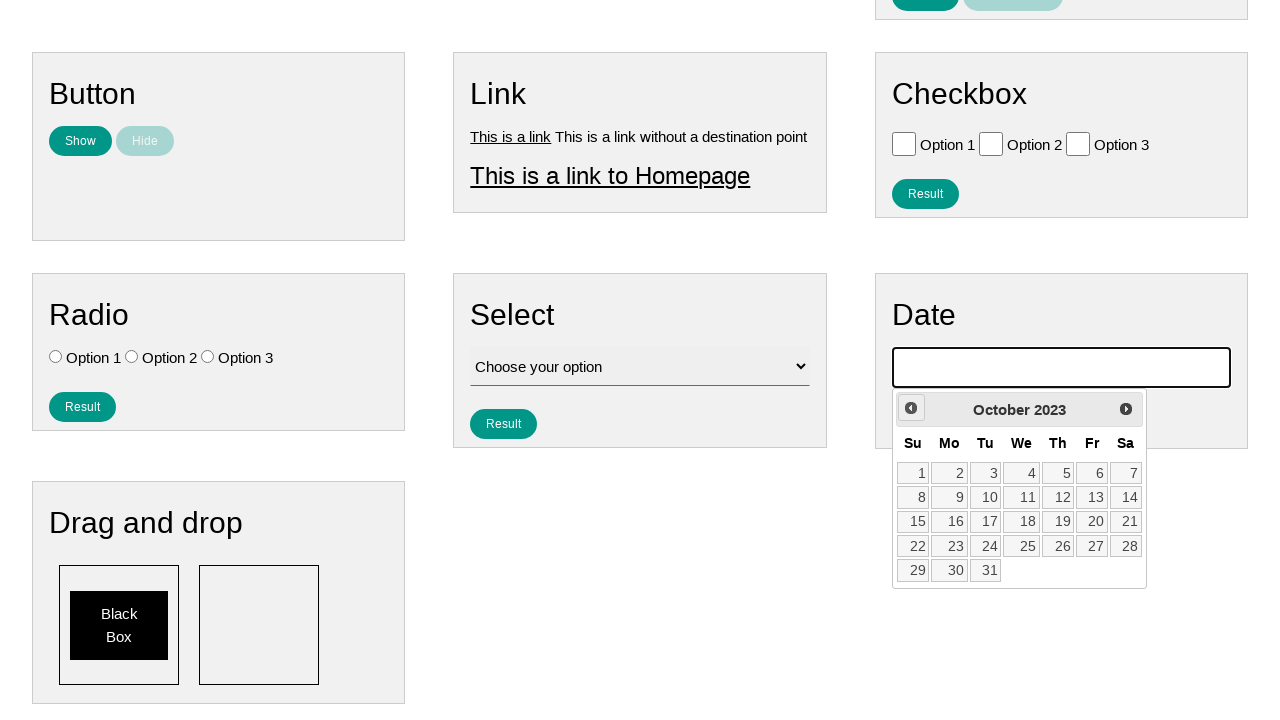

Navigated to previous month (iteration 29/159) at (911, 408) on #ui-datepicker-div .ui-datepicker-prev
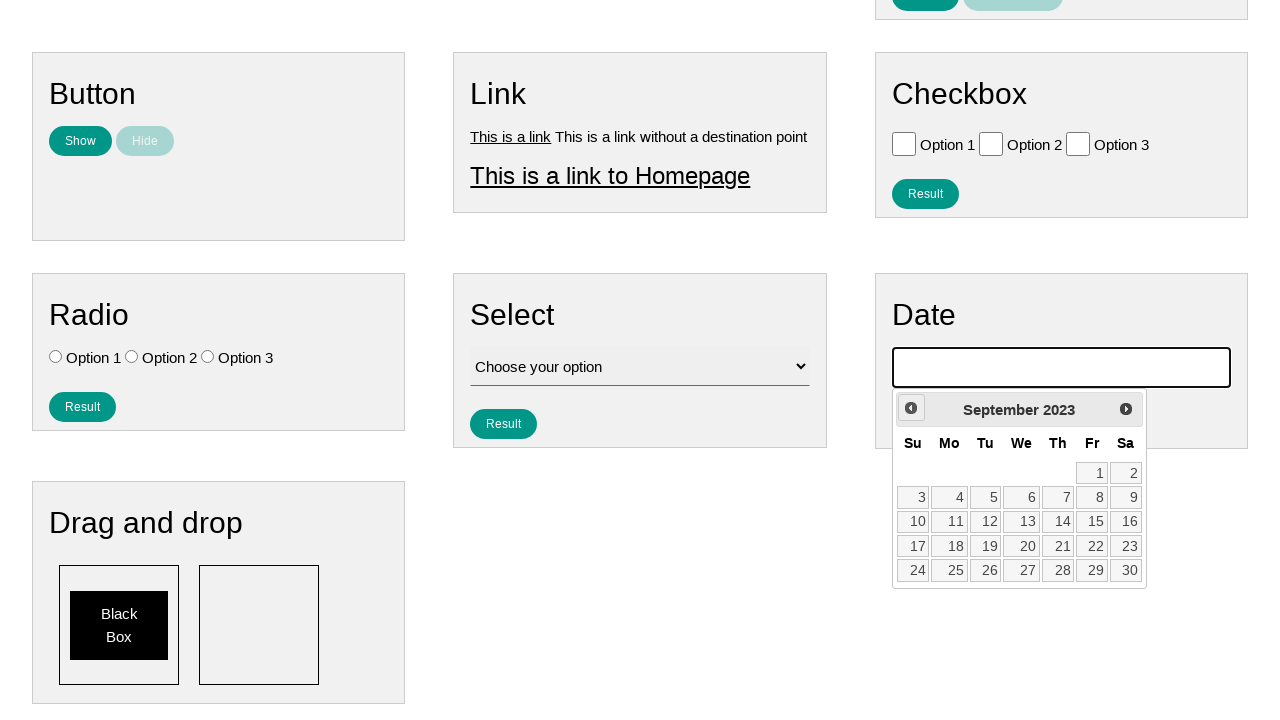

Navigated to previous month (iteration 30/159) at (911, 408) on #ui-datepicker-div .ui-datepicker-prev
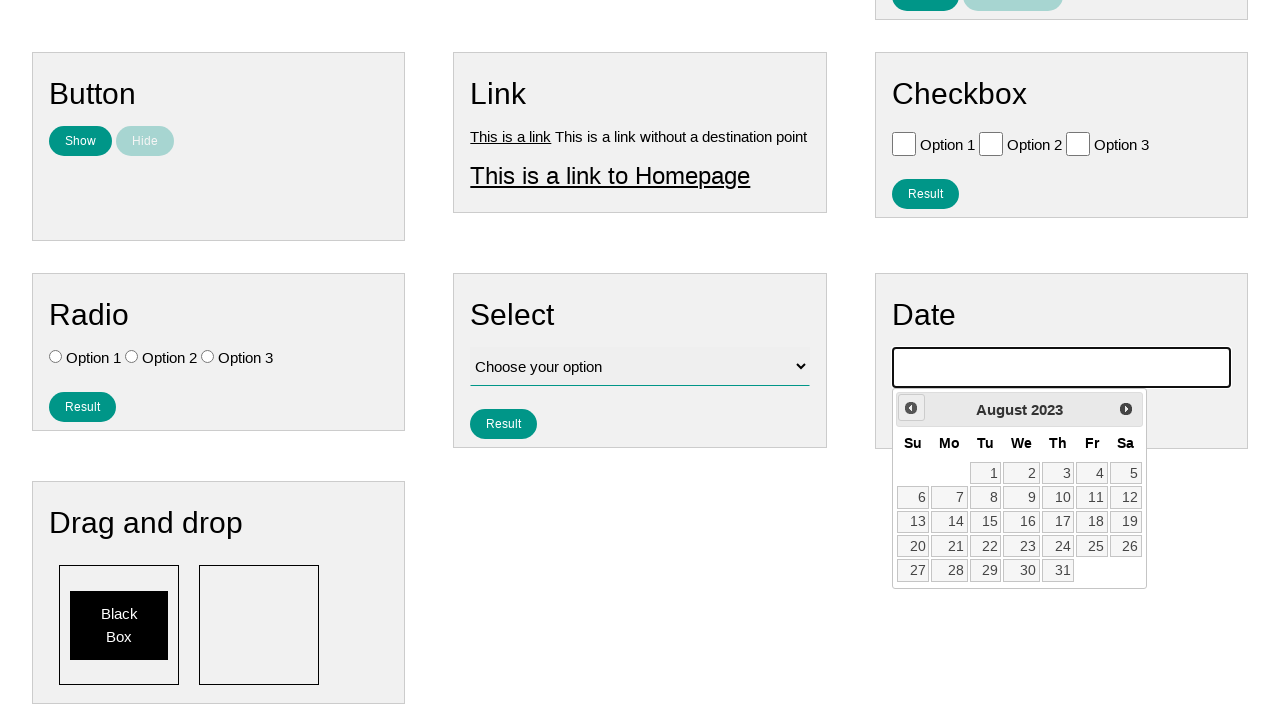

Navigated to previous month (iteration 31/159) at (911, 408) on #ui-datepicker-div .ui-datepicker-prev
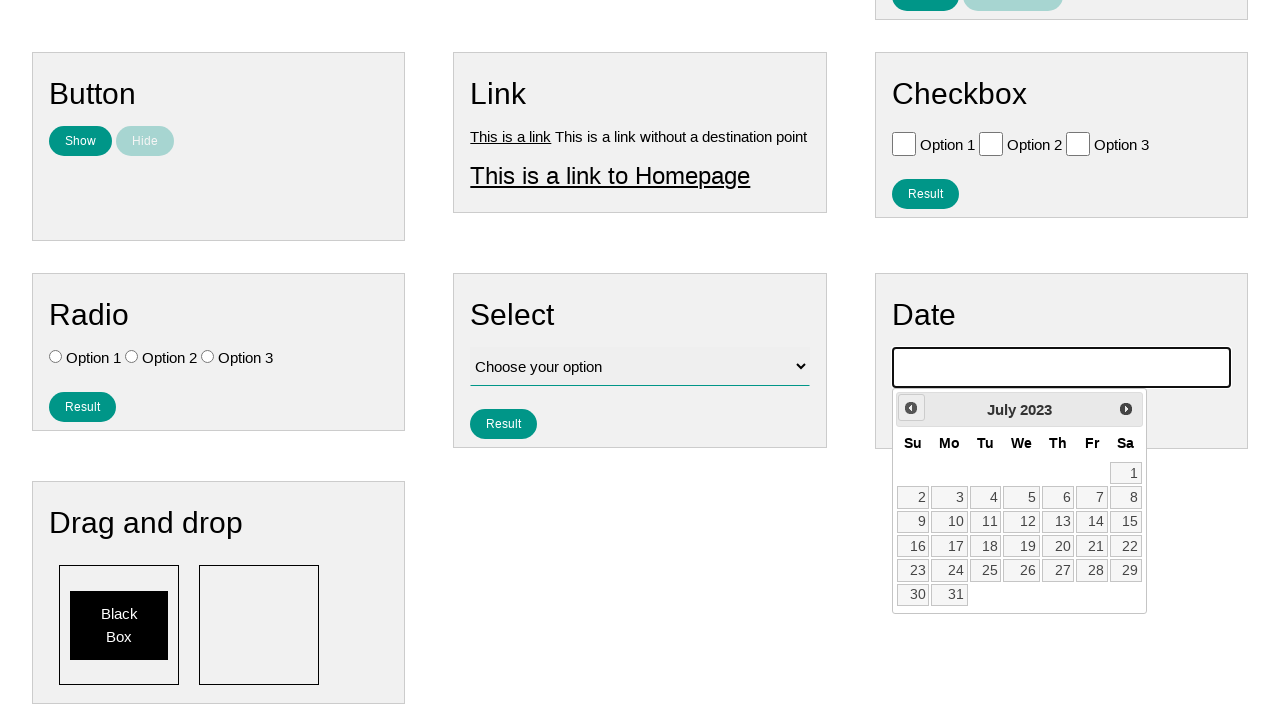

Navigated to previous month (iteration 32/159) at (911, 408) on #ui-datepicker-div .ui-datepicker-prev
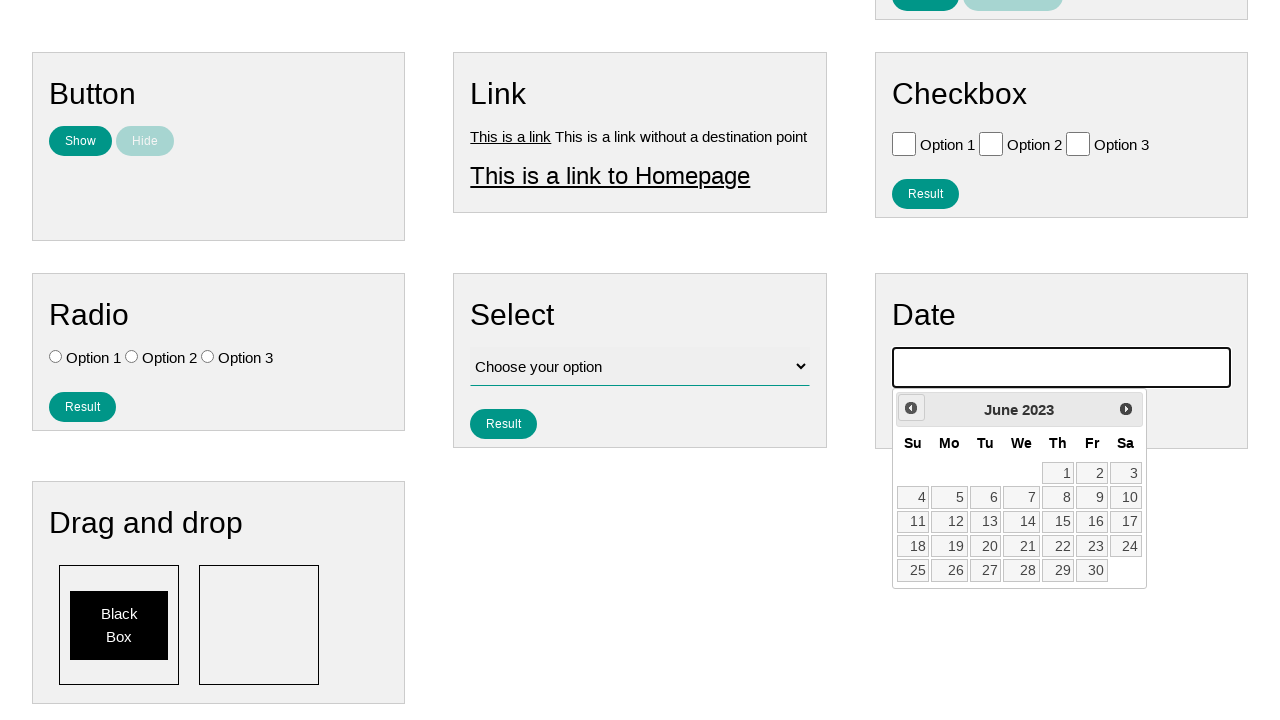

Navigated to previous month (iteration 33/159) at (911, 408) on #ui-datepicker-div .ui-datepicker-prev
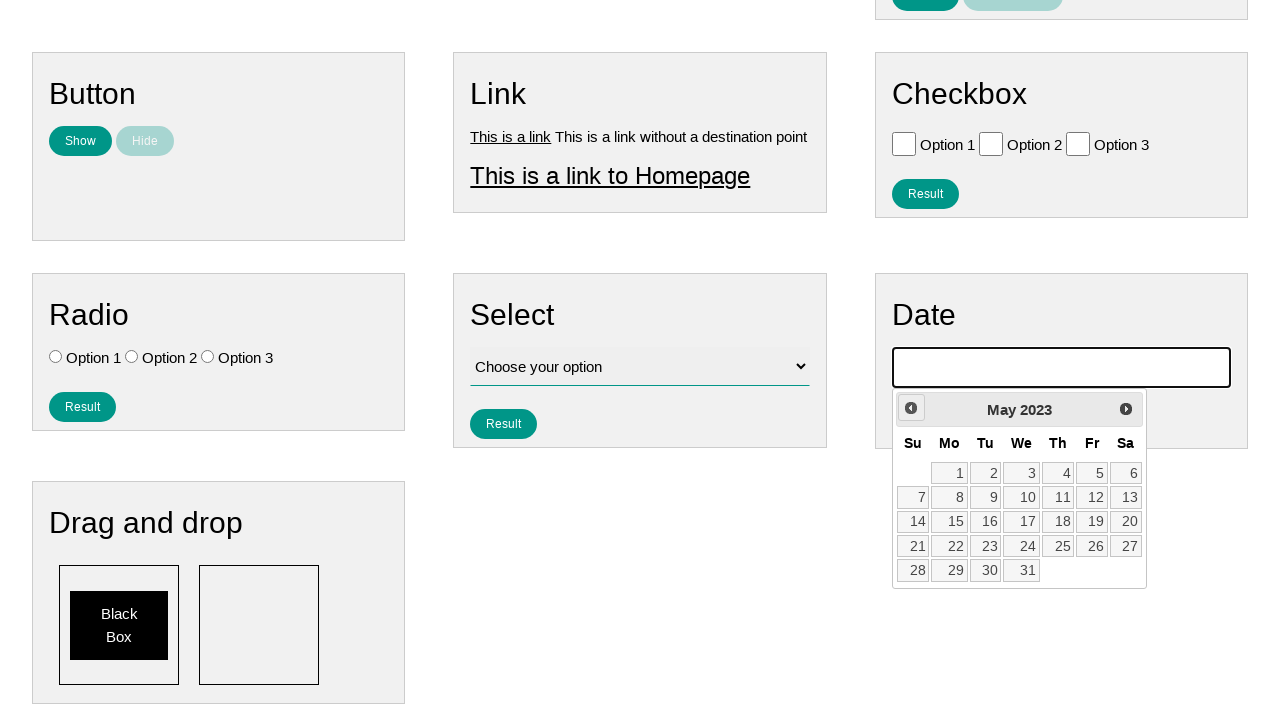

Navigated to previous month (iteration 34/159) at (911, 408) on #ui-datepicker-div .ui-datepicker-prev
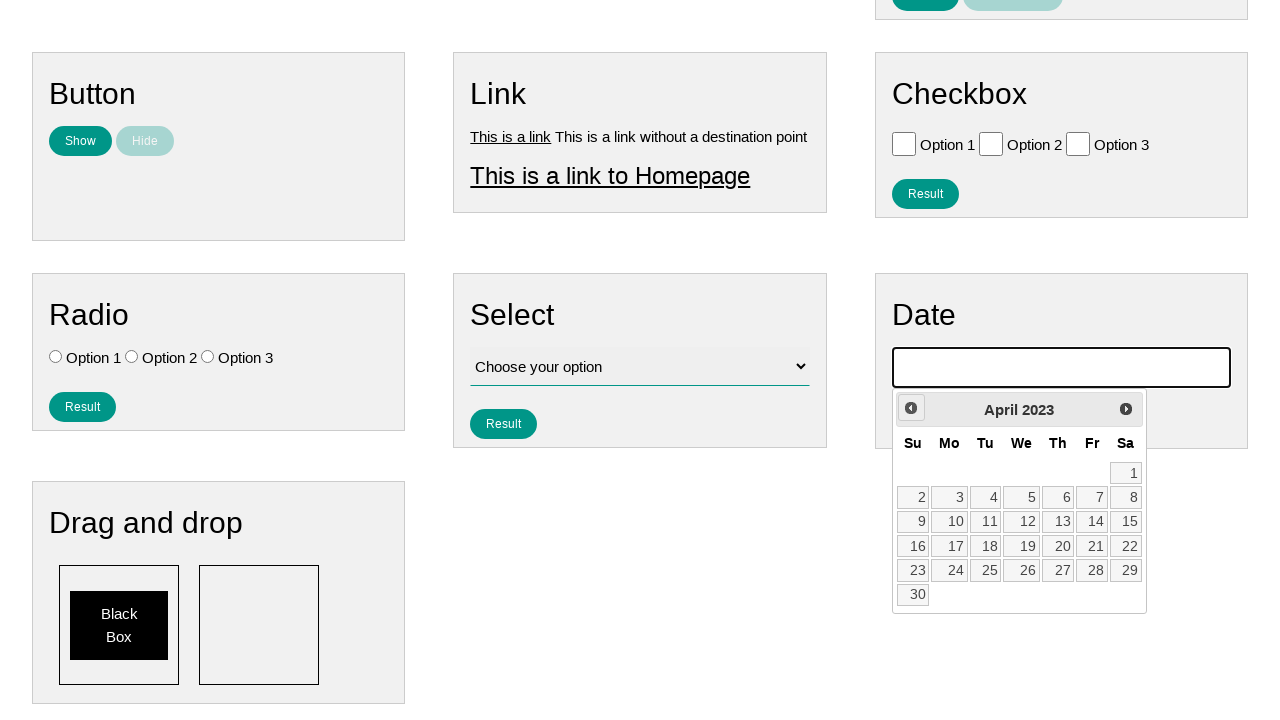

Navigated to previous month (iteration 35/159) at (911, 408) on #ui-datepicker-div .ui-datepicker-prev
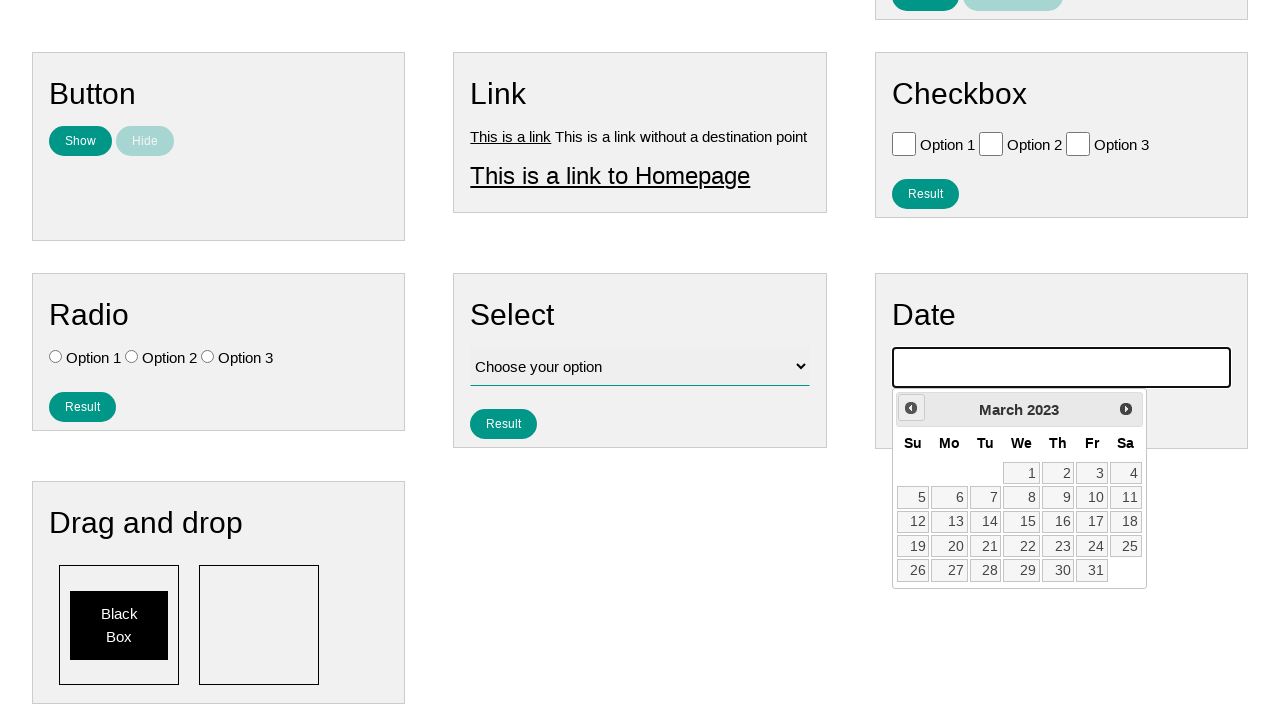

Navigated to previous month (iteration 36/159) at (911, 408) on #ui-datepicker-div .ui-datepicker-prev
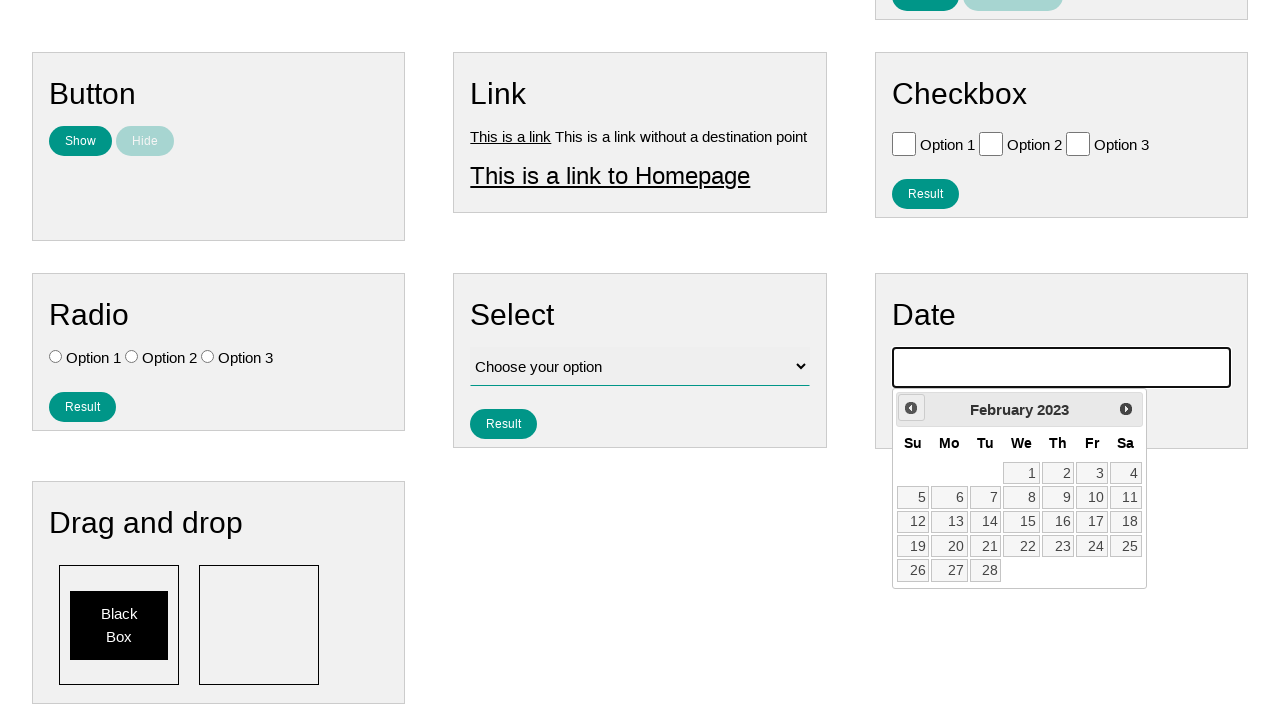

Navigated to previous month (iteration 37/159) at (911, 408) on #ui-datepicker-div .ui-datepicker-prev
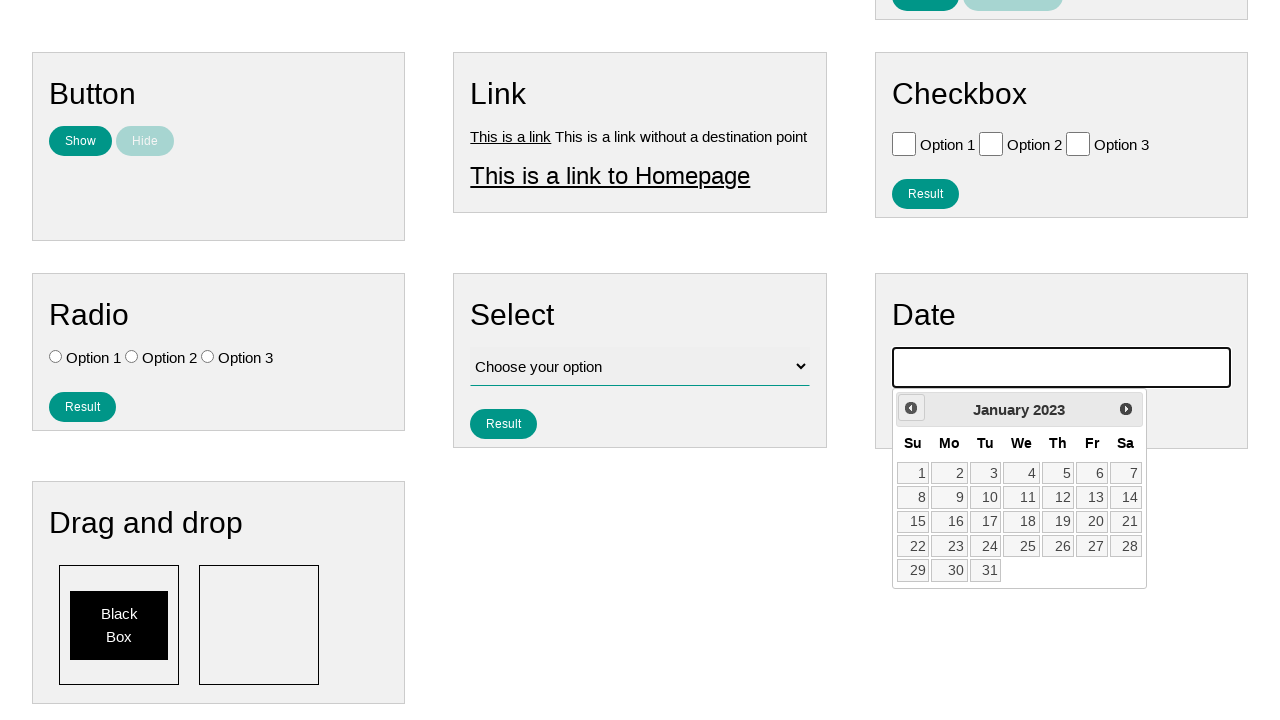

Navigated to previous month (iteration 38/159) at (911, 408) on #ui-datepicker-div .ui-datepicker-prev
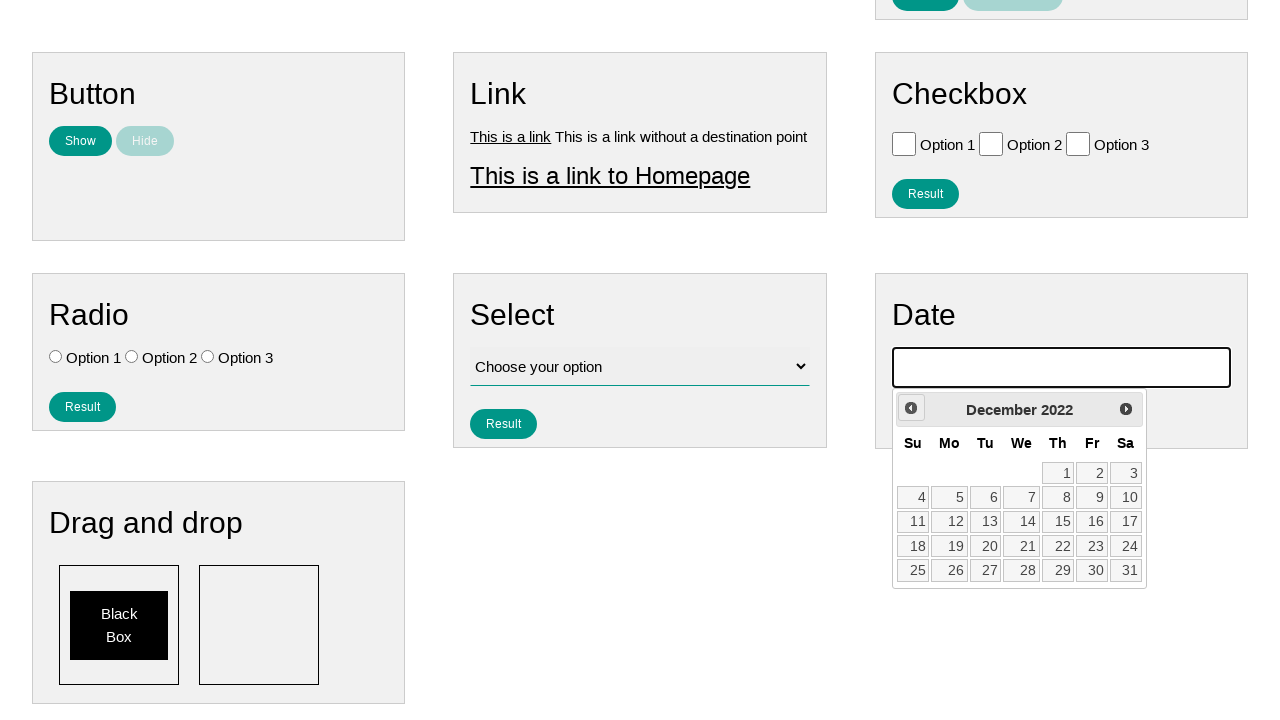

Navigated to previous month (iteration 39/159) at (911, 408) on #ui-datepicker-div .ui-datepicker-prev
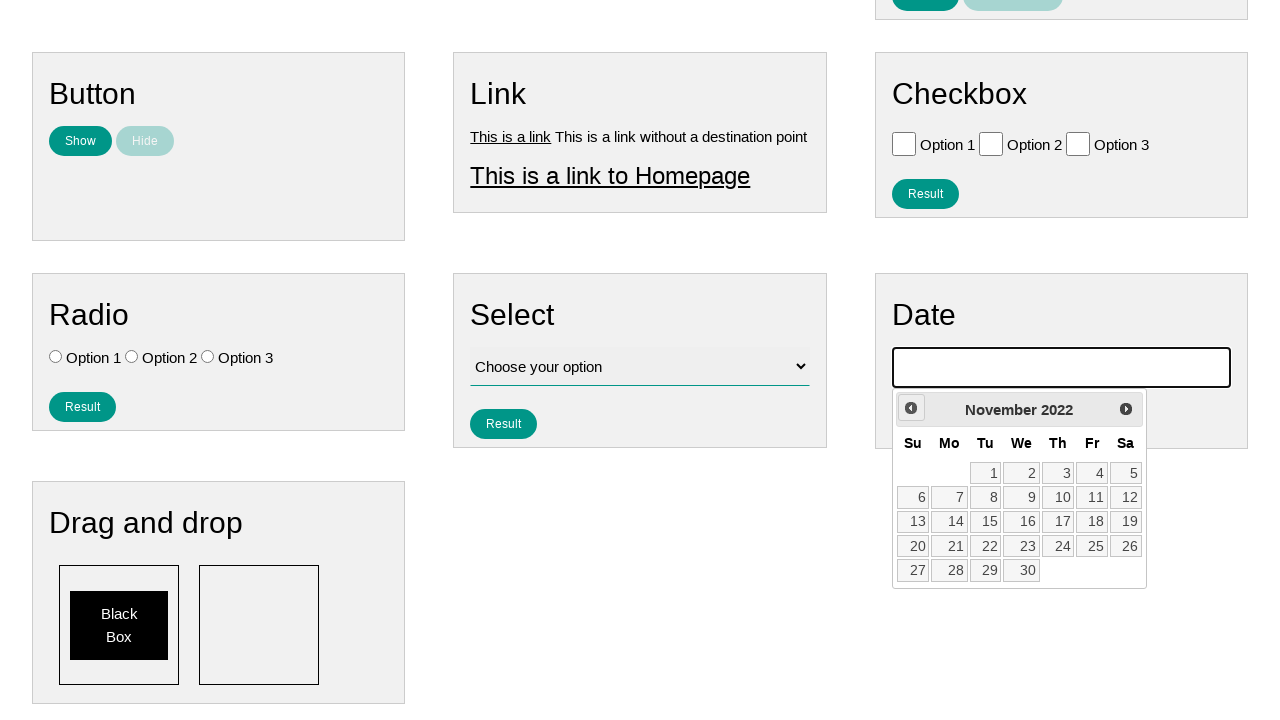

Navigated to previous month (iteration 40/159) at (911, 408) on #ui-datepicker-div .ui-datepicker-prev
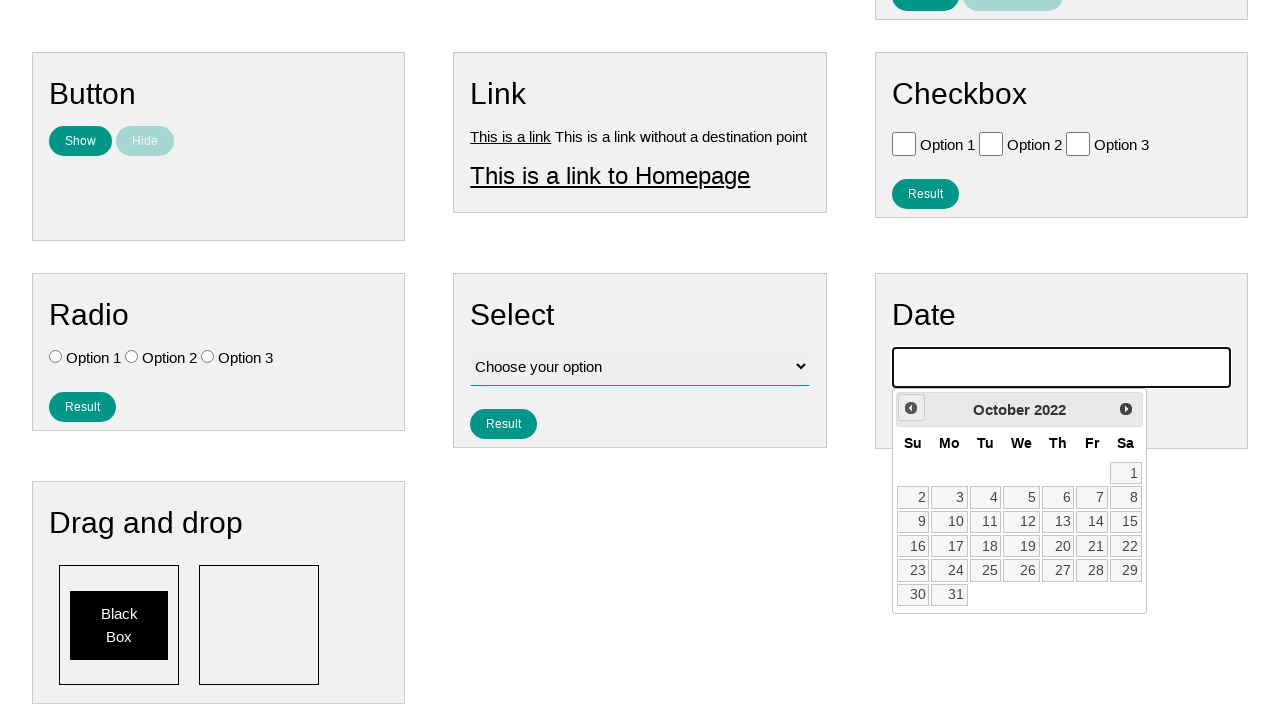

Navigated to previous month (iteration 41/159) at (911, 408) on #ui-datepicker-div .ui-datepicker-prev
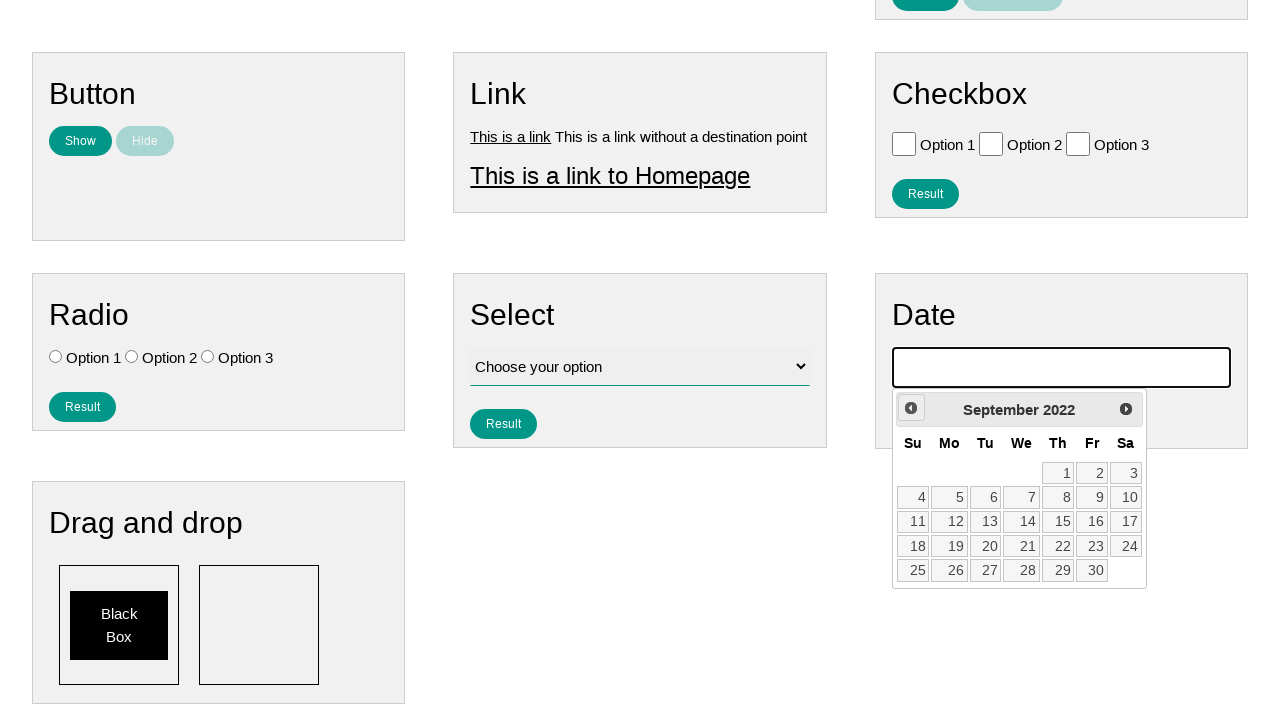

Navigated to previous month (iteration 42/159) at (911, 408) on #ui-datepicker-div .ui-datepicker-prev
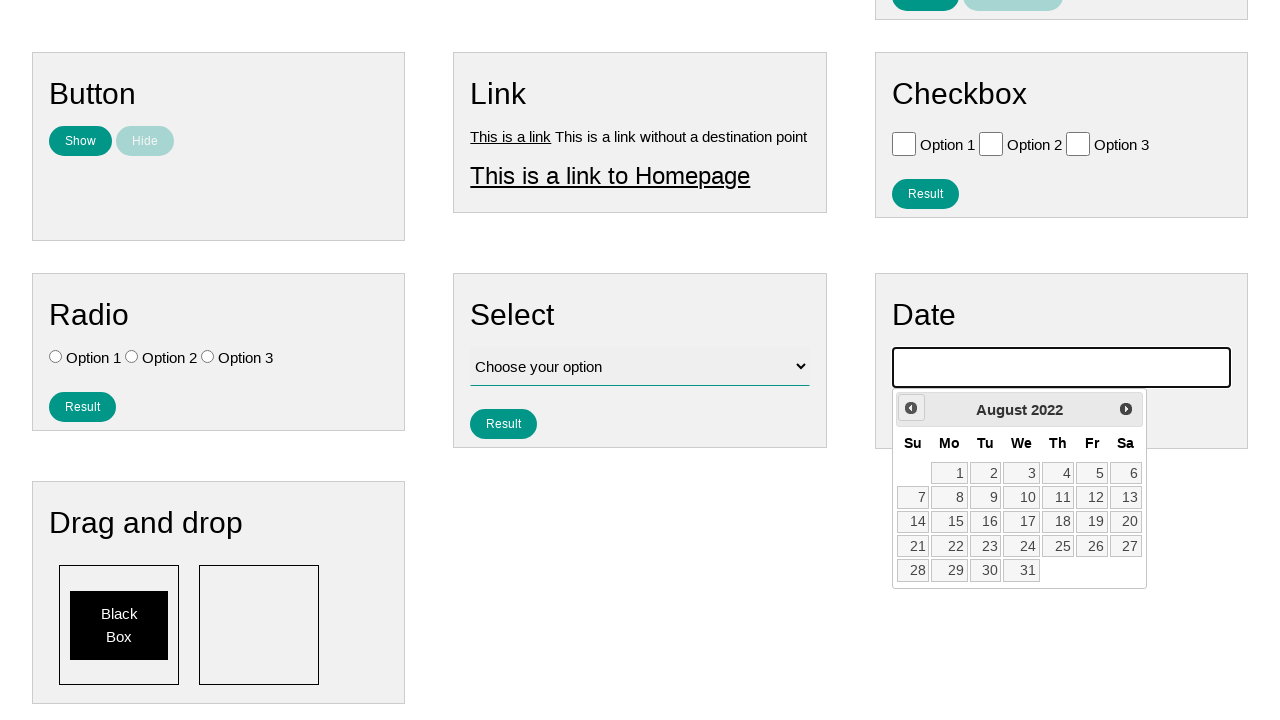

Navigated to previous month (iteration 43/159) at (911, 408) on #ui-datepicker-div .ui-datepicker-prev
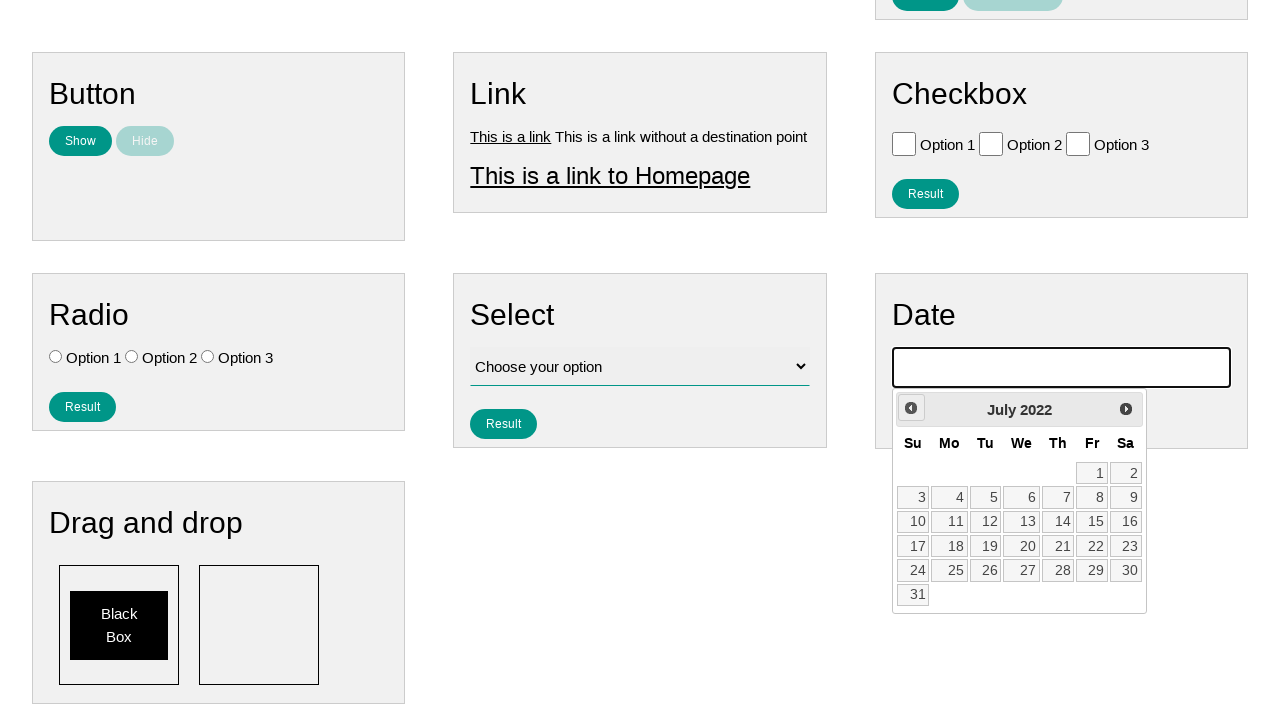

Navigated to previous month (iteration 44/159) at (911, 408) on #ui-datepicker-div .ui-datepicker-prev
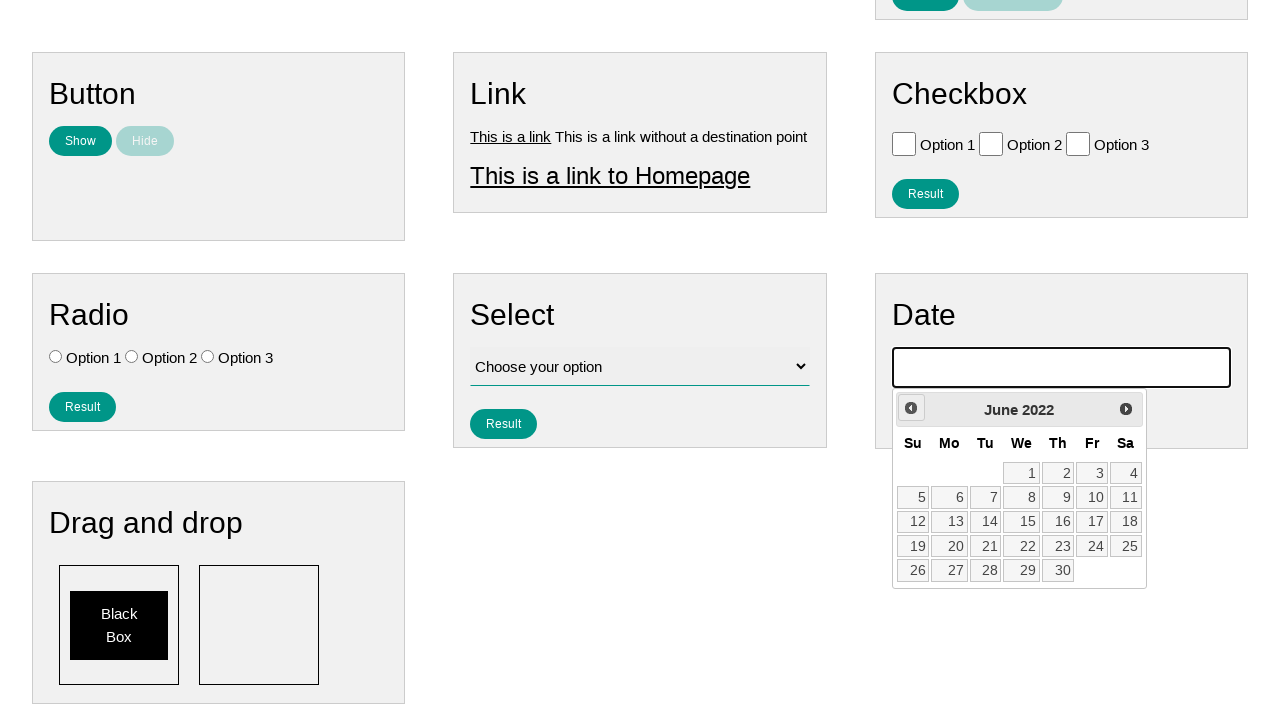

Navigated to previous month (iteration 45/159) at (911, 408) on #ui-datepicker-div .ui-datepicker-prev
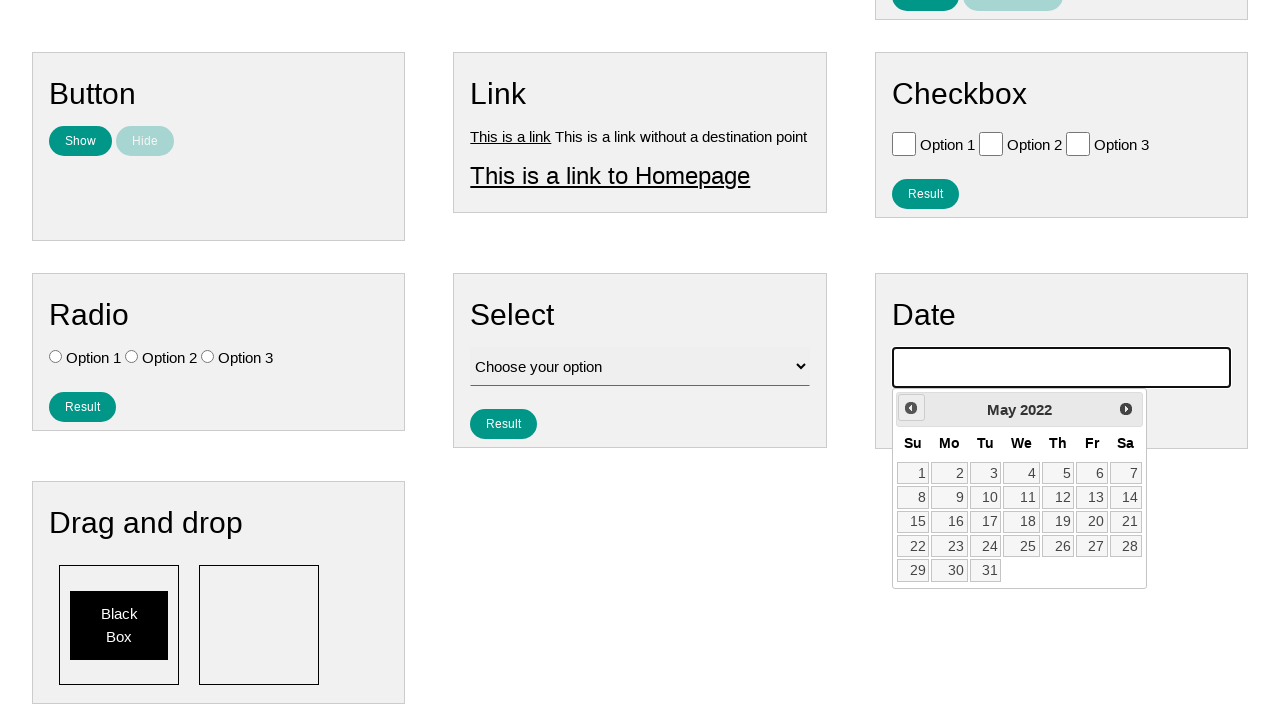

Navigated to previous month (iteration 46/159) at (911, 408) on #ui-datepicker-div .ui-datepicker-prev
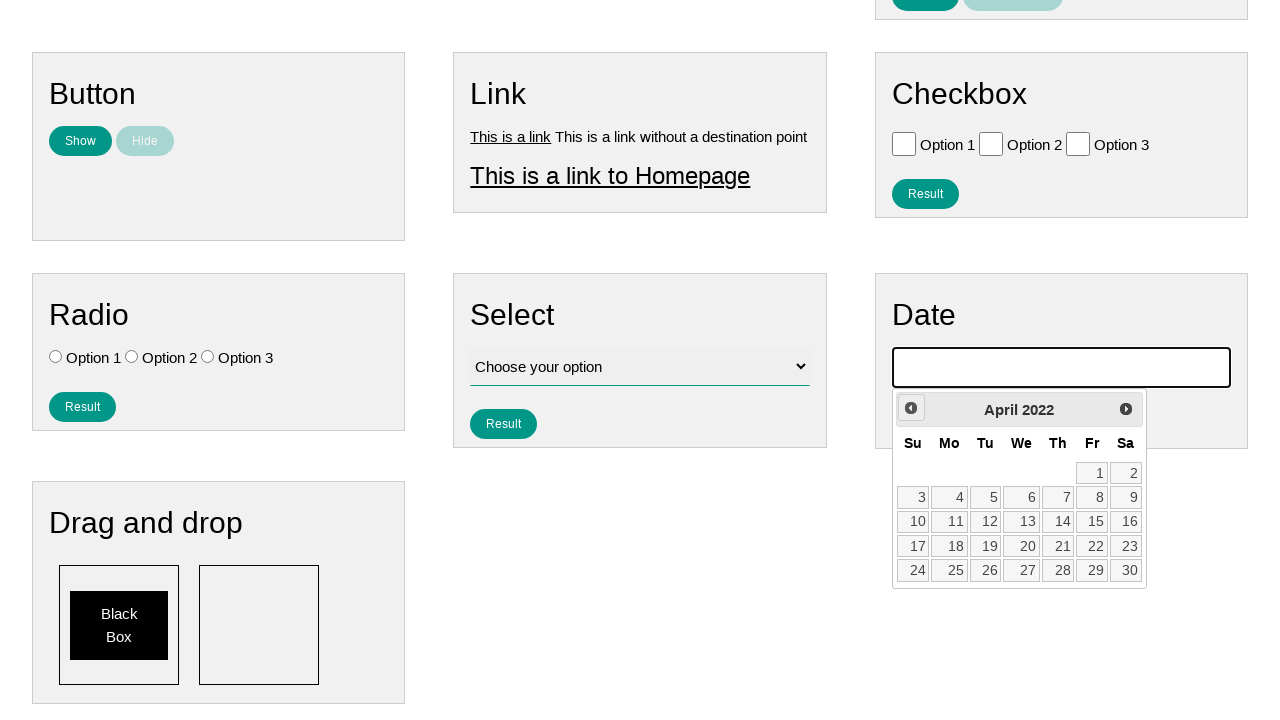

Navigated to previous month (iteration 47/159) at (911, 408) on #ui-datepicker-div .ui-datepicker-prev
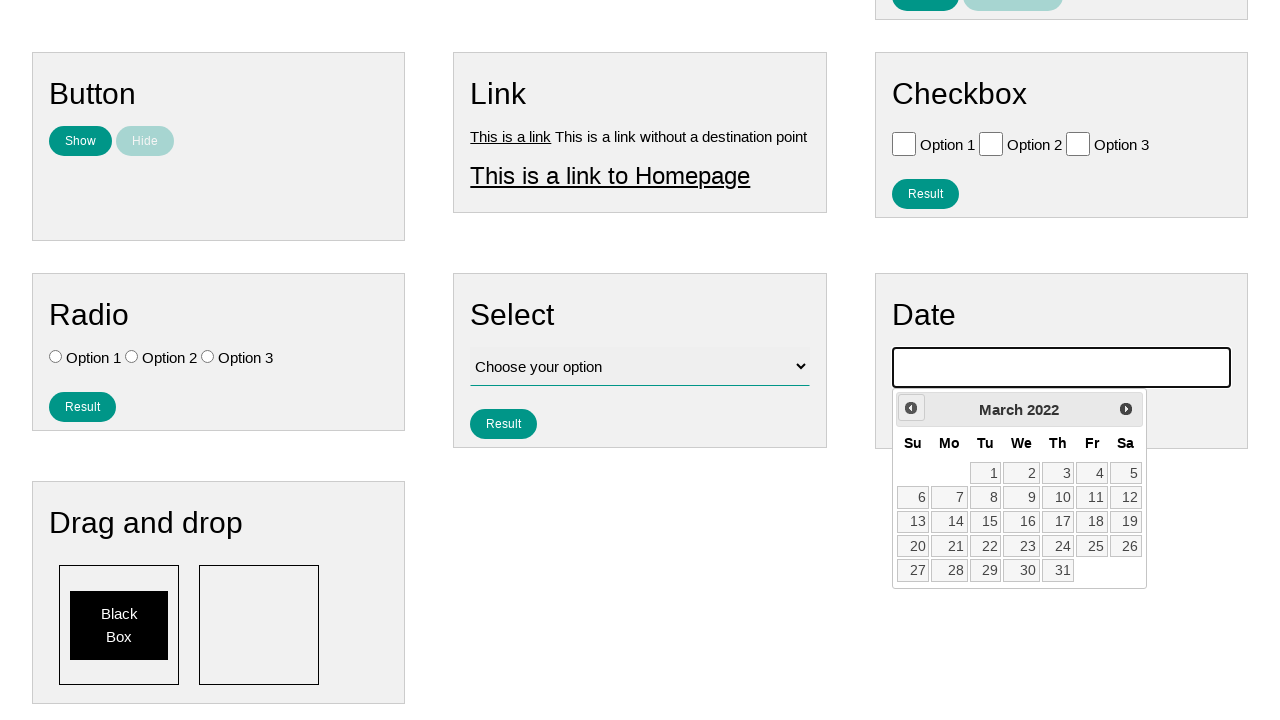

Navigated to previous month (iteration 48/159) at (911, 408) on #ui-datepicker-div .ui-datepicker-prev
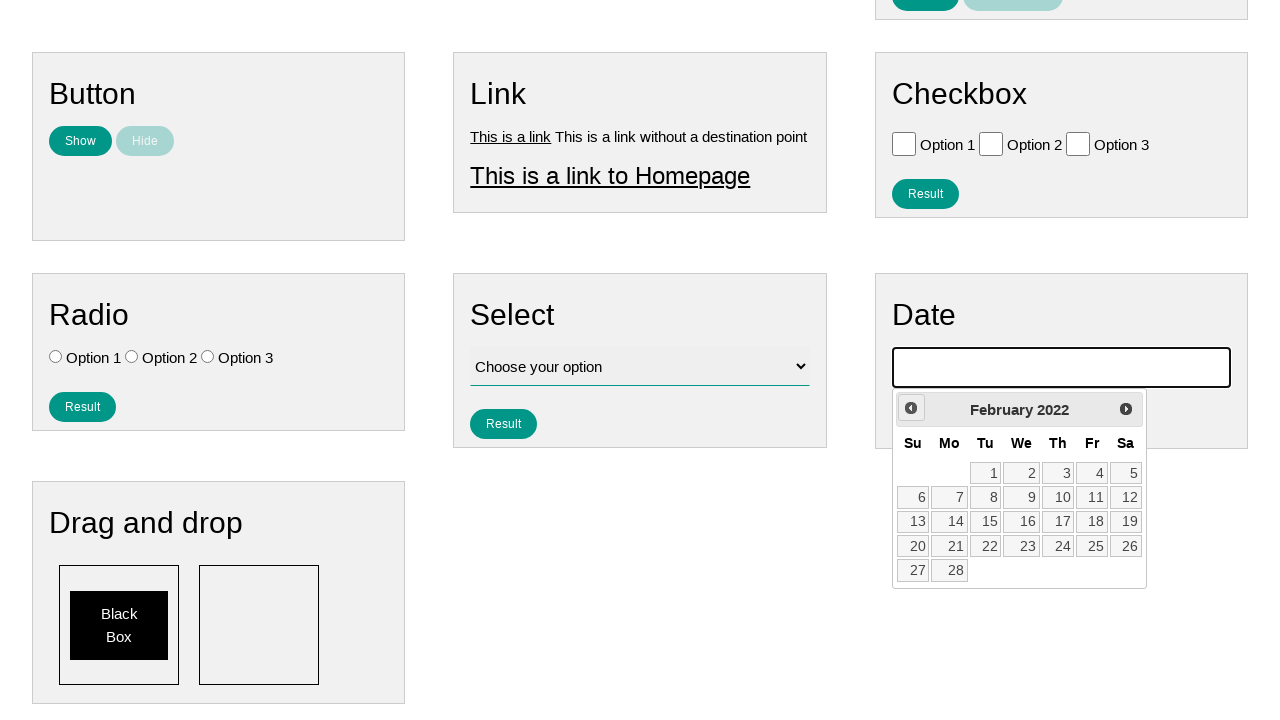

Navigated to previous month (iteration 49/159) at (911, 408) on #ui-datepicker-div .ui-datepicker-prev
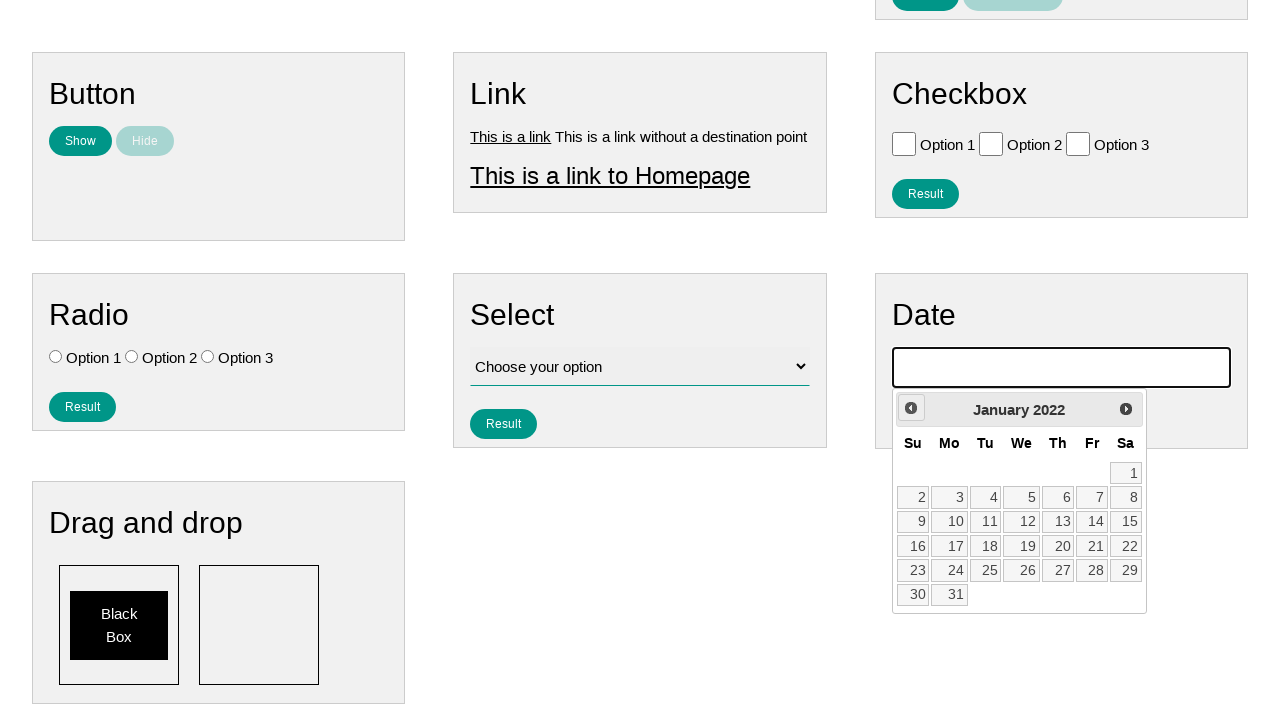

Navigated to previous month (iteration 50/159) at (911, 408) on #ui-datepicker-div .ui-datepicker-prev
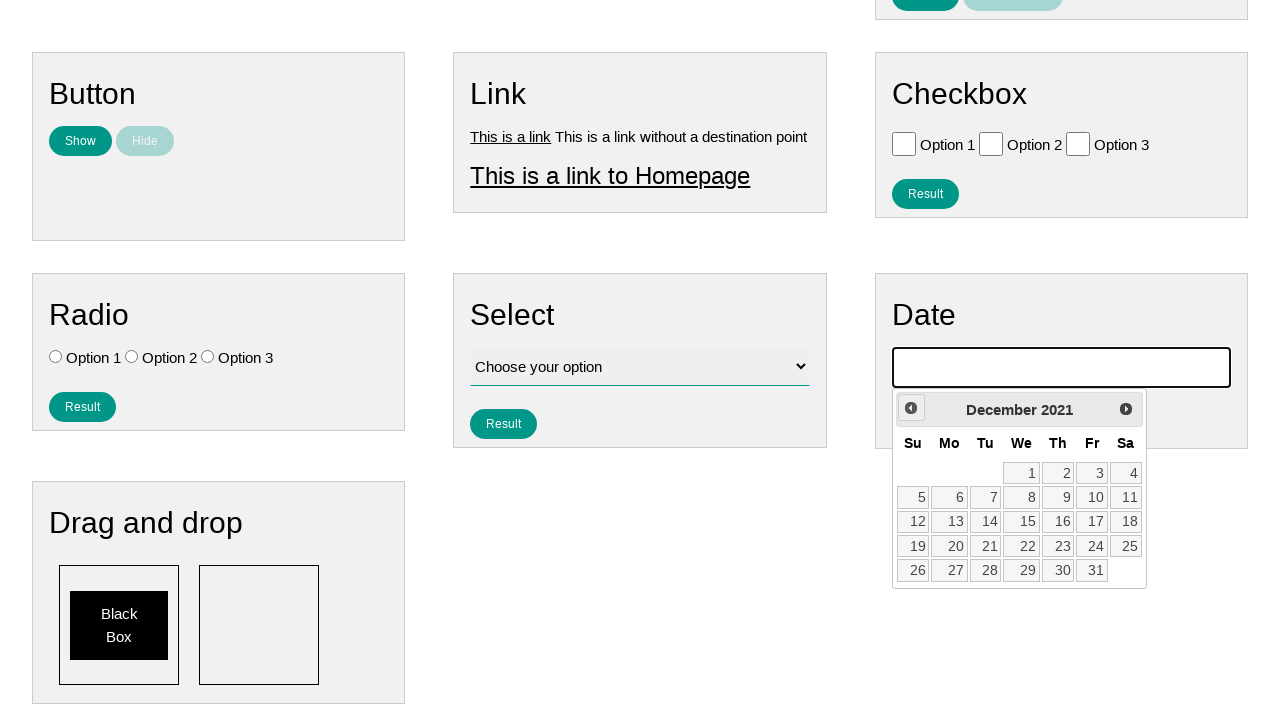

Navigated to previous month (iteration 51/159) at (911, 408) on #ui-datepicker-div .ui-datepicker-prev
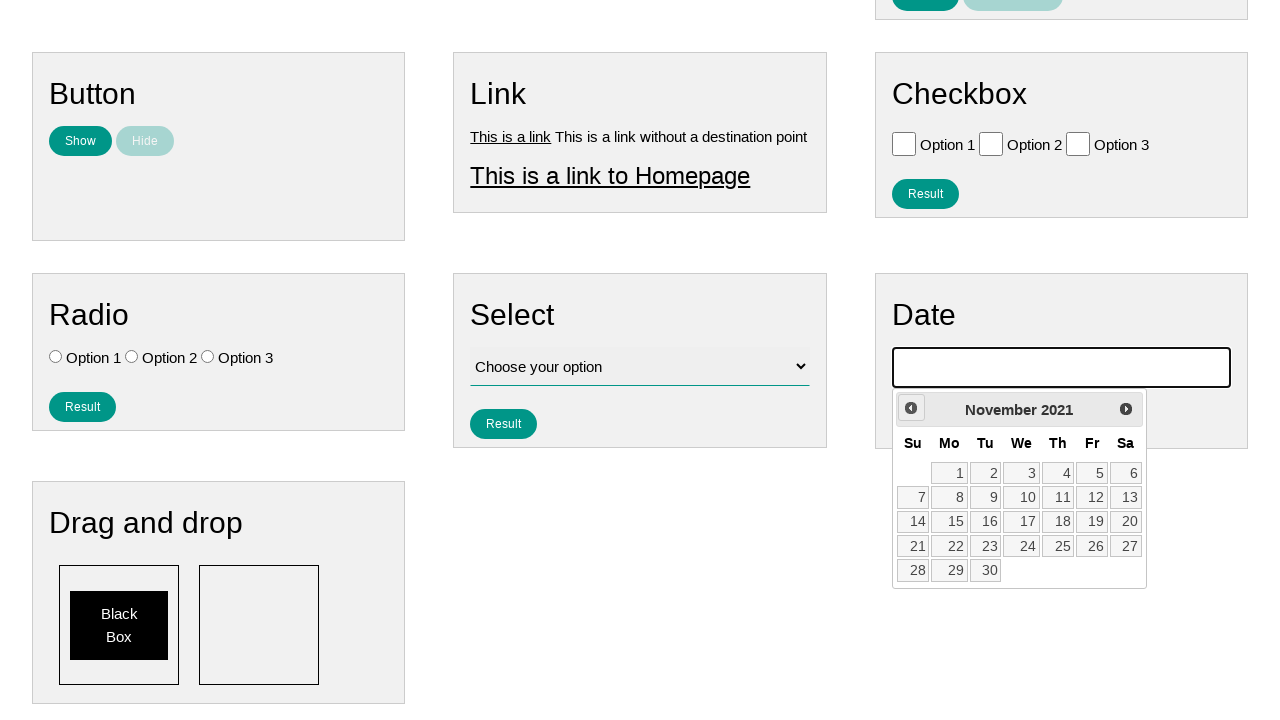

Navigated to previous month (iteration 52/159) at (911, 408) on #ui-datepicker-div .ui-datepicker-prev
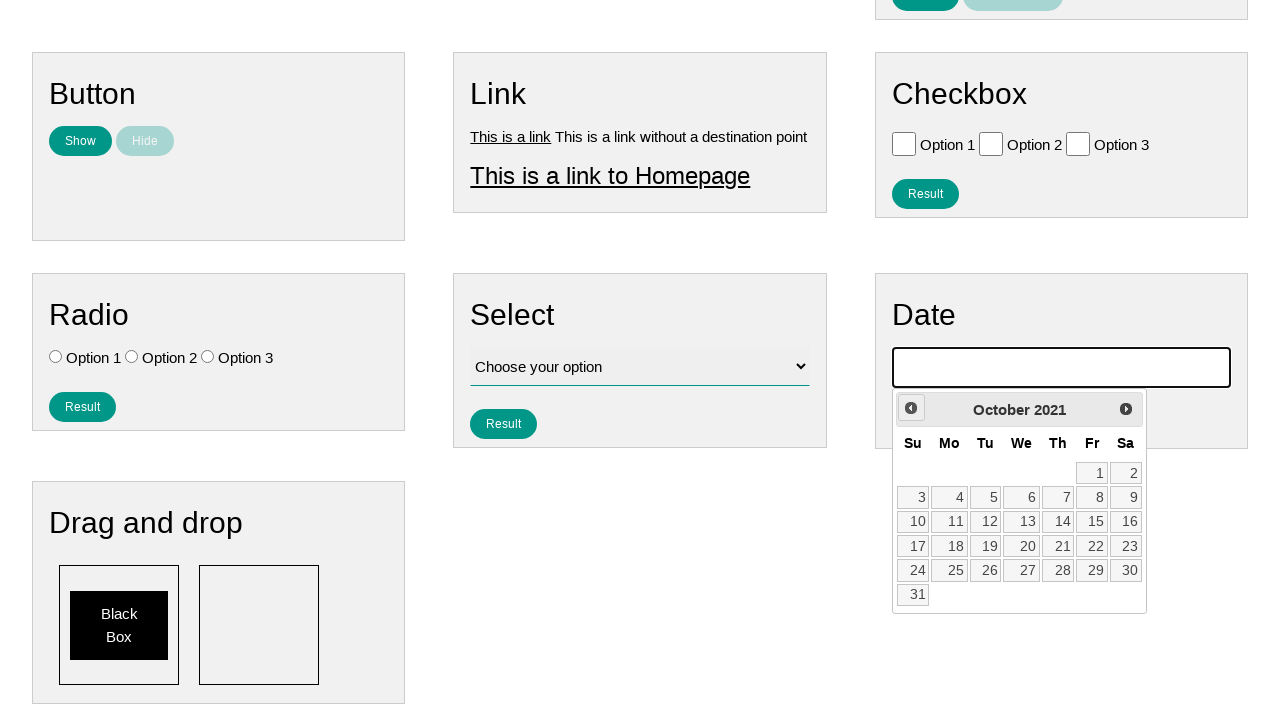

Navigated to previous month (iteration 53/159) at (911, 408) on #ui-datepicker-div .ui-datepicker-prev
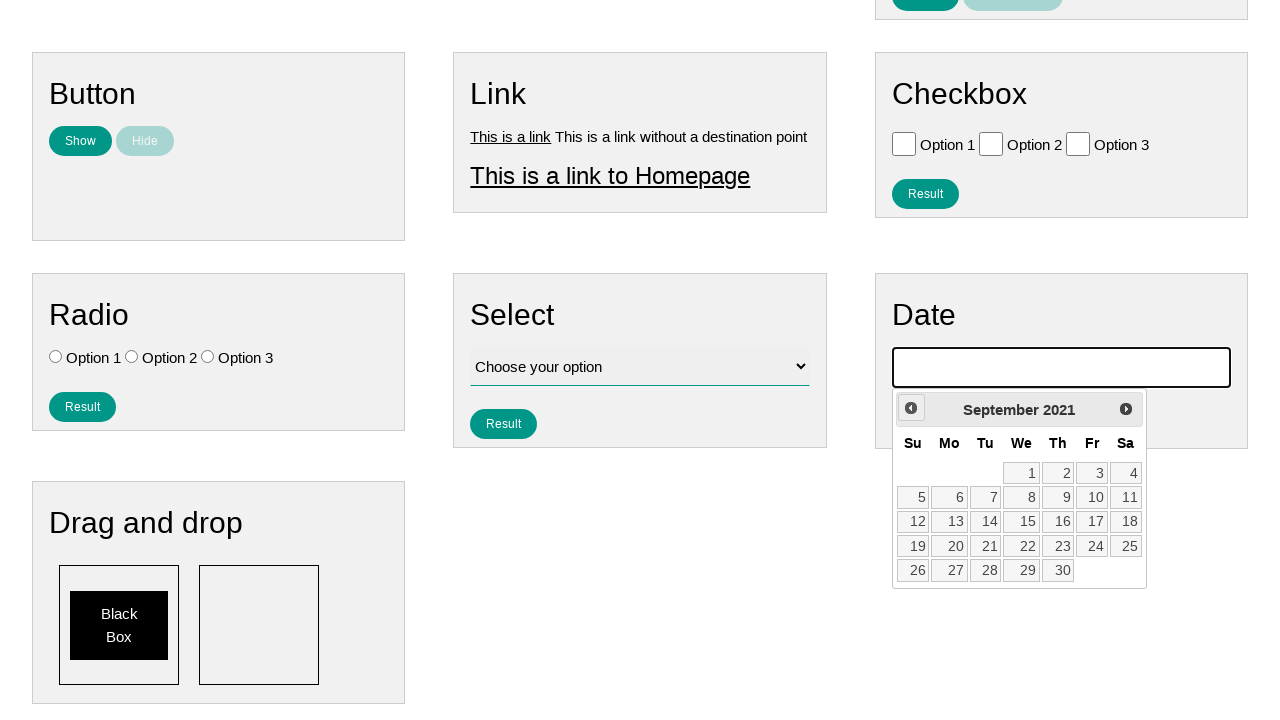

Navigated to previous month (iteration 54/159) at (911, 408) on #ui-datepicker-div .ui-datepicker-prev
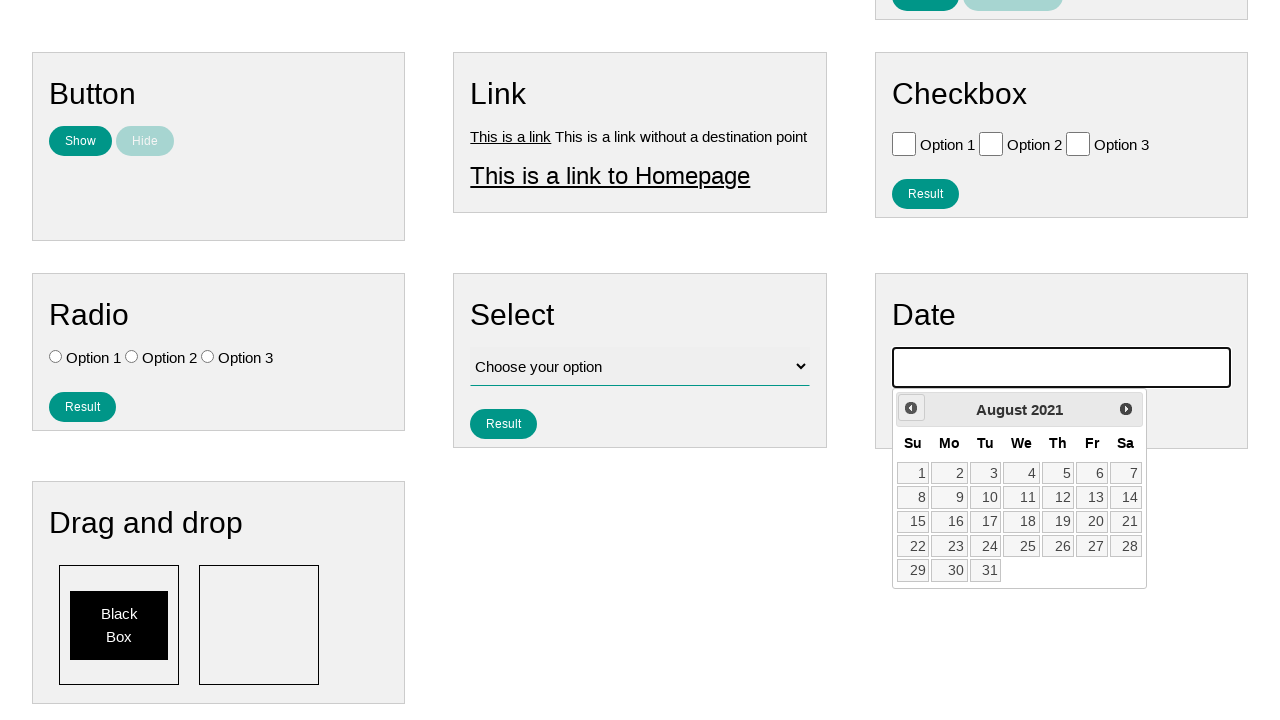

Navigated to previous month (iteration 55/159) at (911, 408) on #ui-datepicker-div .ui-datepicker-prev
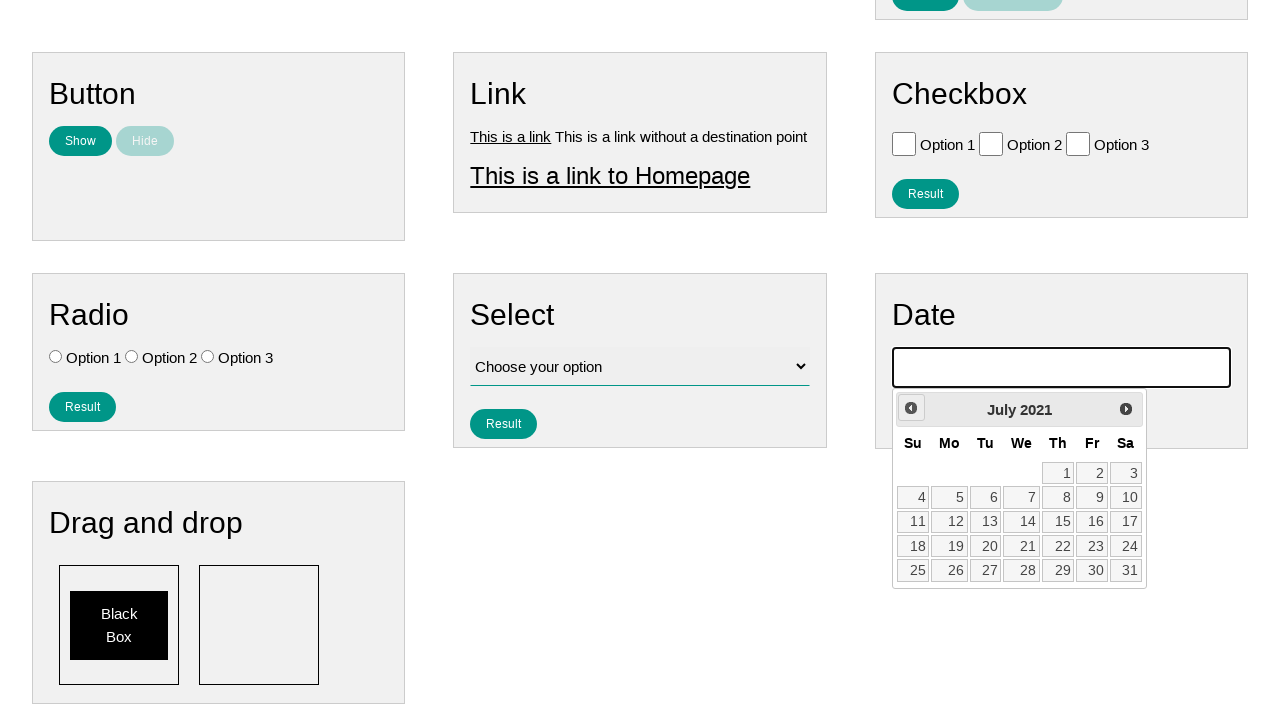

Navigated to previous month (iteration 56/159) at (911, 408) on #ui-datepicker-div .ui-datepicker-prev
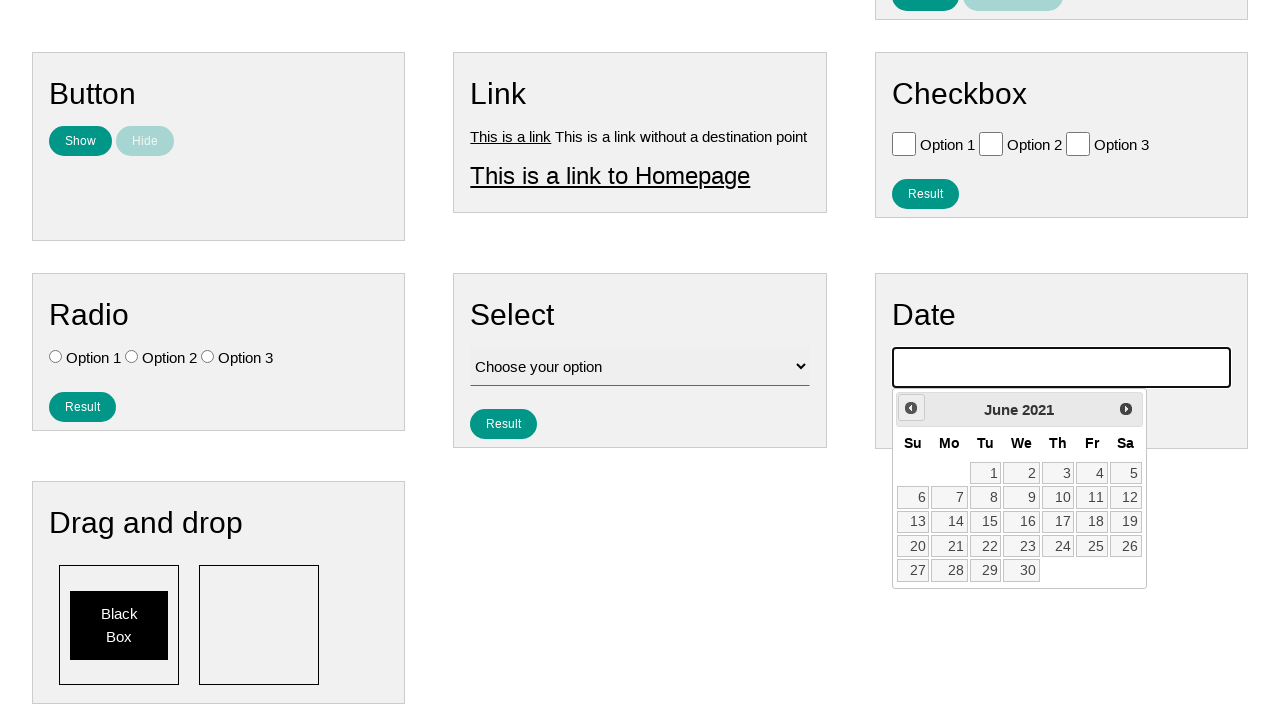

Navigated to previous month (iteration 57/159) at (911, 408) on #ui-datepicker-div .ui-datepicker-prev
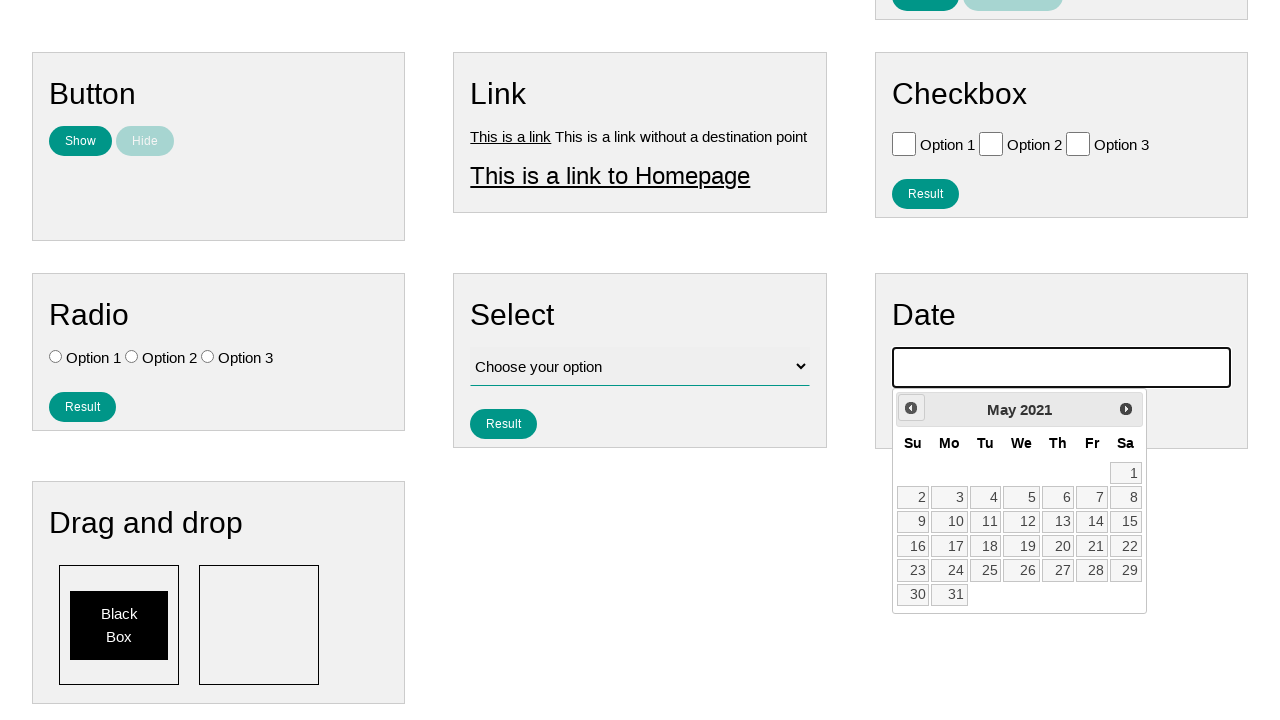

Navigated to previous month (iteration 58/159) at (911, 408) on #ui-datepicker-div .ui-datepicker-prev
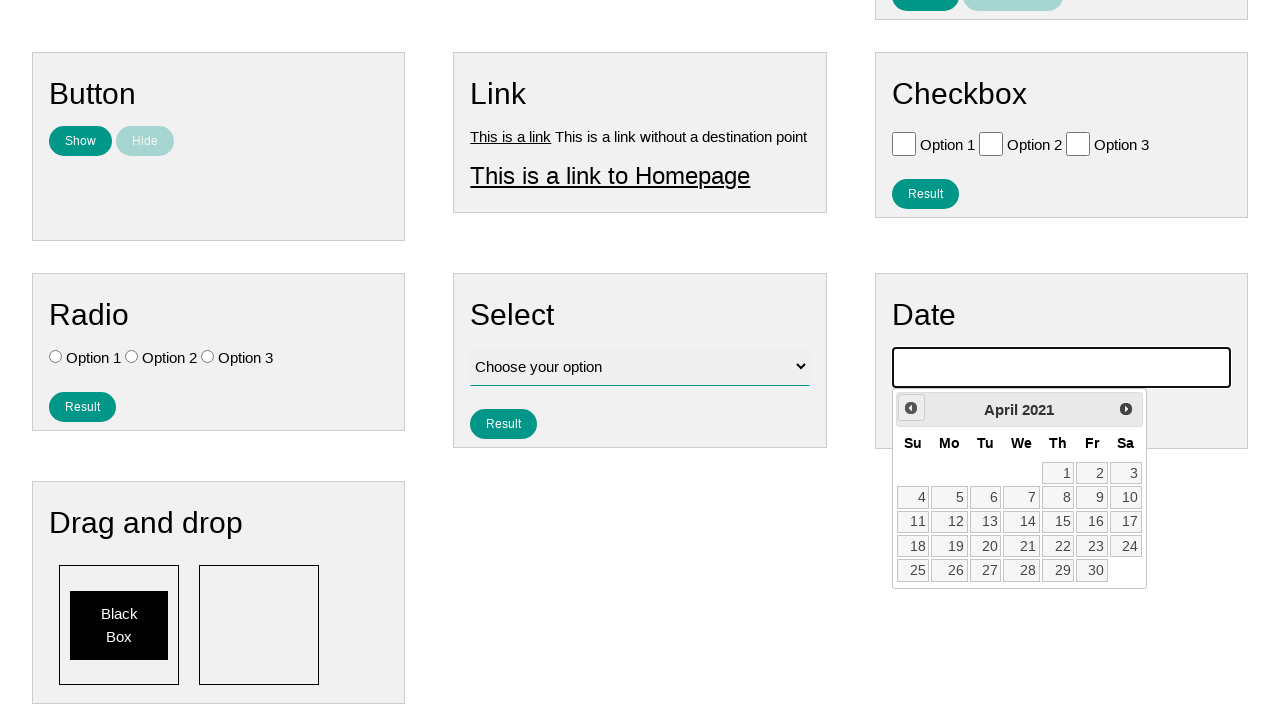

Navigated to previous month (iteration 59/159) at (911, 408) on #ui-datepicker-div .ui-datepicker-prev
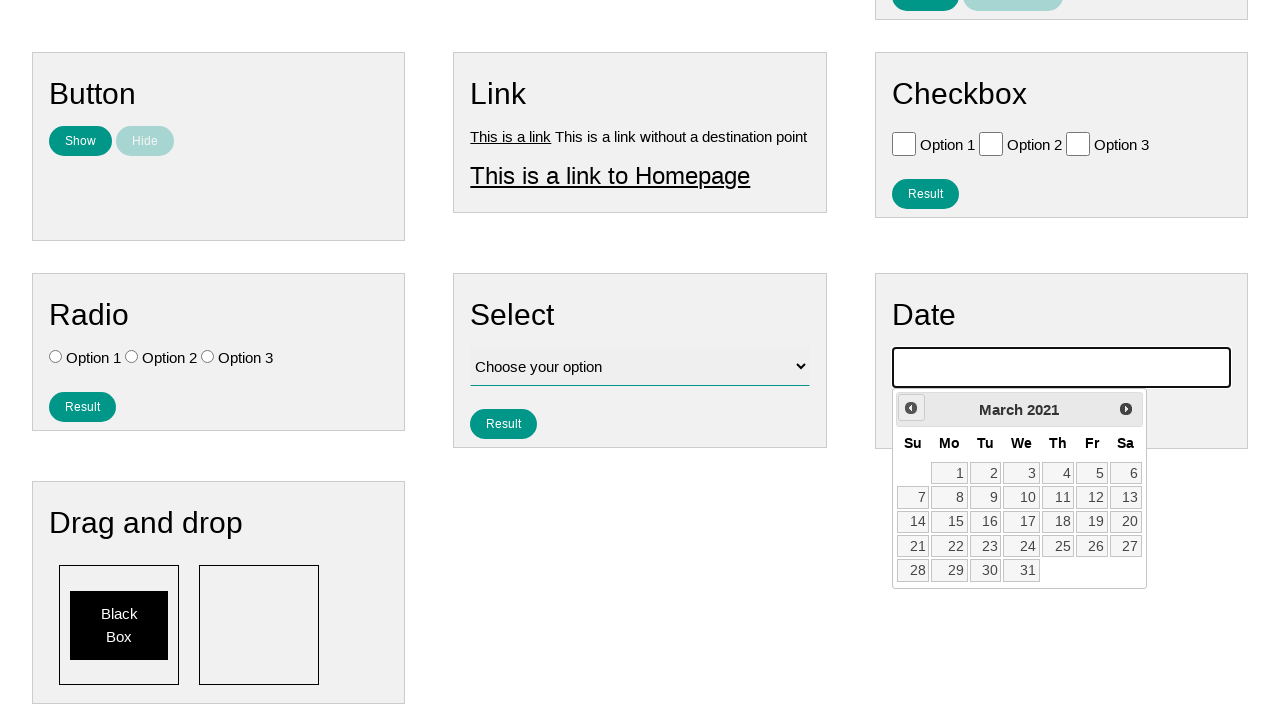

Navigated to previous month (iteration 60/159) at (911, 408) on #ui-datepicker-div .ui-datepicker-prev
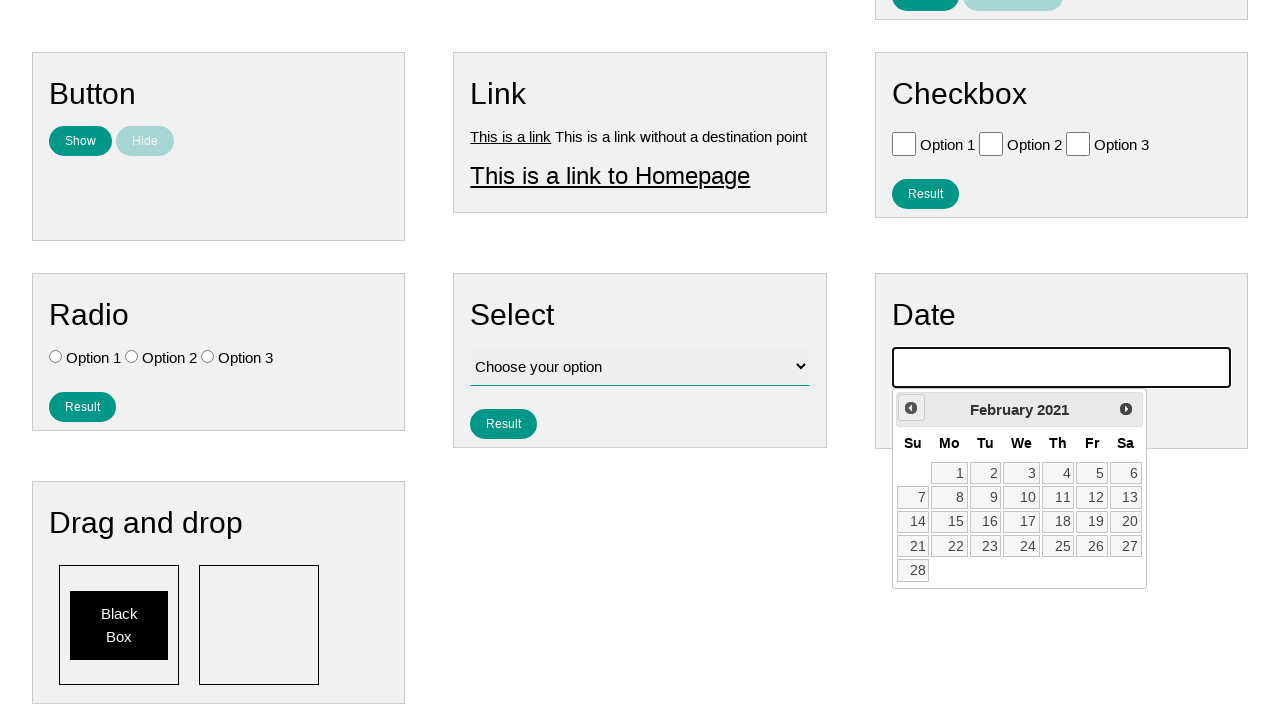

Navigated to previous month (iteration 61/159) at (911, 408) on #ui-datepicker-div .ui-datepicker-prev
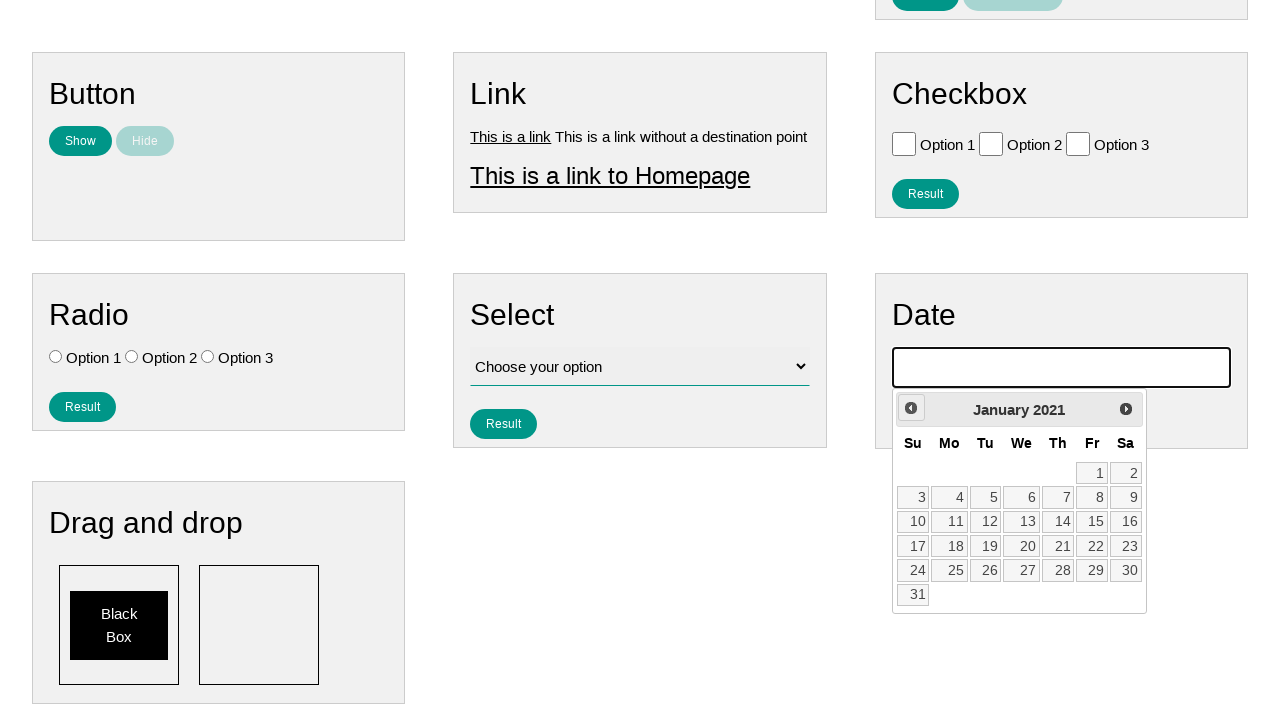

Navigated to previous month (iteration 62/159) at (911, 408) on #ui-datepicker-div .ui-datepicker-prev
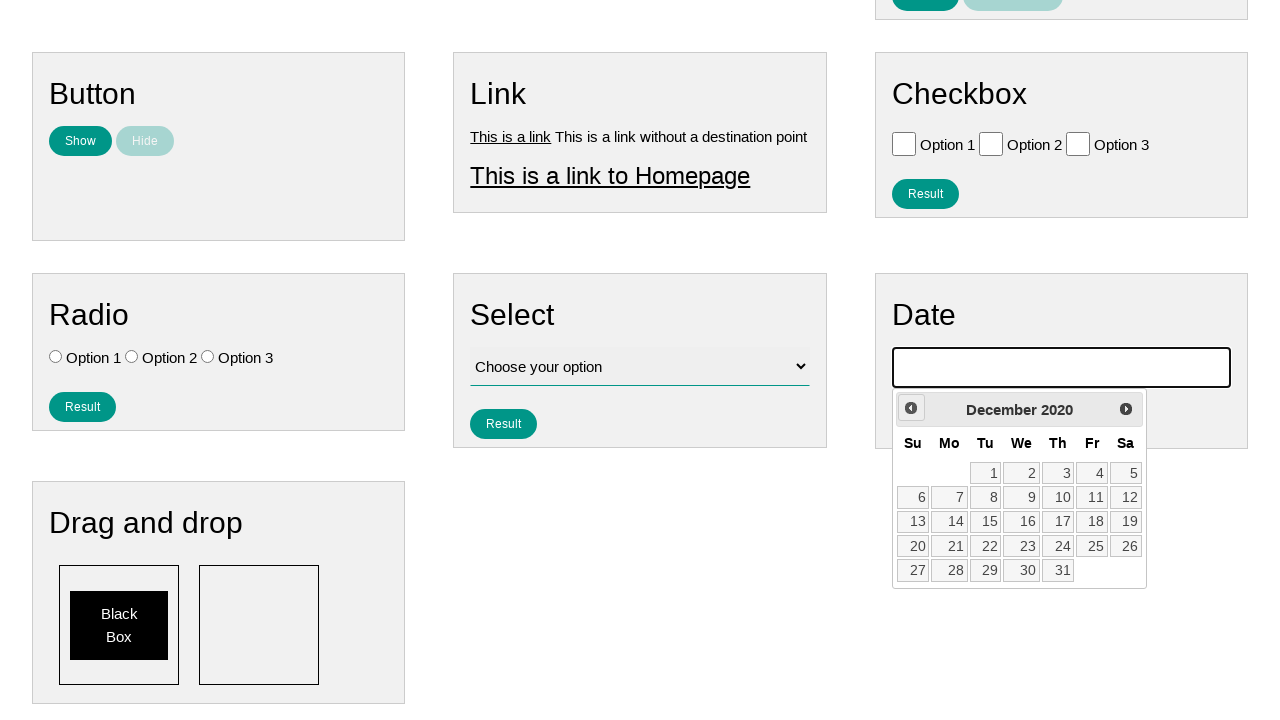

Navigated to previous month (iteration 63/159) at (911, 408) on #ui-datepicker-div .ui-datepicker-prev
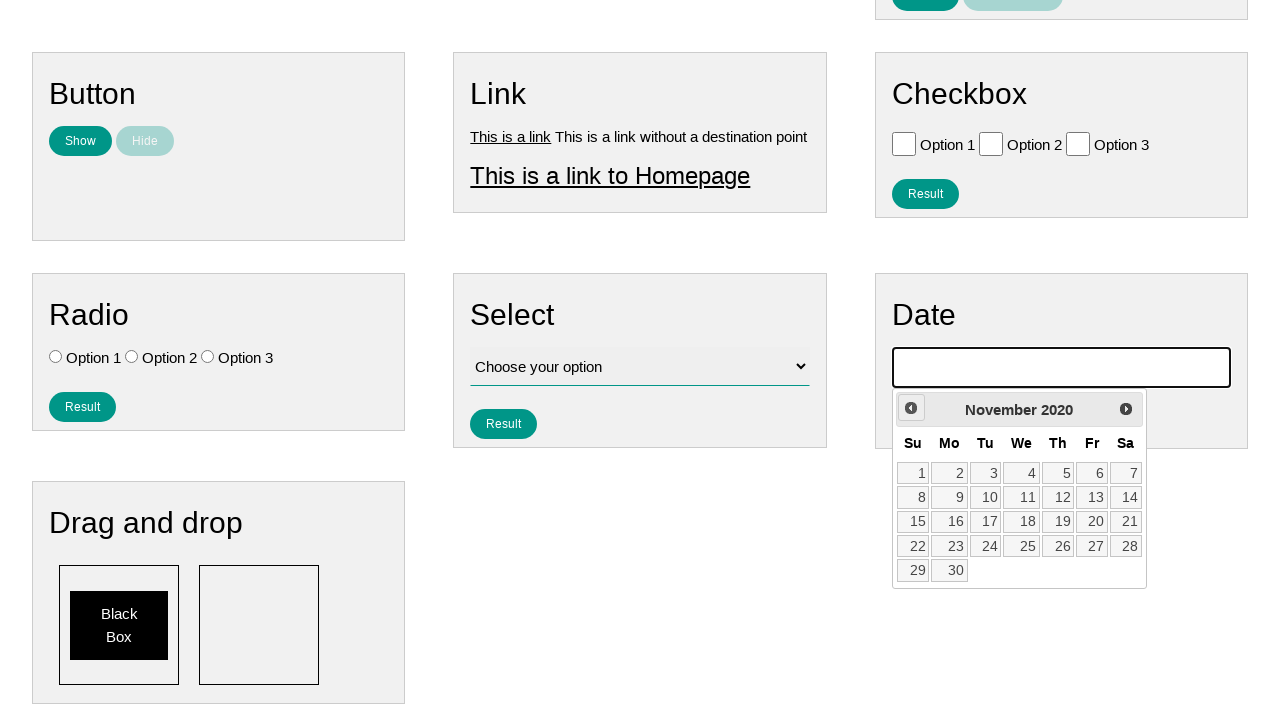

Navigated to previous month (iteration 64/159) at (911, 408) on #ui-datepicker-div .ui-datepicker-prev
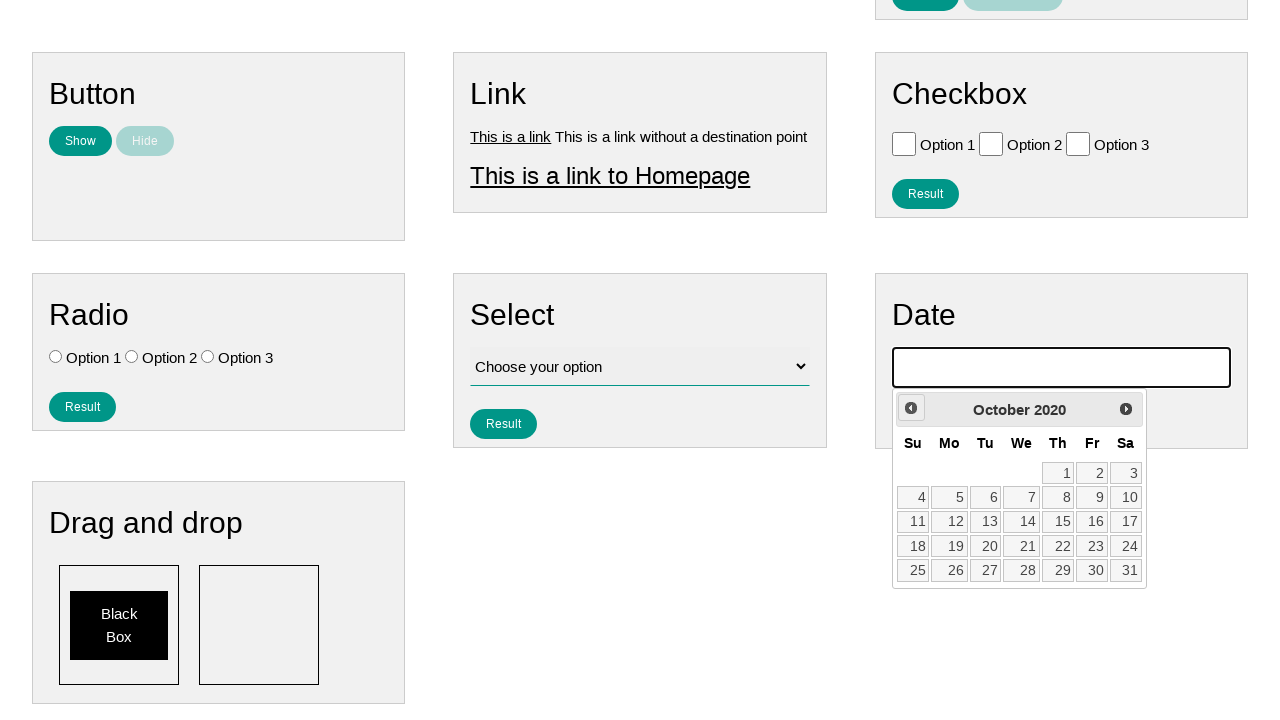

Navigated to previous month (iteration 65/159) at (911, 408) on #ui-datepicker-div .ui-datepicker-prev
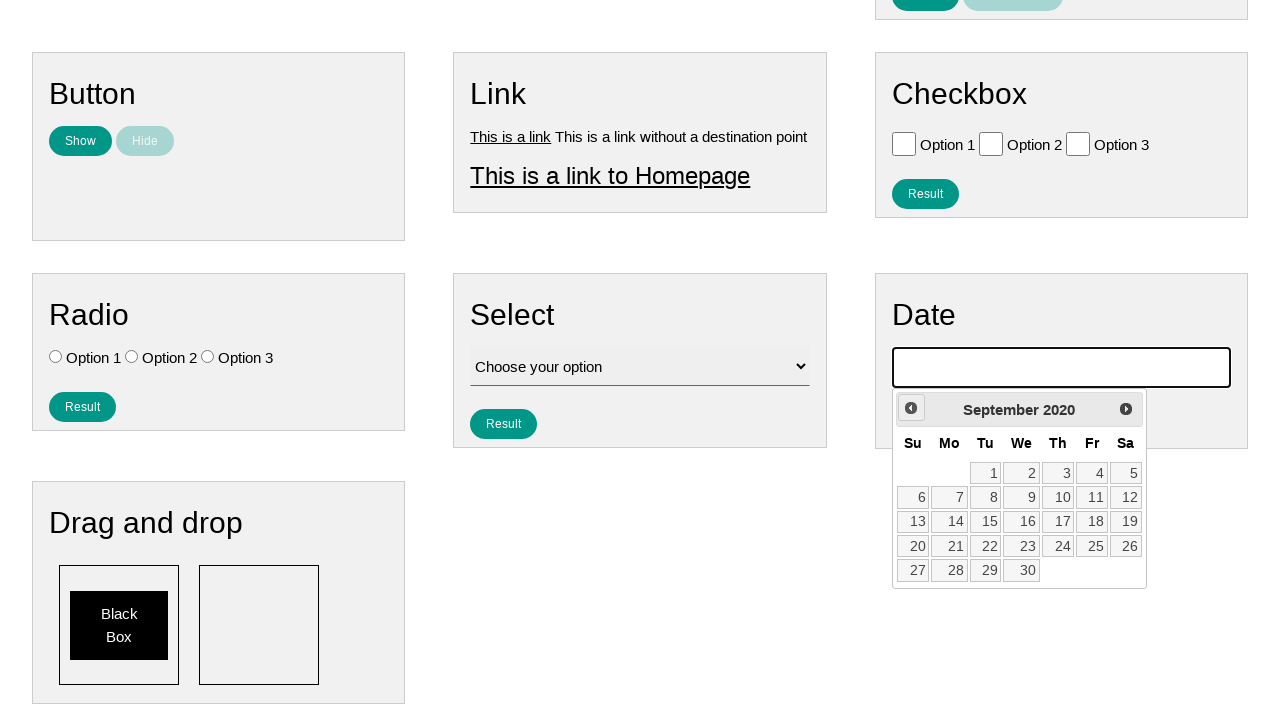

Navigated to previous month (iteration 66/159) at (911, 408) on #ui-datepicker-div .ui-datepicker-prev
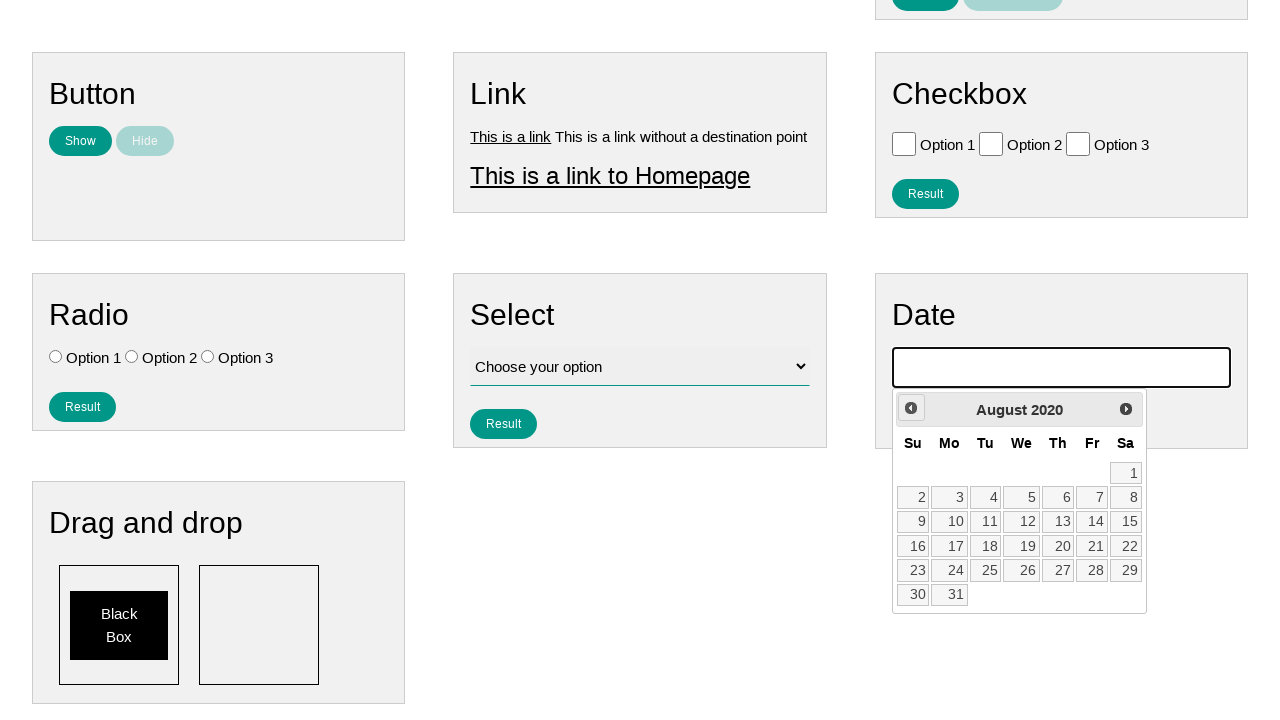

Navigated to previous month (iteration 67/159) at (911, 408) on #ui-datepicker-div .ui-datepicker-prev
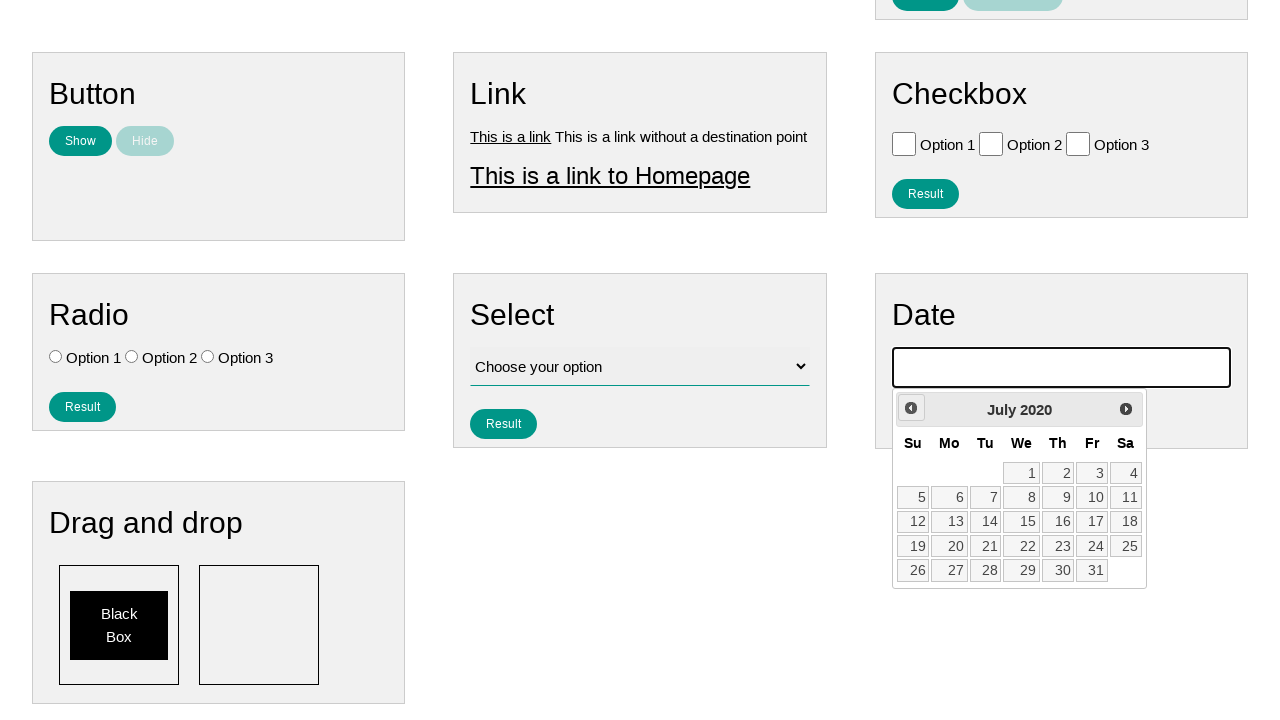

Navigated to previous month (iteration 68/159) at (911, 408) on #ui-datepicker-div .ui-datepicker-prev
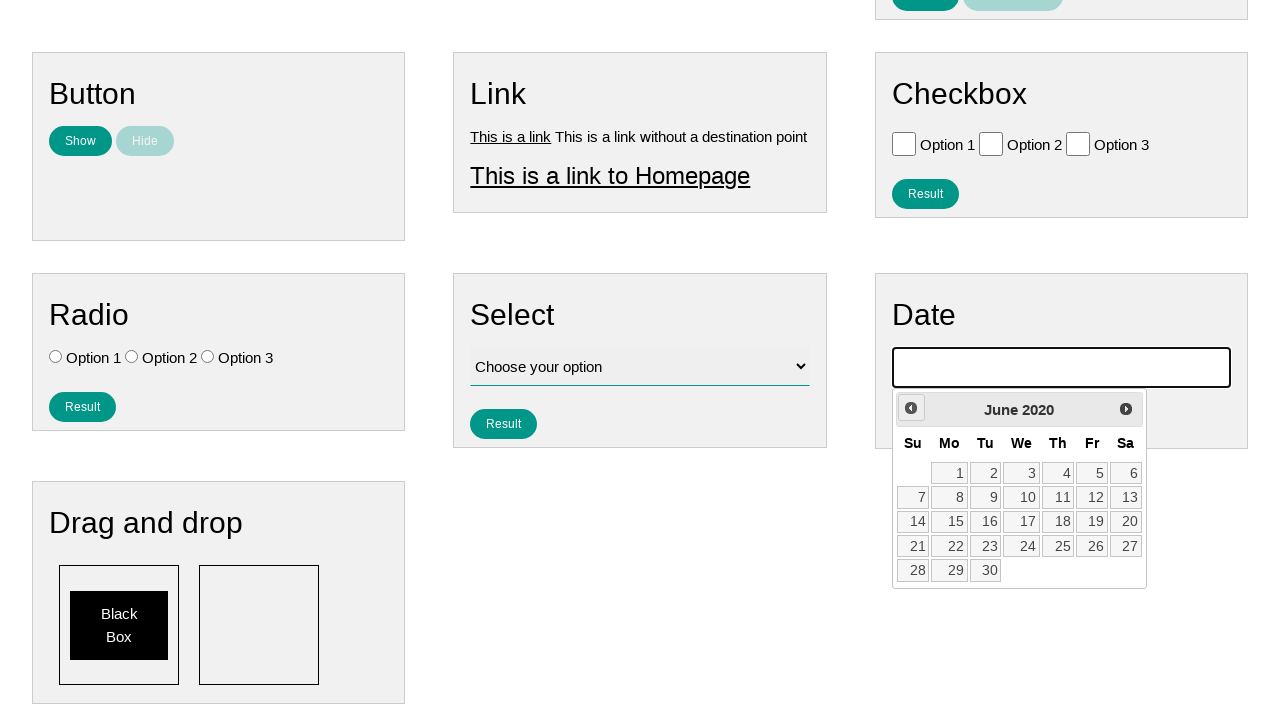

Navigated to previous month (iteration 69/159) at (911, 408) on #ui-datepicker-div .ui-datepicker-prev
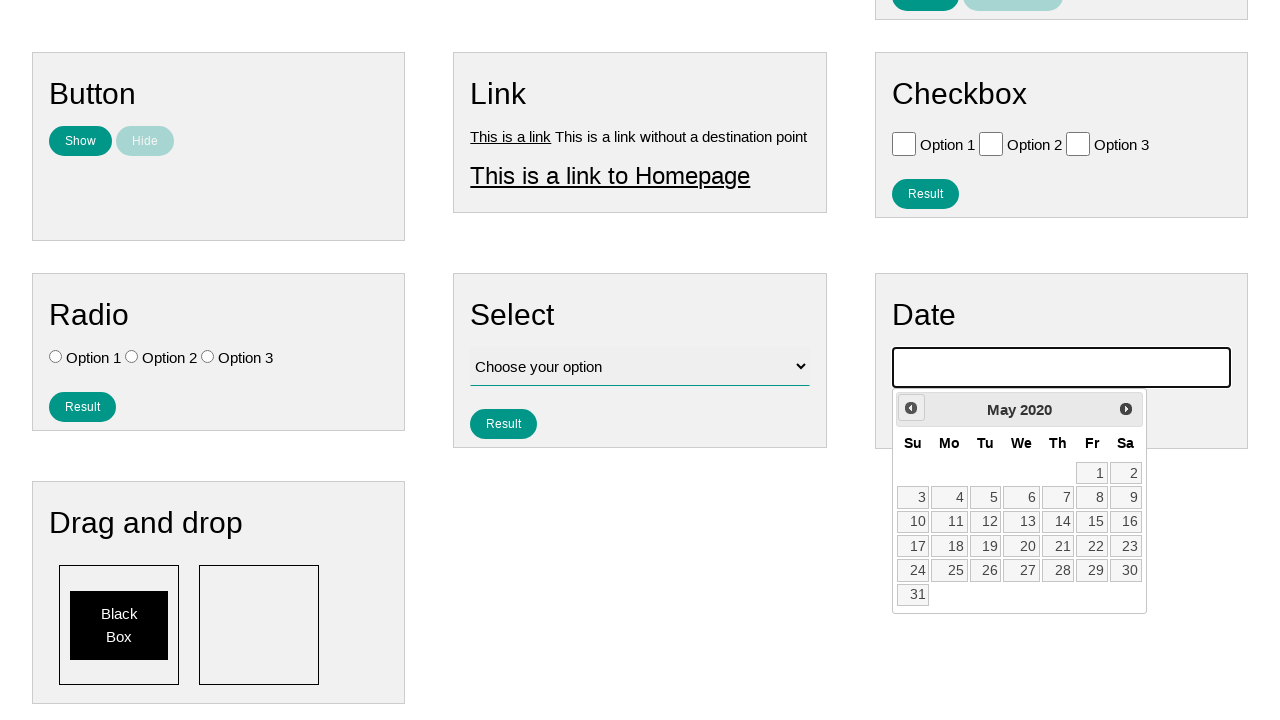

Navigated to previous month (iteration 70/159) at (911, 408) on #ui-datepicker-div .ui-datepicker-prev
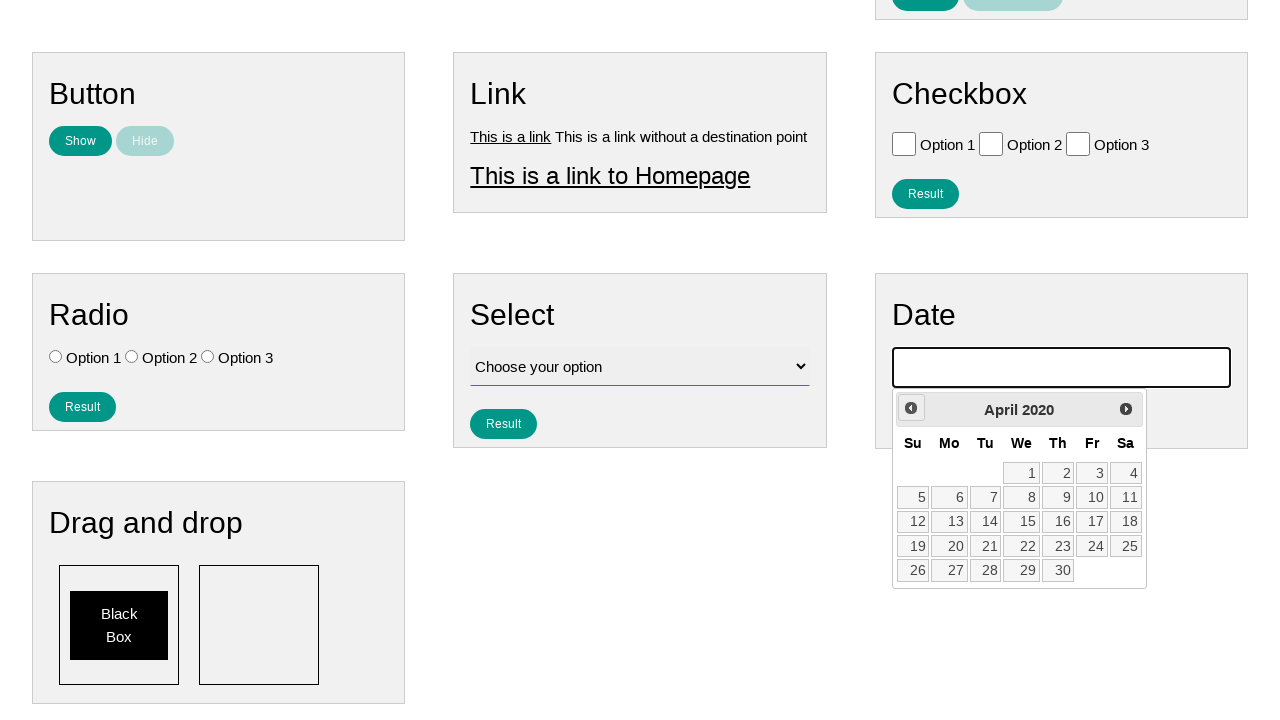

Navigated to previous month (iteration 71/159) at (911, 408) on #ui-datepicker-div .ui-datepicker-prev
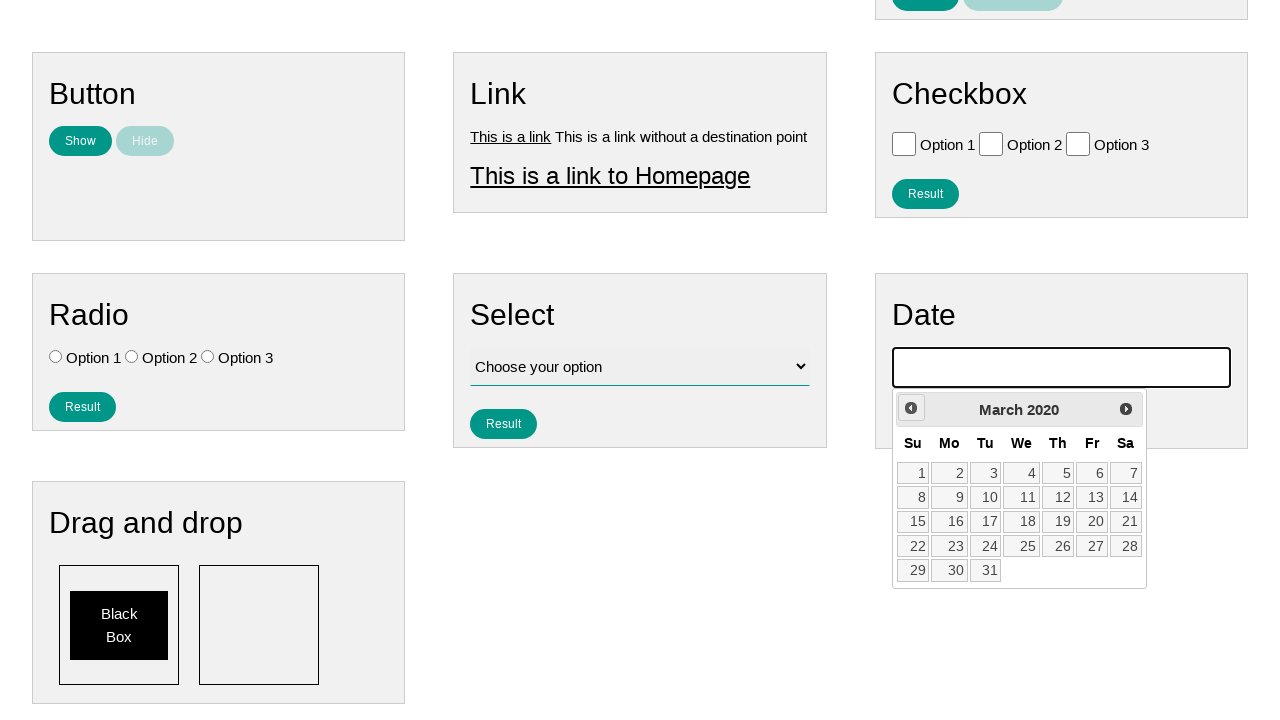

Navigated to previous month (iteration 72/159) at (911, 408) on #ui-datepicker-div .ui-datepicker-prev
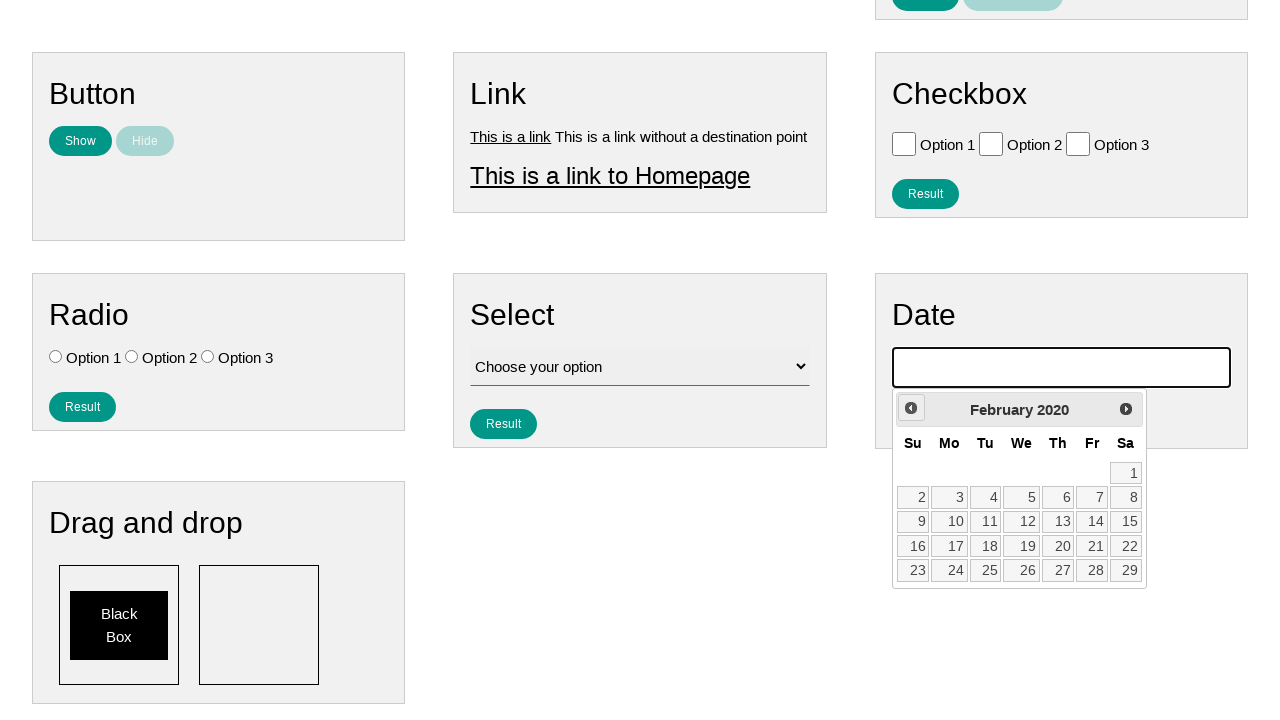

Navigated to previous month (iteration 73/159) at (911, 408) on #ui-datepicker-div .ui-datepicker-prev
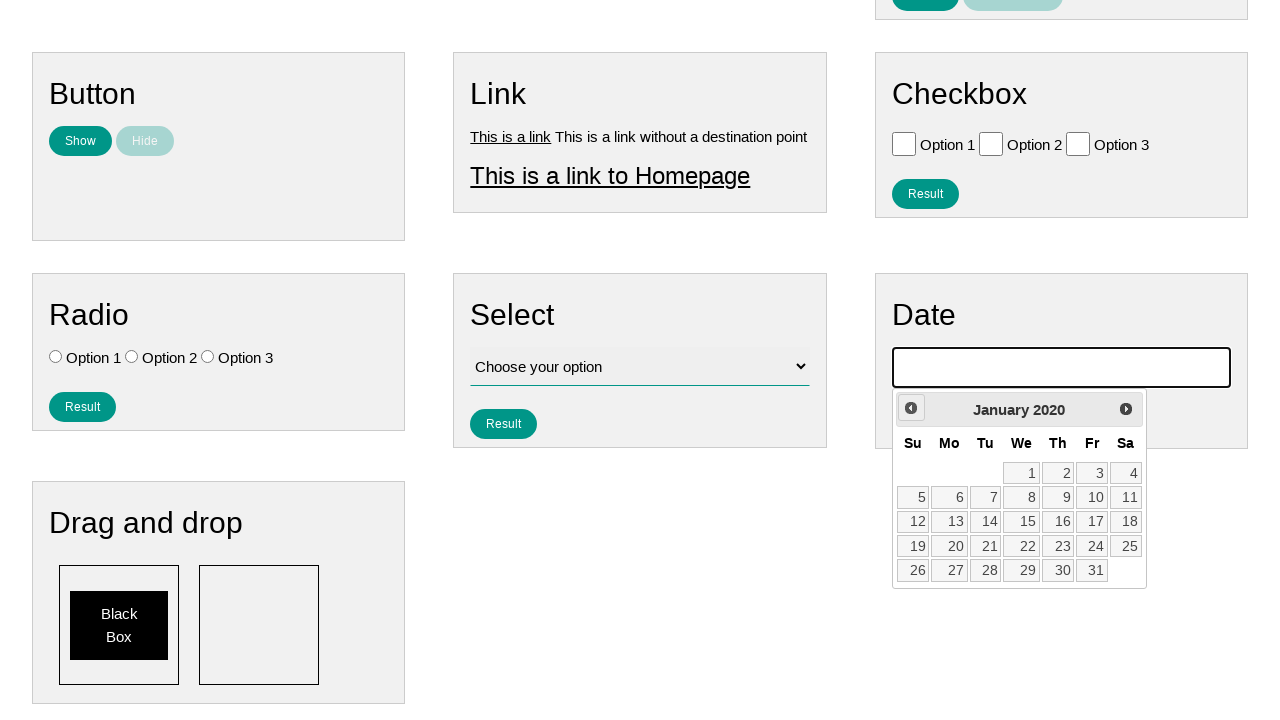

Navigated to previous month (iteration 74/159) at (911, 408) on #ui-datepicker-div .ui-datepicker-prev
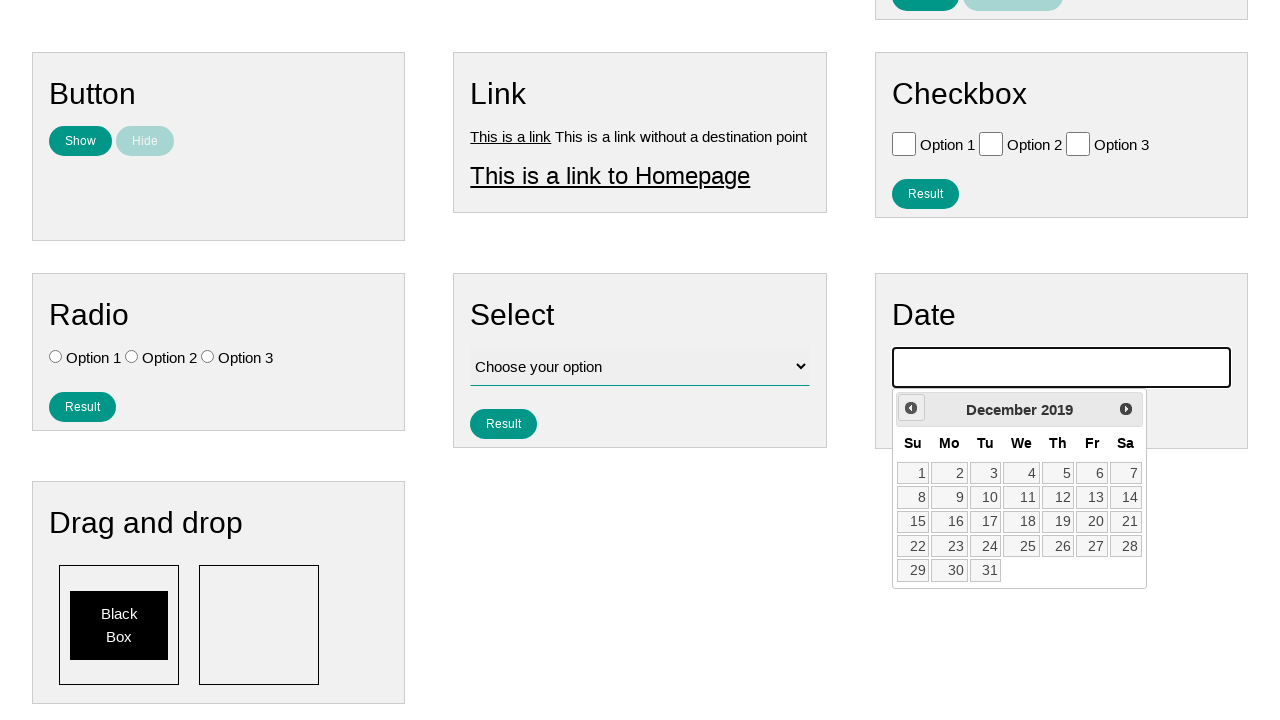

Navigated to previous month (iteration 75/159) at (911, 408) on #ui-datepicker-div .ui-datepicker-prev
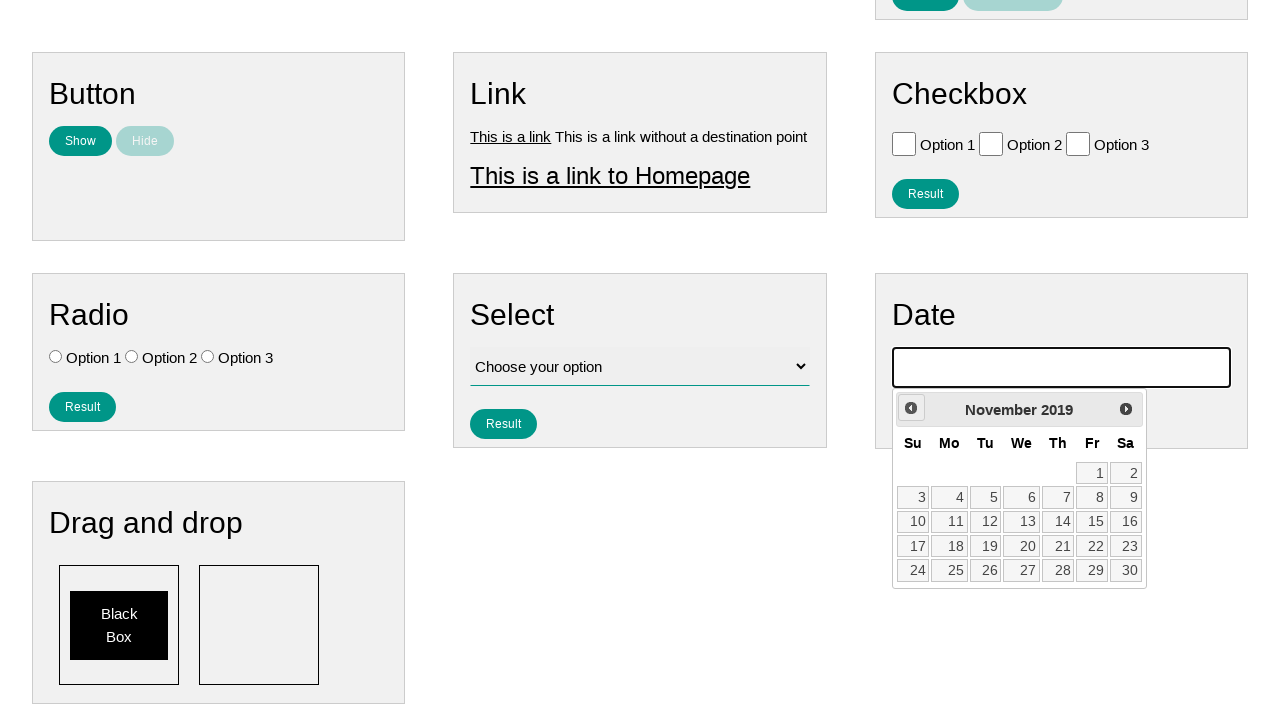

Navigated to previous month (iteration 76/159) at (911, 408) on #ui-datepicker-div .ui-datepicker-prev
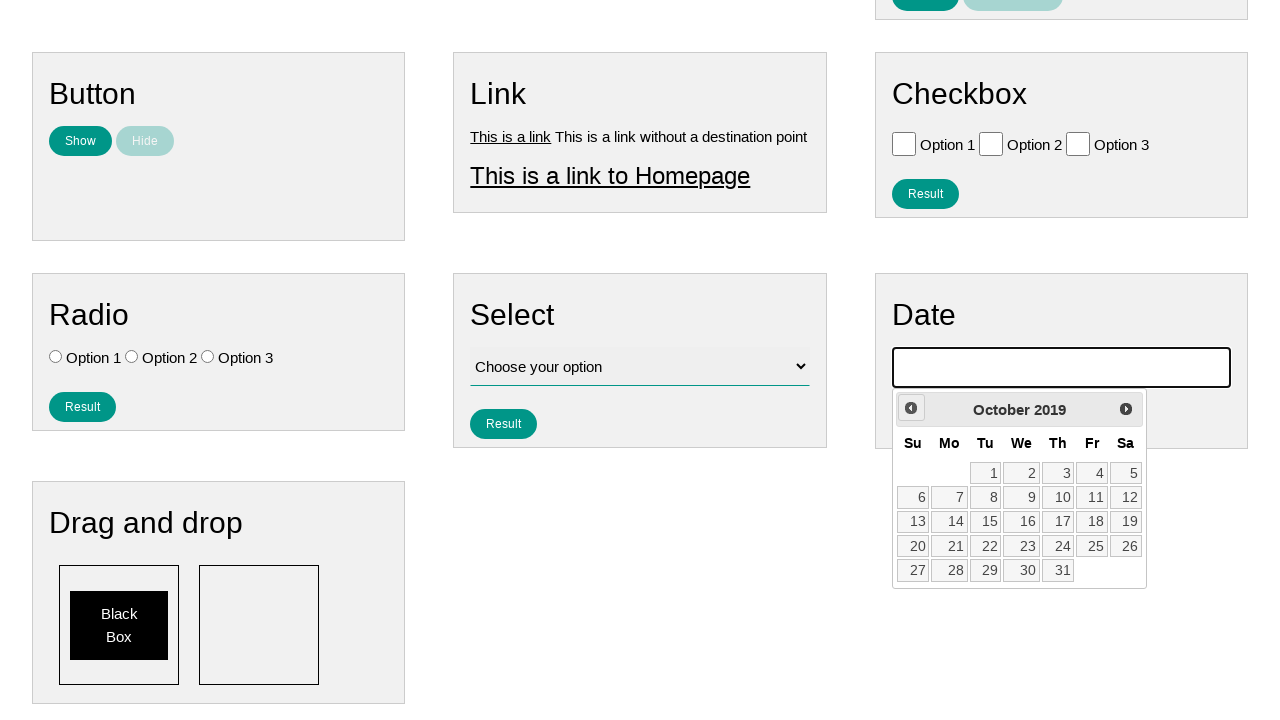

Navigated to previous month (iteration 77/159) at (911, 408) on #ui-datepicker-div .ui-datepicker-prev
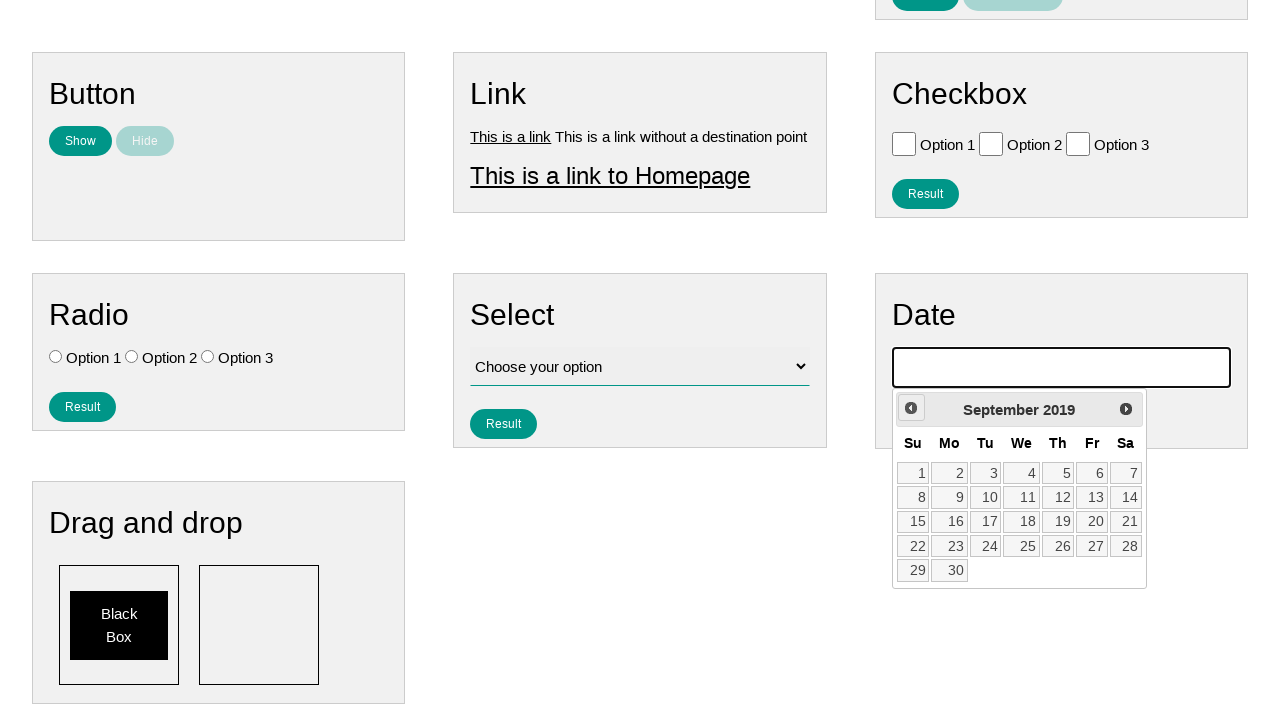

Navigated to previous month (iteration 78/159) at (911, 408) on #ui-datepicker-div .ui-datepicker-prev
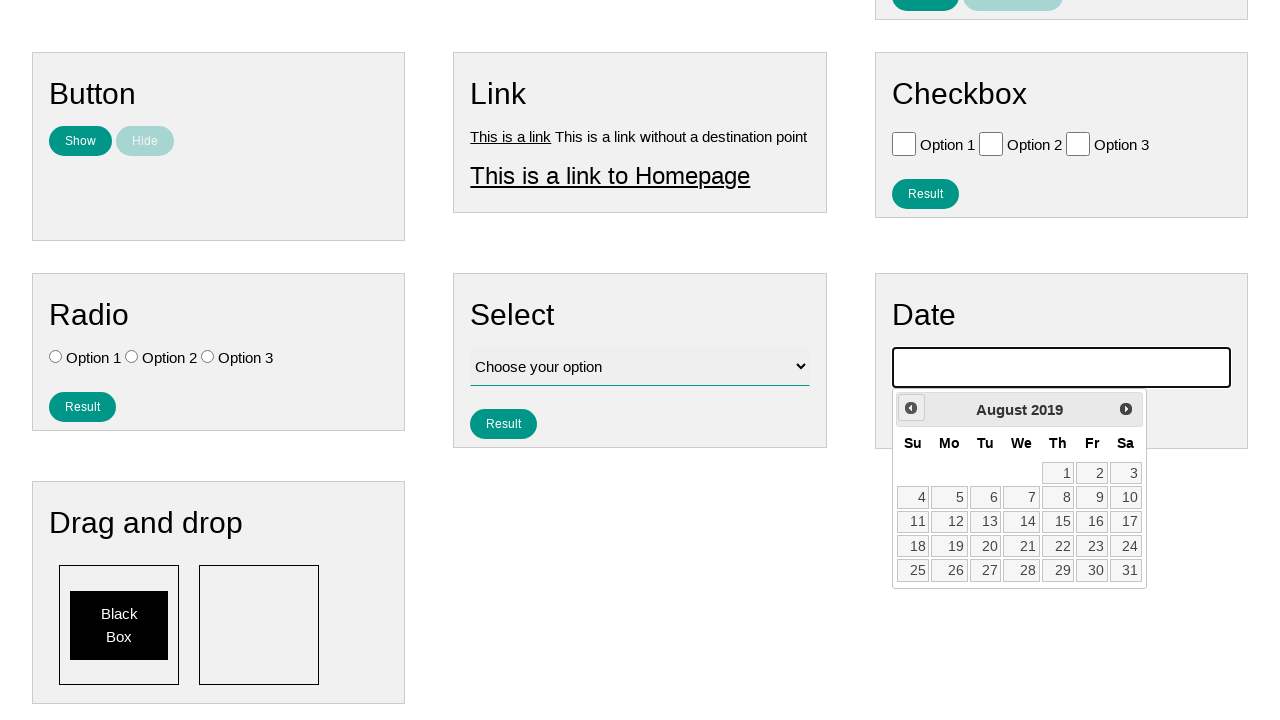

Navigated to previous month (iteration 79/159) at (911, 408) on #ui-datepicker-div .ui-datepicker-prev
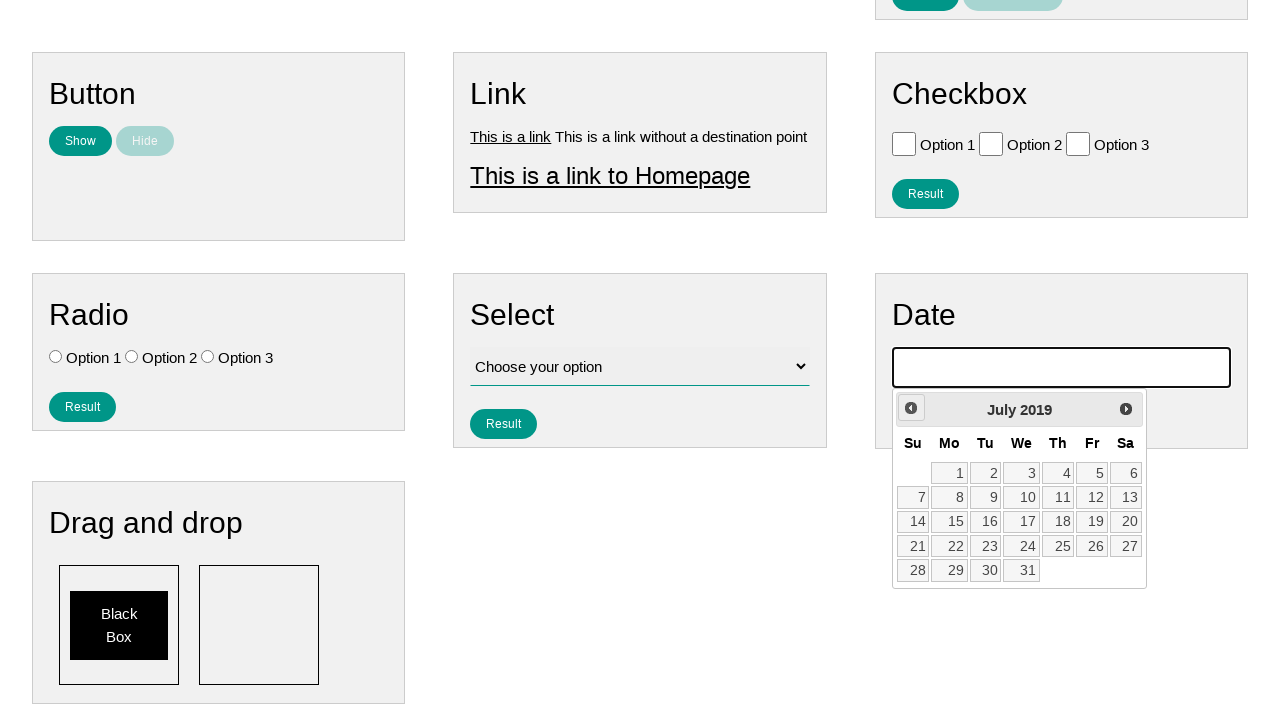

Navigated to previous month (iteration 80/159) at (911, 408) on #ui-datepicker-div .ui-datepicker-prev
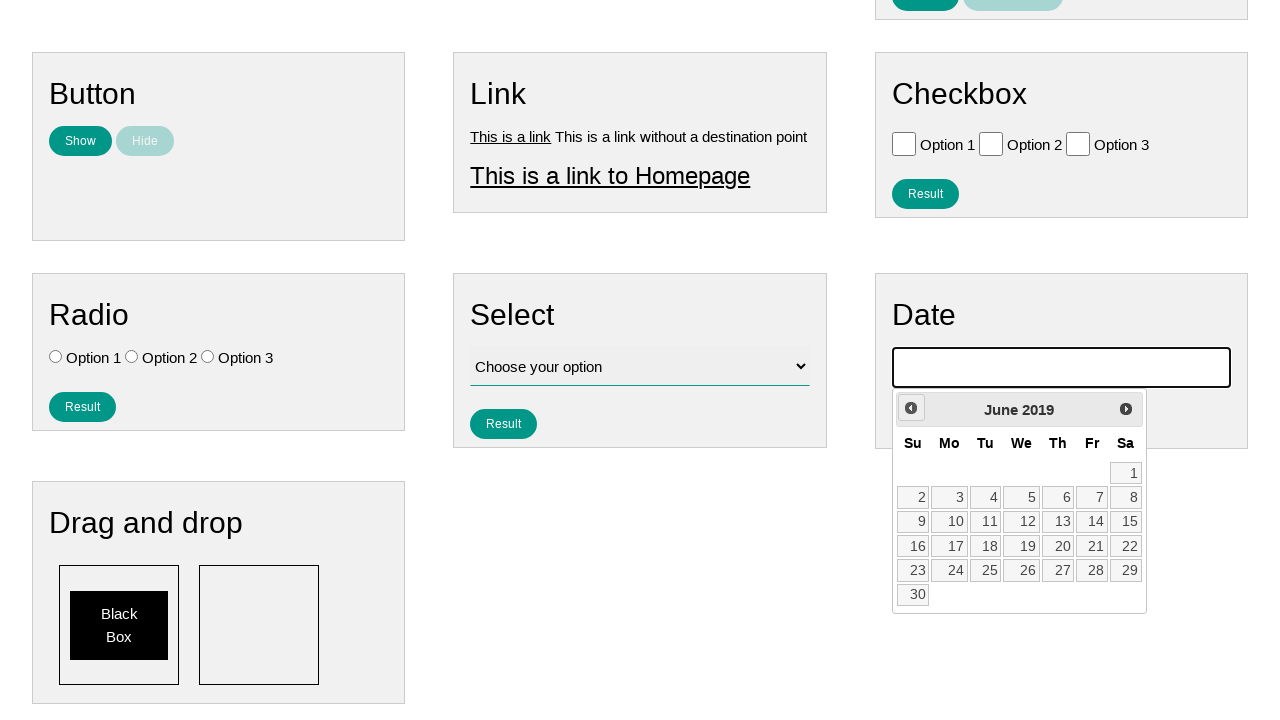

Navigated to previous month (iteration 81/159) at (911, 408) on #ui-datepicker-div .ui-datepicker-prev
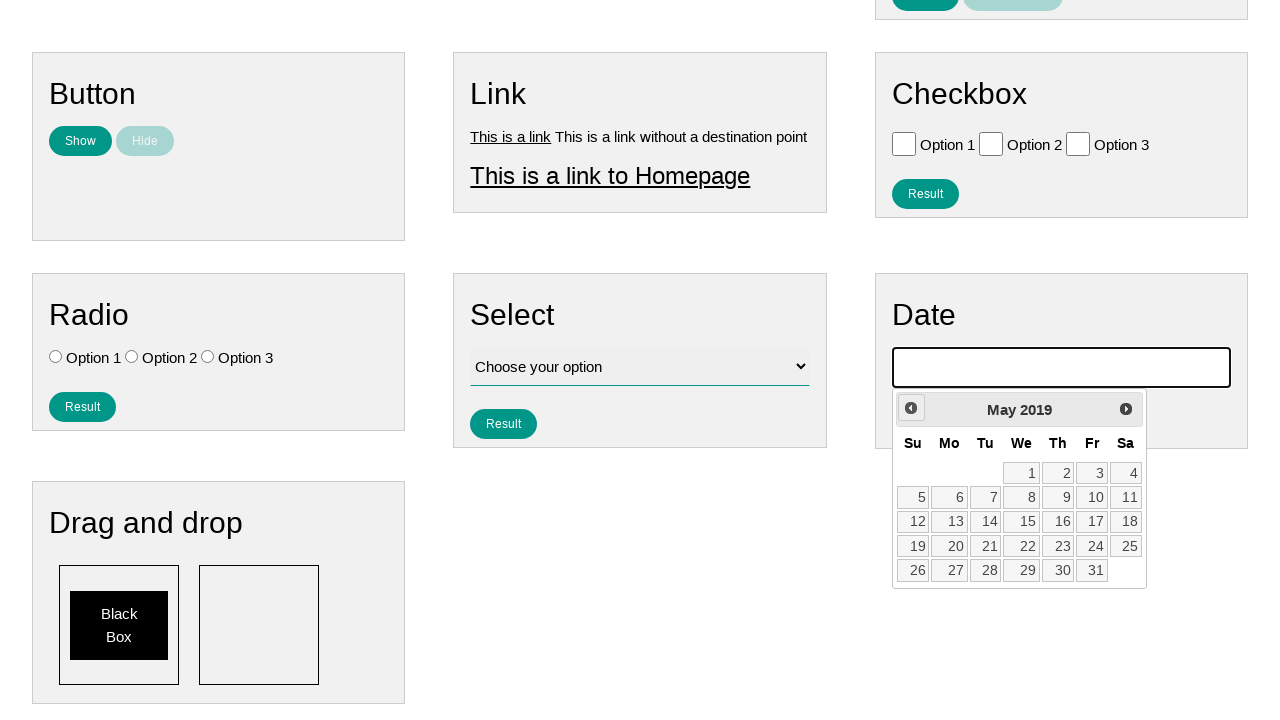

Navigated to previous month (iteration 82/159) at (911, 408) on #ui-datepicker-div .ui-datepicker-prev
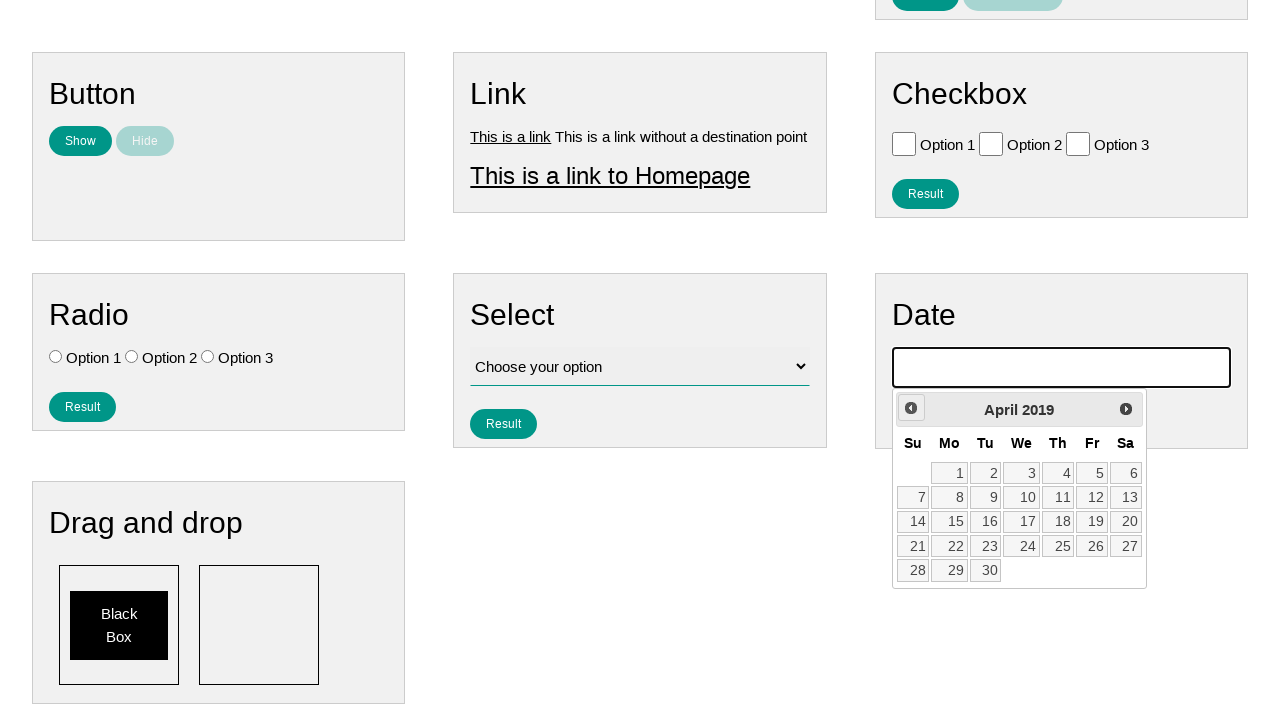

Navigated to previous month (iteration 83/159) at (911, 408) on #ui-datepicker-div .ui-datepicker-prev
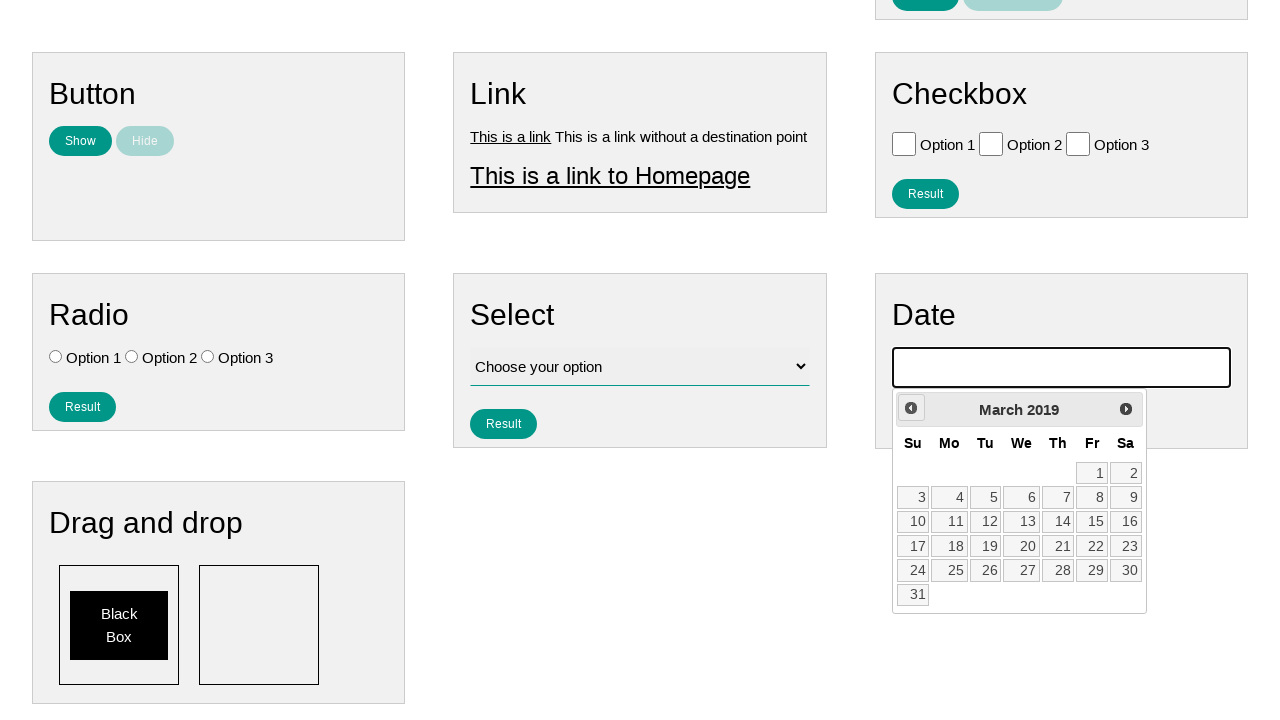

Navigated to previous month (iteration 84/159) at (911, 408) on #ui-datepicker-div .ui-datepicker-prev
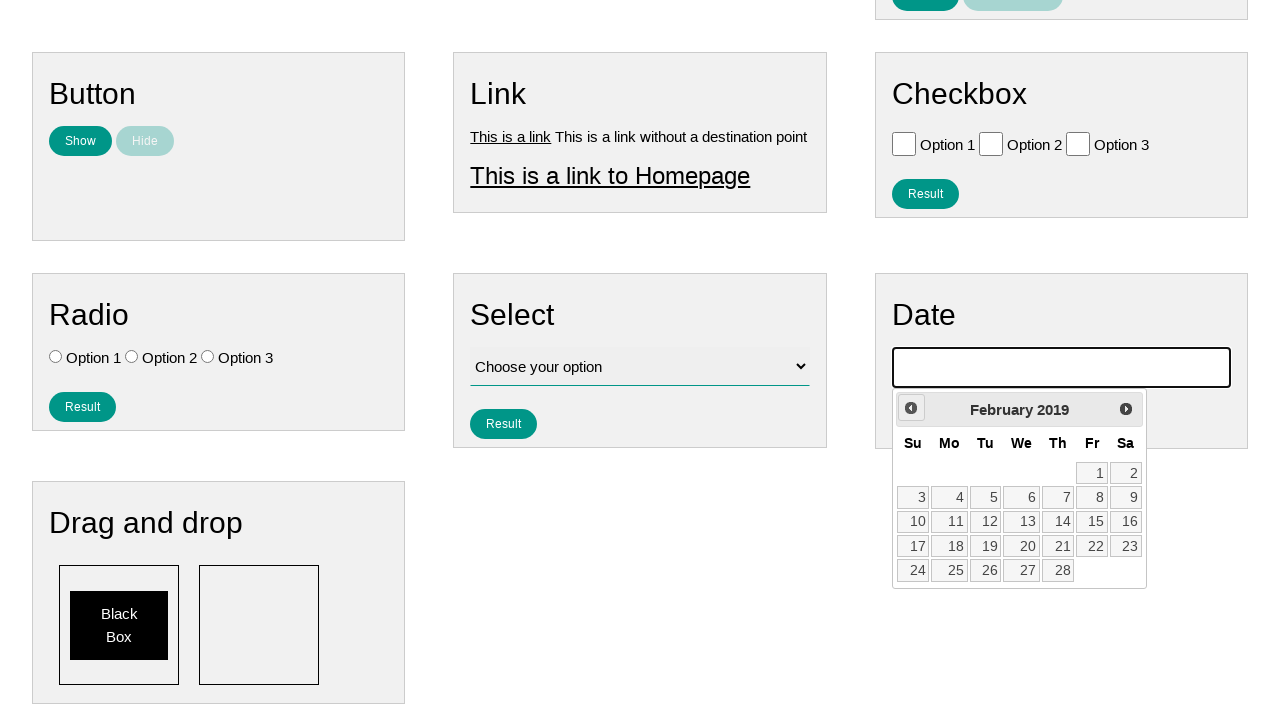

Navigated to previous month (iteration 85/159) at (911, 408) on #ui-datepicker-div .ui-datepicker-prev
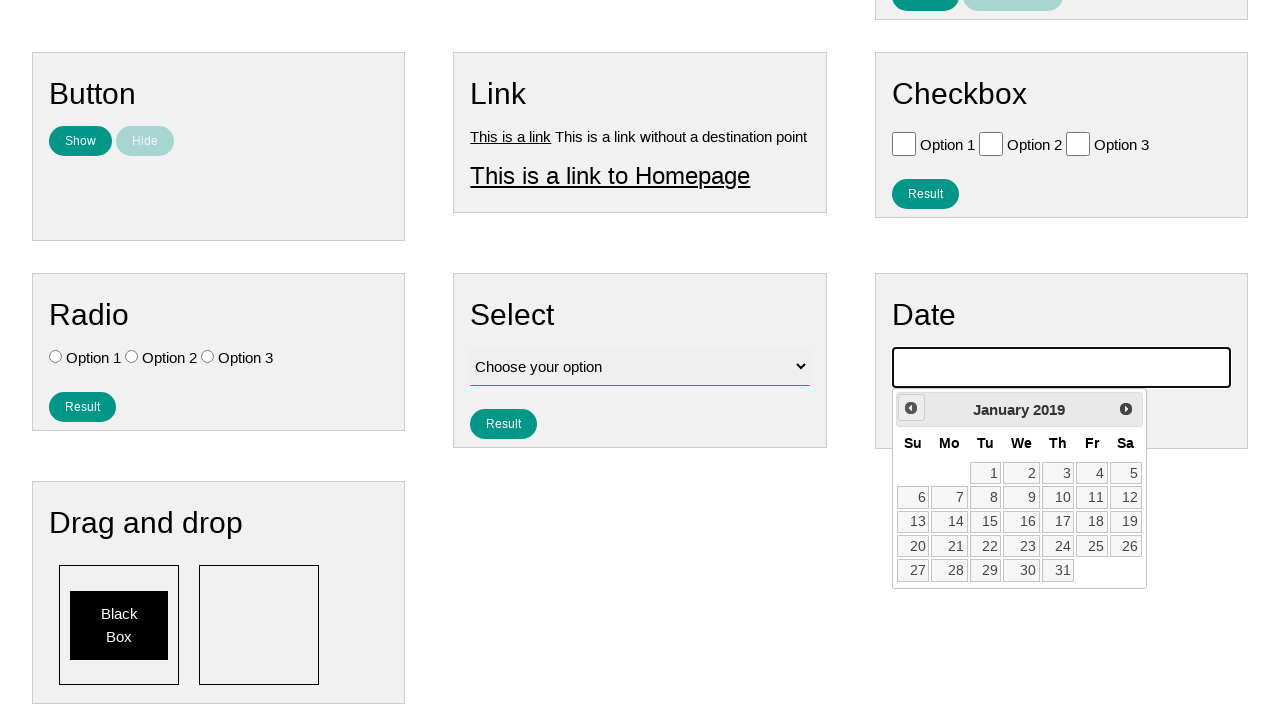

Navigated to previous month (iteration 86/159) at (911, 408) on #ui-datepicker-div .ui-datepicker-prev
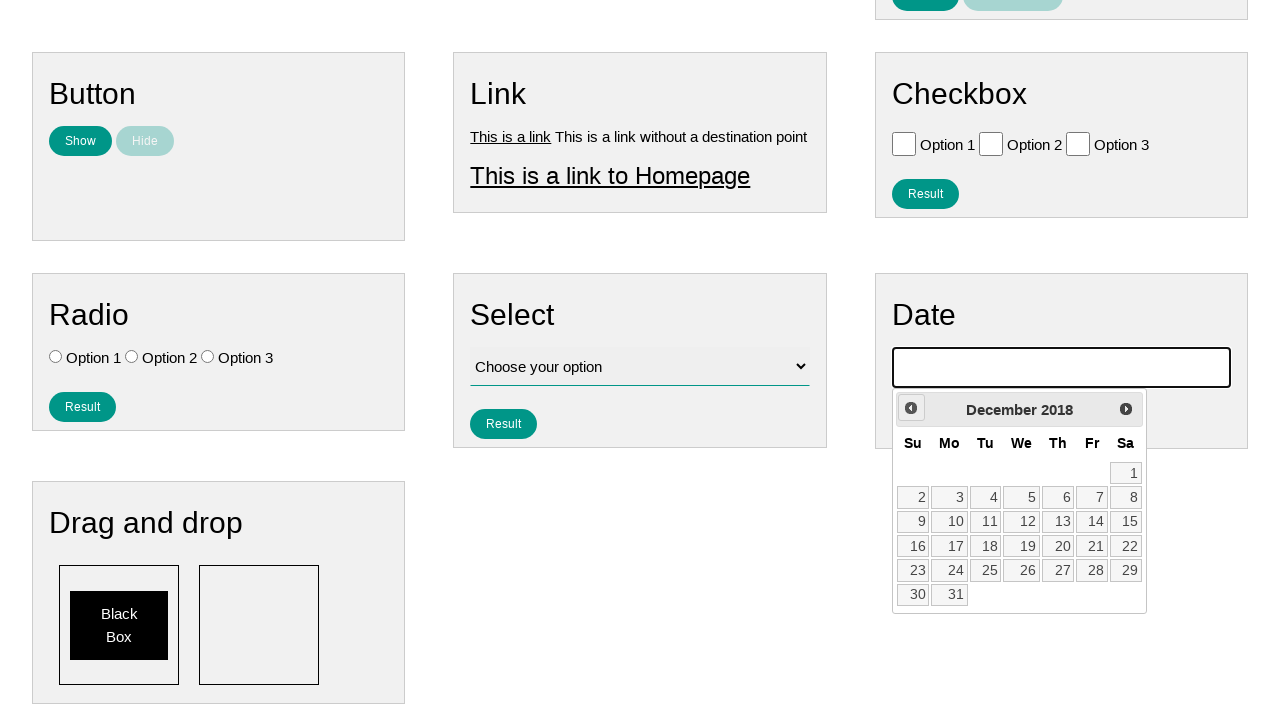

Navigated to previous month (iteration 87/159) at (911, 408) on #ui-datepicker-div .ui-datepicker-prev
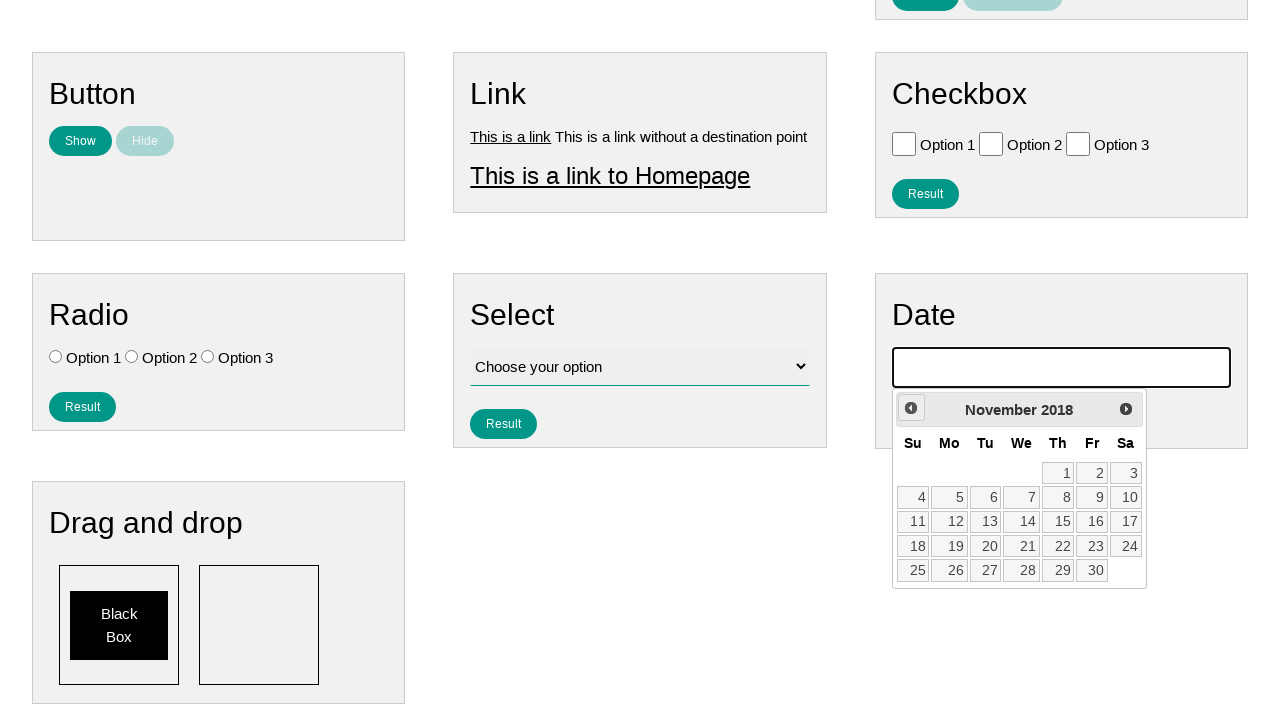

Navigated to previous month (iteration 88/159) at (911, 408) on #ui-datepicker-div .ui-datepicker-prev
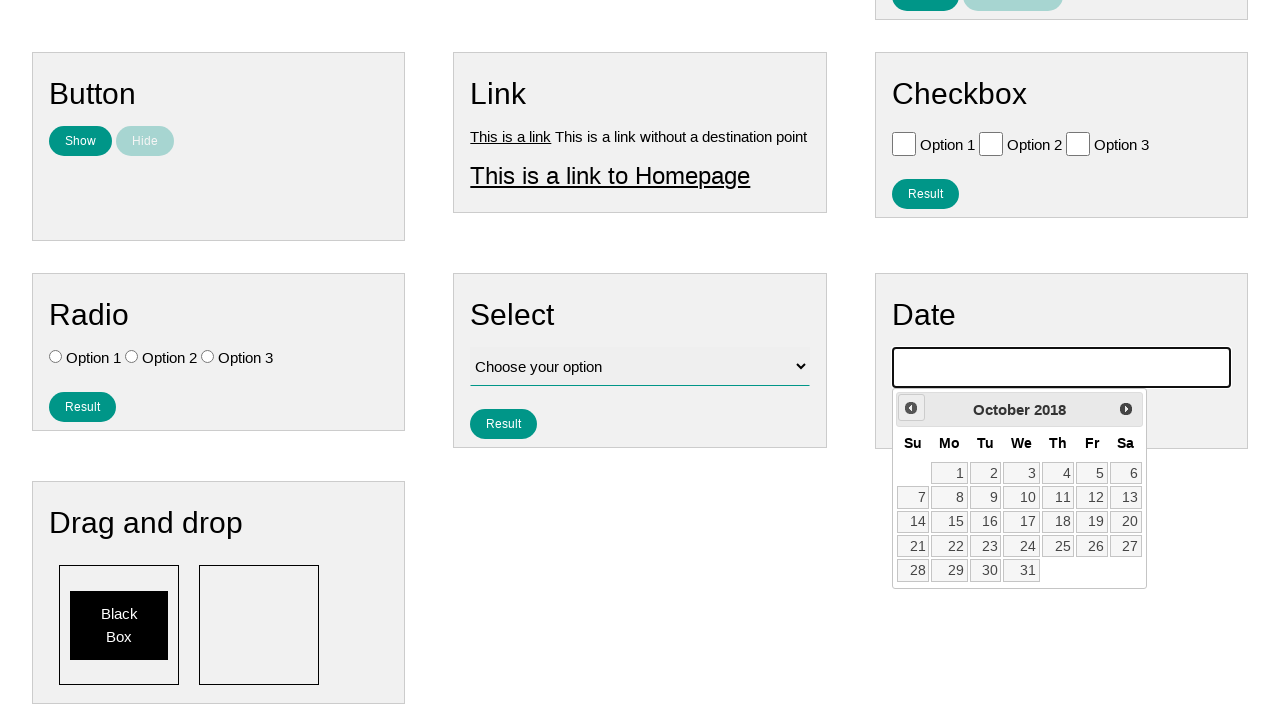

Navigated to previous month (iteration 89/159) at (911, 408) on #ui-datepicker-div .ui-datepicker-prev
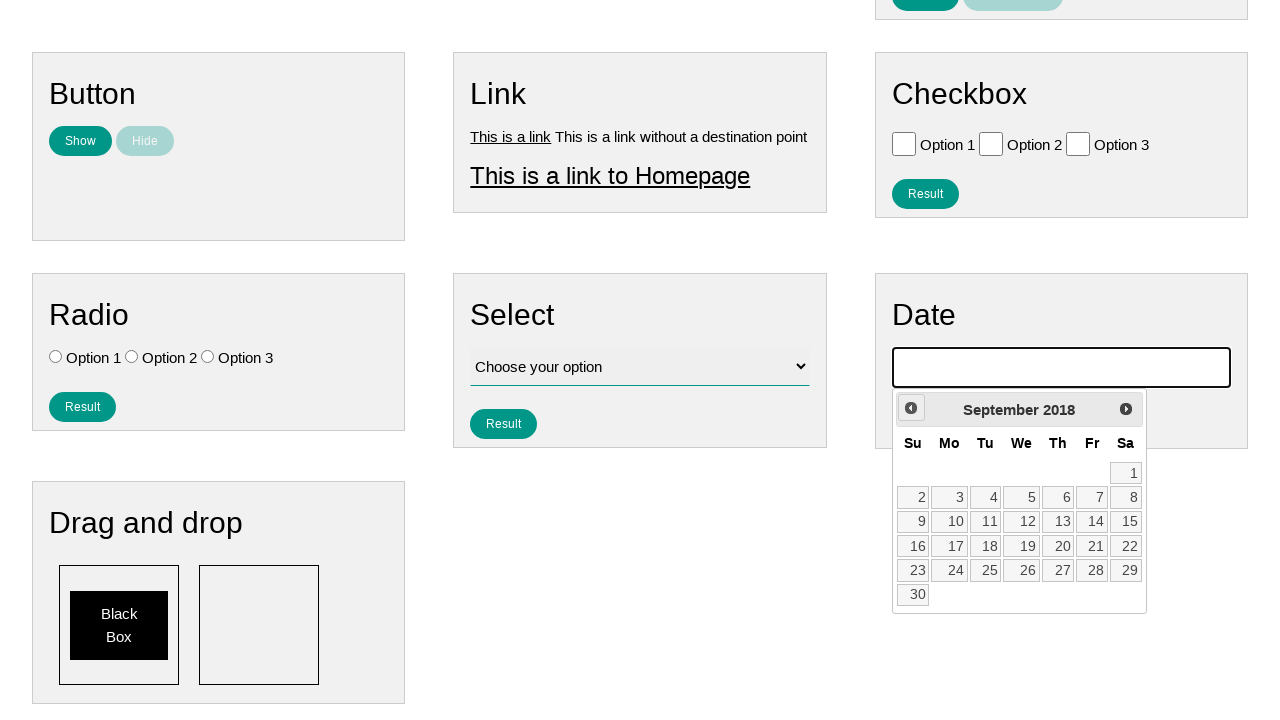

Navigated to previous month (iteration 90/159) at (911, 408) on #ui-datepicker-div .ui-datepicker-prev
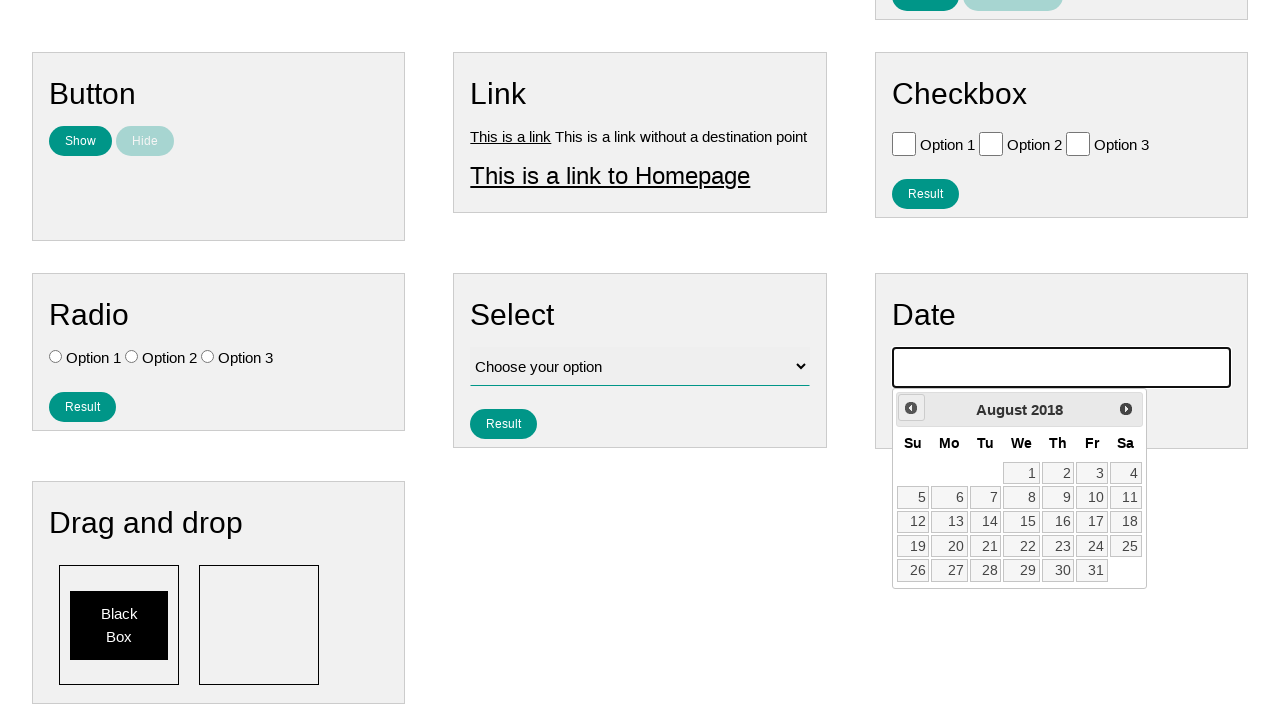

Navigated to previous month (iteration 91/159) at (911, 408) on #ui-datepicker-div .ui-datepicker-prev
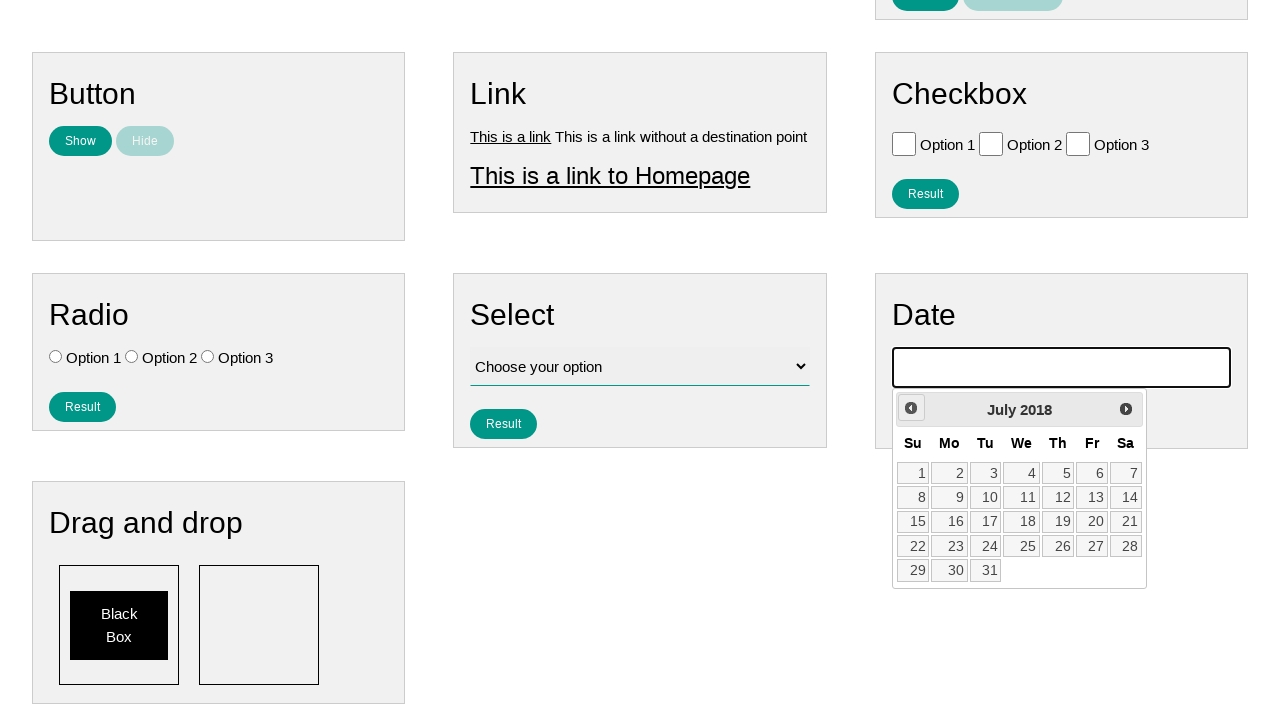

Navigated to previous month (iteration 92/159) at (911, 408) on #ui-datepicker-div .ui-datepicker-prev
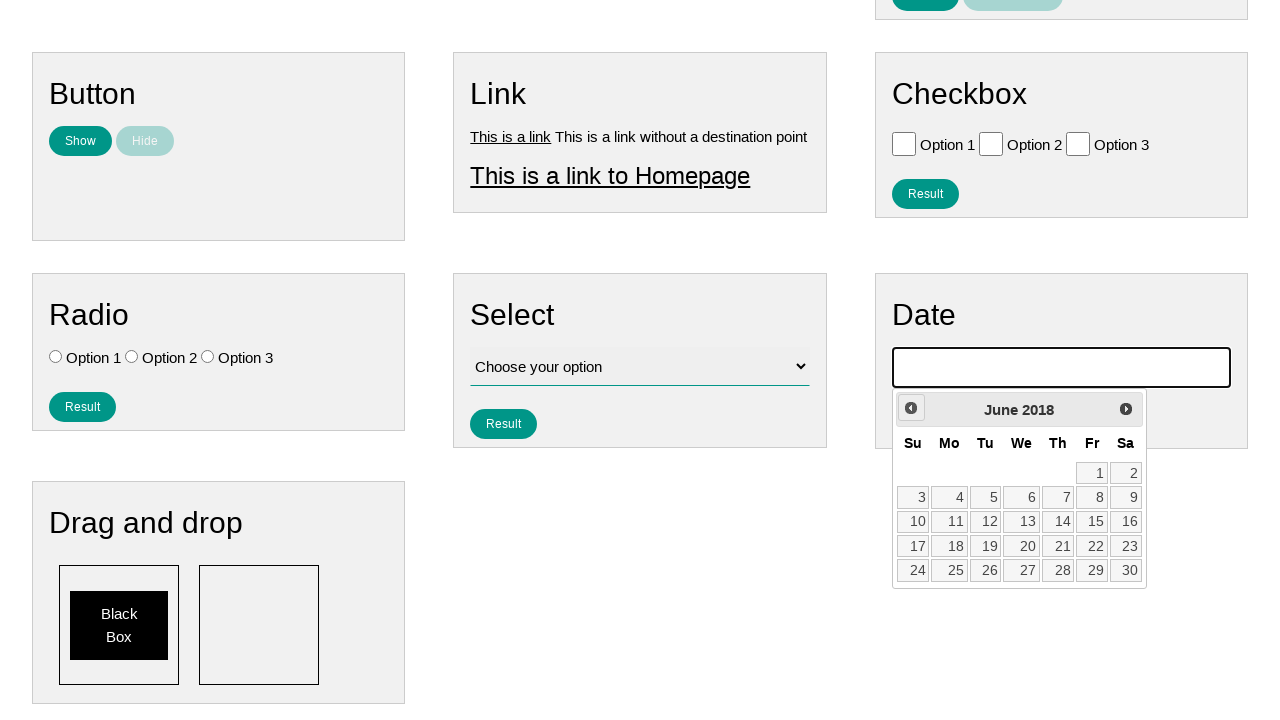

Navigated to previous month (iteration 93/159) at (911, 408) on #ui-datepicker-div .ui-datepicker-prev
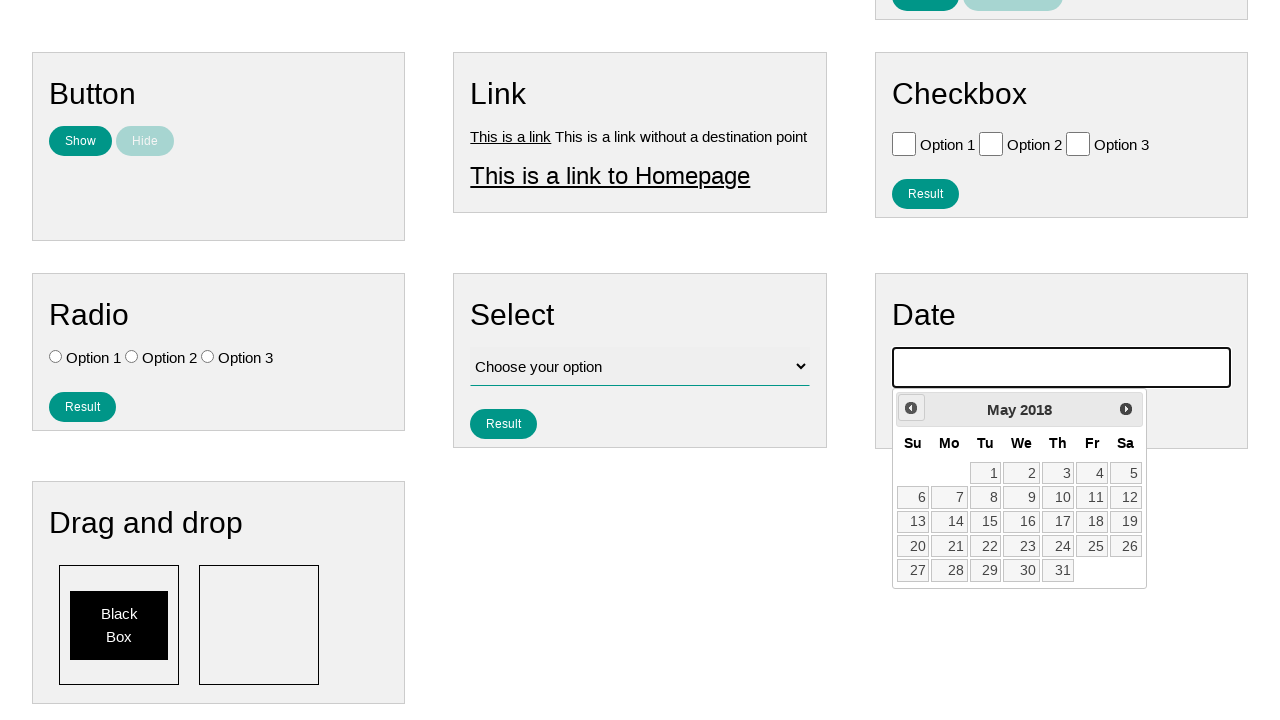

Navigated to previous month (iteration 94/159) at (911, 408) on #ui-datepicker-div .ui-datepicker-prev
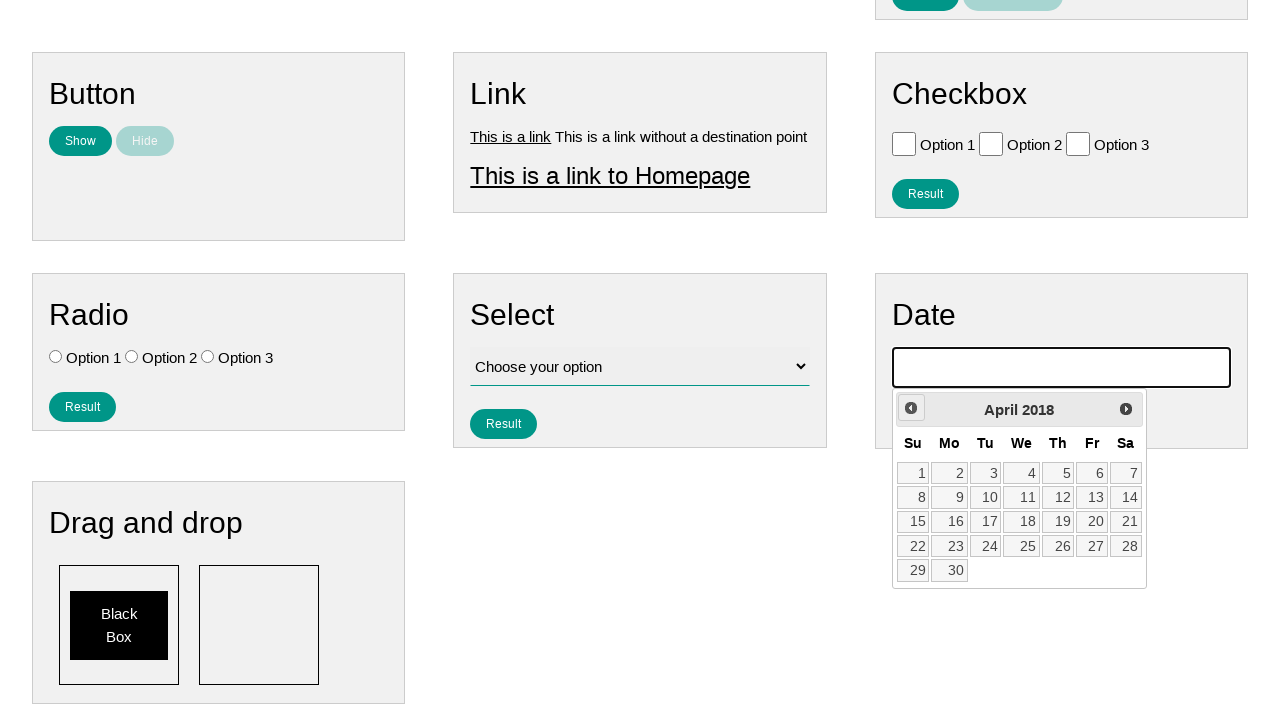

Navigated to previous month (iteration 95/159) at (911, 408) on #ui-datepicker-div .ui-datepicker-prev
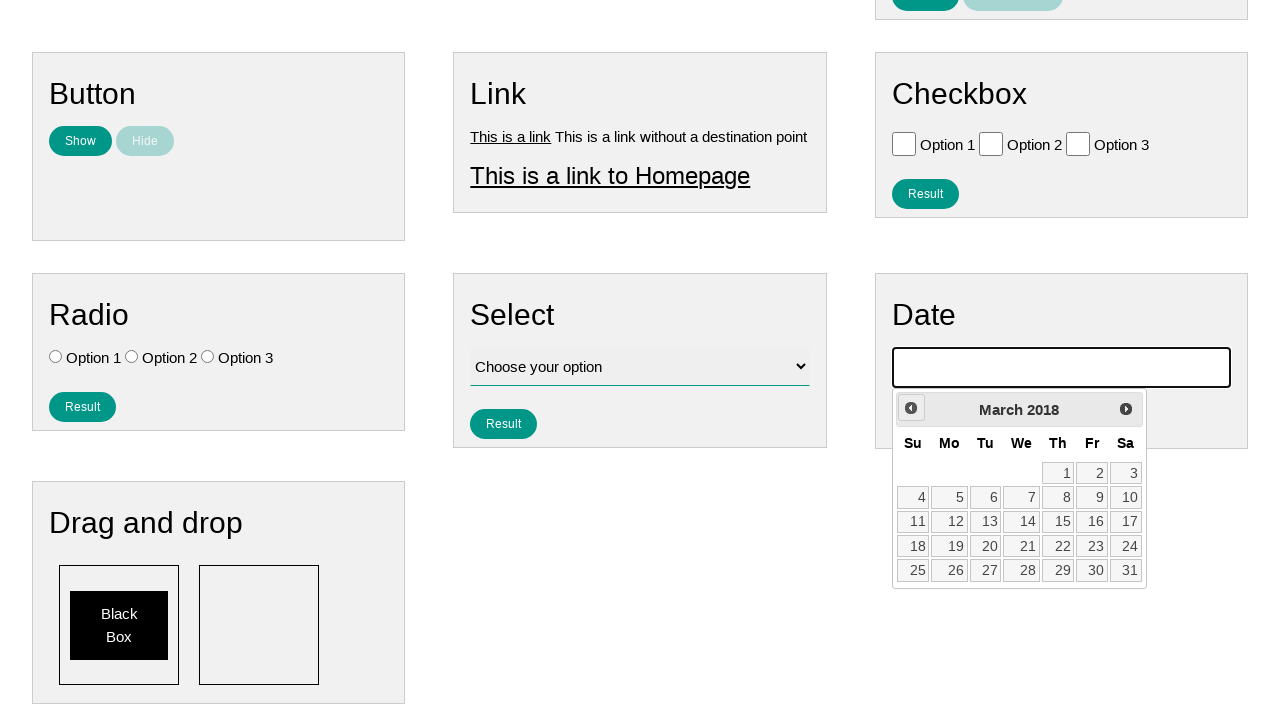

Navigated to previous month (iteration 96/159) at (911, 408) on #ui-datepicker-div .ui-datepicker-prev
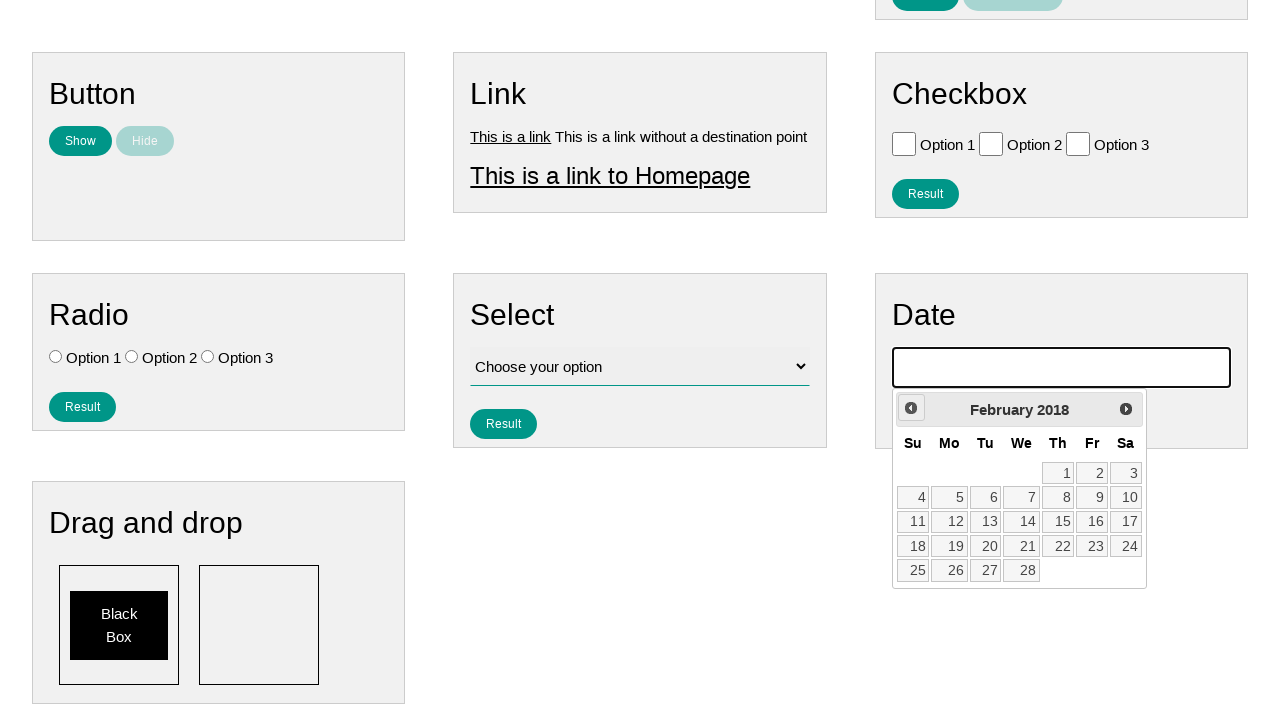

Navigated to previous month (iteration 97/159) at (911, 408) on #ui-datepicker-div .ui-datepicker-prev
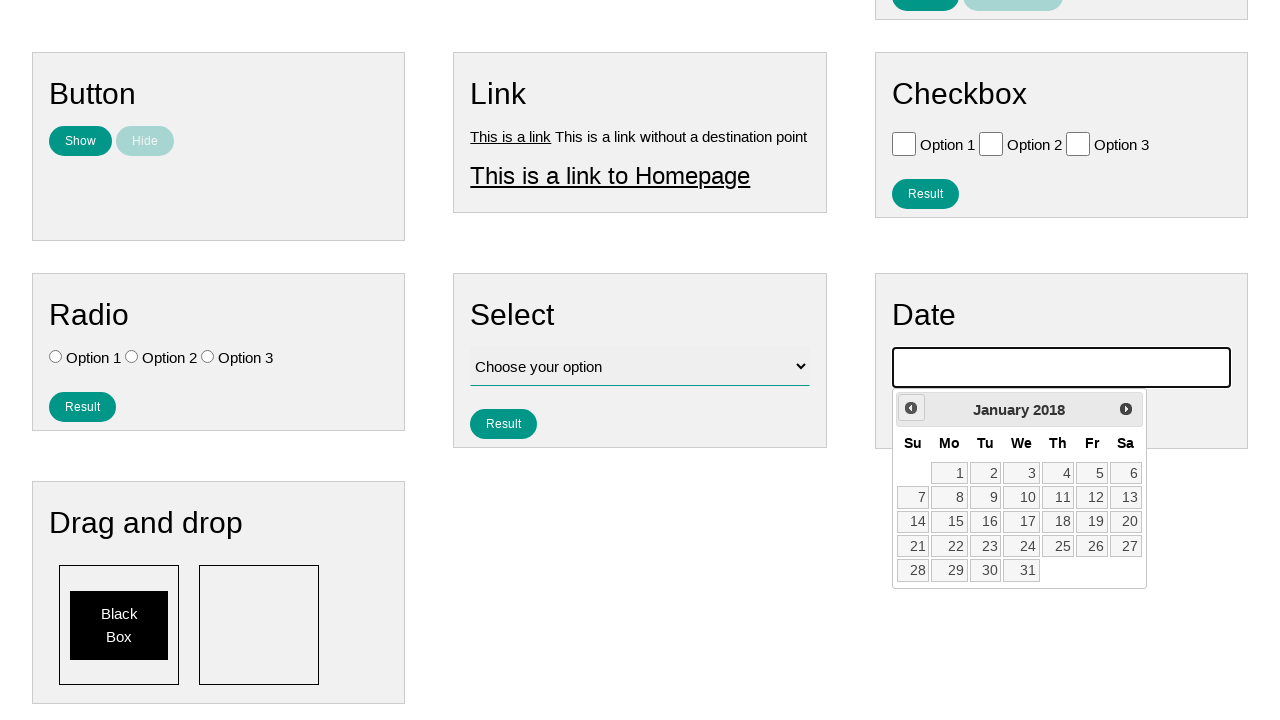

Navigated to previous month (iteration 98/159) at (911, 408) on #ui-datepicker-div .ui-datepicker-prev
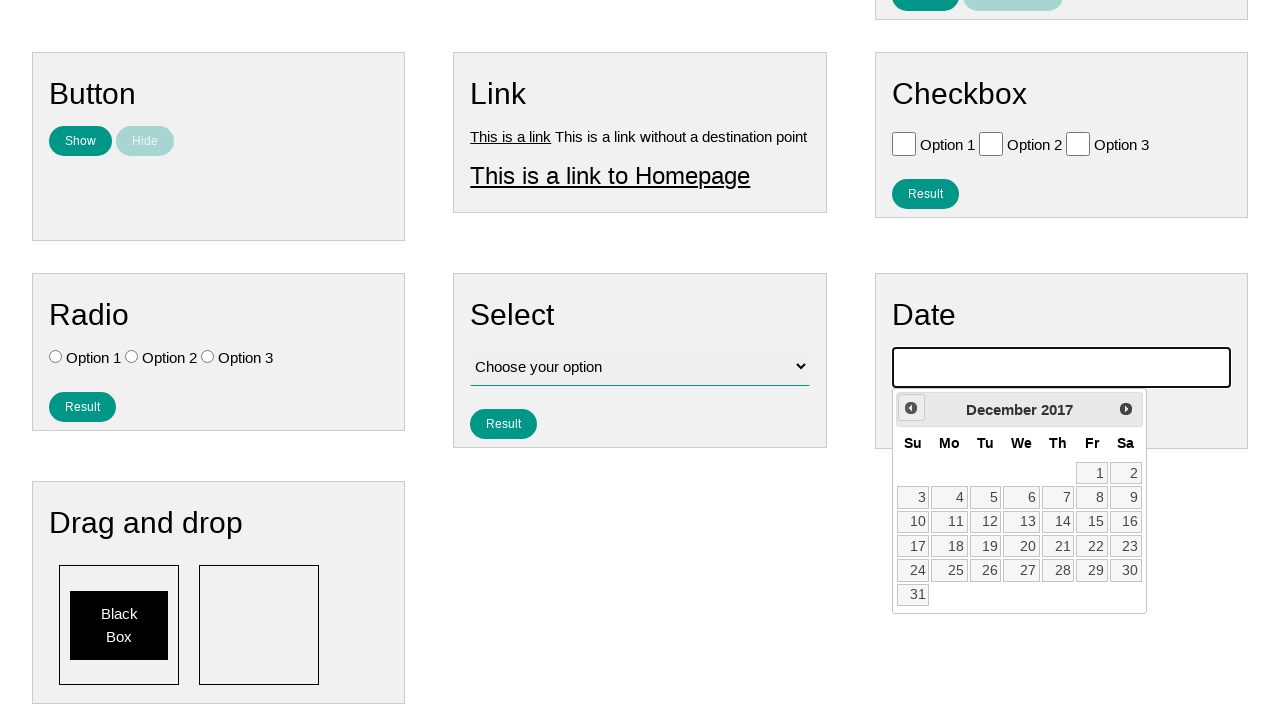

Navigated to previous month (iteration 99/159) at (911, 408) on #ui-datepicker-div .ui-datepicker-prev
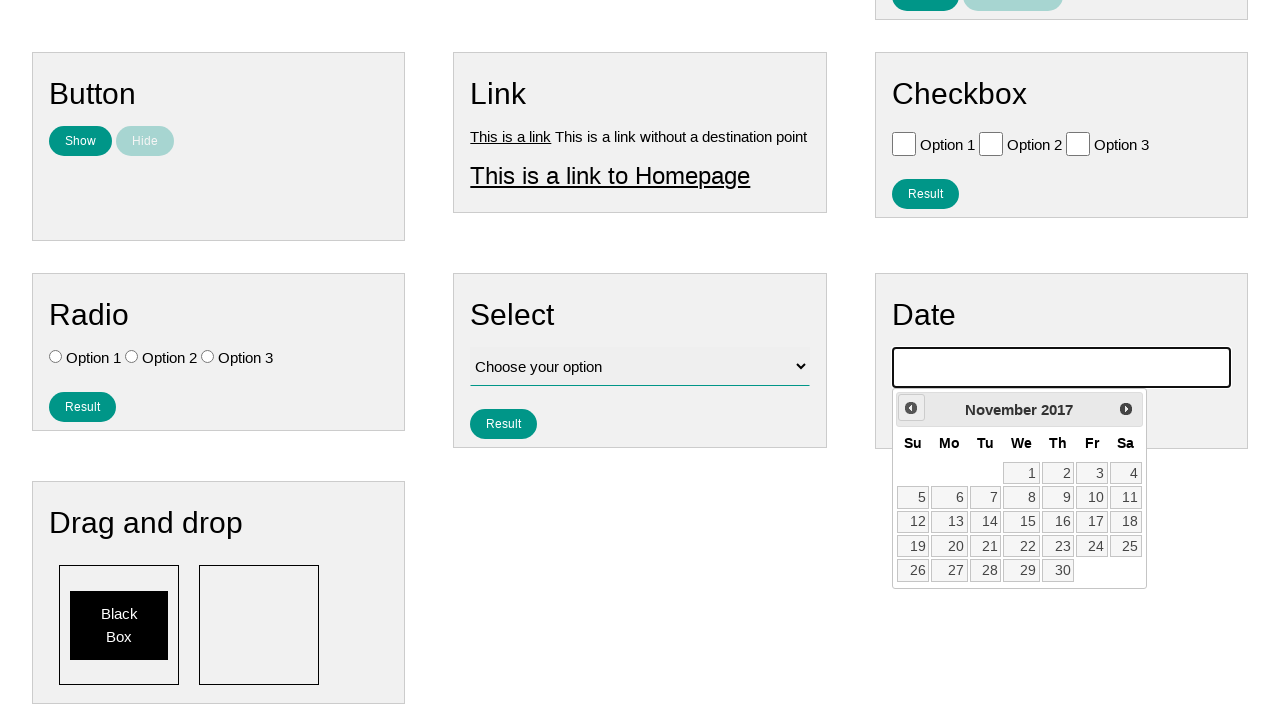

Navigated to previous month (iteration 100/159) at (911, 408) on #ui-datepicker-div .ui-datepicker-prev
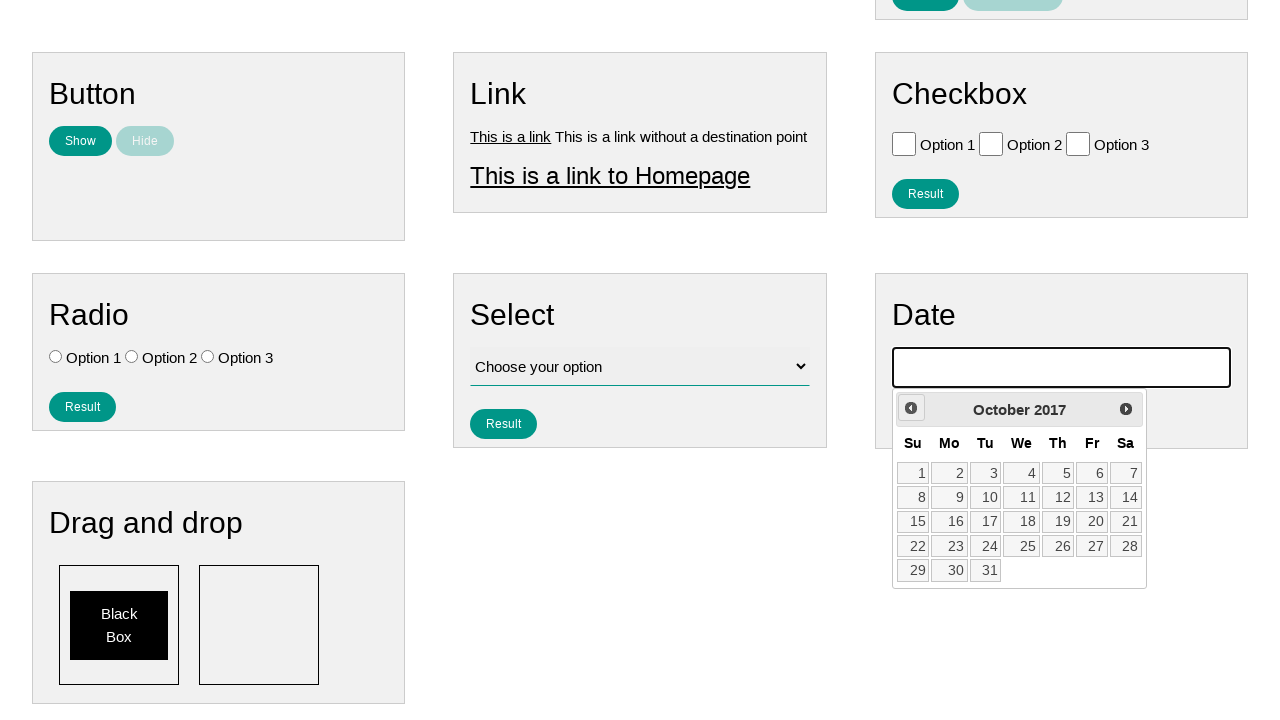

Navigated to previous month (iteration 101/159) at (911, 408) on #ui-datepicker-div .ui-datepicker-prev
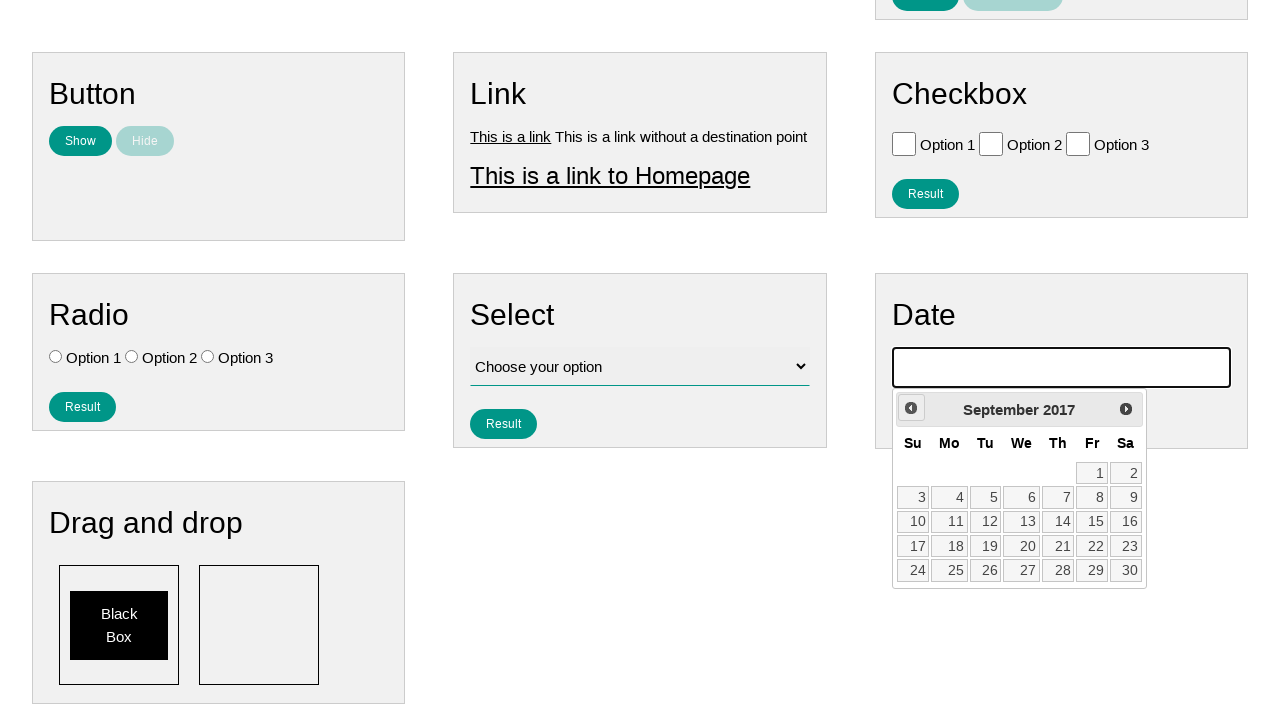

Navigated to previous month (iteration 102/159) at (911, 408) on #ui-datepicker-div .ui-datepicker-prev
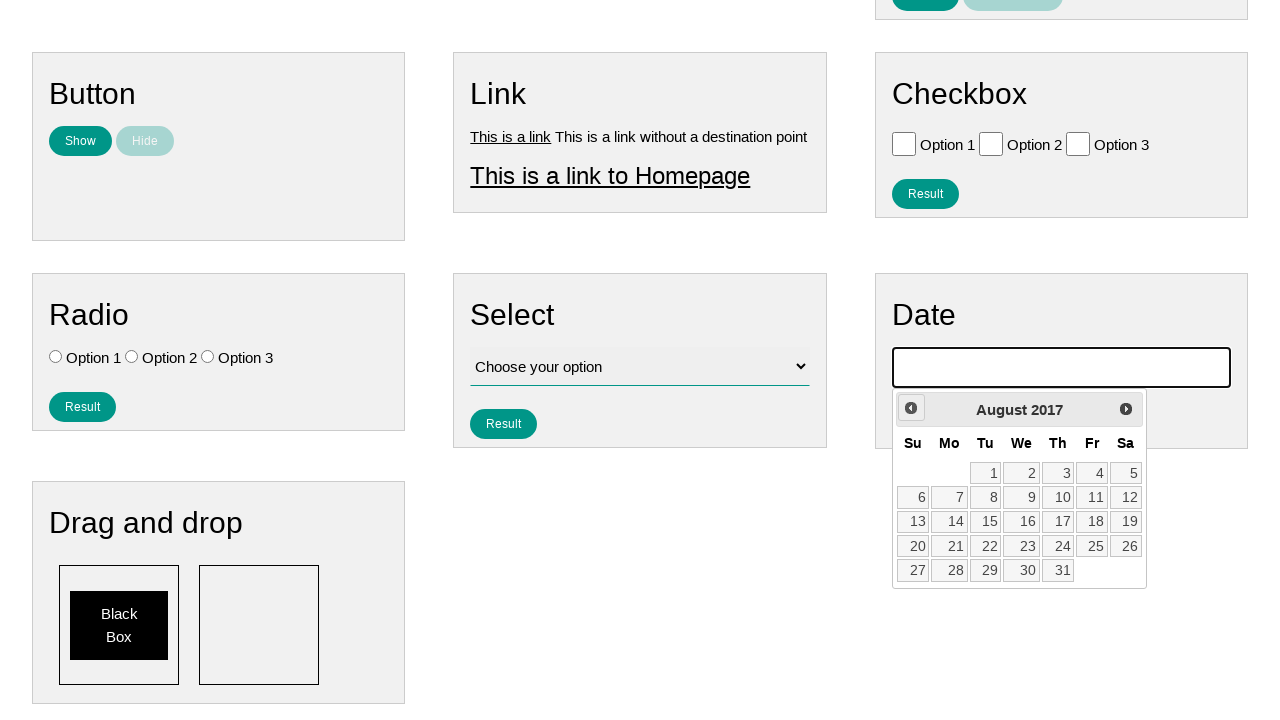

Navigated to previous month (iteration 103/159) at (911, 408) on #ui-datepicker-div .ui-datepicker-prev
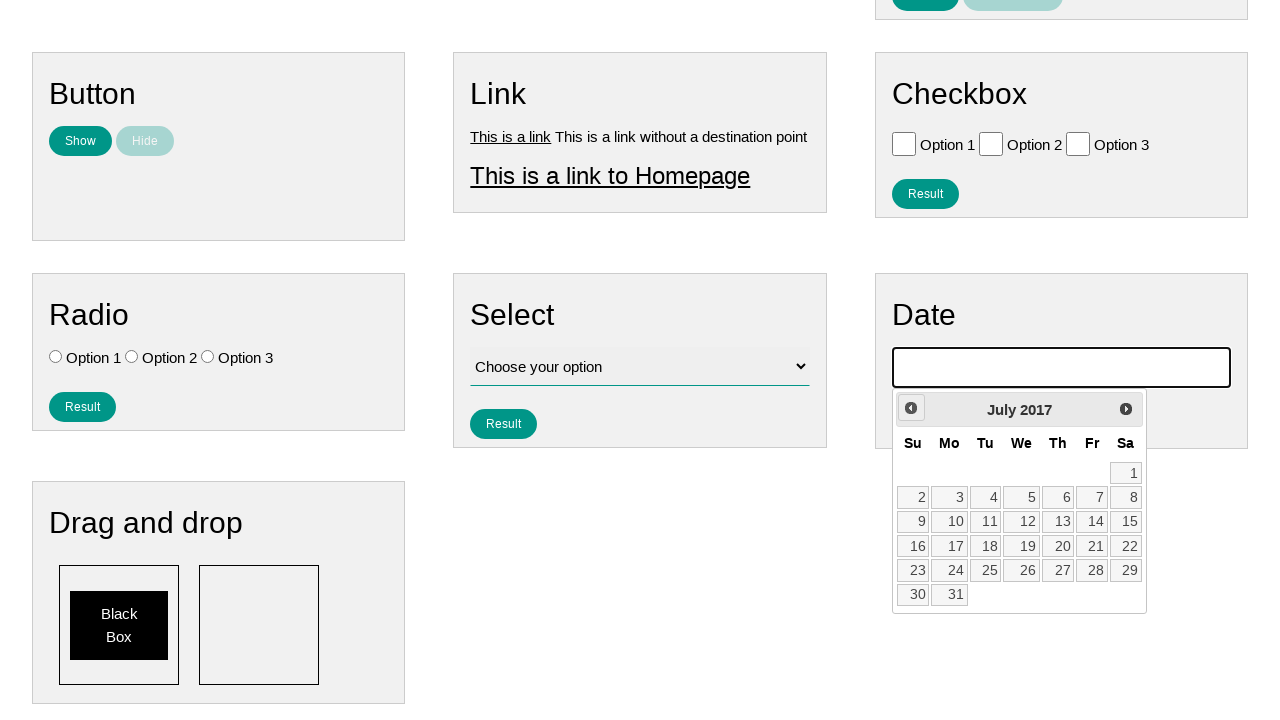

Navigated to previous month (iteration 104/159) at (911, 408) on #ui-datepicker-div .ui-datepicker-prev
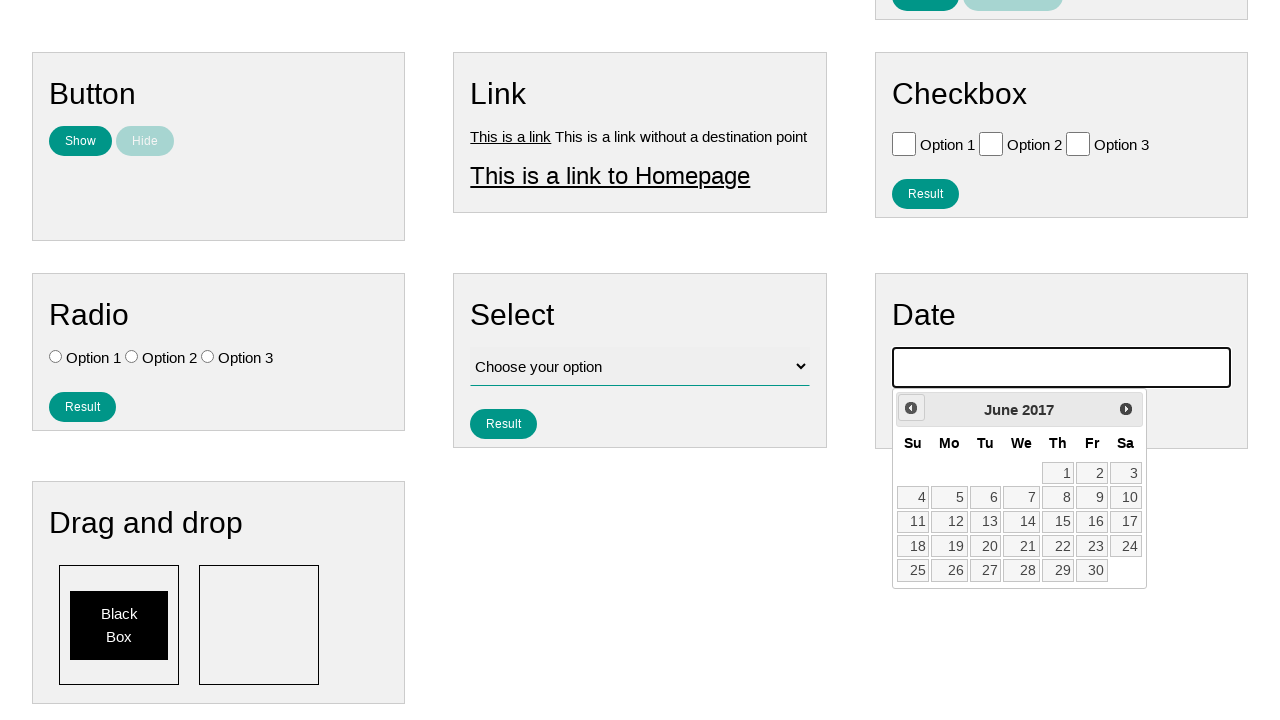

Navigated to previous month (iteration 105/159) at (911, 408) on #ui-datepicker-div .ui-datepicker-prev
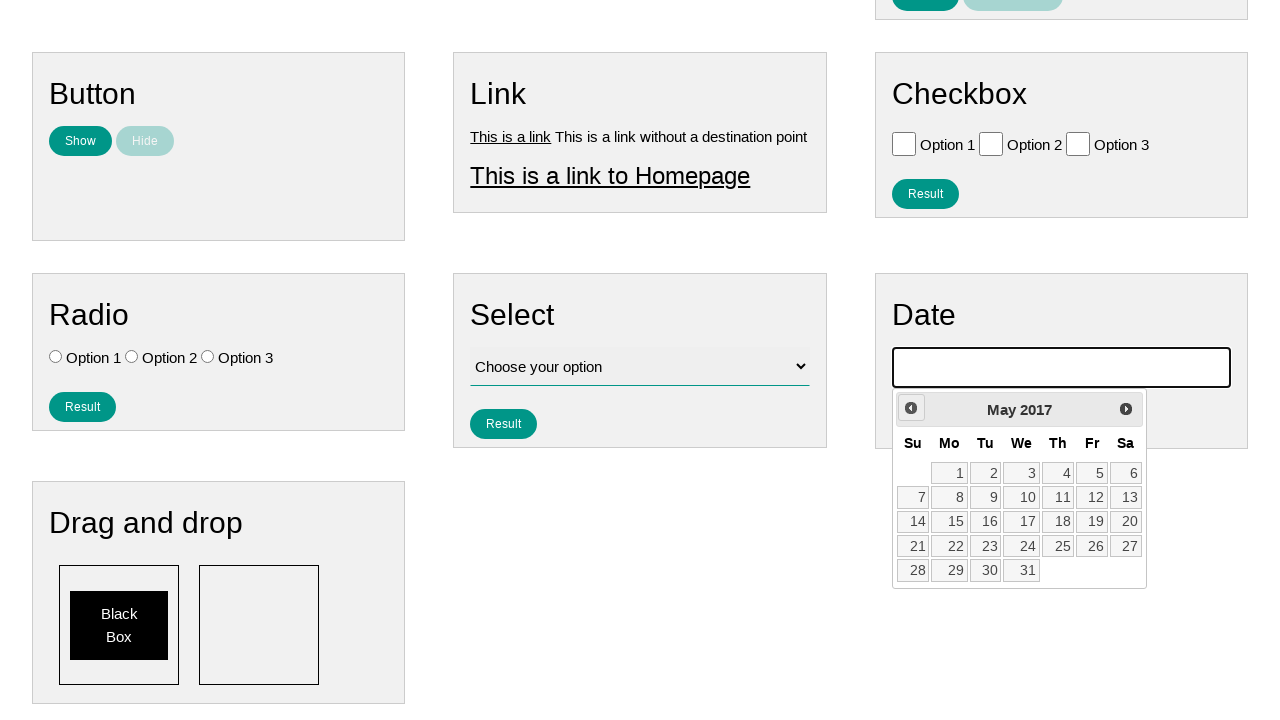

Navigated to previous month (iteration 106/159) at (911, 408) on #ui-datepicker-div .ui-datepicker-prev
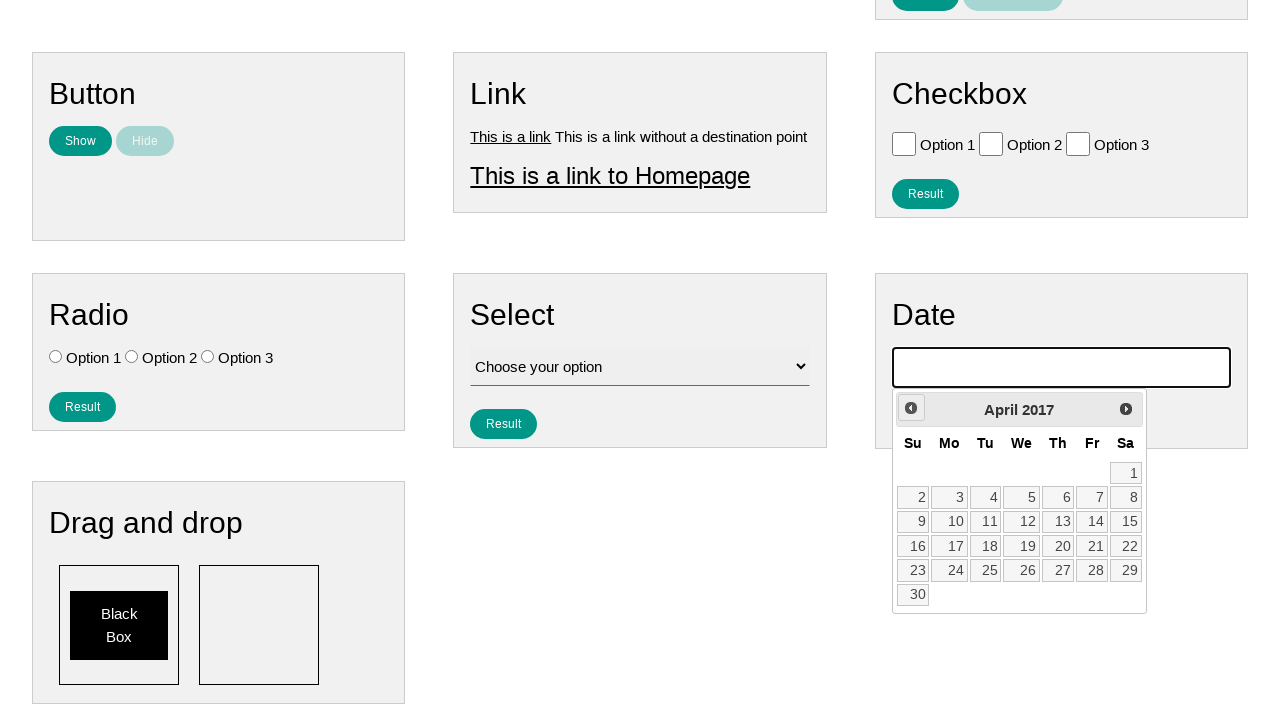

Navigated to previous month (iteration 107/159) at (911, 408) on #ui-datepicker-div .ui-datepicker-prev
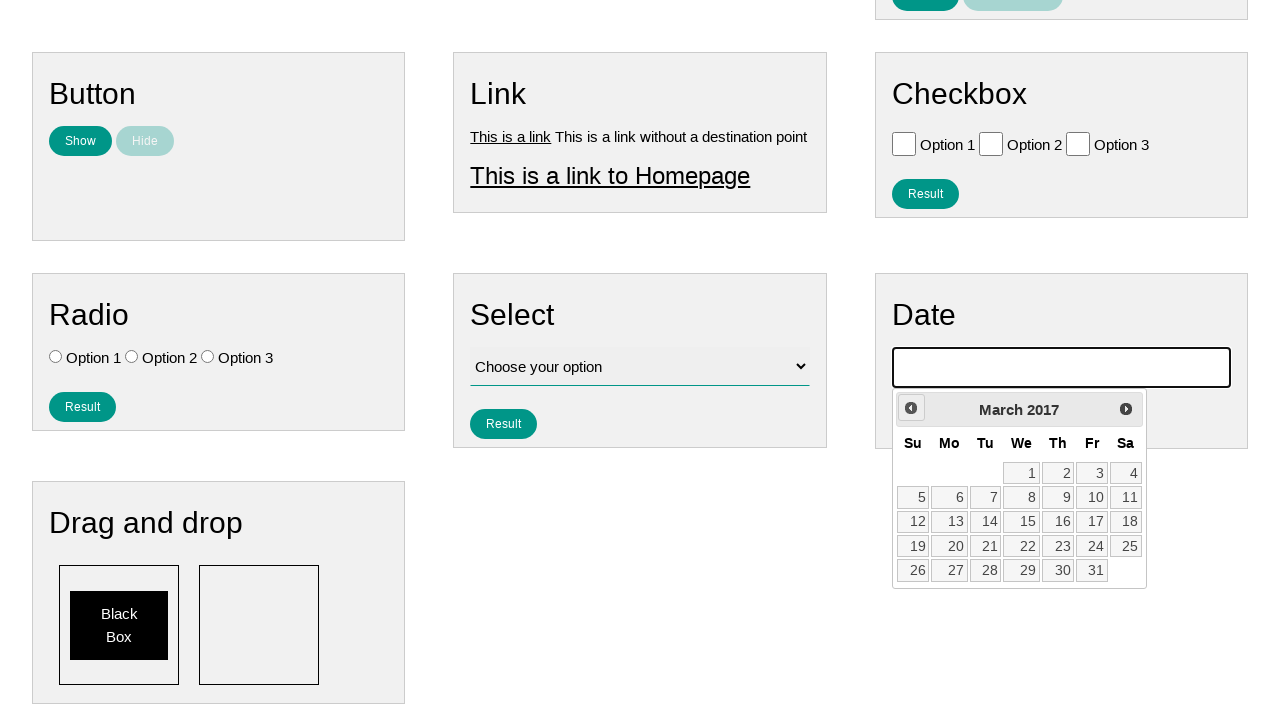

Navigated to previous month (iteration 108/159) at (911, 408) on #ui-datepicker-div .ui-datepicker-prev
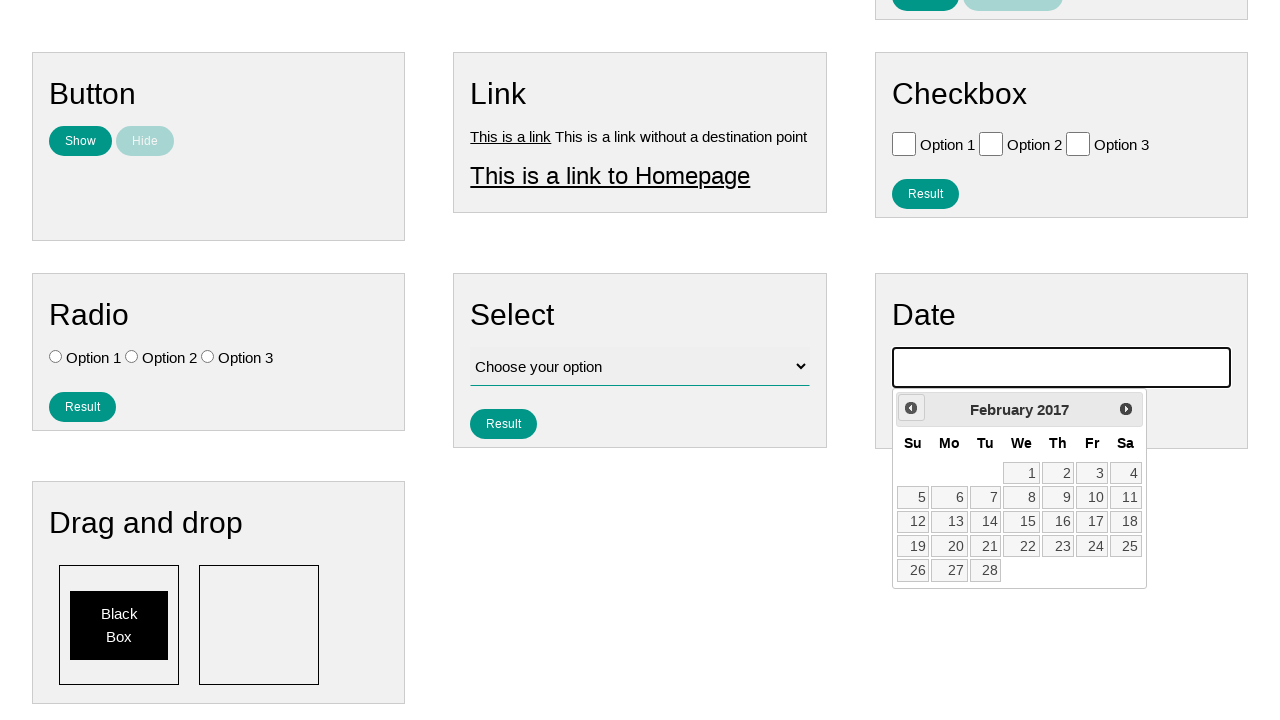

Navigated to previous month (iteration 109/159) at (911, 408) on #ui-datepicker-div .ui-datepicker-prev
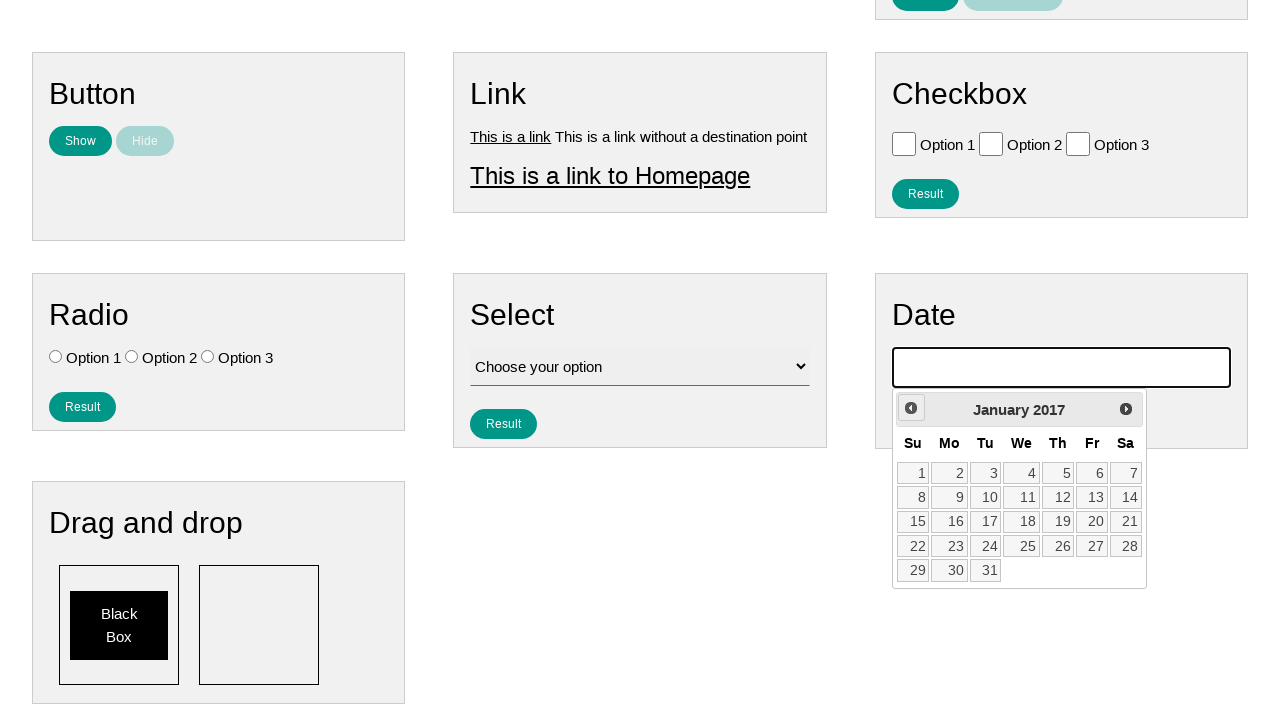

Navigated to previous month (iteration 110/159) at (911, 408) on #ui-datepicker-div .ui-datepicker-prev
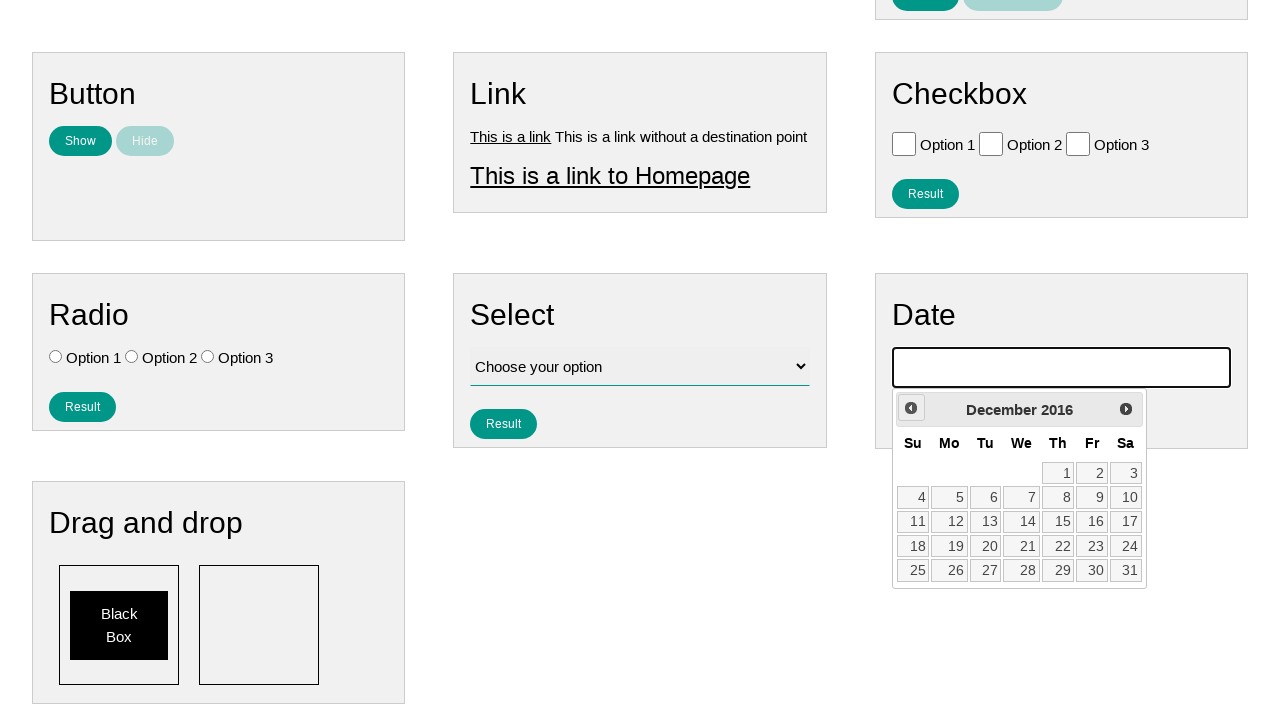

Navigated to previous month (iteration 111/159) at (911, 408) on #ui-datepicker-div .ui-datepicker-prev
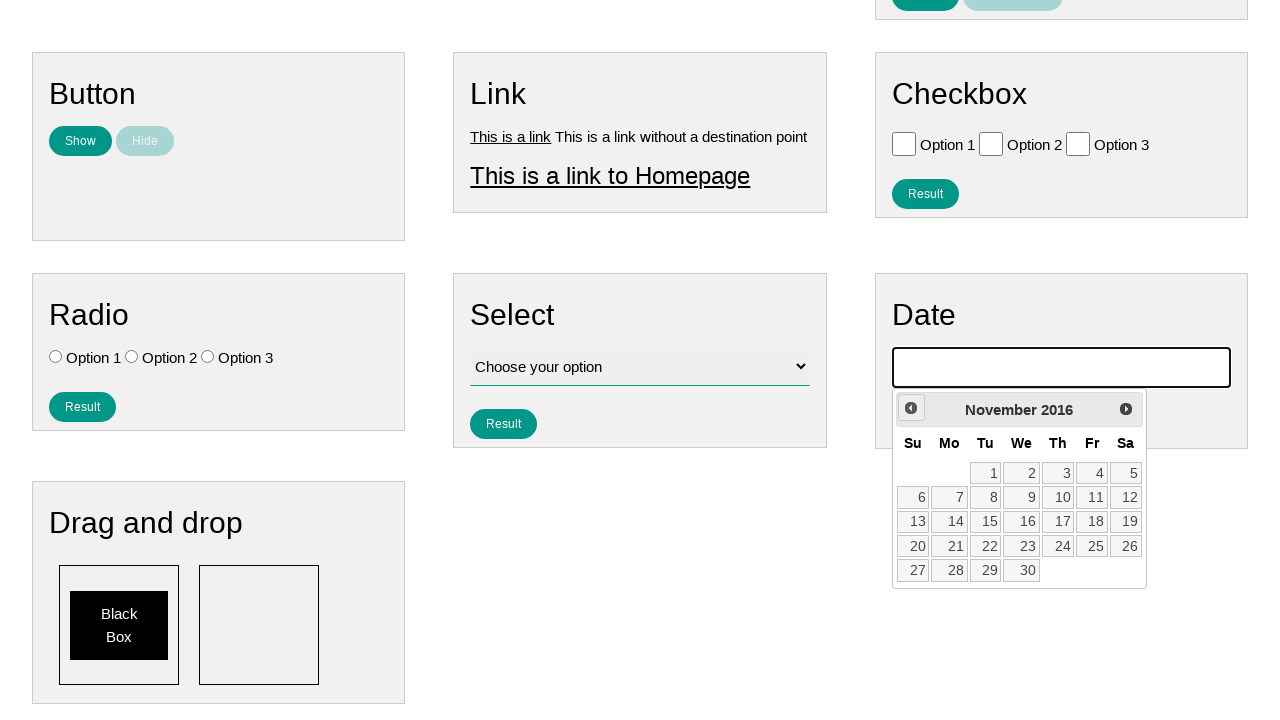

Navigated to previous month (iteration 112/159) at (911, 408) on #ui-datepicker-div .ui-datepicker-prev
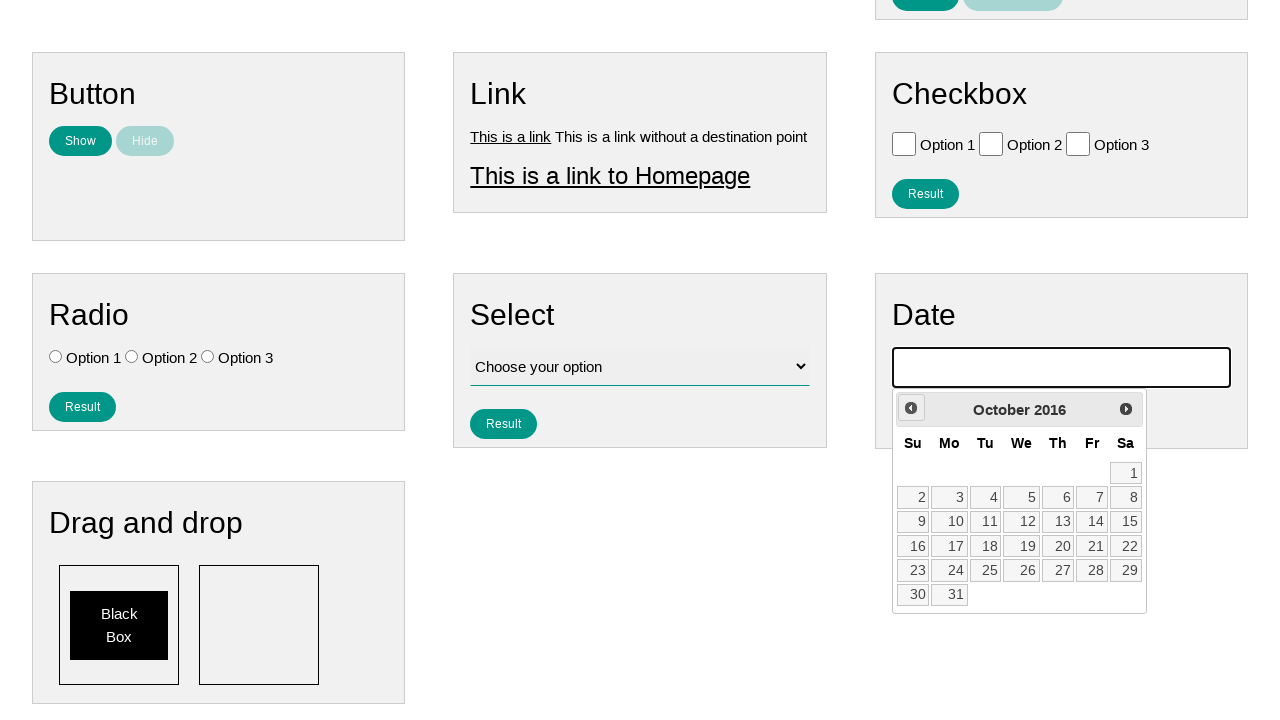

Navigated to previous month (iteration 113/159) at (911, 408) on #ui-datepicker-div .ui-datepicker-prev
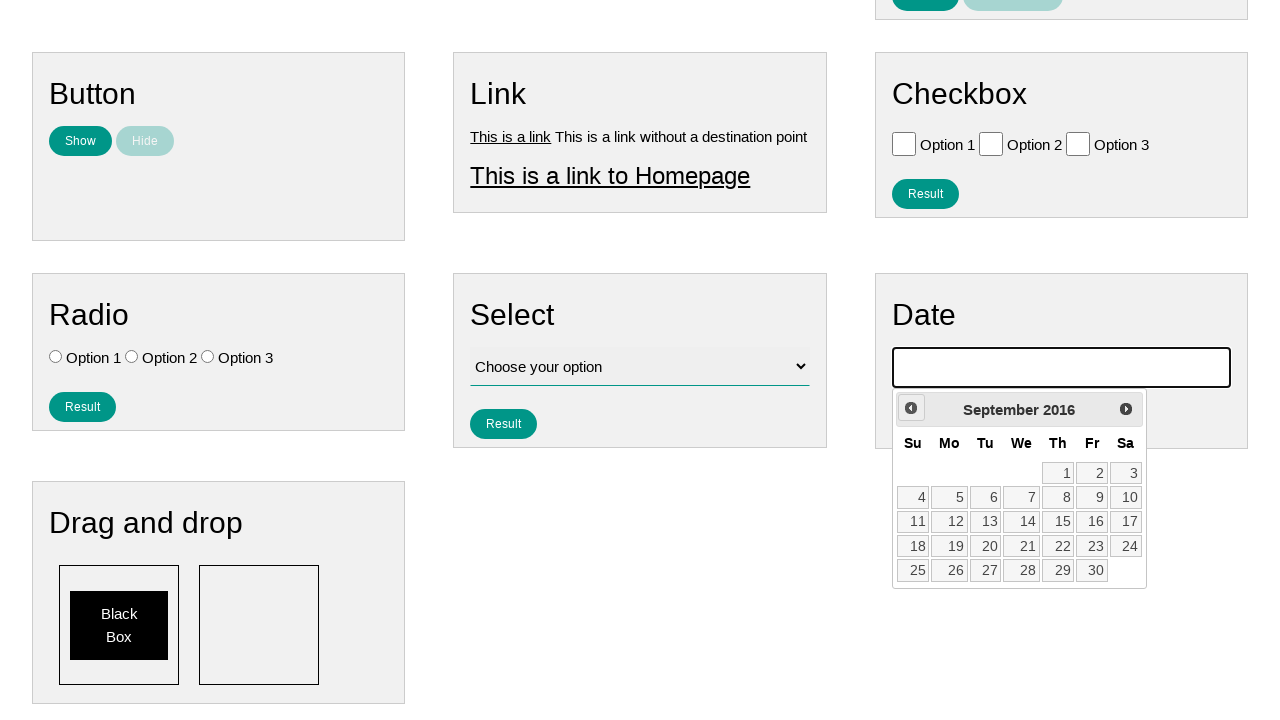

Navigated to previous month (iteration 114/159) at (911, 408) on #ui-datepicker-div .ui-datepicker-prev
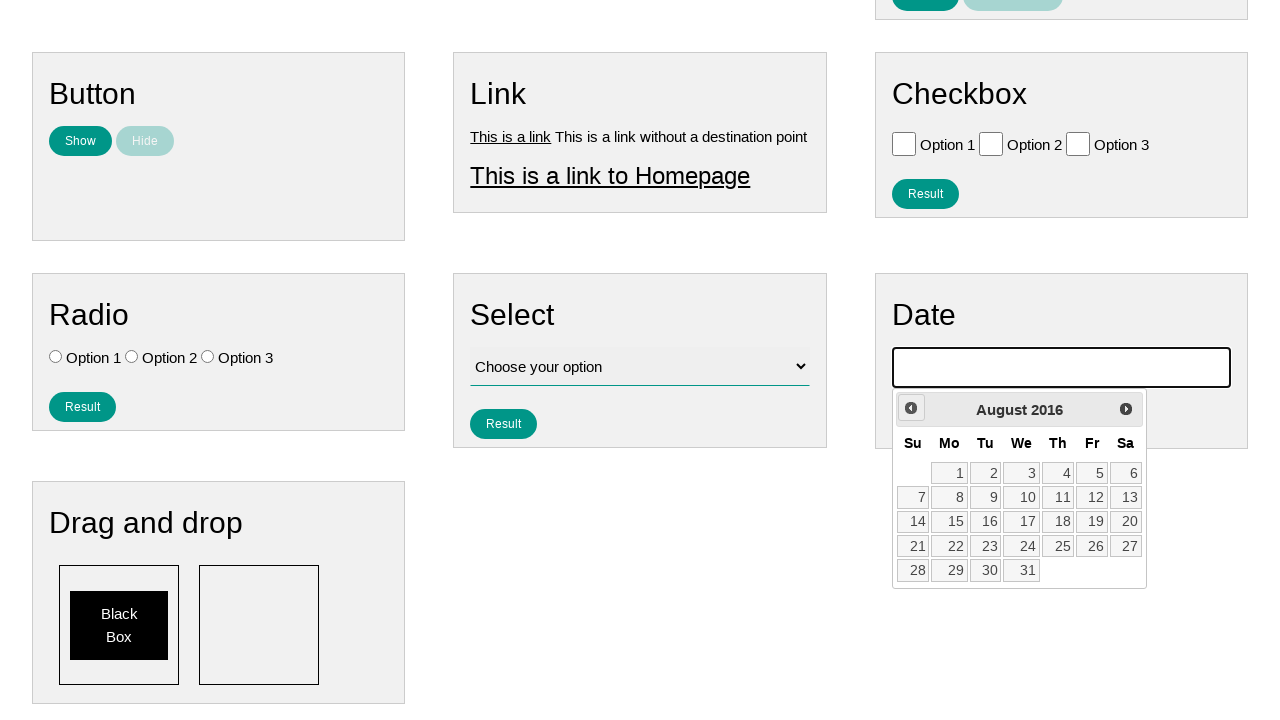

Navigated to previous month (iteration 115/159) at (911, 408) on #ui-datepicker-div .ui-datepicker-prev
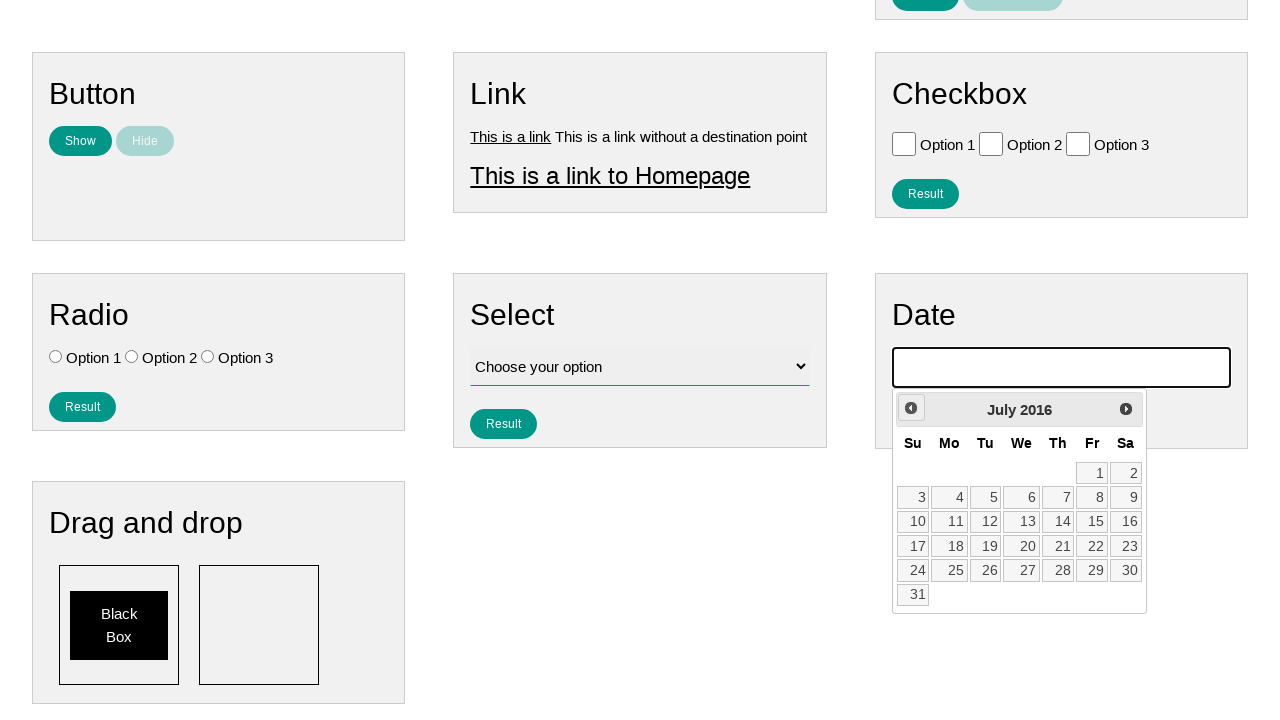

Navigated to previous month (iteration 116/159) at (911, 408) on #ui-datepicker-div .ui-datepicker-prev
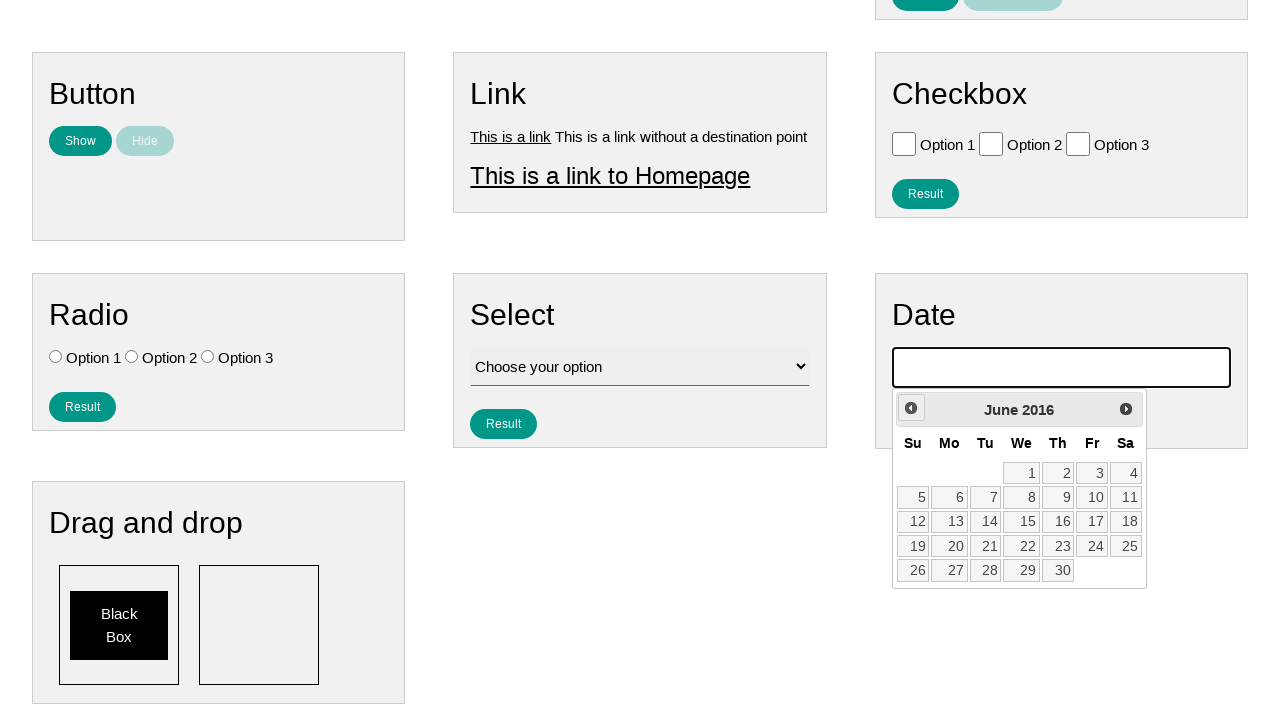

Navigated to previous month (iteration 117/159) at (911, 408) on #ui-datepicker-div .ui-datepicker-prev
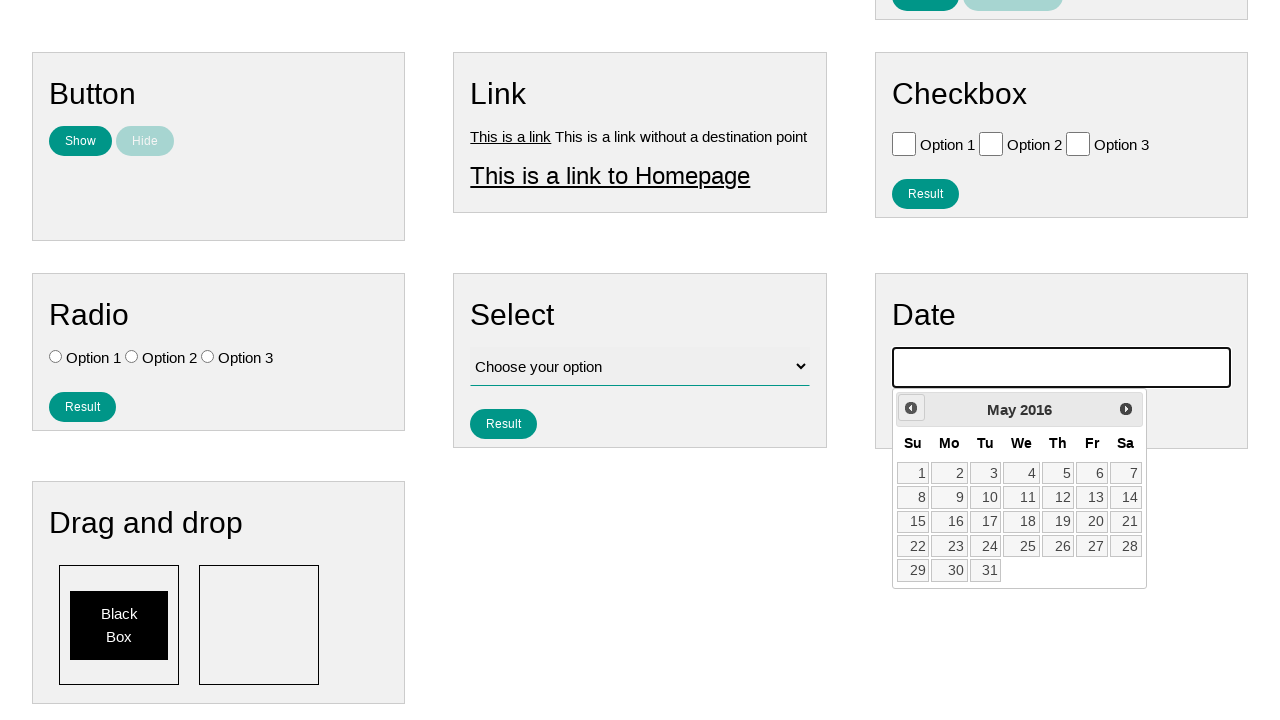

Navigated to previous month (iteration 118/159) at (911, 408) on #ui-datepicker-div .ui-datepicker-prev
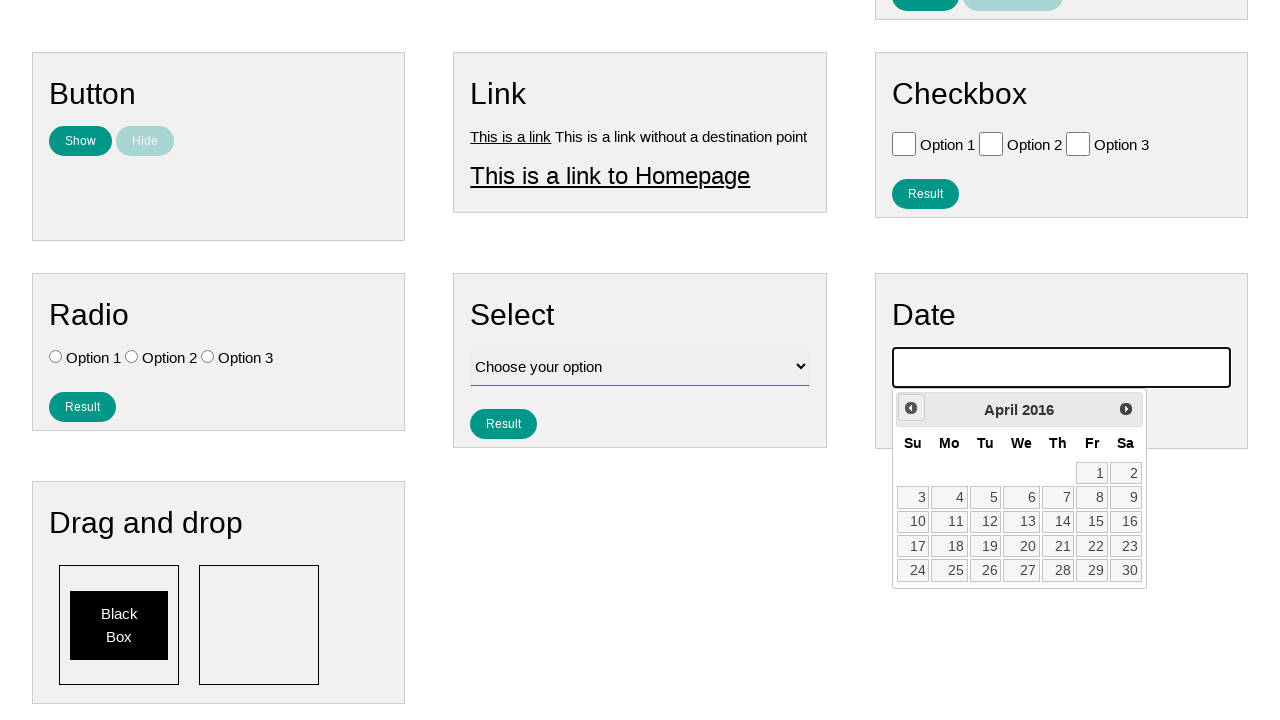

Navigated to previous month (iteration 119/159) at (911, 408) on #ui-datepicker-div .ui-datepicker-prev
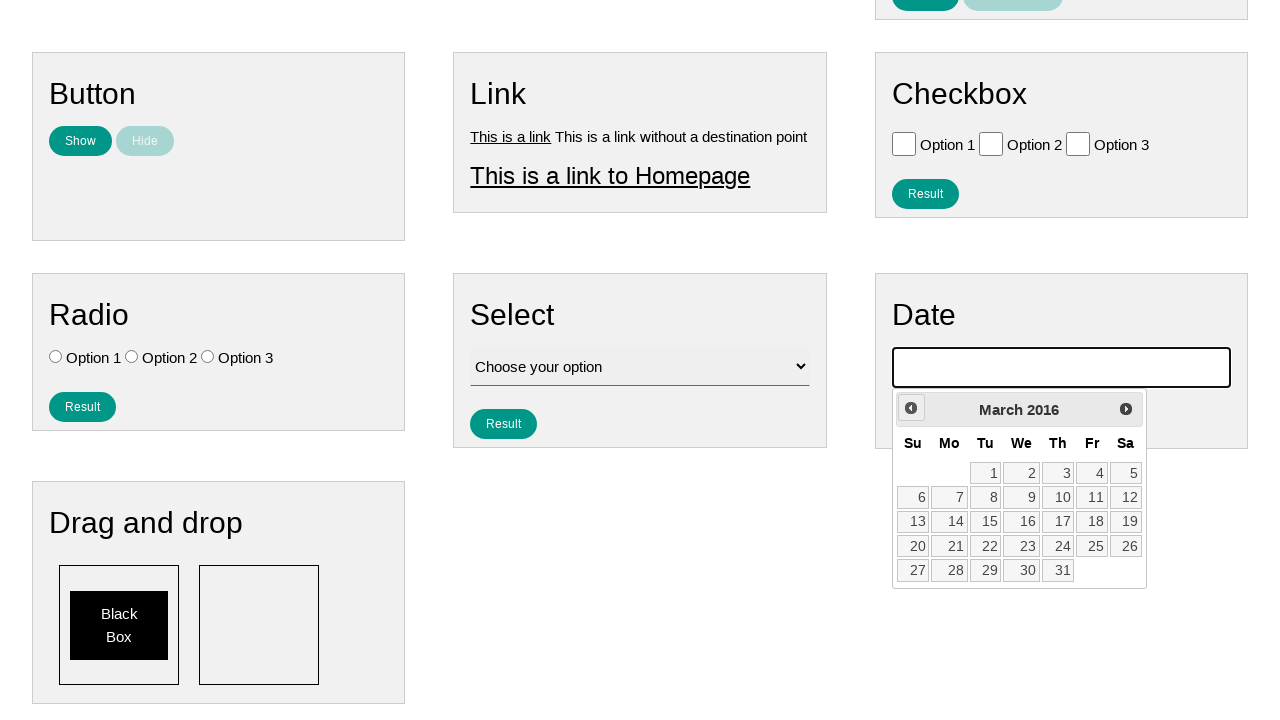

Navigated to previous month (iteration 120/159) at (911, 408) on #ui-datepicker-div .ui-datepicker-prev
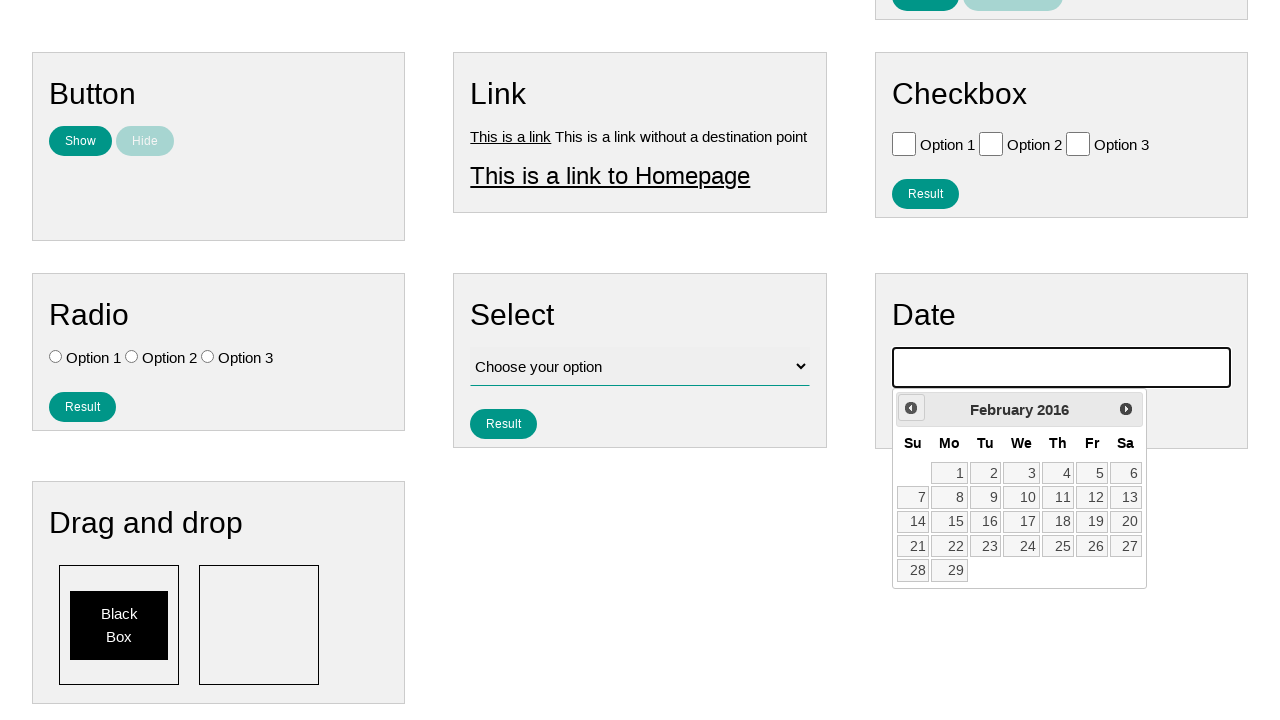

Navigated to previous month (iteration 121/159) at (911, 408) on #ui-datepicker-div .ui-datepicker-prev
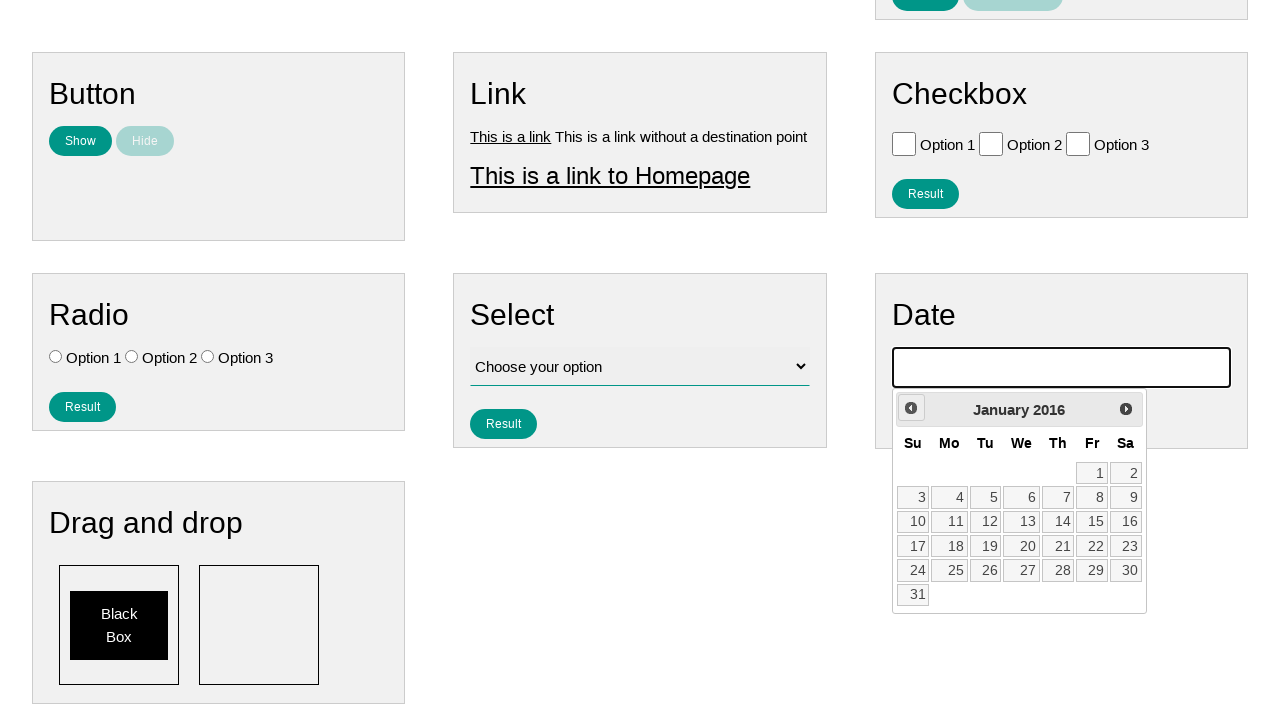

Navigated to previous month (iteration 122/159) at (911, 408) on #ui-datepicker-div .ui-datepicker-prev
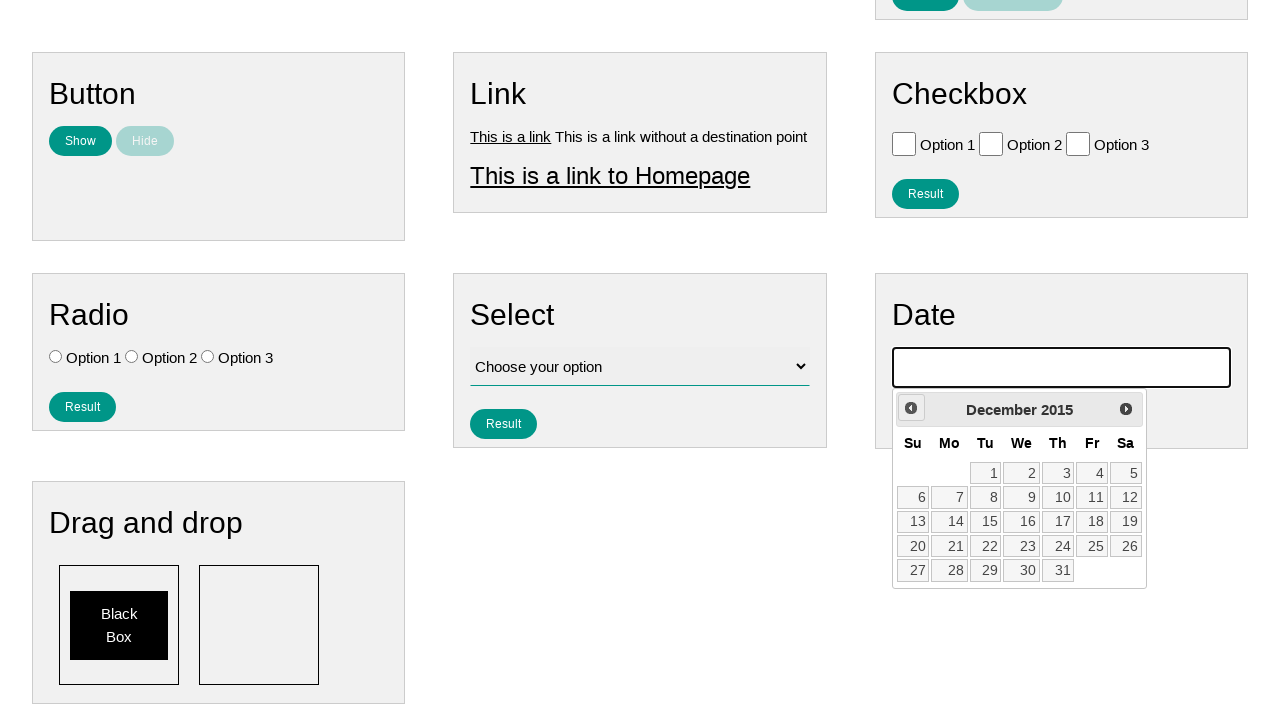

Navigated to previous month (iteration 123/159) at (911, 408) on #ui-datepicker-div .ui-datepicker-prev
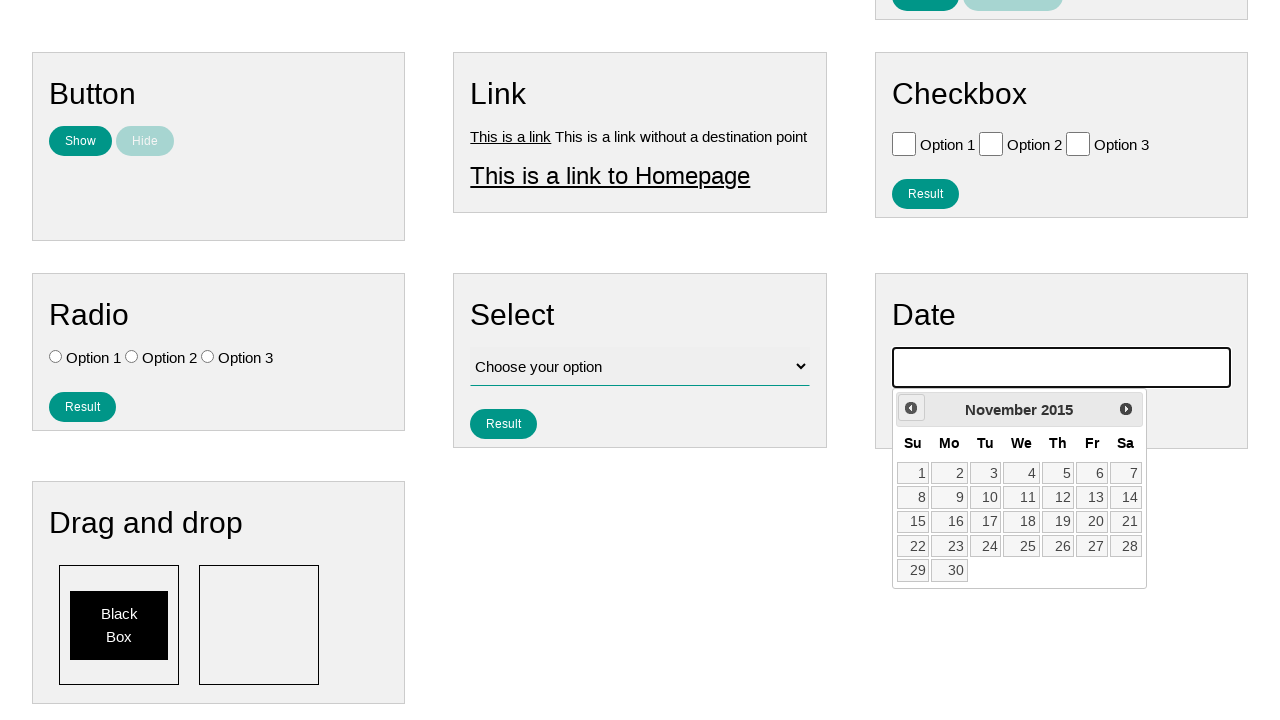

Navigated to previous month (iteration 124/159) at (911, 408) on #ui-datepicker-div .ui-datepicker-prev
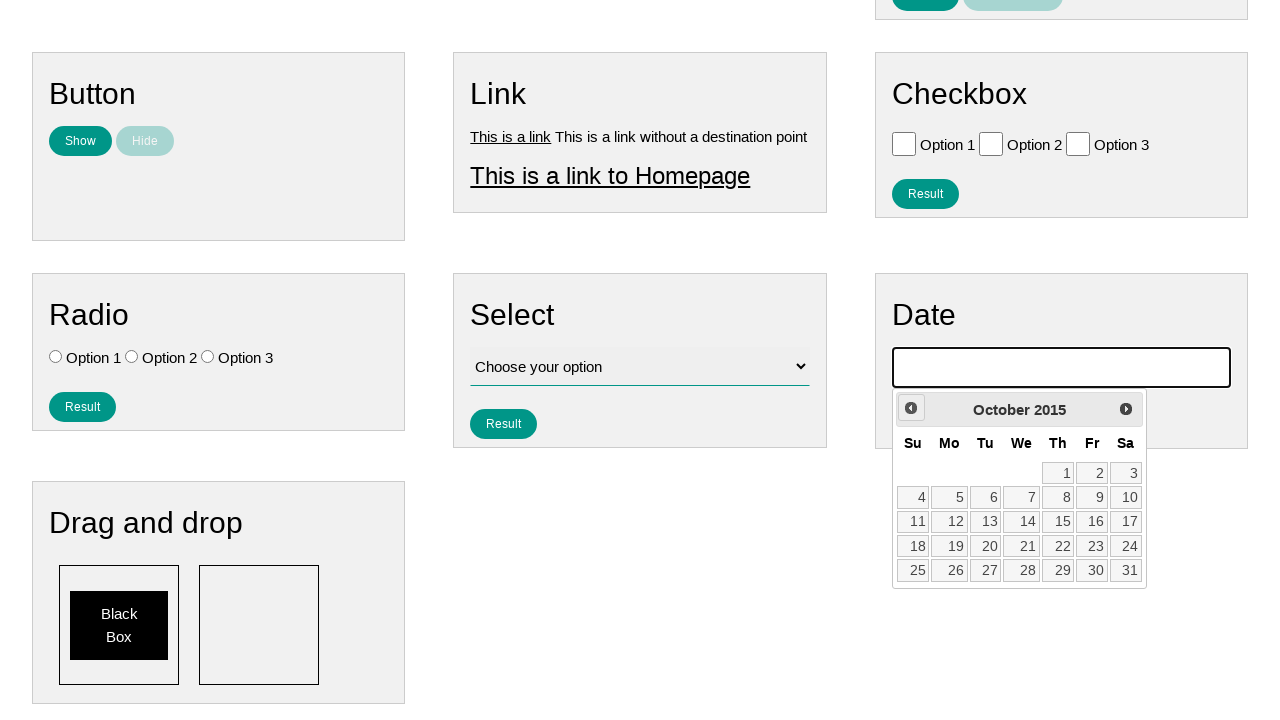

Navigated to previous month (iteration 125/159) at (911, 408) on #ui-datepicker-div .ui-datepicker-prev
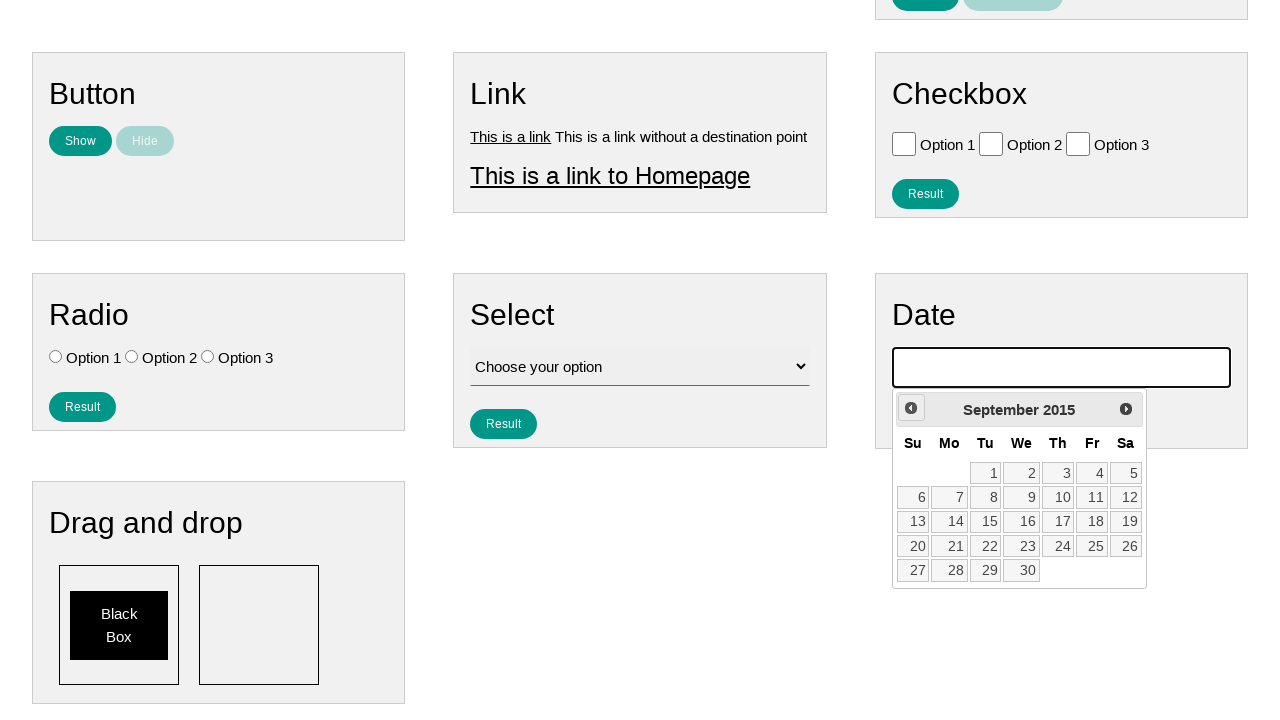

Navigated to previous month (iteration 126/159) at (911, 408) on #ui-datepicker-div .ui-datepicker-prev
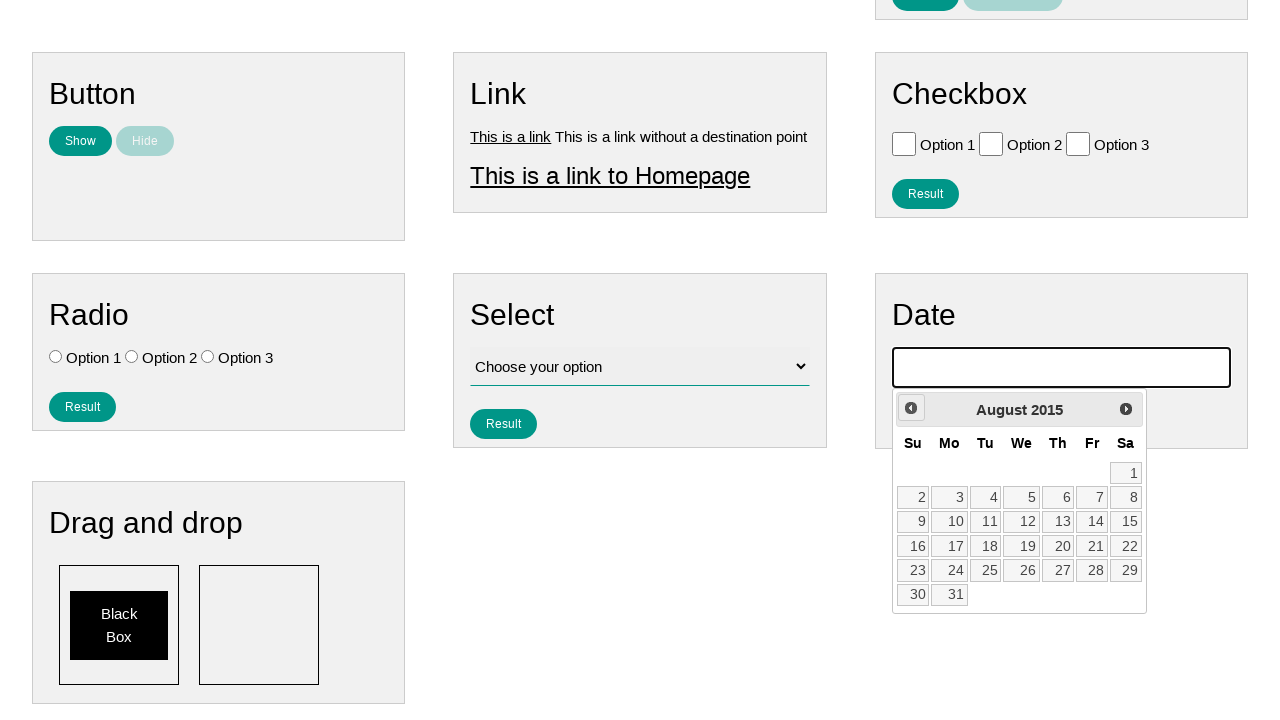

Navigated to previous month (iteration 127/159) at (911, 408) on #ui-datepicker-div .ui-datepicker-prev
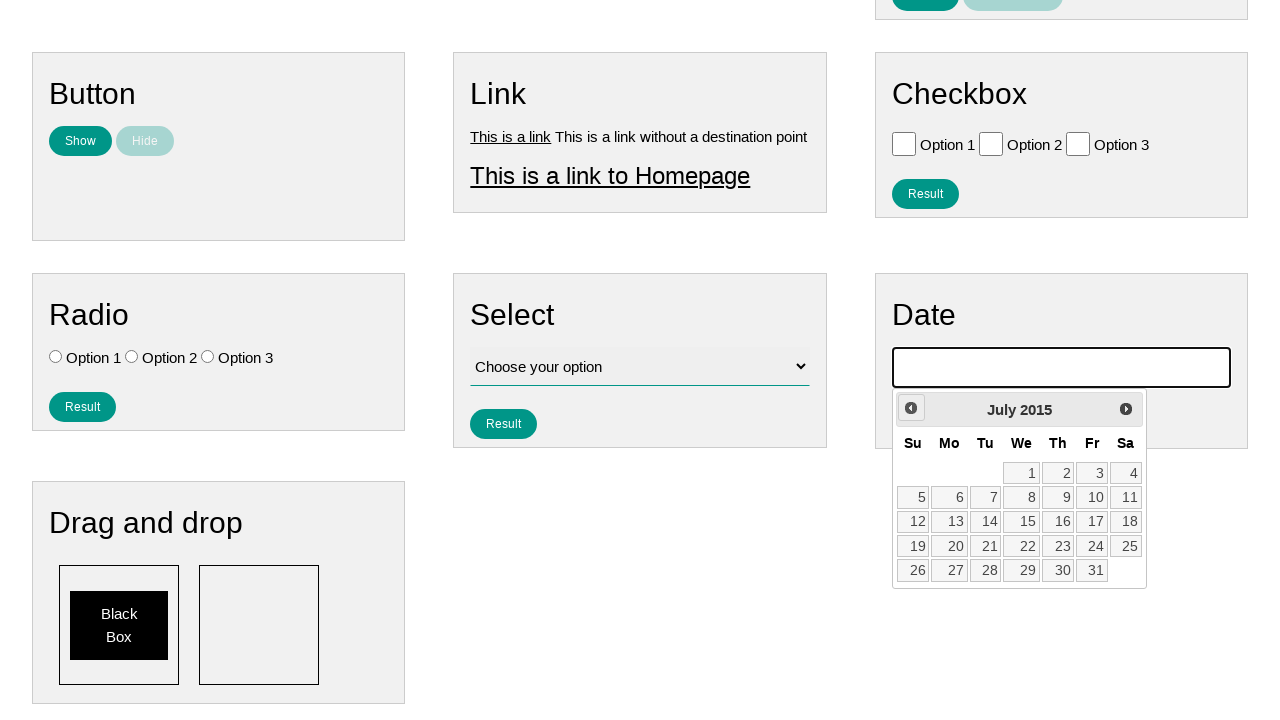

Navigated to previous month (iteration 128/159) at (911, 408) on #ui-datepicker-div .ui-datepicker-prev
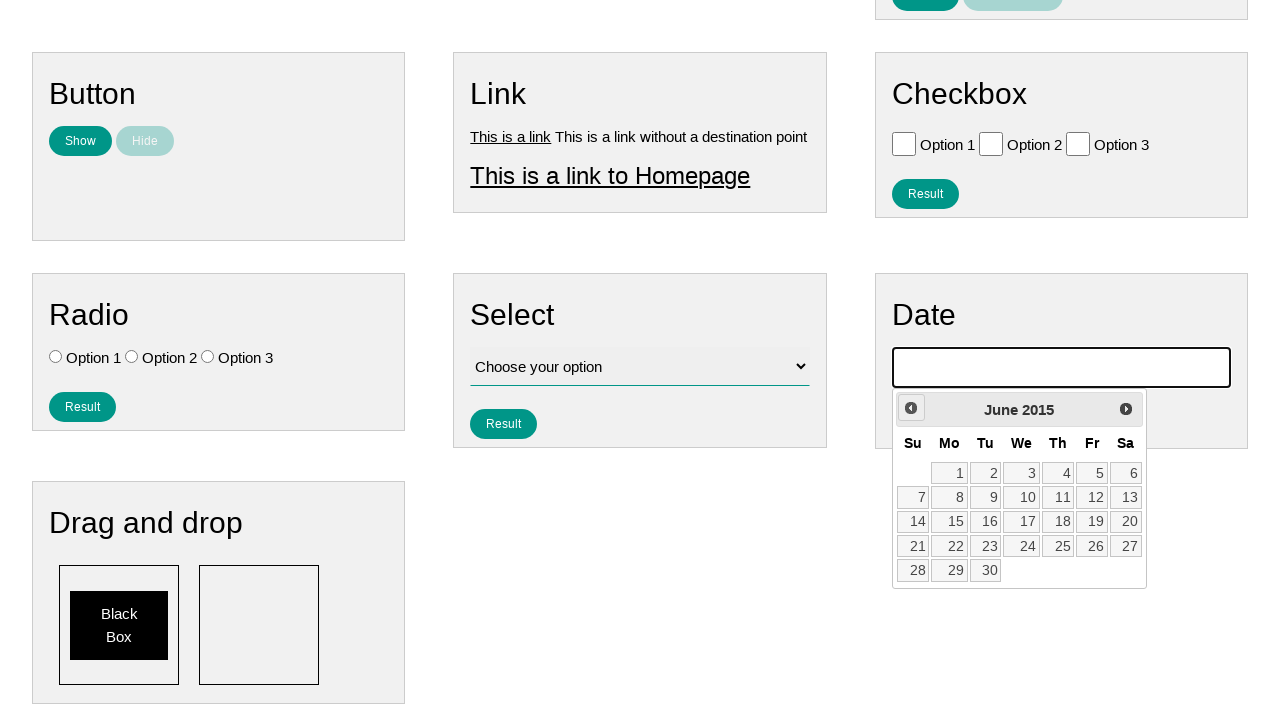

Navigated to previous month (iteration 129/159) at (911, 408) on #ui-datepicker-div .ui-datepicker-prev
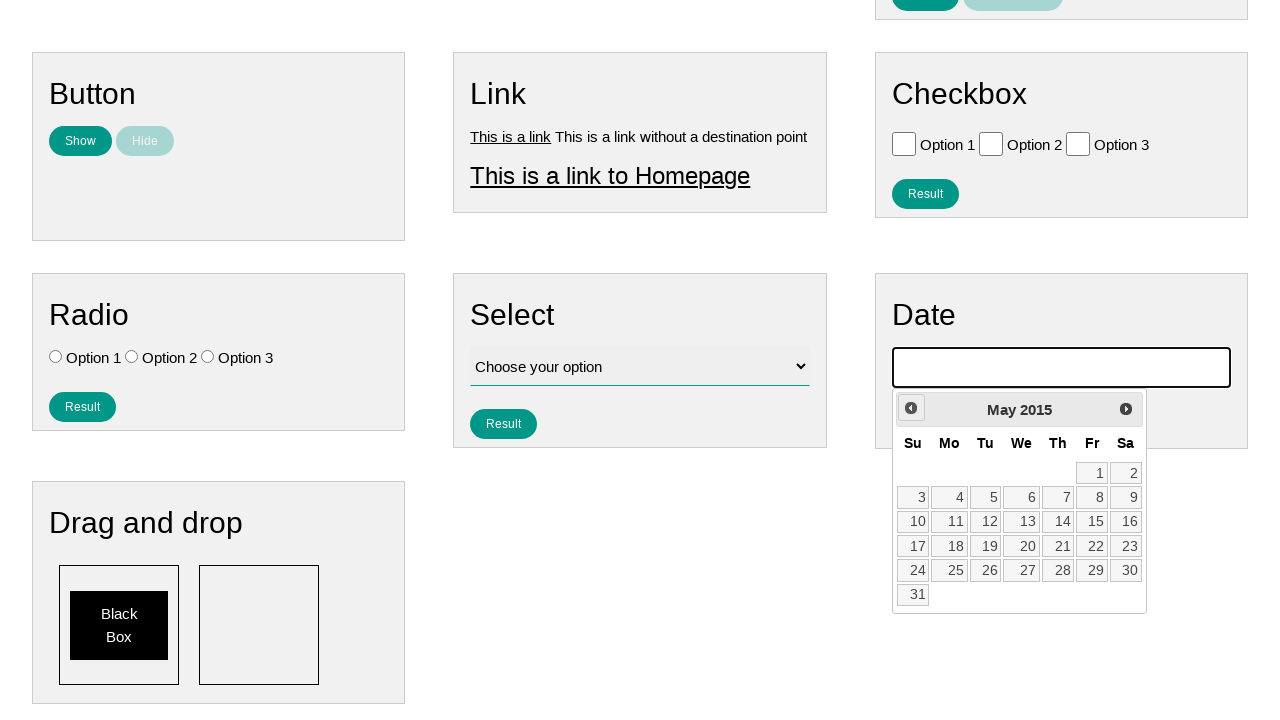

Navigated to previous month (iteration 130/159) at (911, 408) on #ui-datepicker-div .ui-datepicker-prev
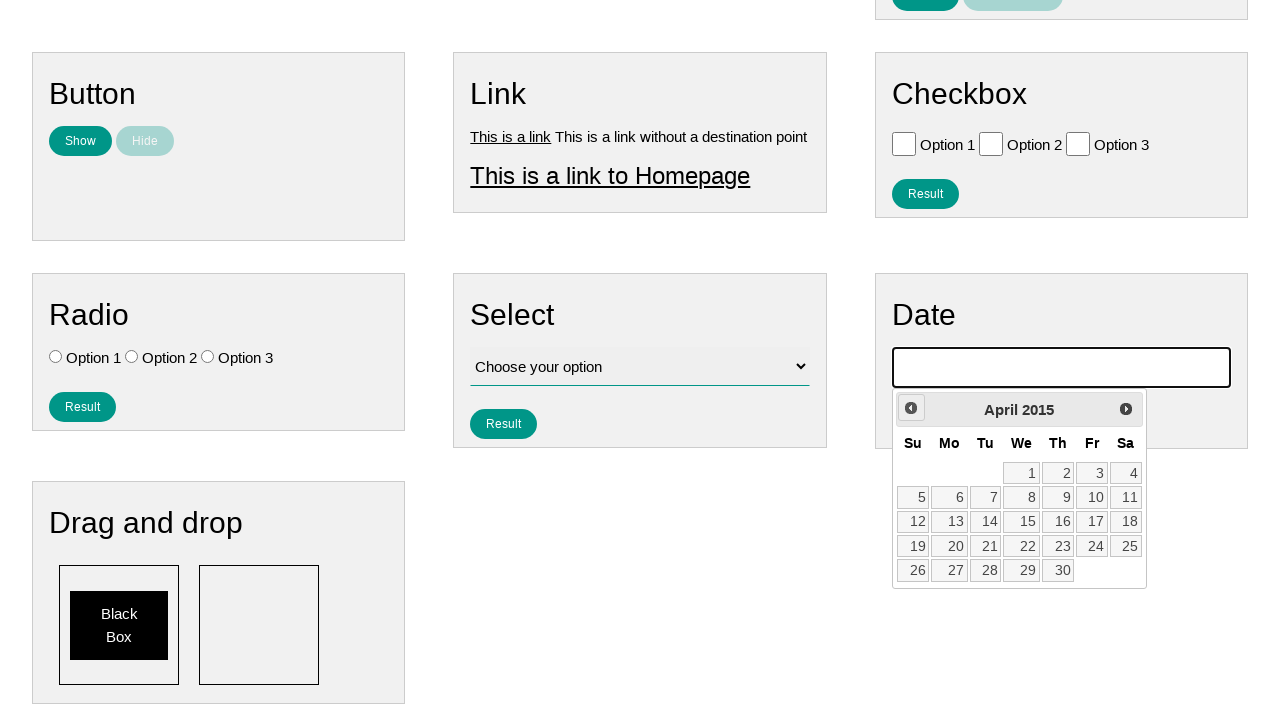

Navigated to previous month (iteration 131/159) at (911, 408) on #ui-datepicker-div .ui-datepicker-prev
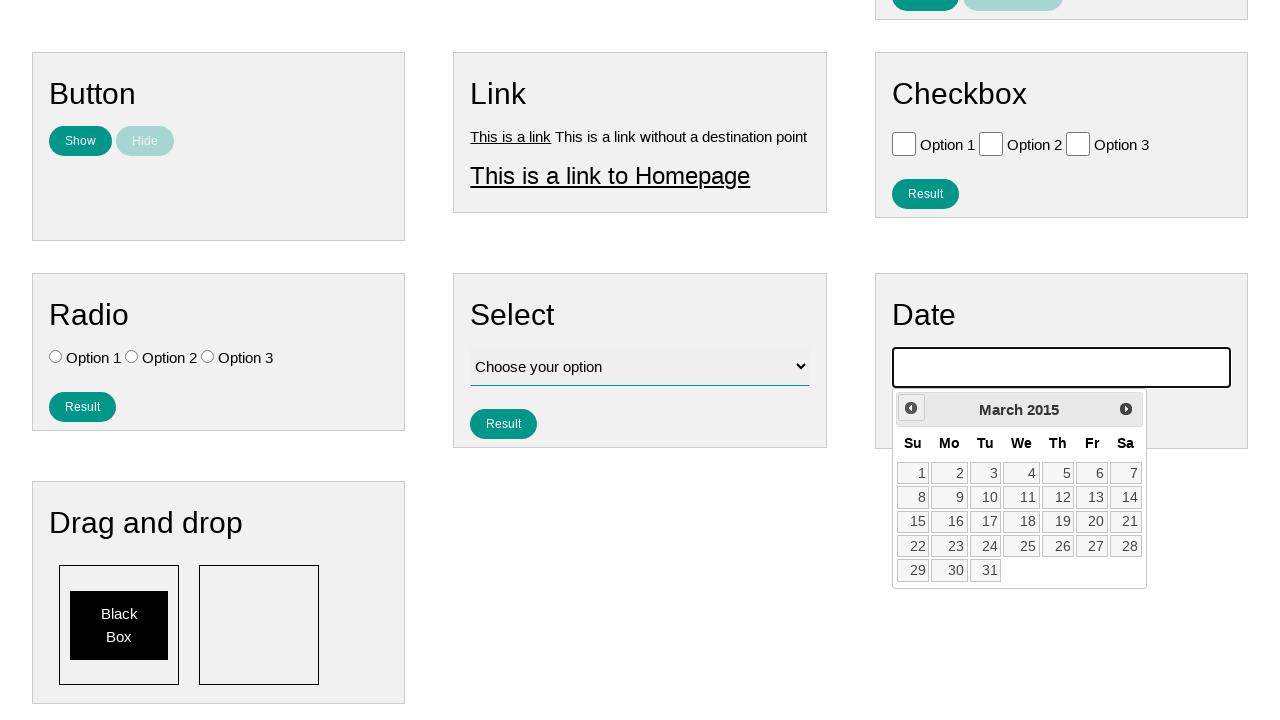

Navigated to previous month (iteration 132/159) at (911, 408) on #ui-datepicker-div .ui-datepicker-prev
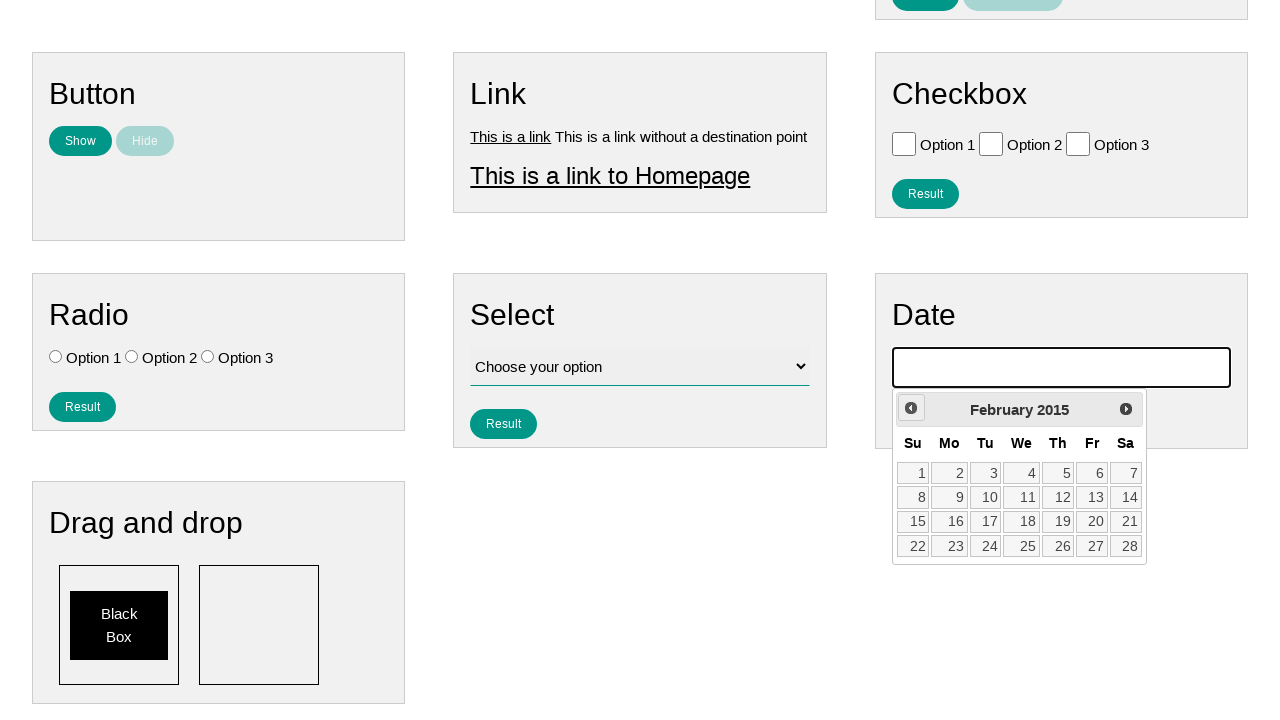

Navigated to previous month (iteration 133/159) at (911, 408) on #ui-datepicker-div .ui-datepicker-prev
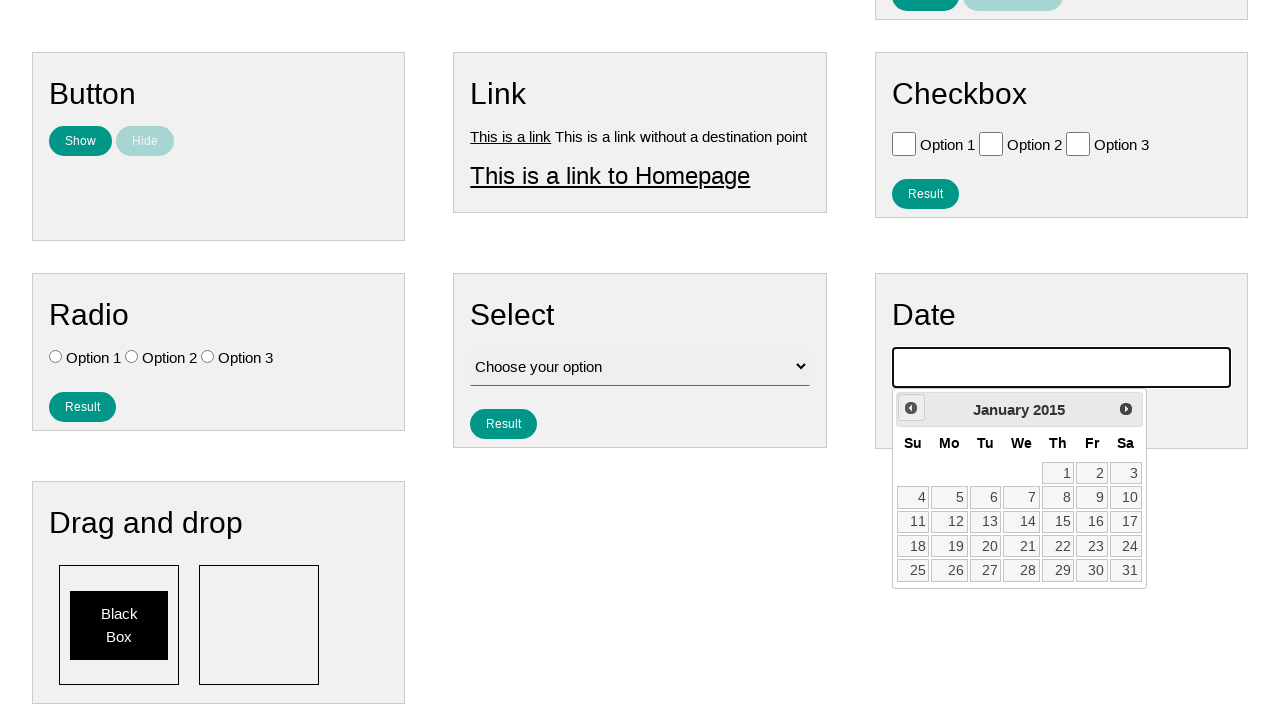

Navigated to previous month (iteration 134/159) at (911, 408) on #ui-datepicker-div .ui-datepicker-prev
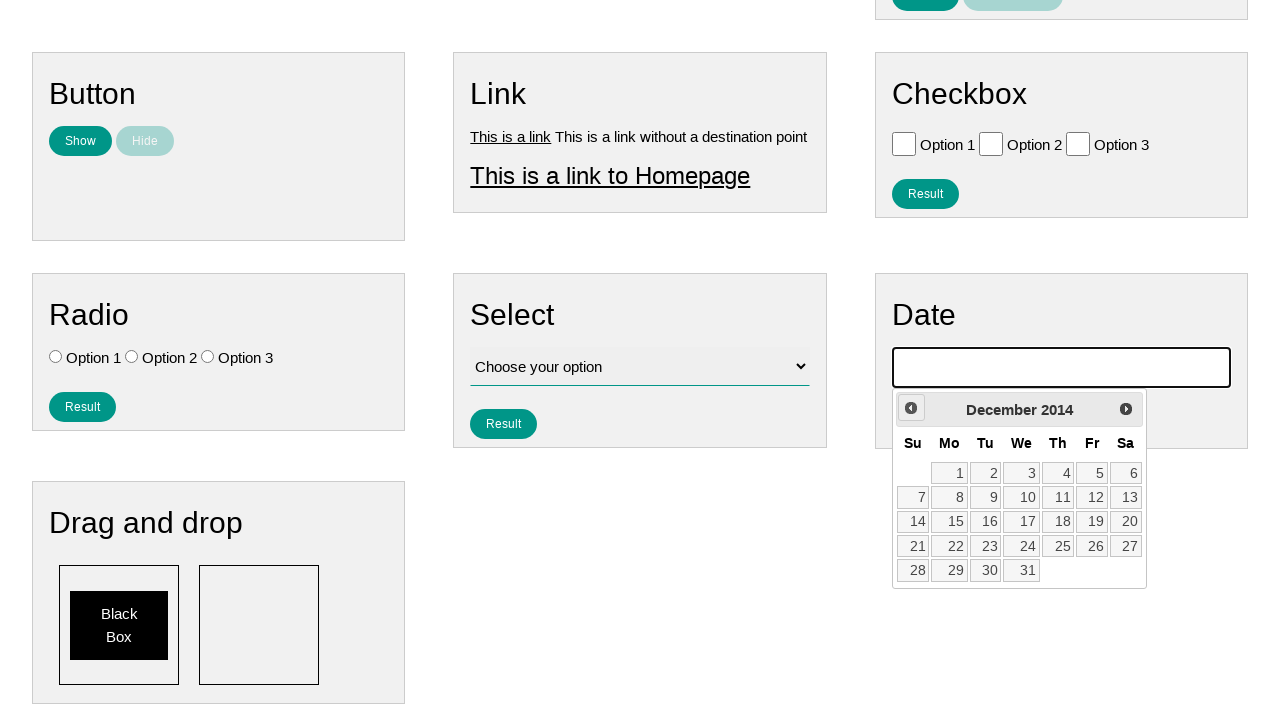

Navigated to previous month (iteration 135/159) at (911, 408) on #ui-datepicker-div .ui-datepicker-prev
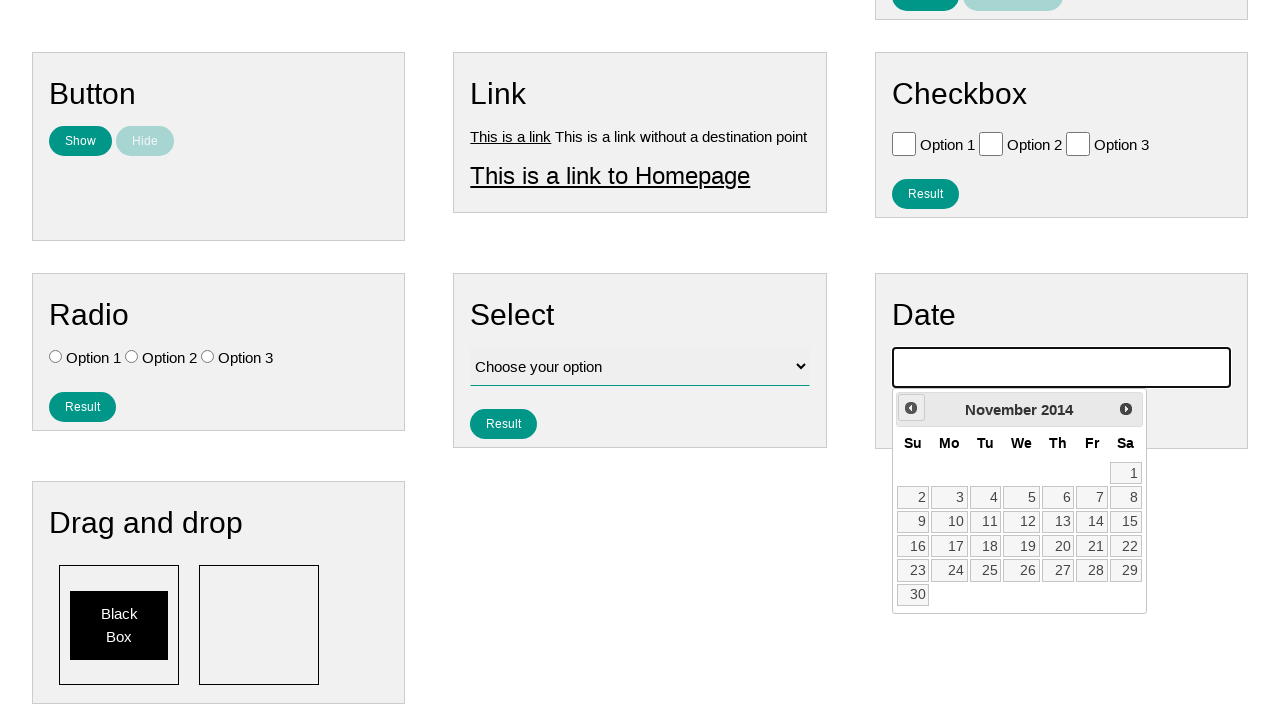

Navigated to previous month (iteration 136/159) at (911, 408) on #ui-datepicker-div .ui-datepicker-prev
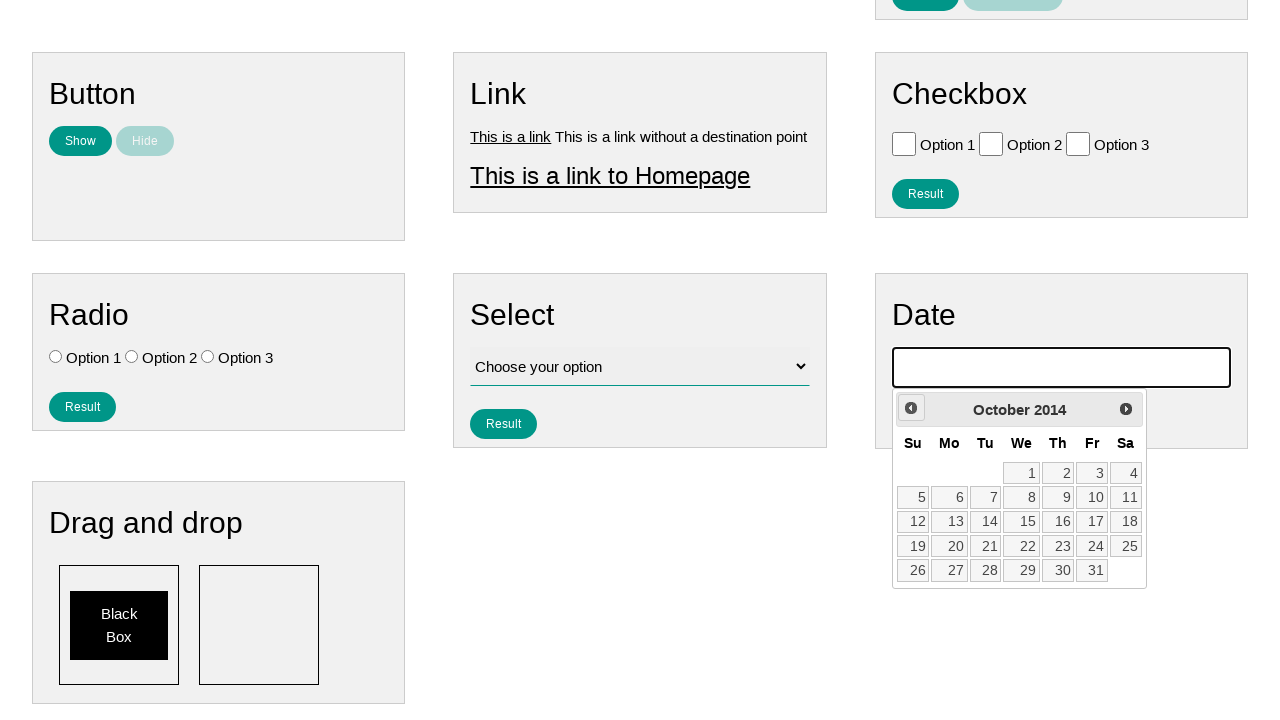

Navigated to previous month (iteration 137/159) at (911, 408) on #ui-datepicker-div .ui-datepicker-prev
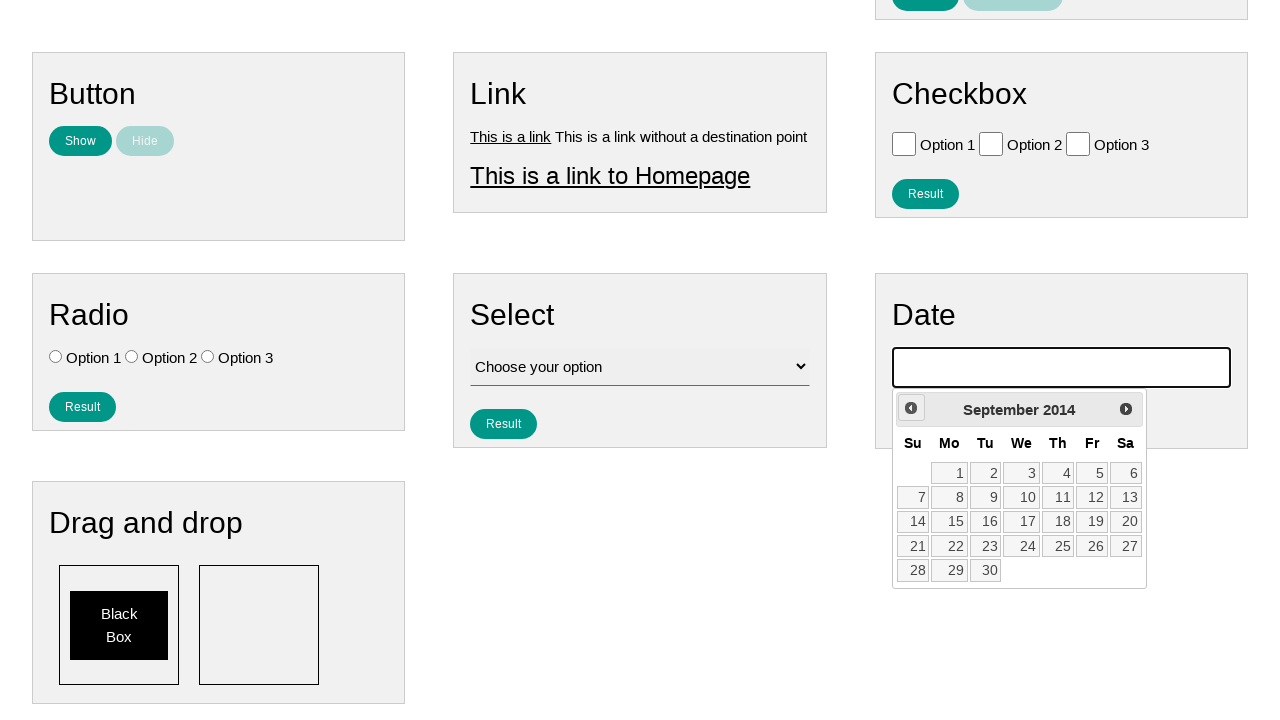

Navigated to previous month (iteration 138/159) at (911, 408) on #ui-datepicker-div .ui-datepicker-prev
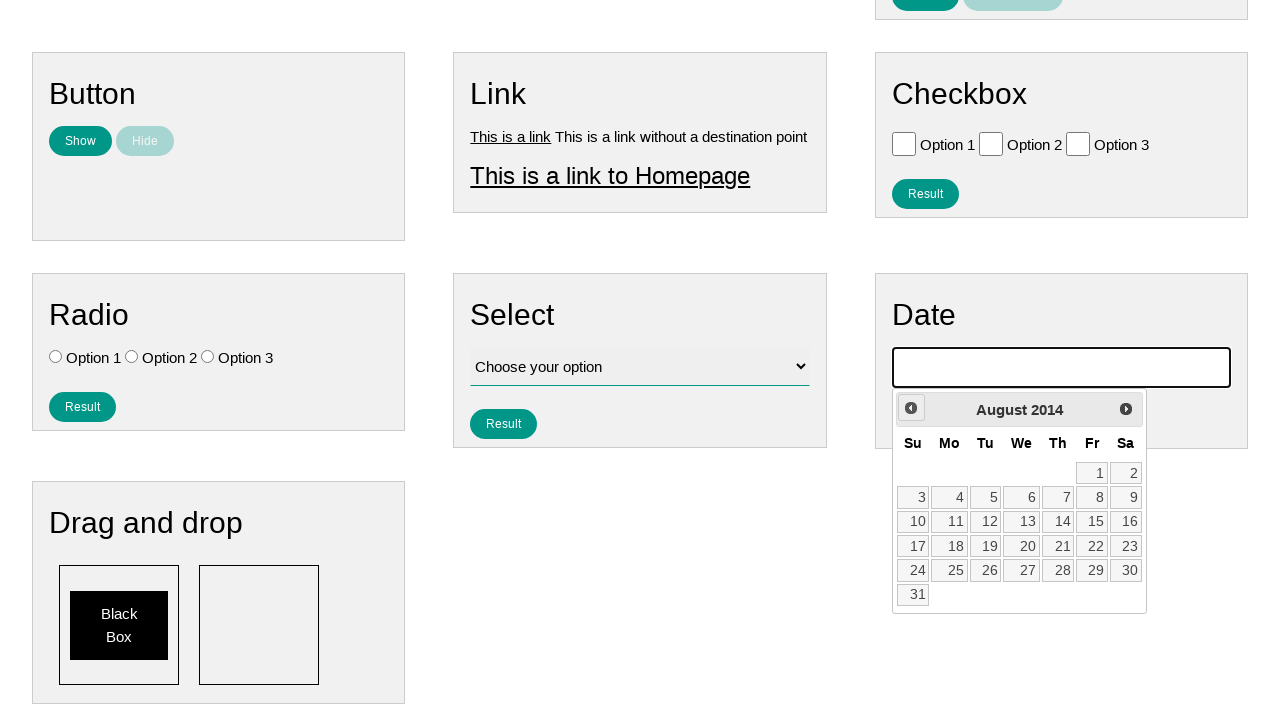

Navigated to previous month (iteration 139/159) at (911, 408) on #ui-datepicker-div .ui-datepicker-prev
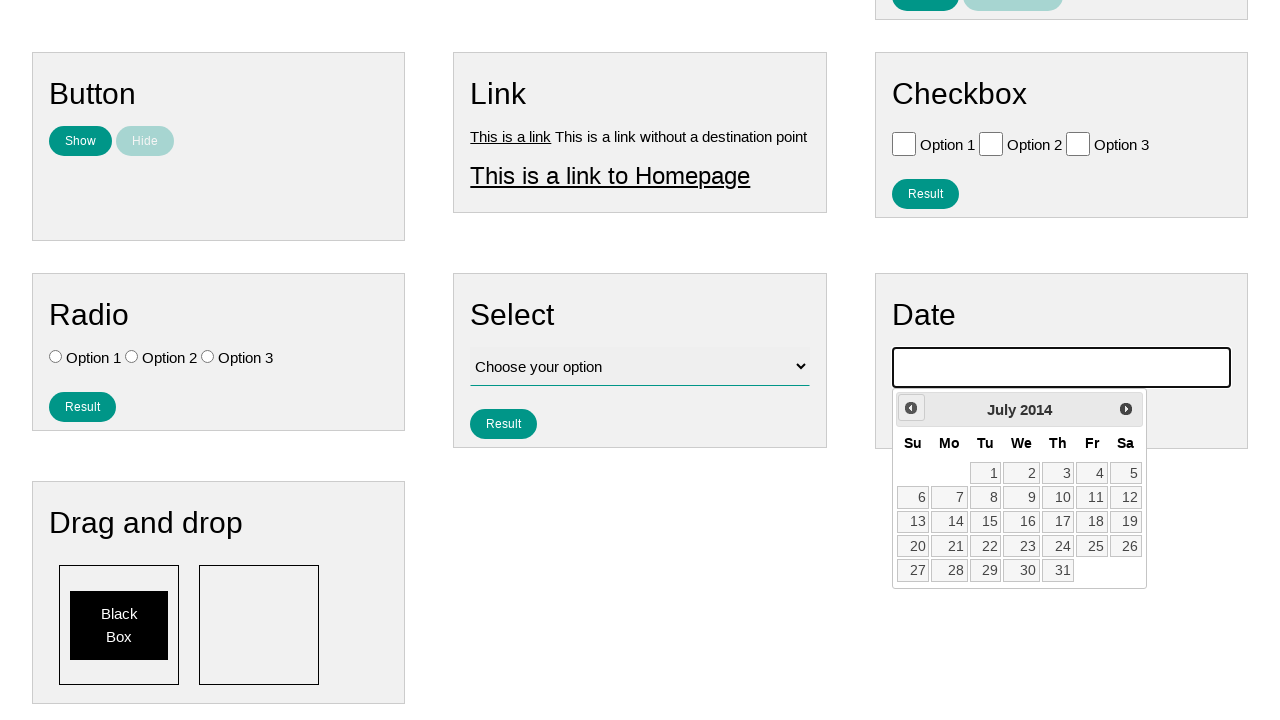

Navigated to previous month (iteration 140/159) at (911, 408) on #ui-datepicker-div .ui-datepicker-prev
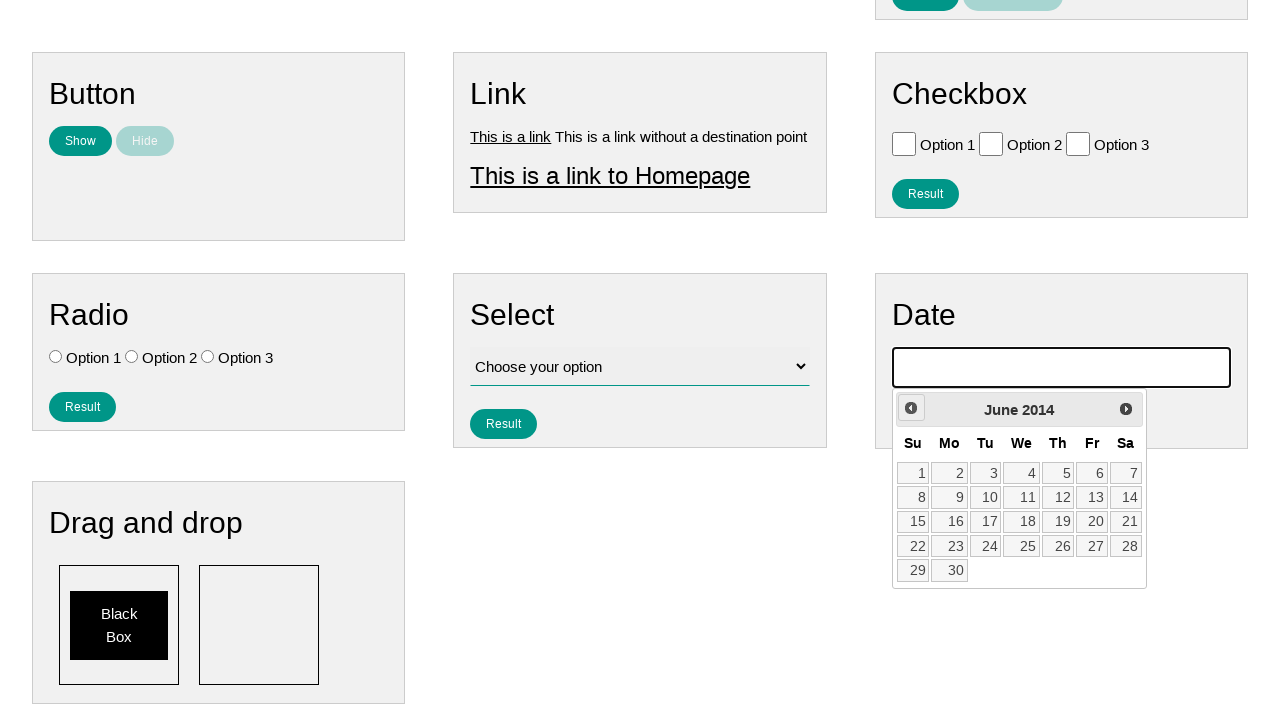

Navigated to previous month (iteration 141/159) at (911, 408) on #ui-datepicker-div .ui-datepicker-prev
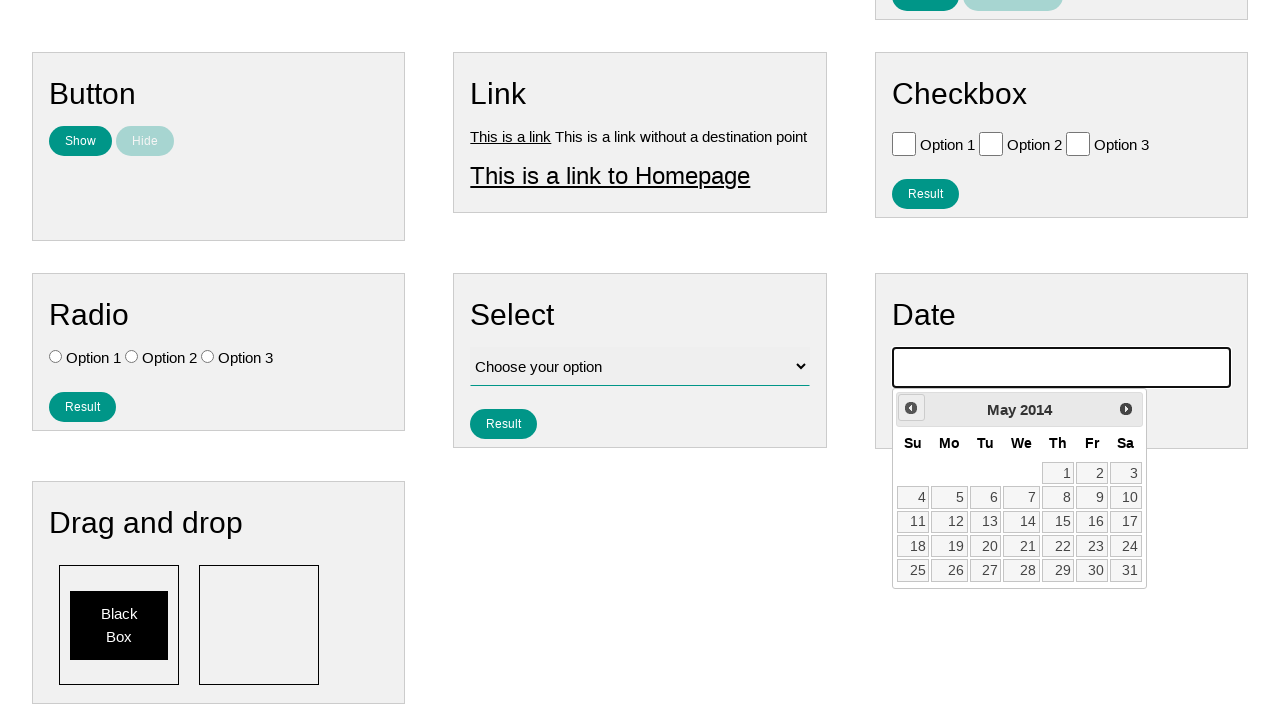

Navigated to previous month (iteration 142/159) at (911, 408) on #ui-datepicker-div .ui-datepicker-prev
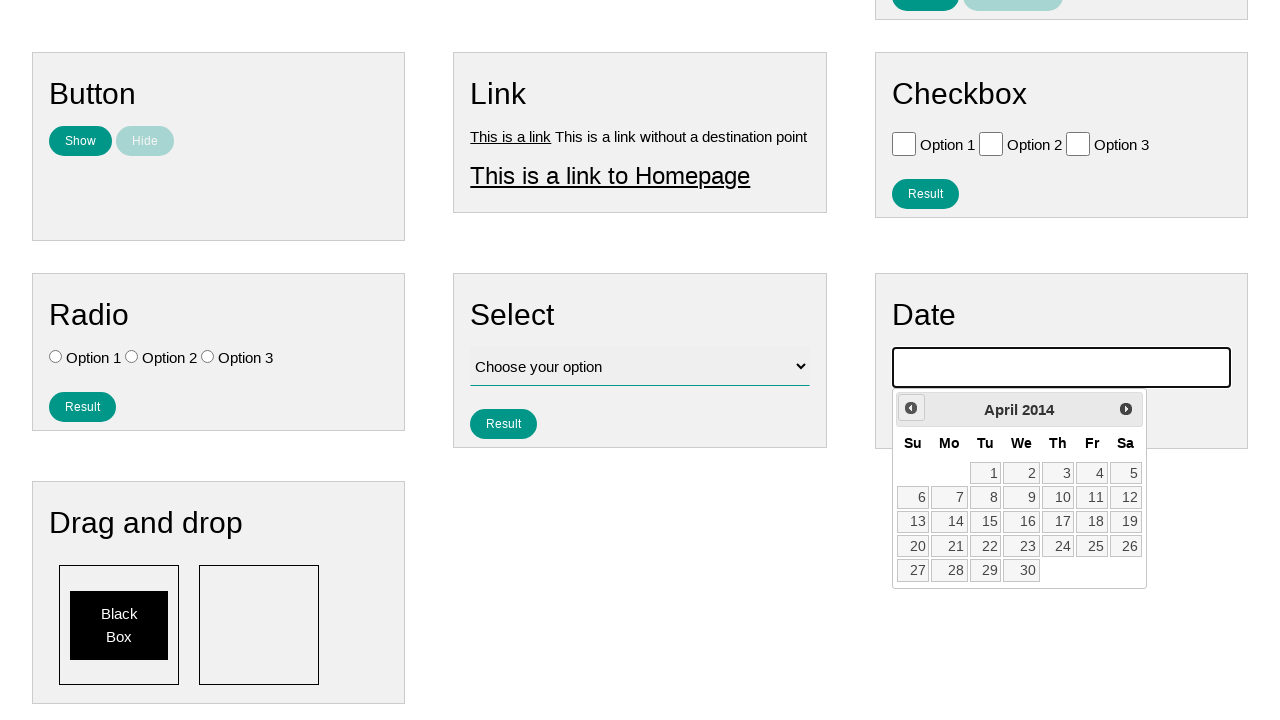

Navigated to previous month (iteration 143/159) at (911, 408) on #ui-datepicker-div .ui-datepicker-prev
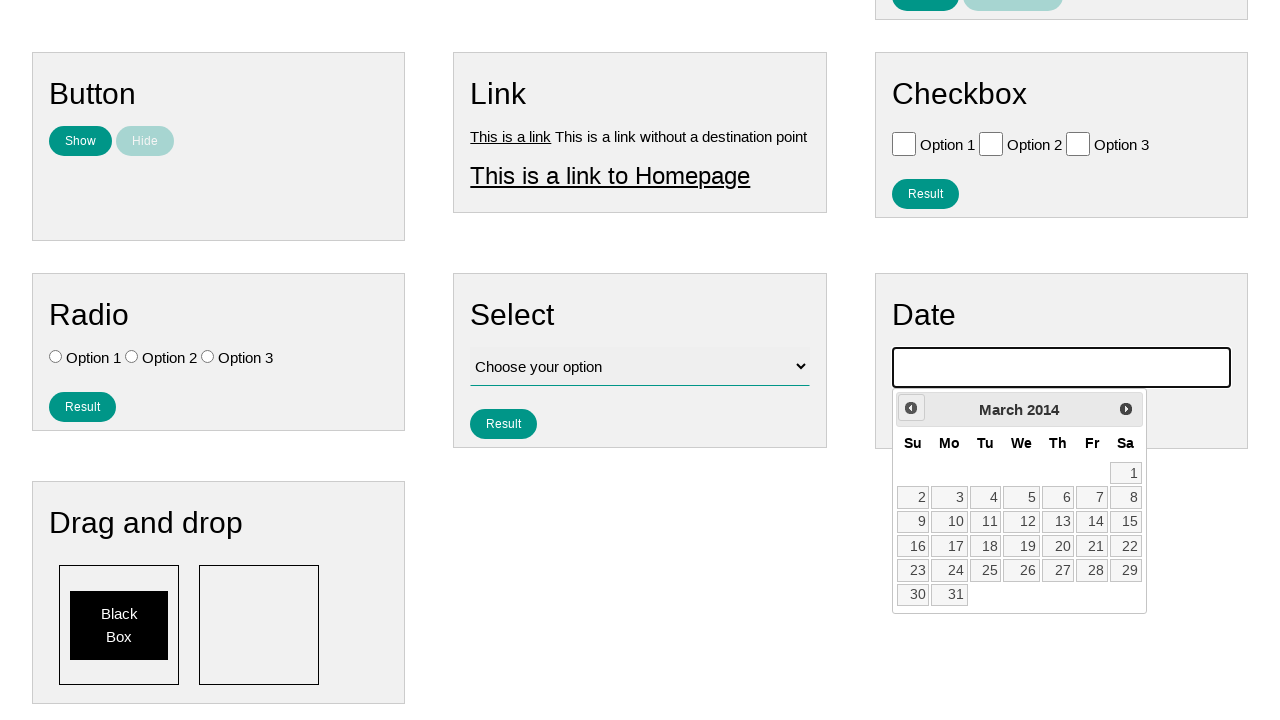

Navigated to previous month (iteration 144/159) at (911, 408) on #ui-datepicker-div .ui-datepicker-prev
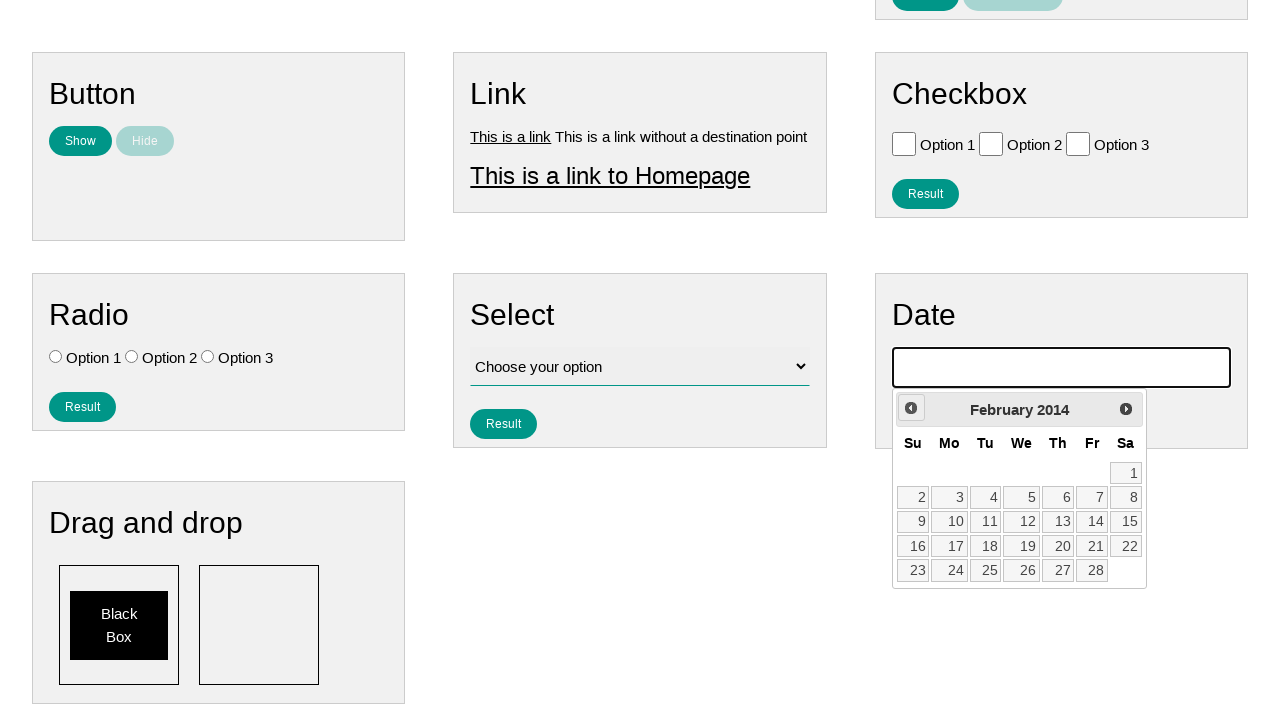

Navigated to previous month (iteration 145/159) at (911, 408) on #ui-datepicker-div .ui-datepicker-prev
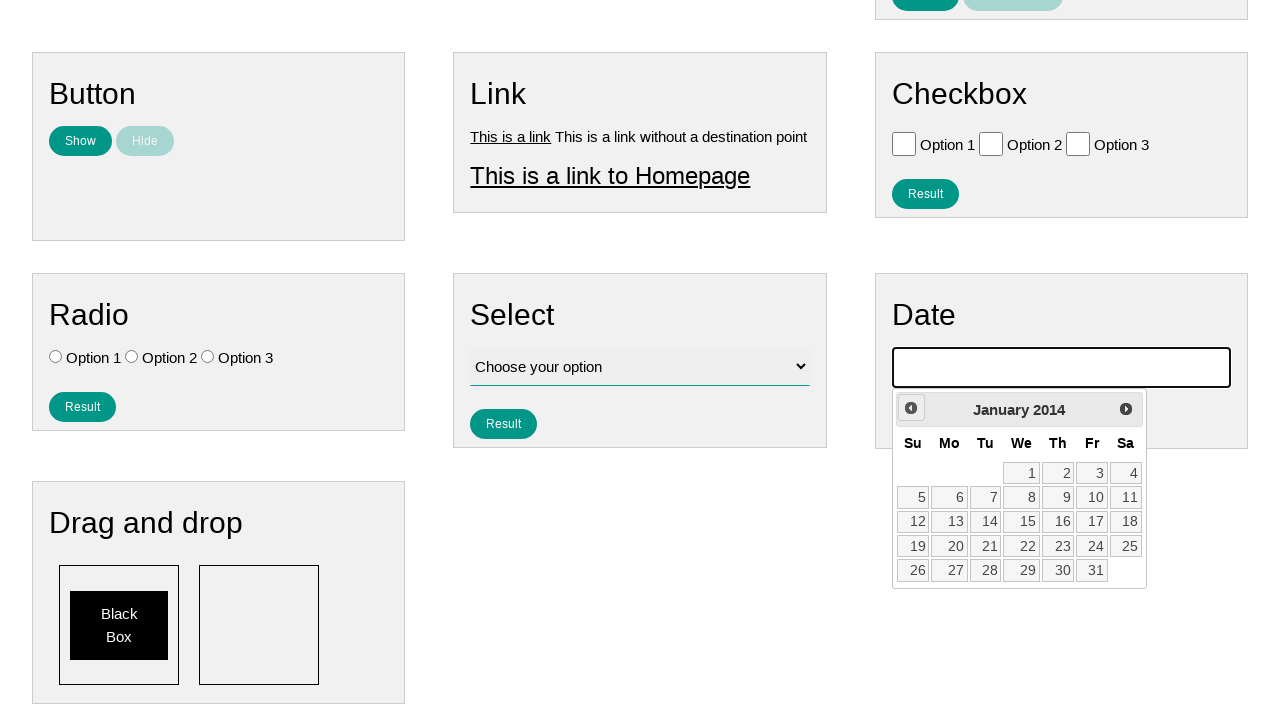

Navigated to previous month (iteration 146/159) at (911, 408) on #ui-datepicker-div .ui-datepicker-prev
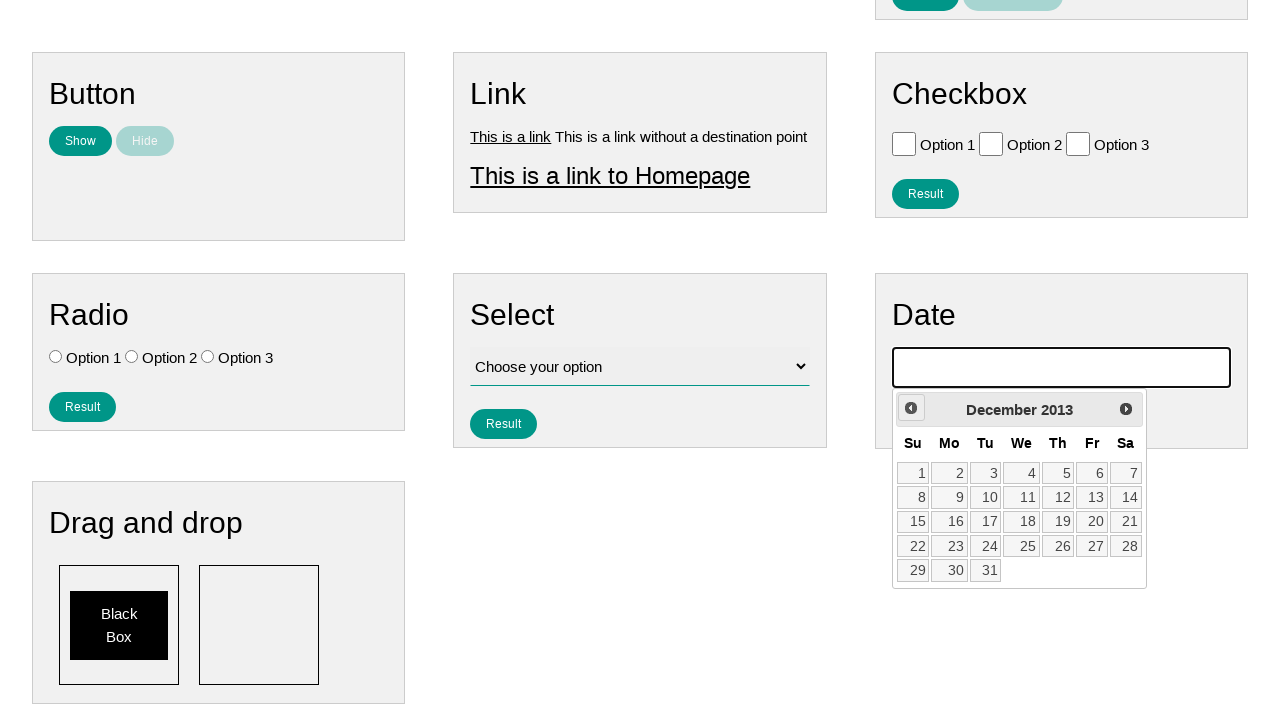

Navigated to previous month (iteration 147/159) at (911, 408) on #ui-datepicker-div .ui-datepicker-prev
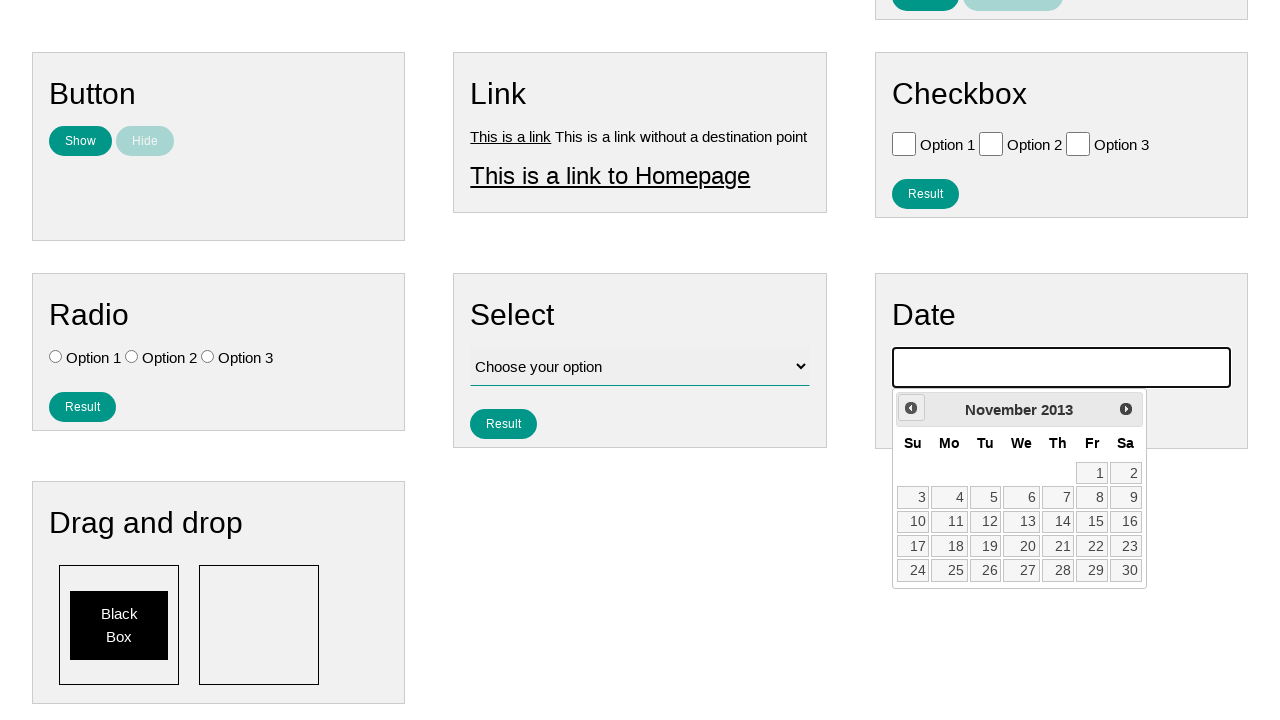

Navigated to previous month (iteration 148/159) at (911, 408) on #ui-datepicker-div .ui-datepicker-prev
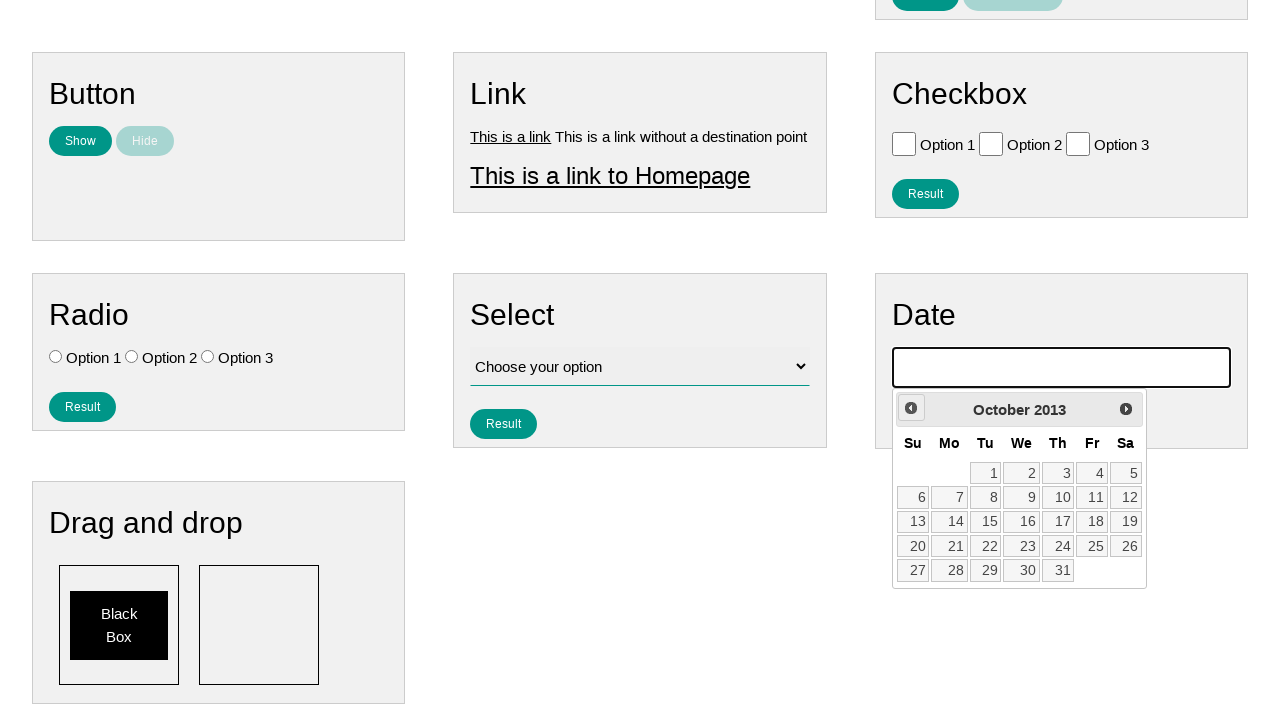

Navigated to previous month (iteration 149/159) at (911, 408) on #ui-datepicker-div .ui-datepicker-prev
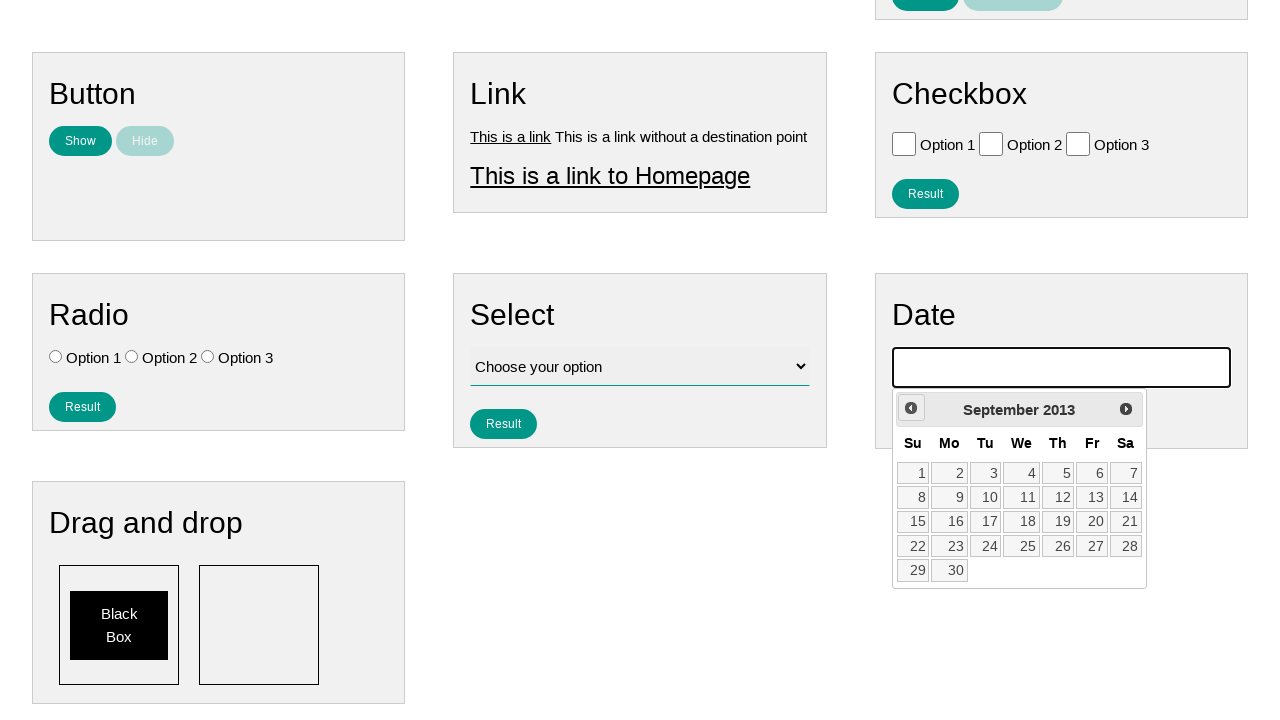

Navigated to previous month (iteration 150/159) at (911, 408) on #ui-datepicker-div .ui-datepicker-prev
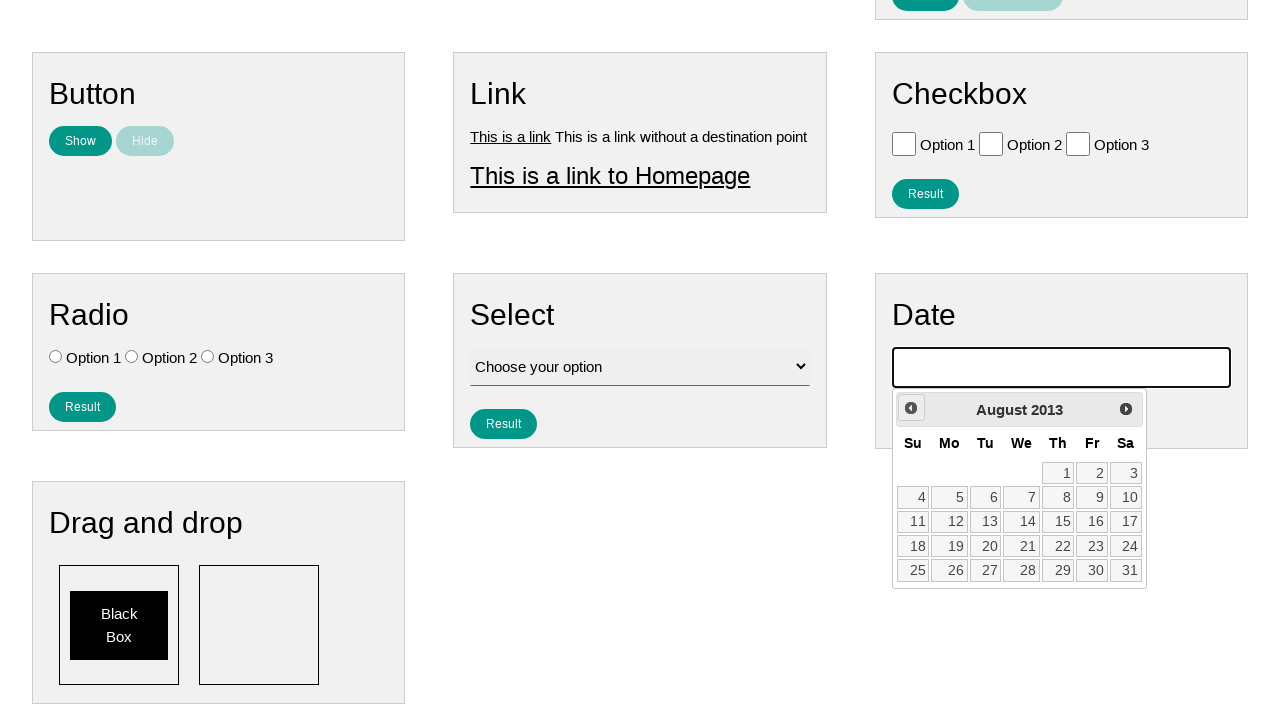

Navigated to previous month (iteration 151/159) at (911, 408) on #ui-datepicker-div .ui-datepicker-prev
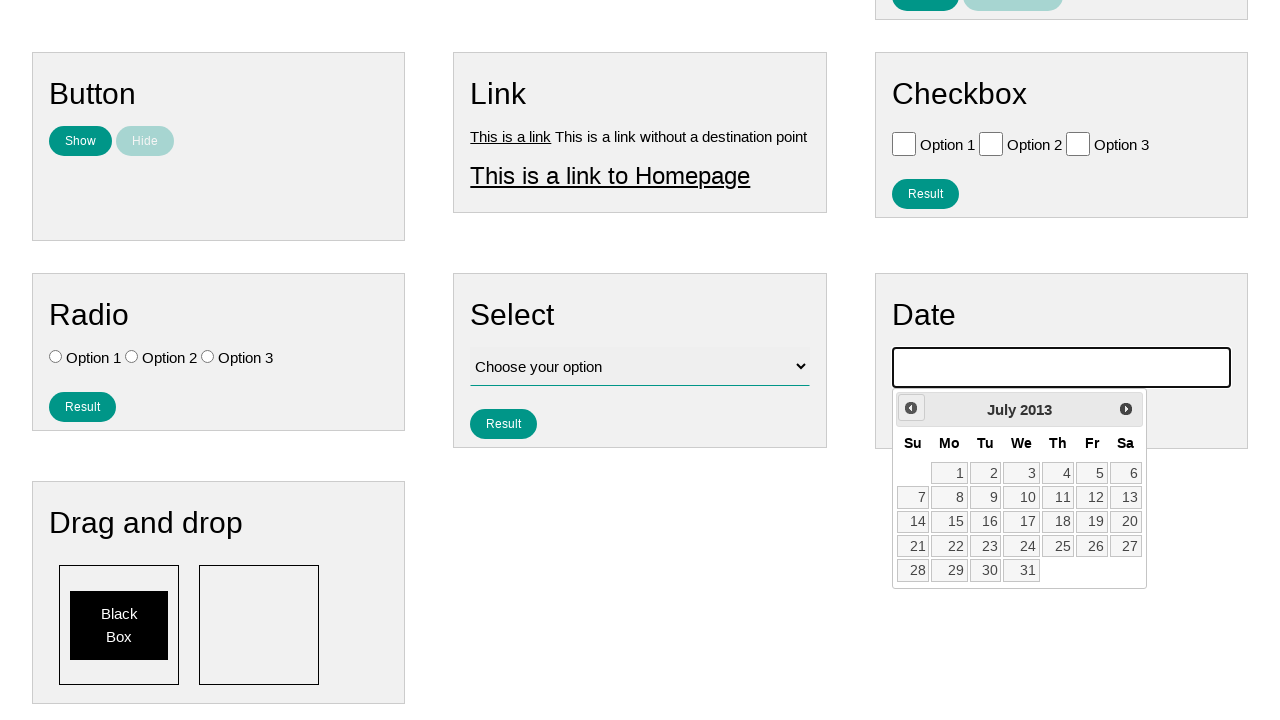

Navigated to previous month (iteration 152/159) at (911, 408) on #ui-datepicker-div .ui-datepicker-prev
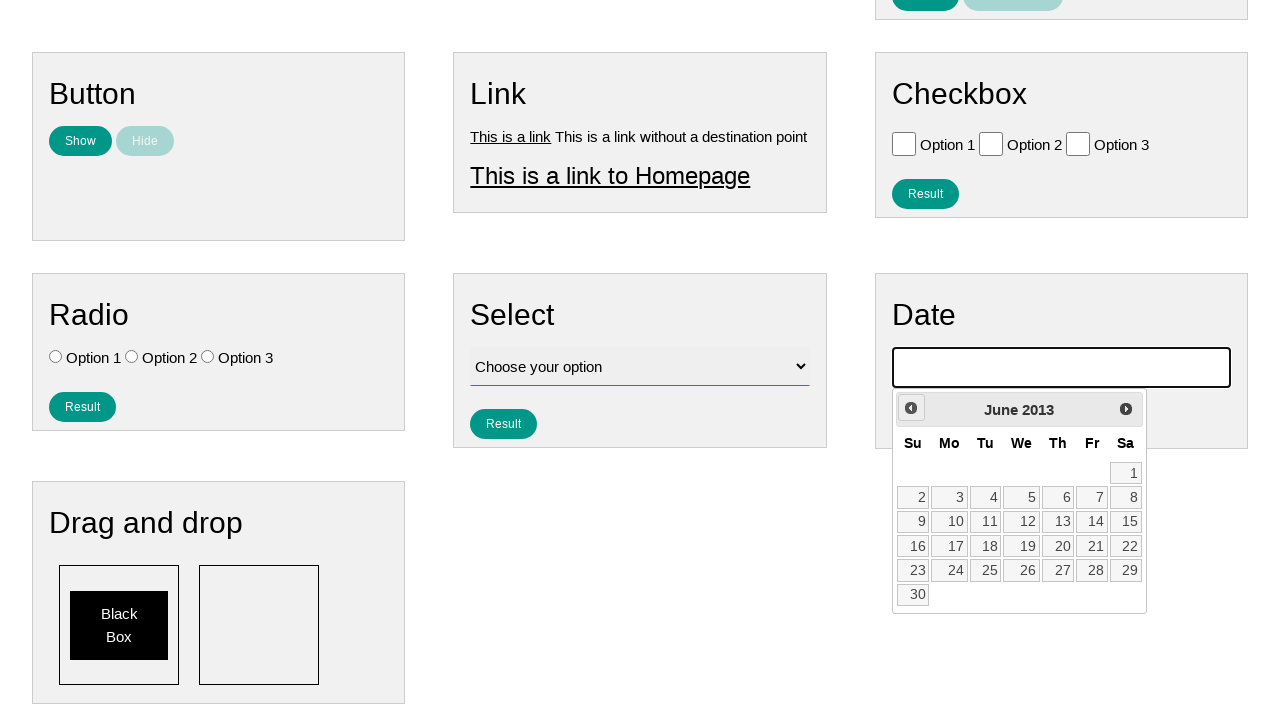

Navigated to previous month (iteration 153/159) at (911, 408) on #ui-datepicker-div .ui-datepicker-prev
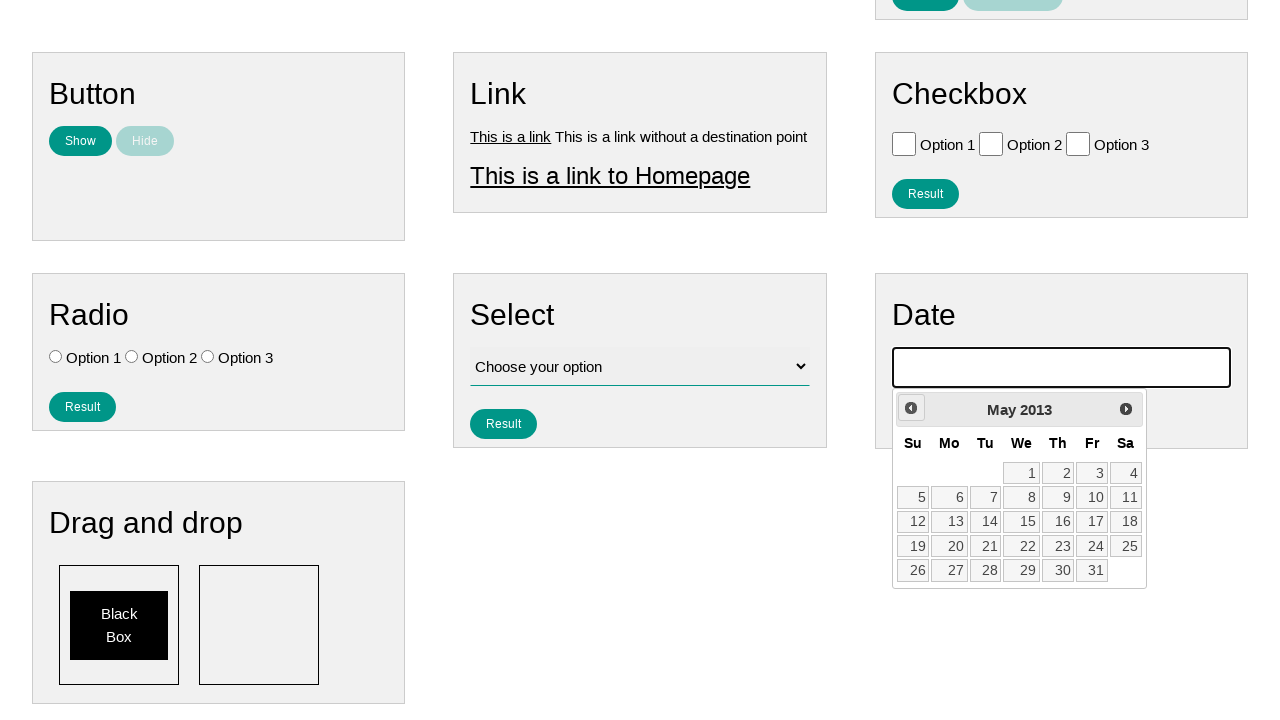

Navigated to previous month (iteration 154/159) at (911, 408) on #ui-datepicker-div .ui-datepicker-prev
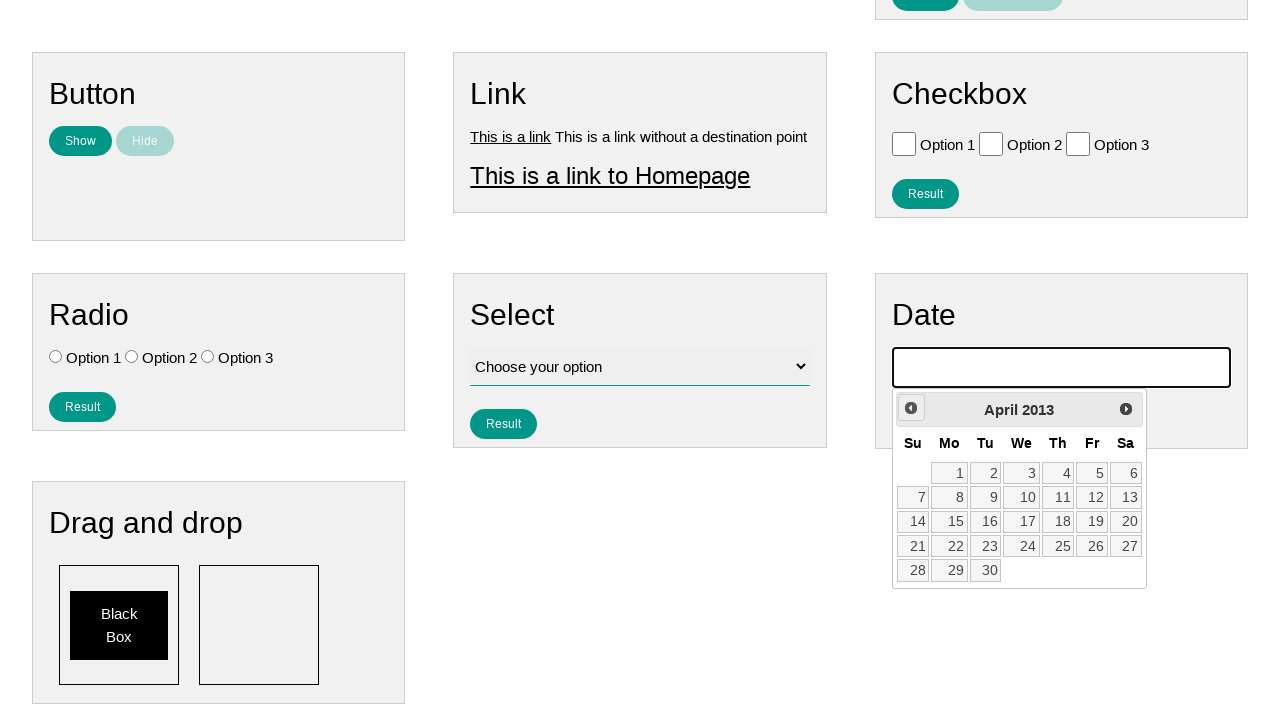

Navigated to previous month (iteration 155/159) at (911, 408) on #ui-datepicker-div .ui-datepicker-prev
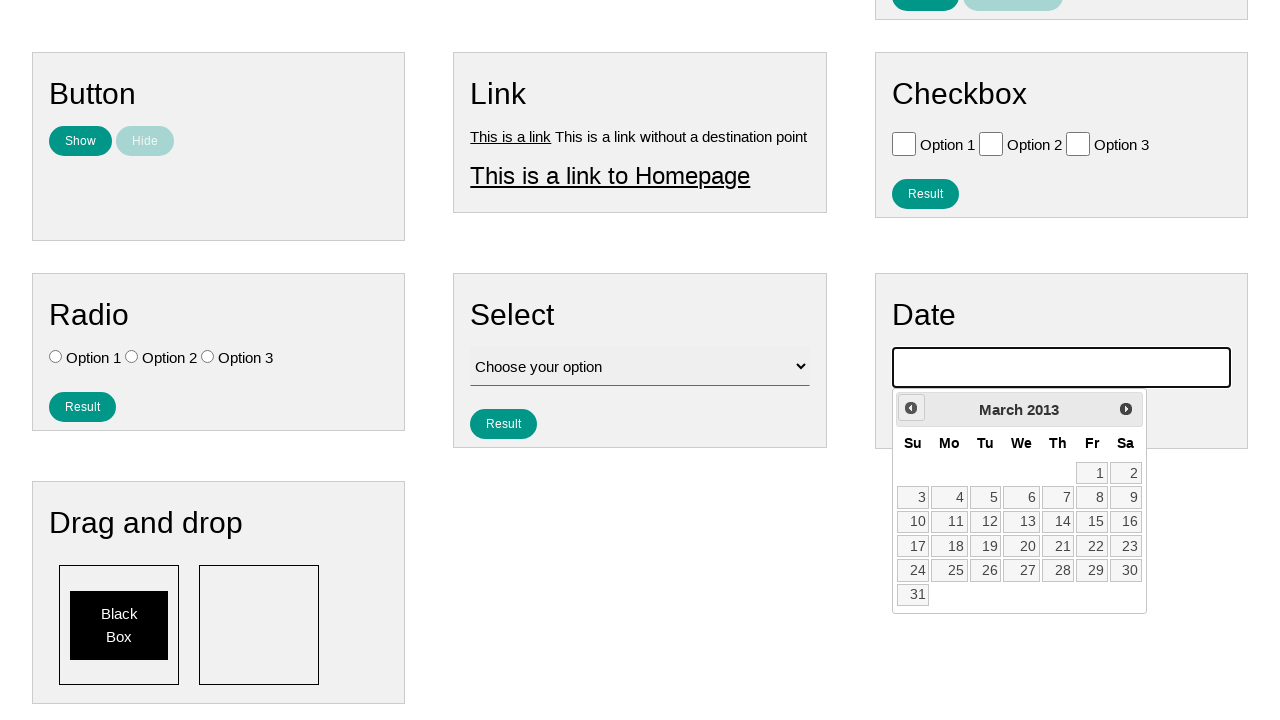

Navigated to previous month (iteration 156/159) at (911, 408) on #ui-datepicker-div .ui-datepicker-prev
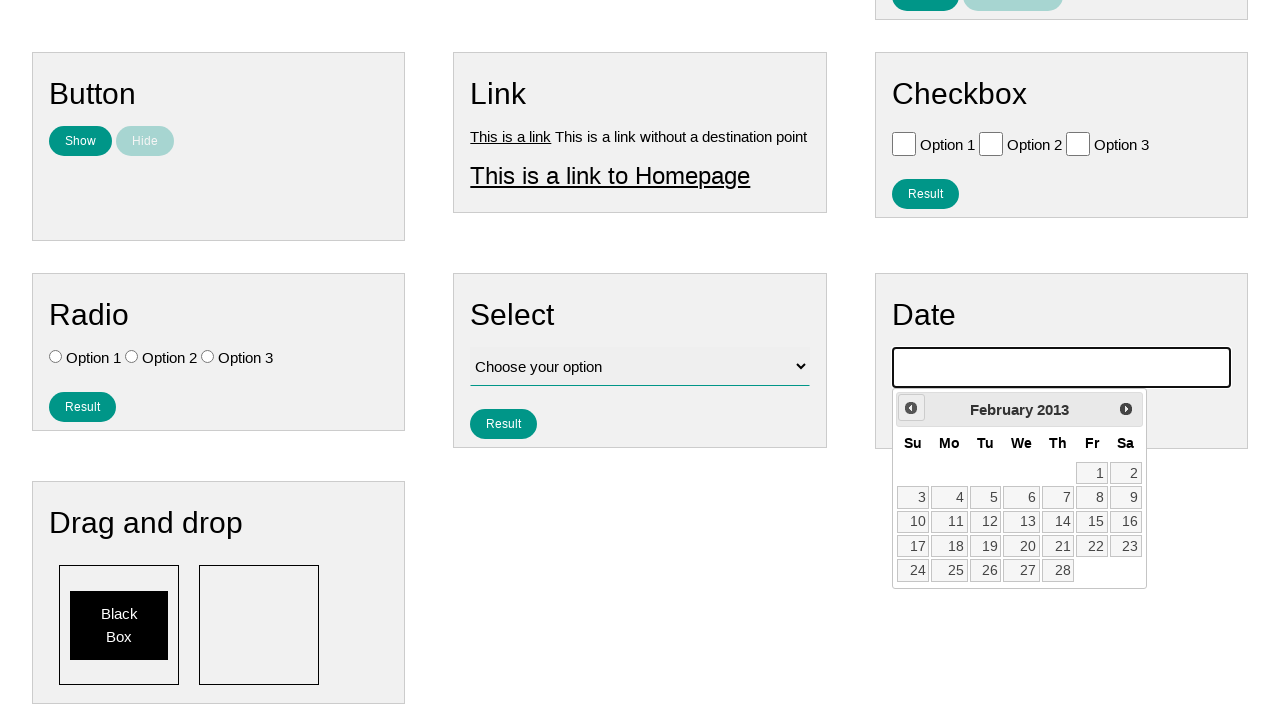

Navigated to previous month (iteration 157/159) at (911, 408) on #ui-datepicker-div .ui-datepicker-prev
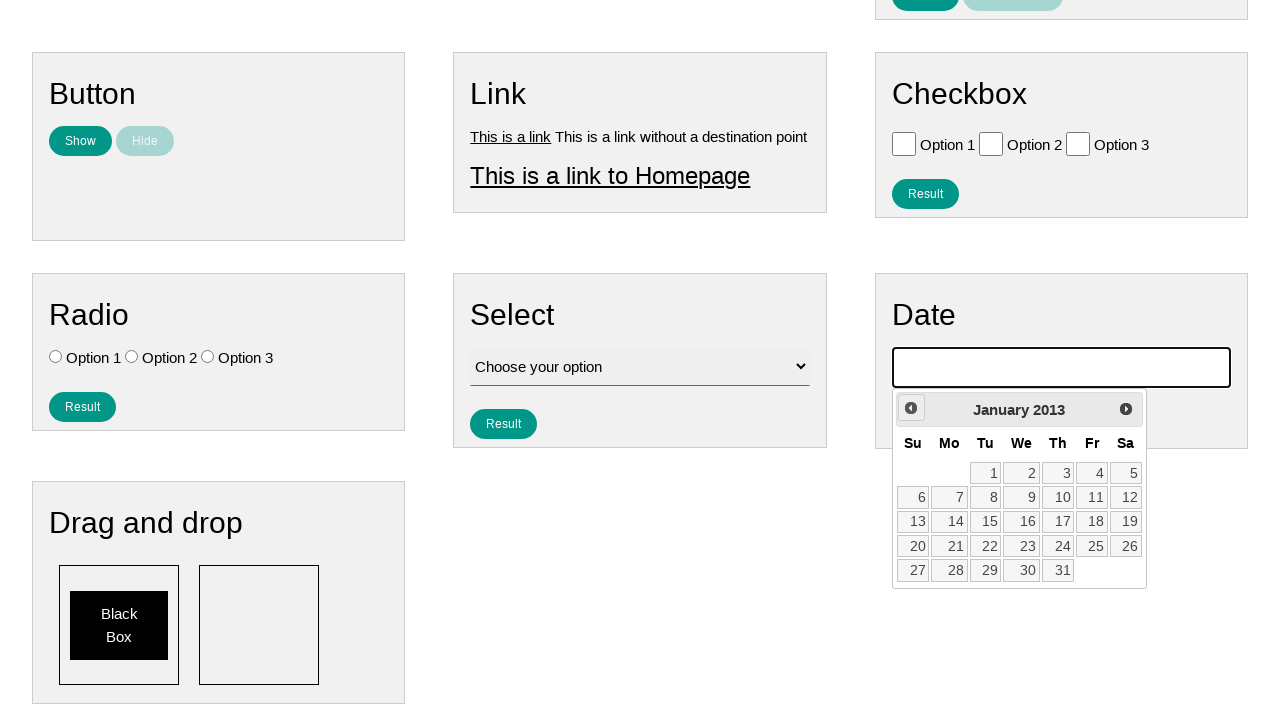

Navigated to previous month (iteration 158/159) at (911, 408) on #ui-datepicker-div .ui-datepicker-prev
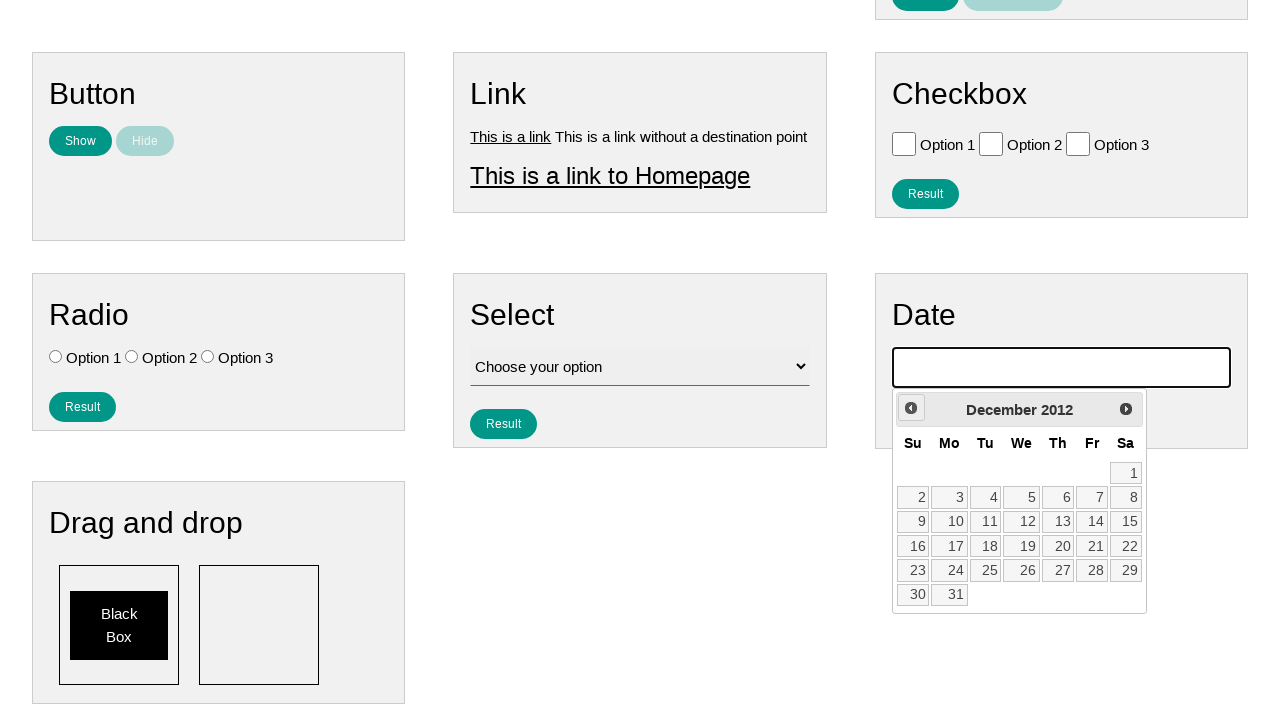

Navigated to previous month (iteration 159/159) at (911, 408) on #ui-datepicker-div .ui-datepicker-prev
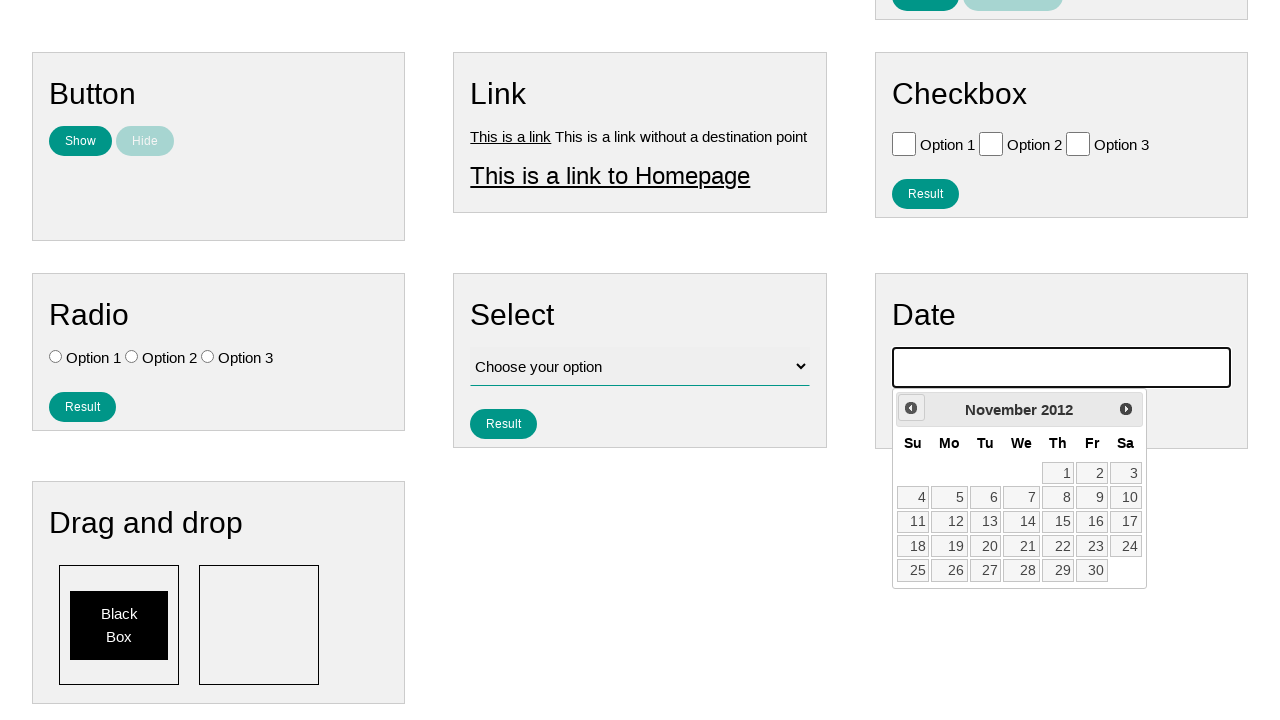

Selected day 4 from calendar at (913, 497) on #ui-datepicker-div >> xpath=//a[text()='4']
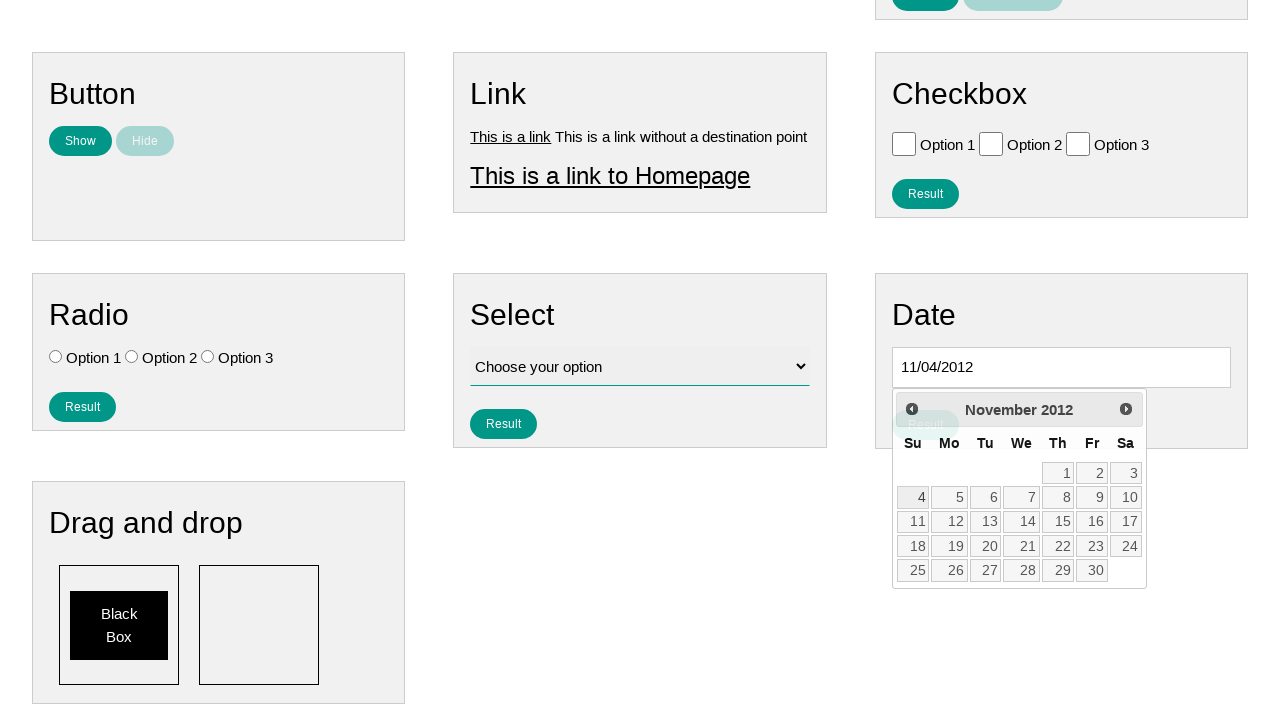

Cleared the date input field on #vfb-8
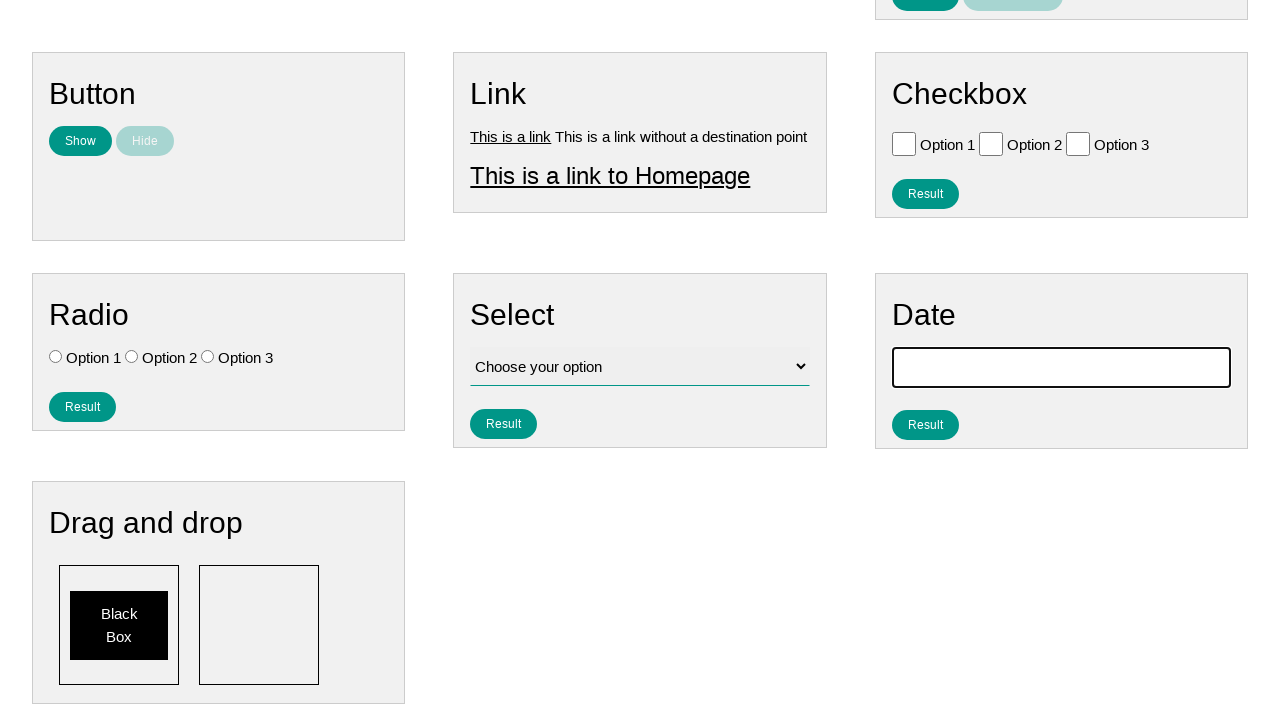

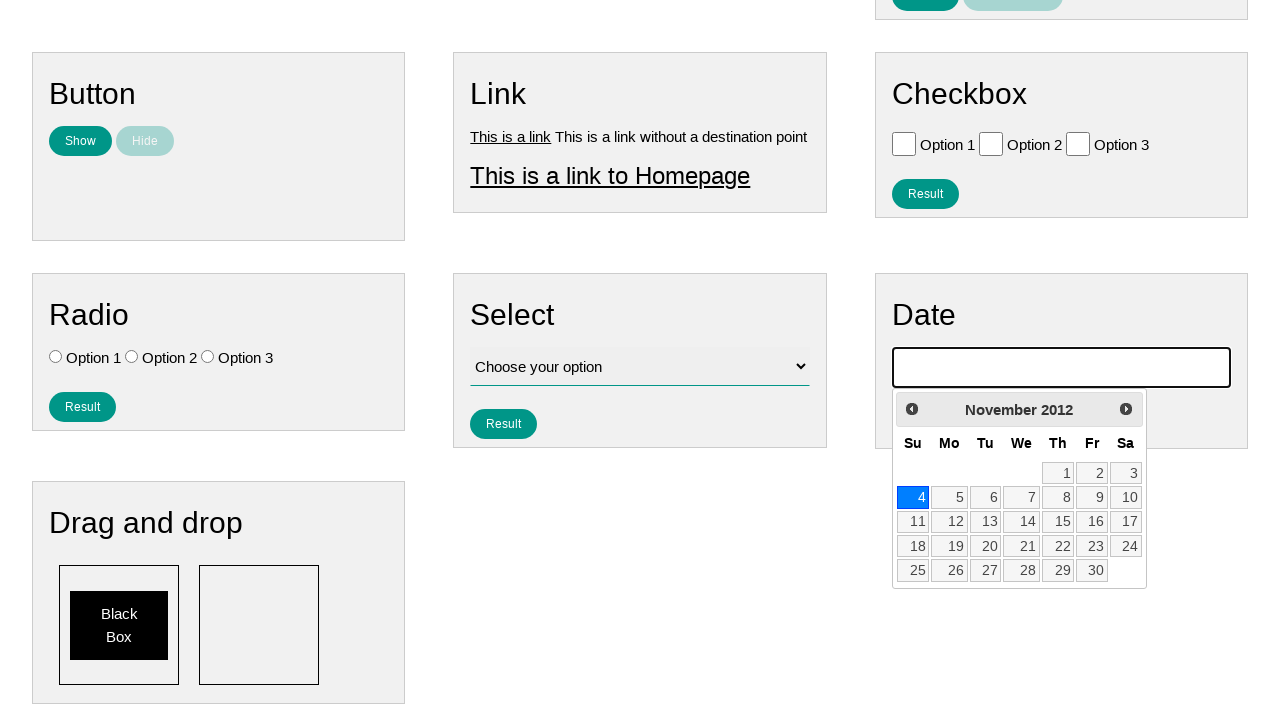